Tests jQuery UI datepicker functionality by clicking on the datepicker input field and selecting a specific date (January 1, 2016) from the calendar widget.

Starting URL: https://jqueryui.com/resources/demos/datepicker/default.html

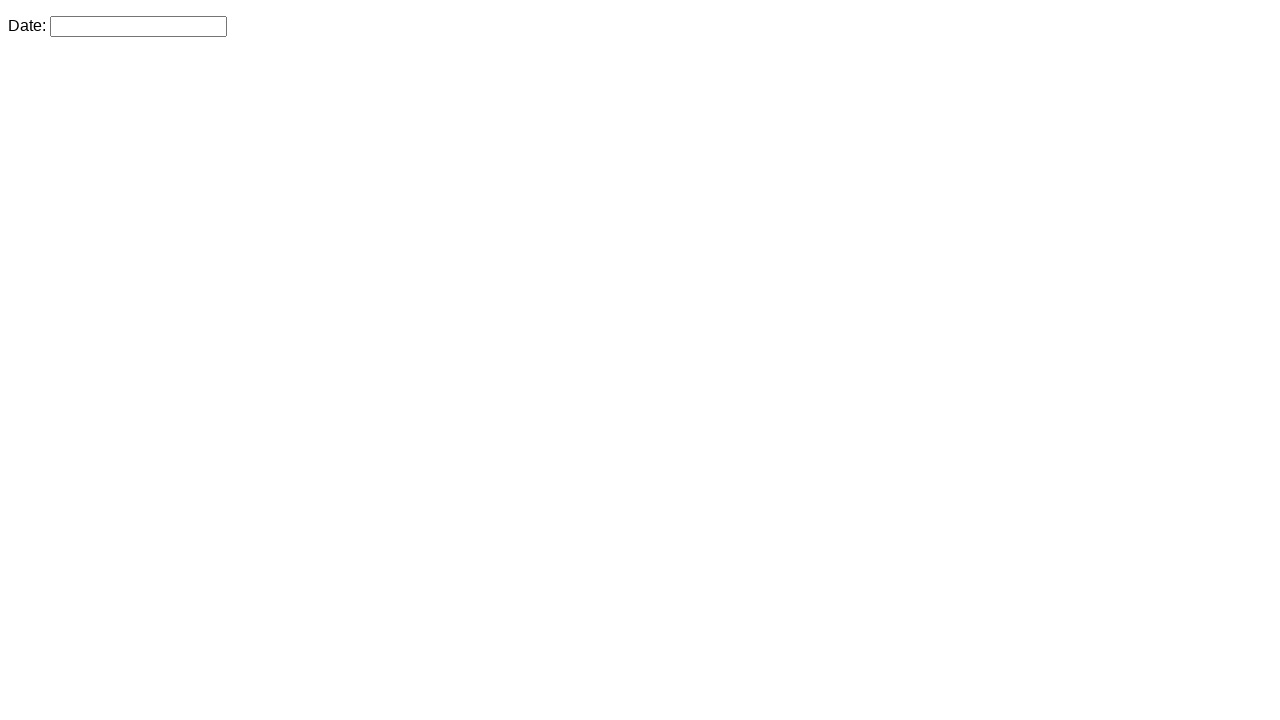

Clicked datepicker input field to open calendar widget at (138, 26) on #datepicker
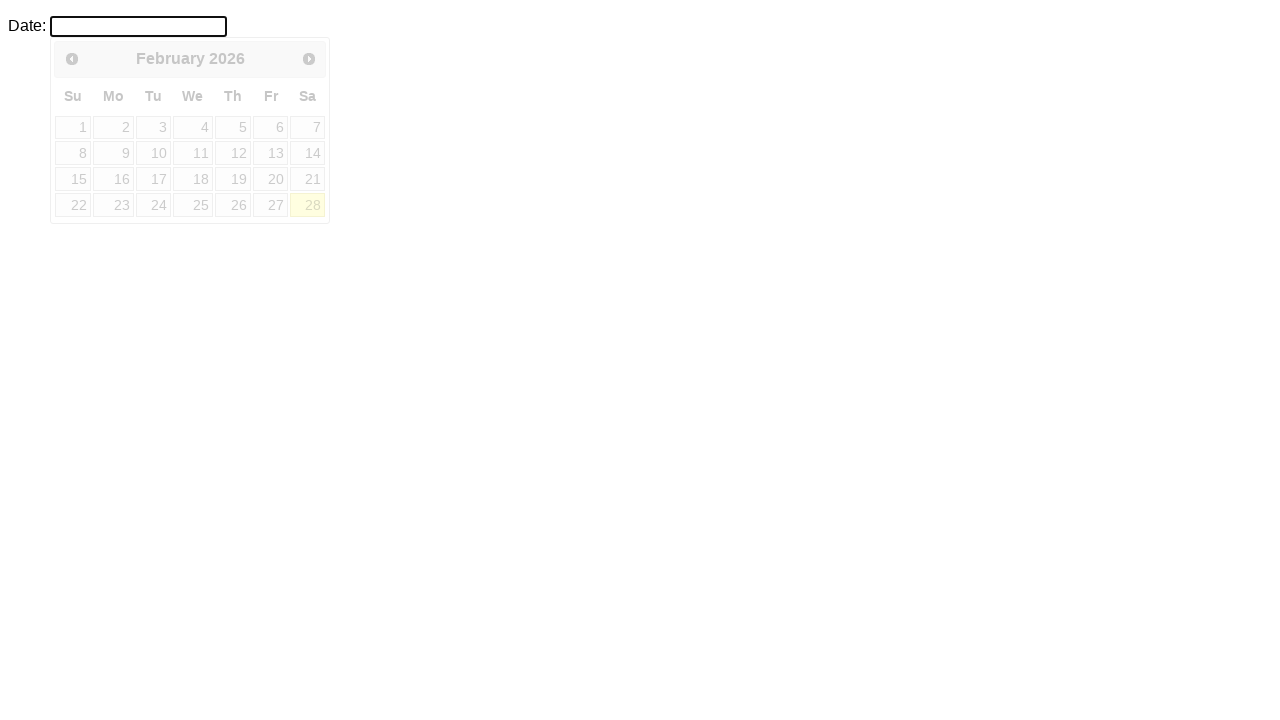

Datepicker calendar widget became visible
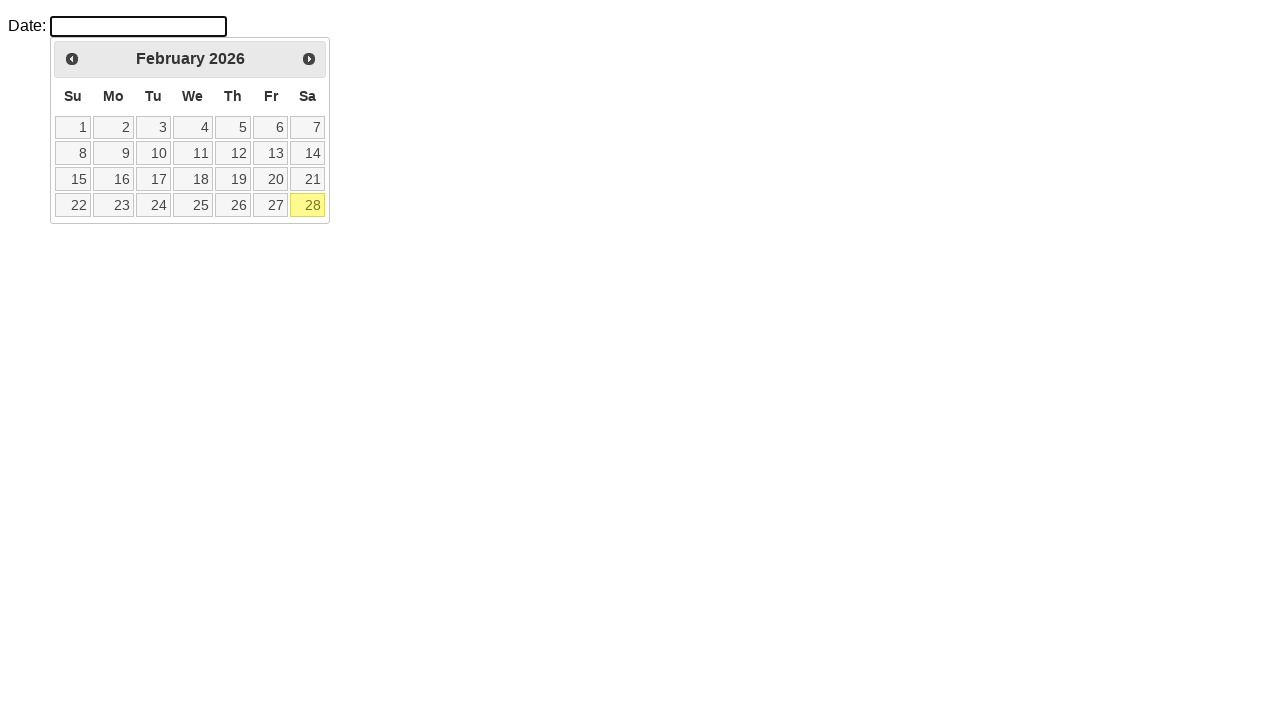

Clicked previous month button, currently viewing February 2026 at (72, 59) on .ui-datepicker-prev
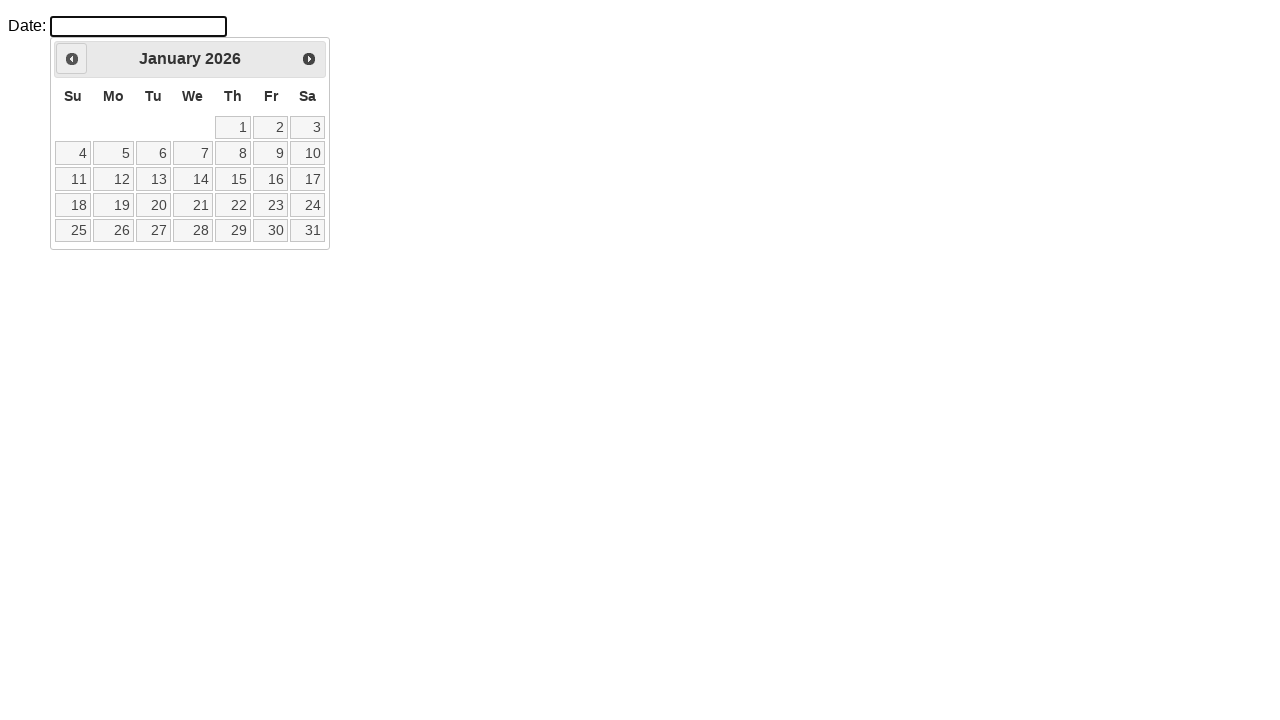

Waited for calendar to update after clicking previous month
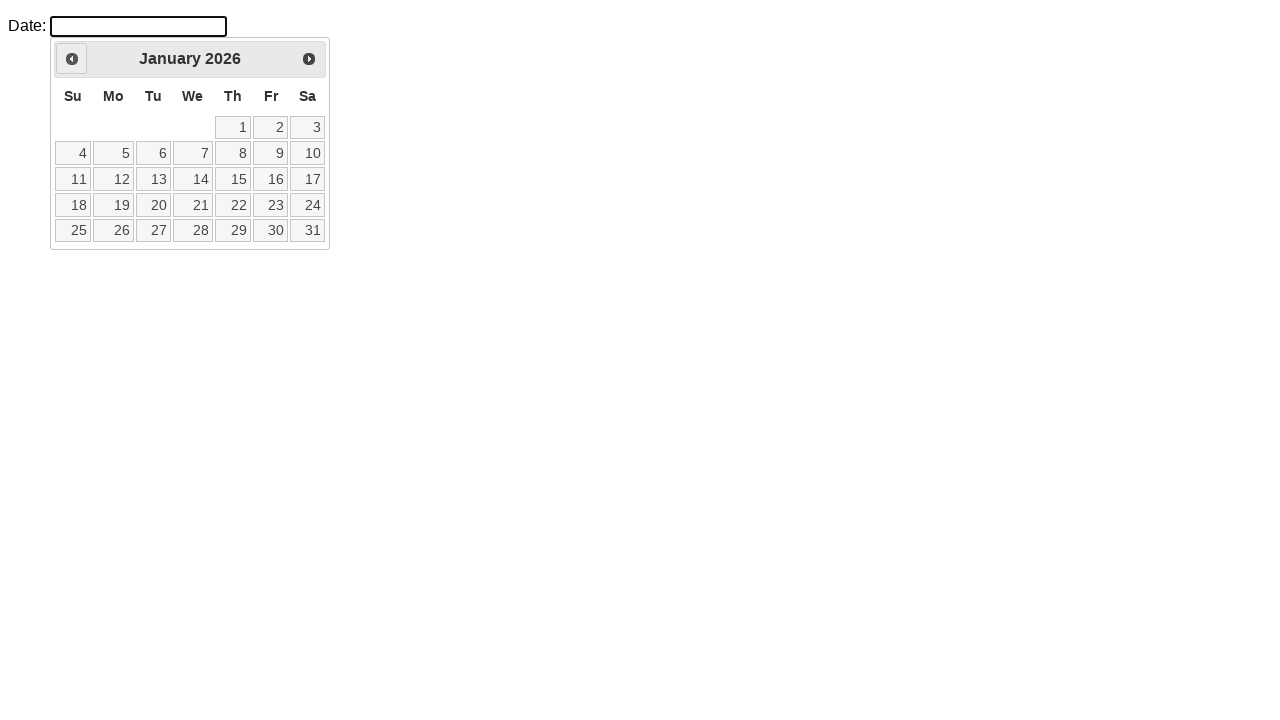

Clicked previous month button, currently viewing January 2026 at (72, 59) on .ui-datepicker-prev
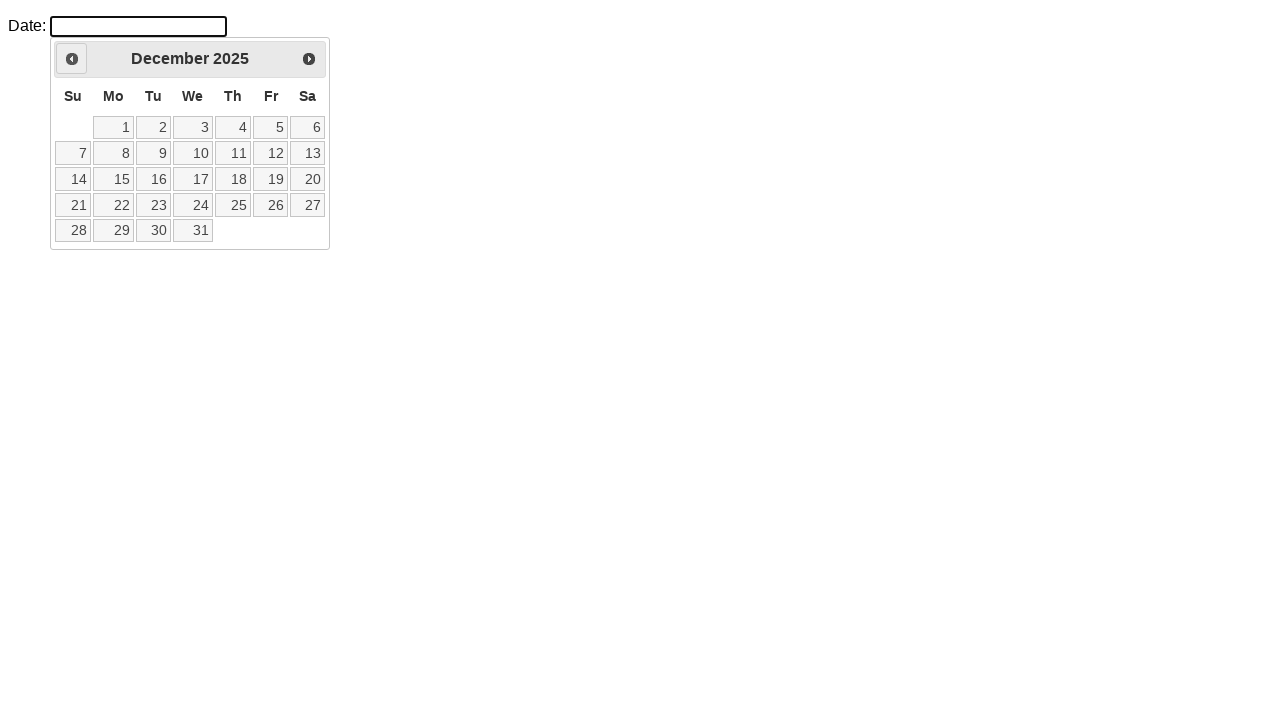

Waited for calendar to update after clicking previous month
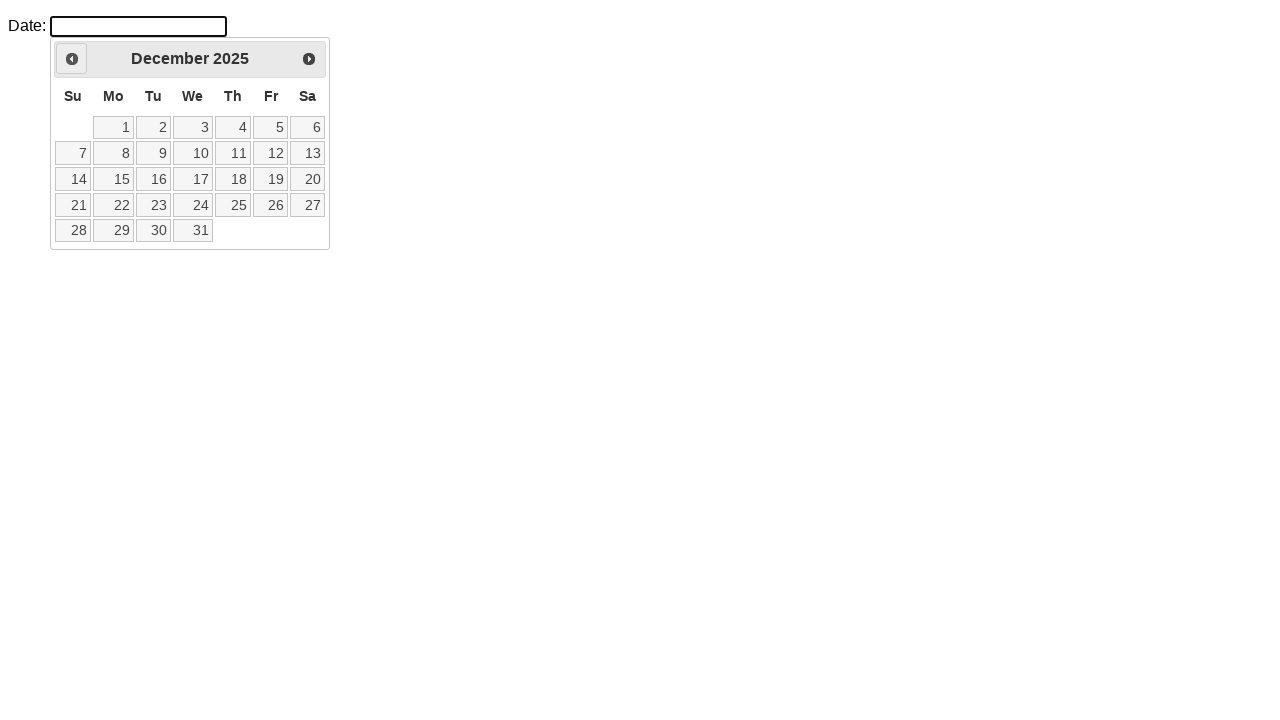

Clicked previous month button, currently viewing December 2025 at (72, 59) on .ui-datepicker-prev
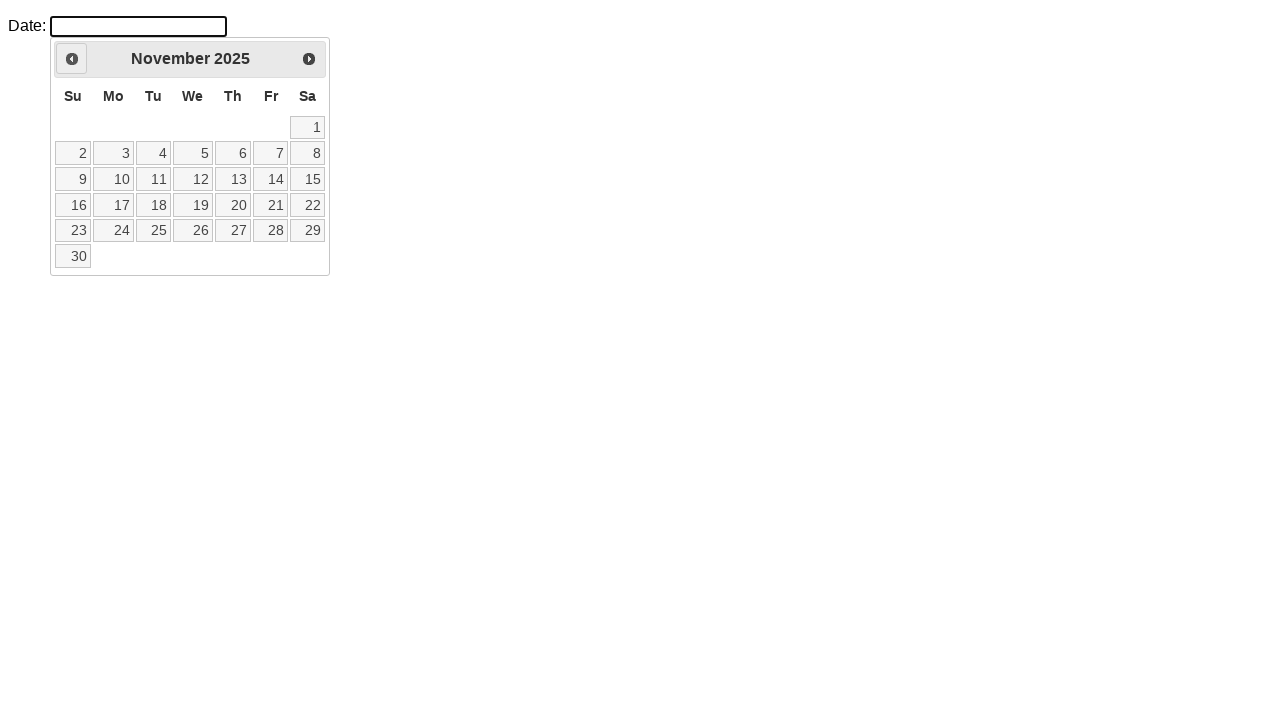

Waited for calendar to update after clicking previous month
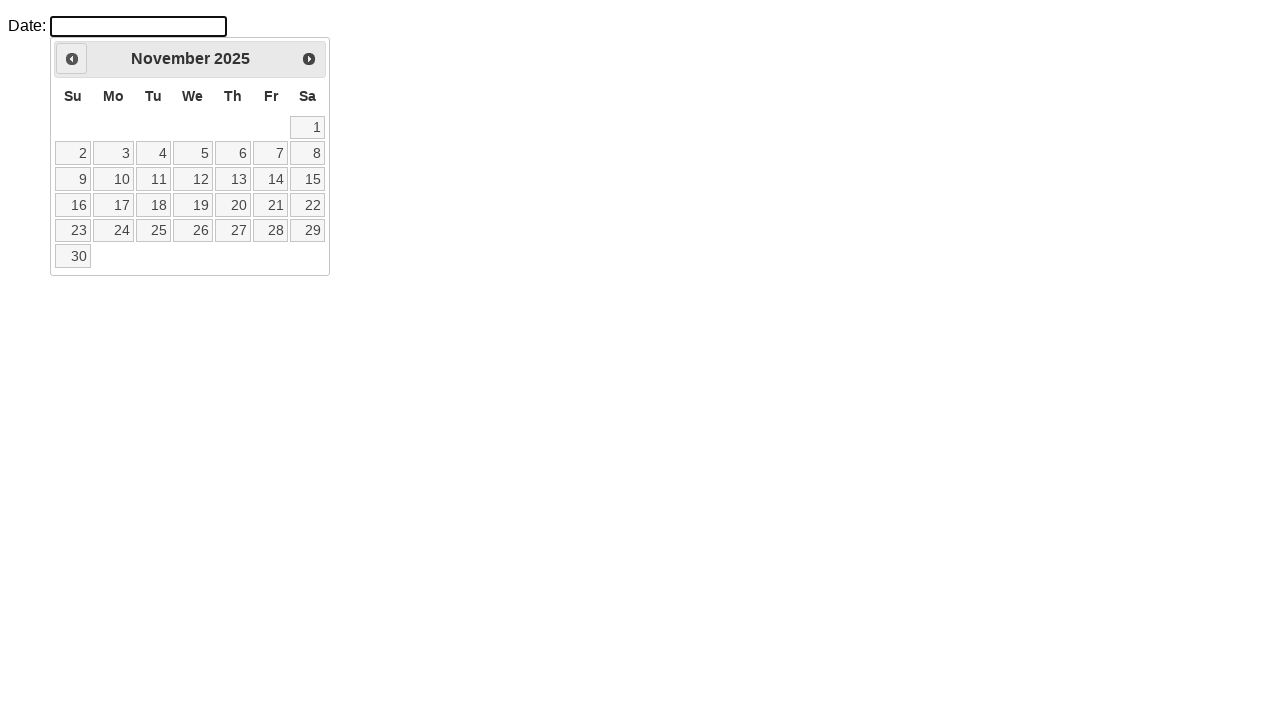

Clicked previous month button, currently viewing November 2025 at (72, 59) on .ui-datepicker-prev
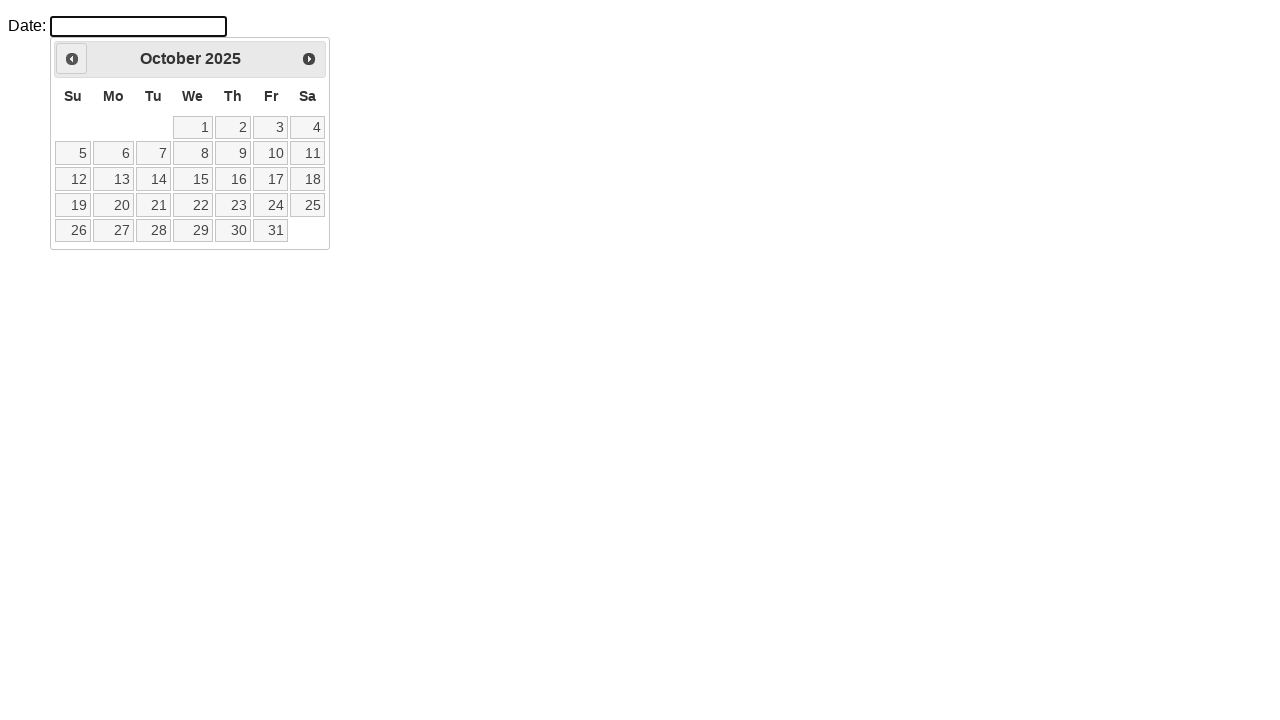

Waited for calendar to update after clicking previous month
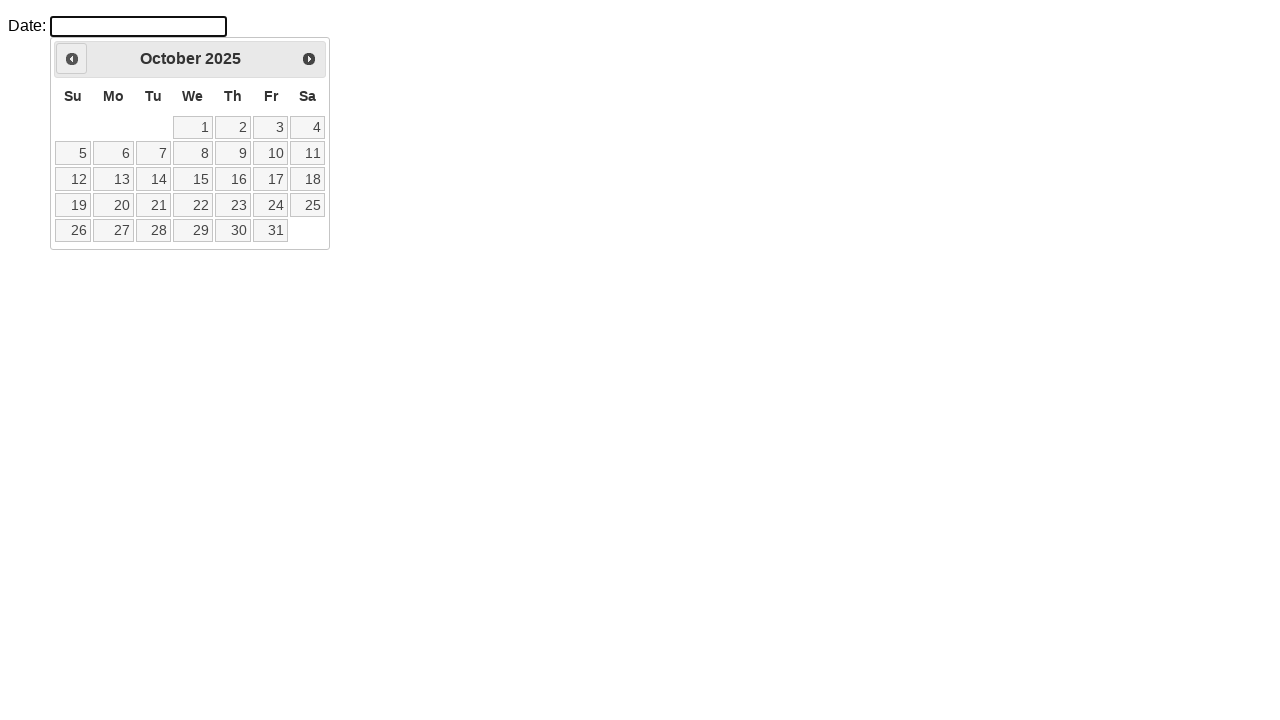

Clicked previous month button, currently viewing October 2025 at (72, 59) on .ui-datepicker-prev
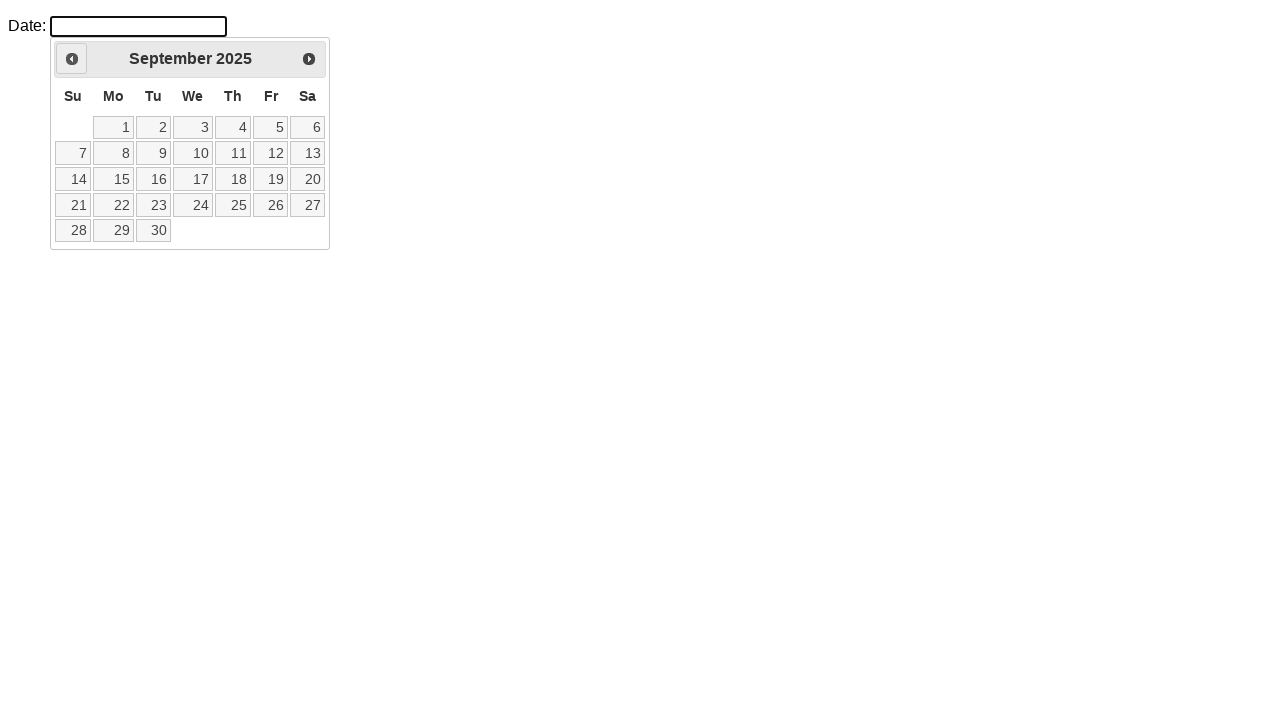

Waited for calendar to update after clicking previous month
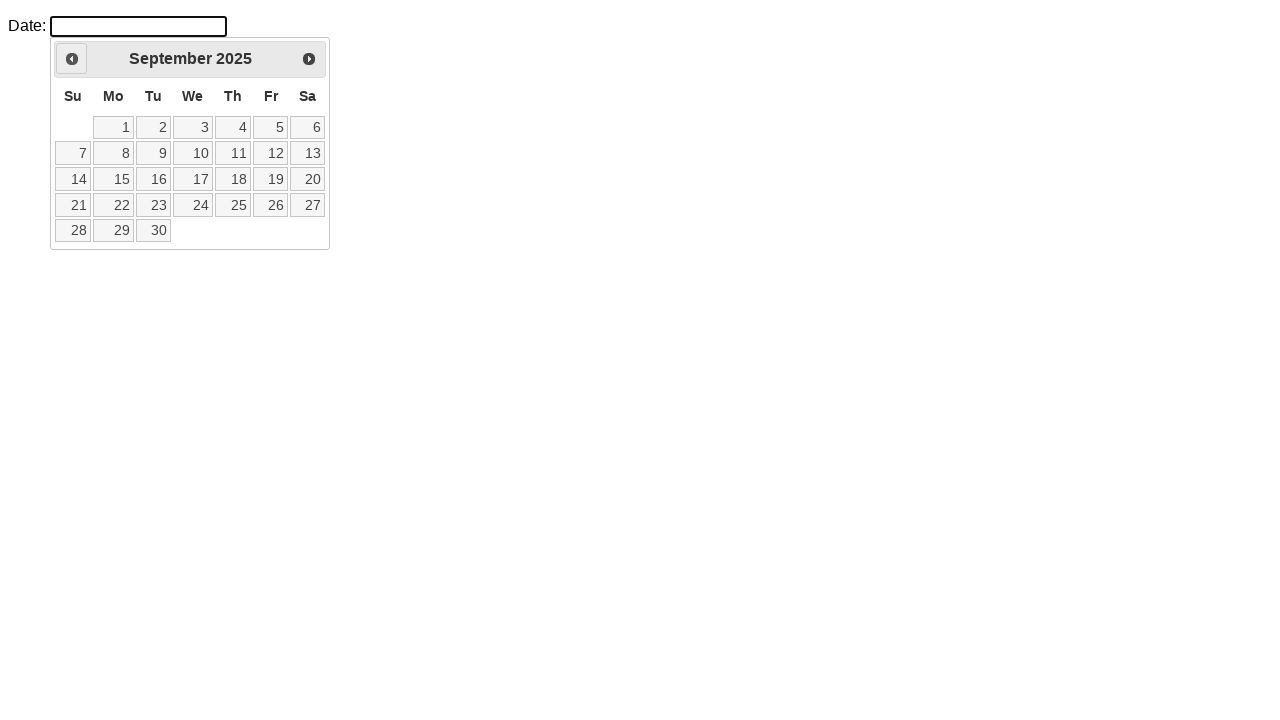

Clicked previous month button, currently viewing September 2025 at (72, 59) on .ui-datepicker-prev
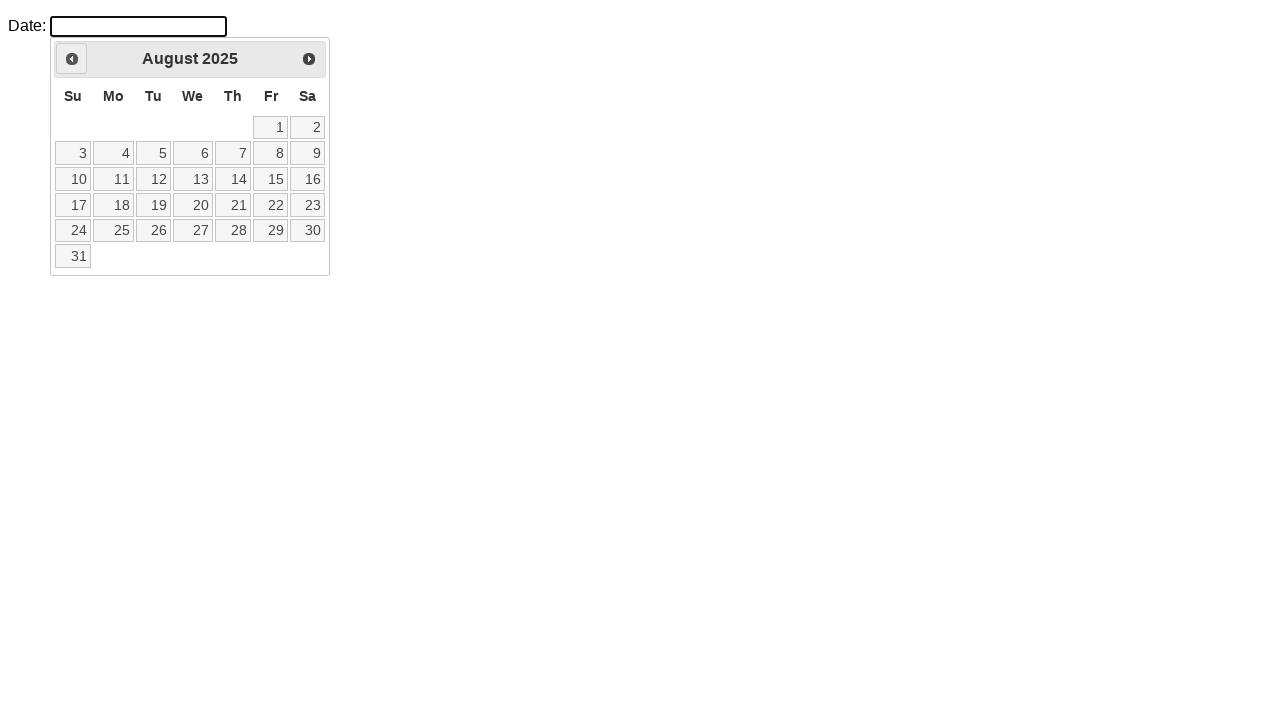

Waited for calendar to update after clicking previous month
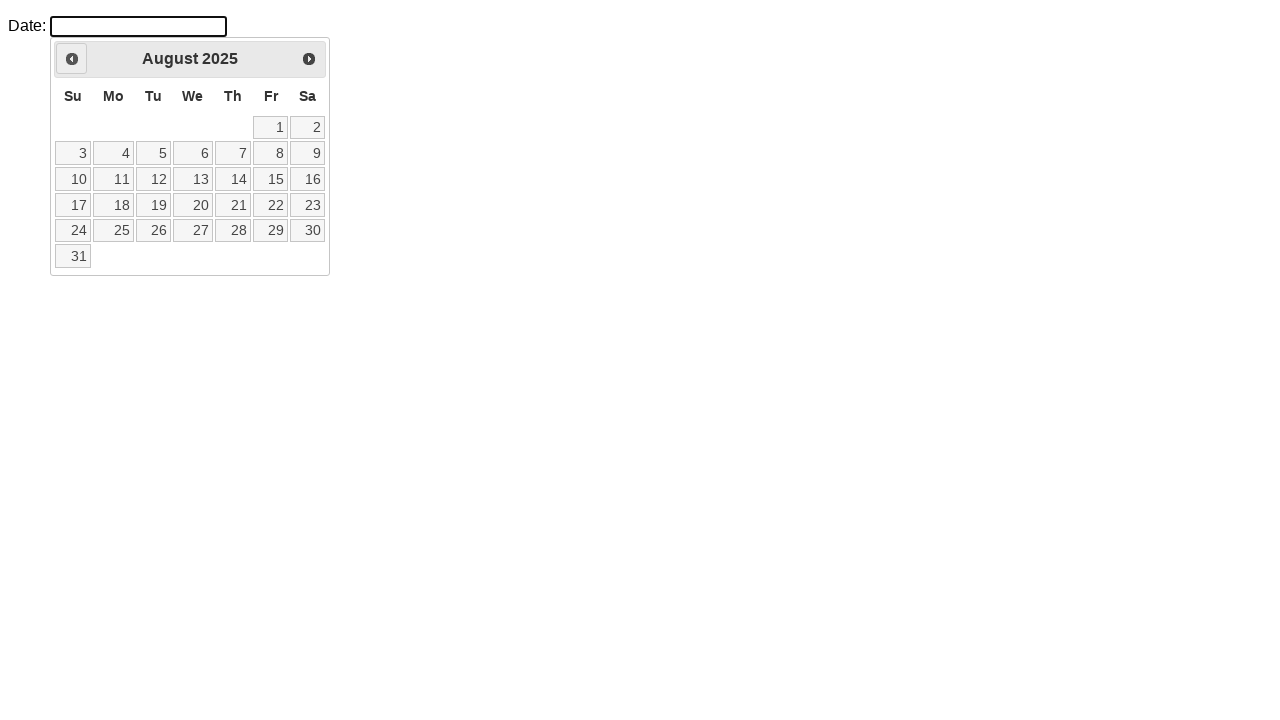

Clicked previous month button, currently viewing August 2025 at (72, 59) on .ui-datepicker-prev
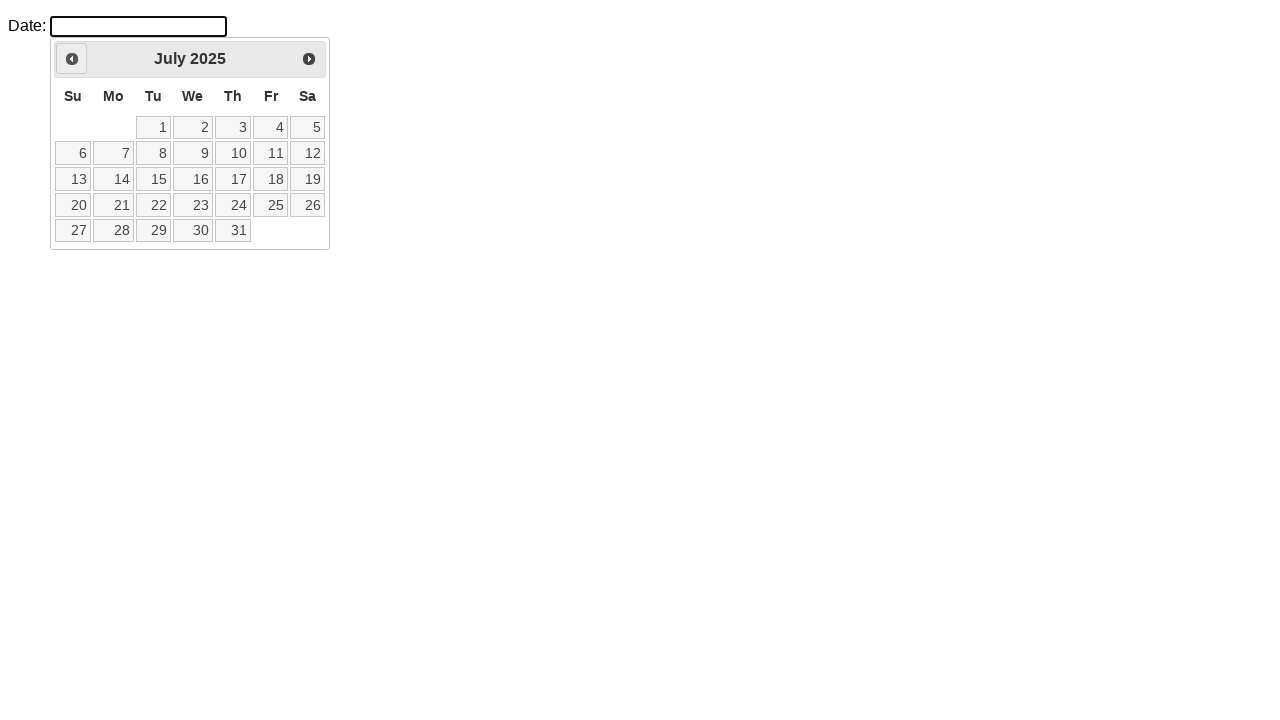

Waited for calendar to update after clicking previous month
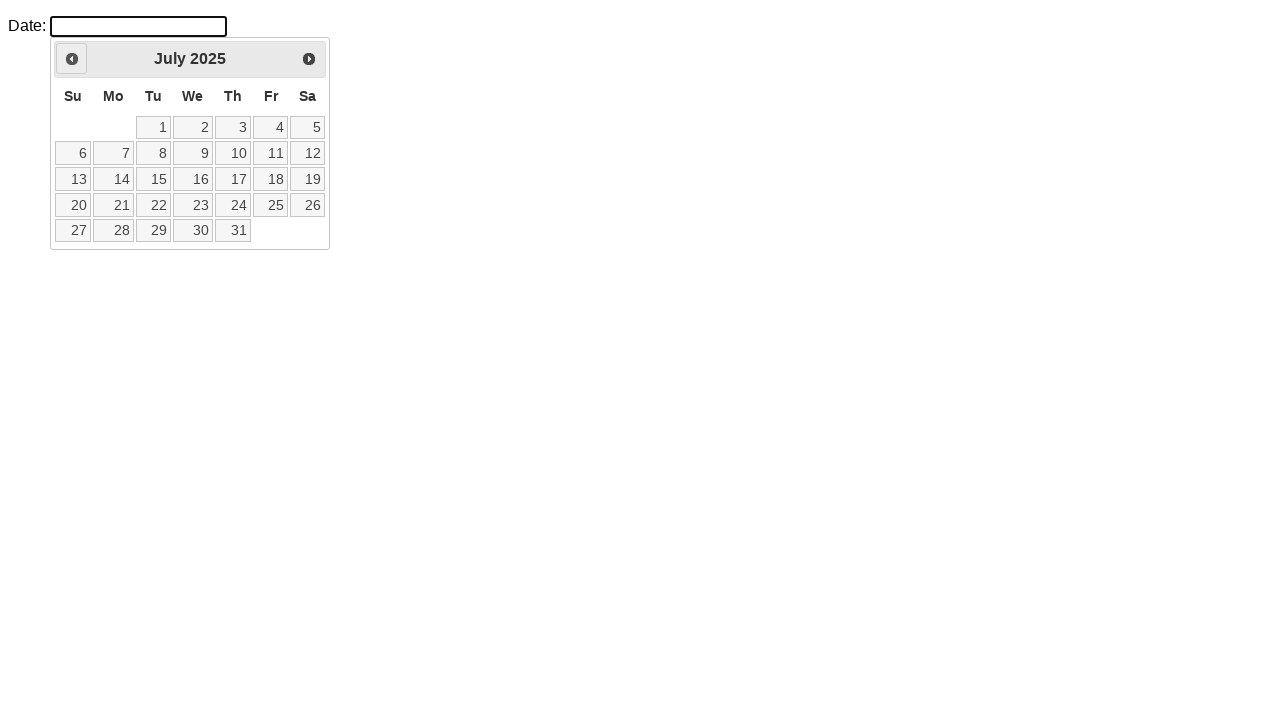

Clicked previous month button, currently viewing July 2025 at (72, 59) on .ui-datepicker-prev
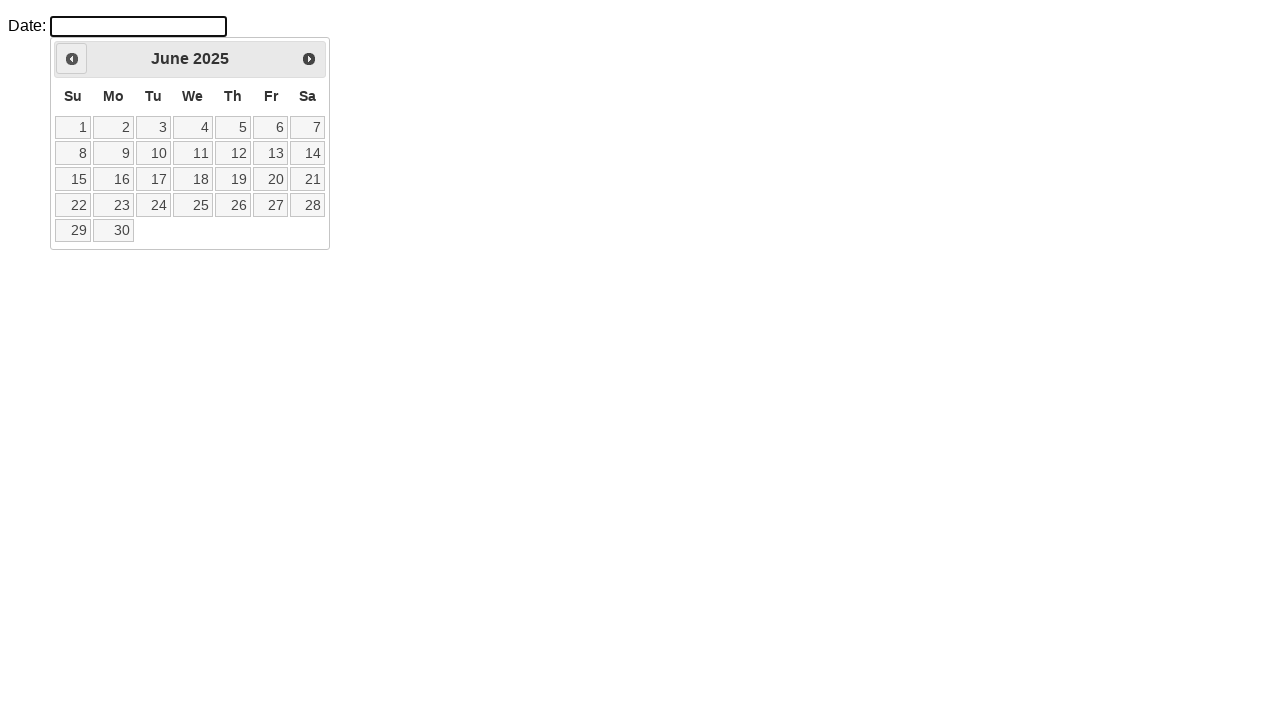

Waited for calendar to update after clicking previous month
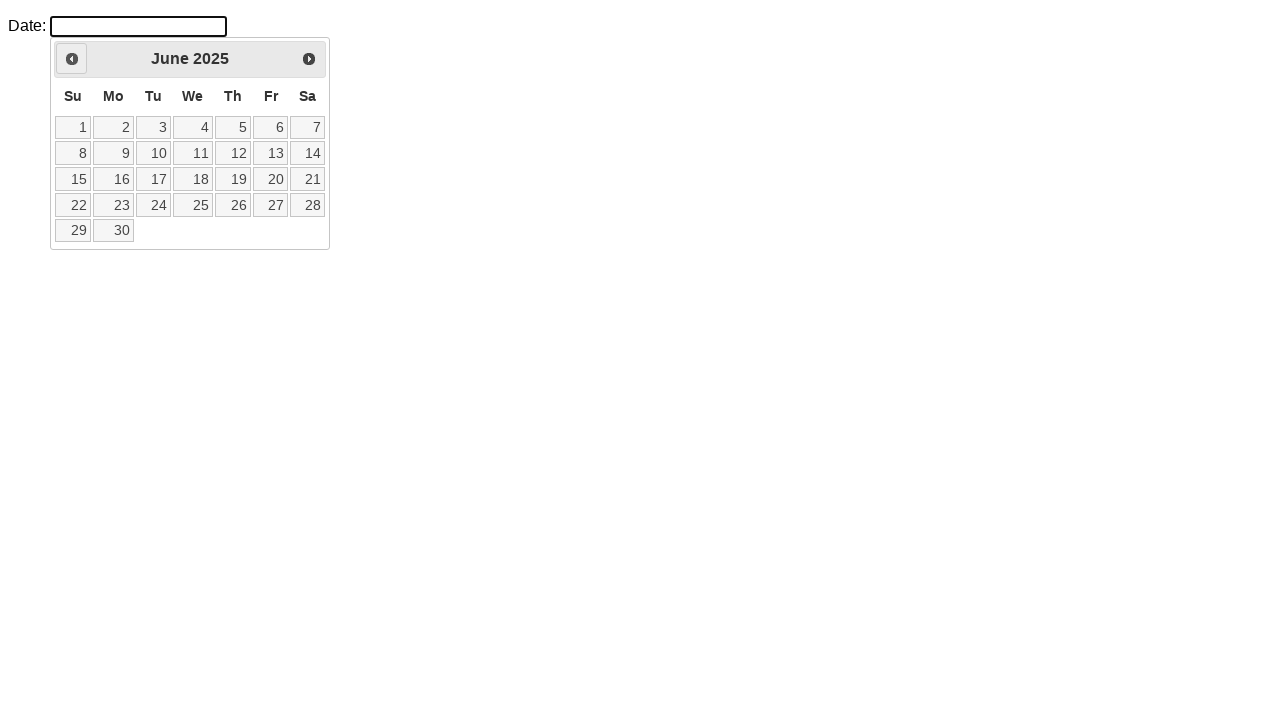

Clicked previous month button, currently viewing June 2025 at (72, 59) on .ui-datepicker-prev
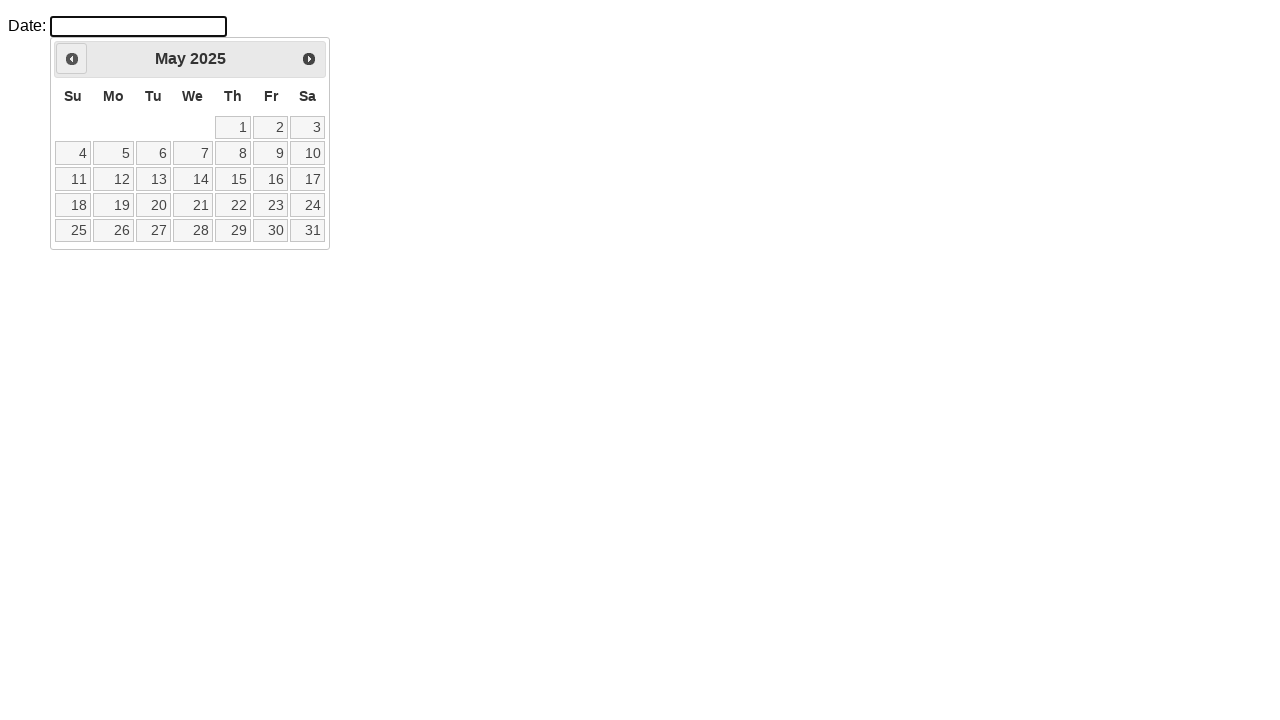

Waited for calendar to update after clicking previous month
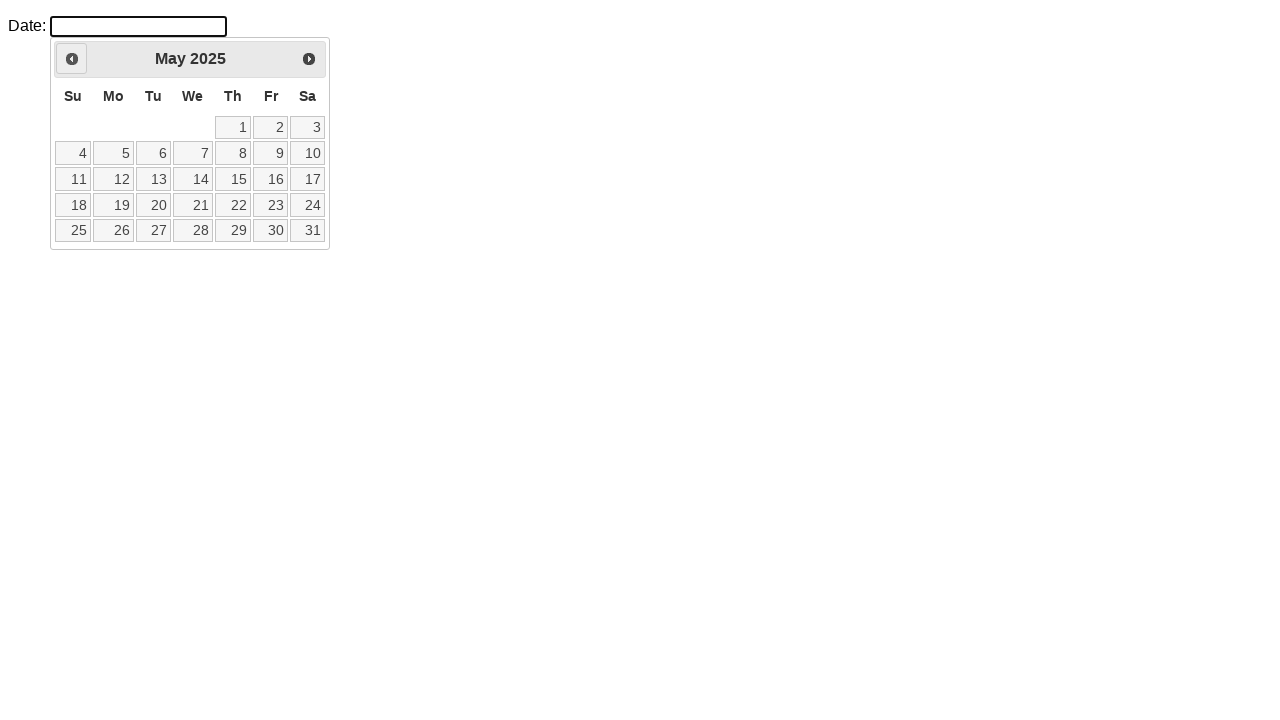

Clicked previous month button, currently viewing May 2025 at (72, 59) on .ui-datepicker-prev
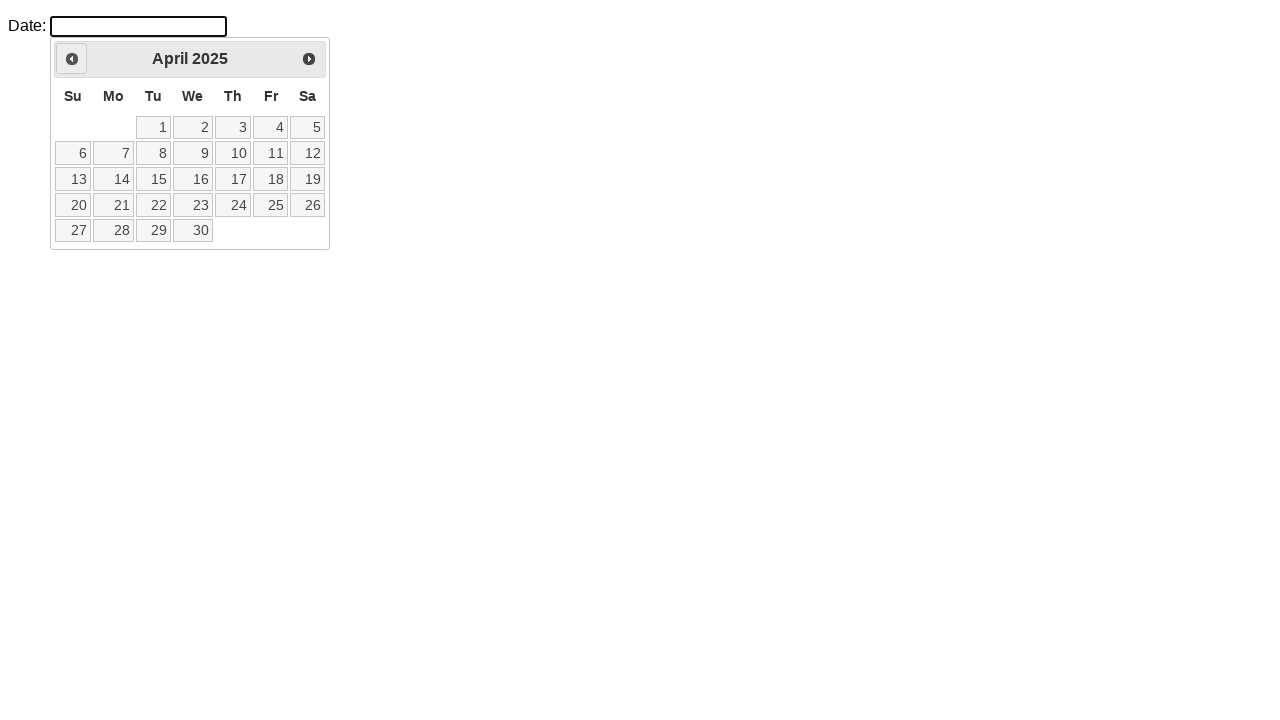

Waited for calendar to update after clicking previous month
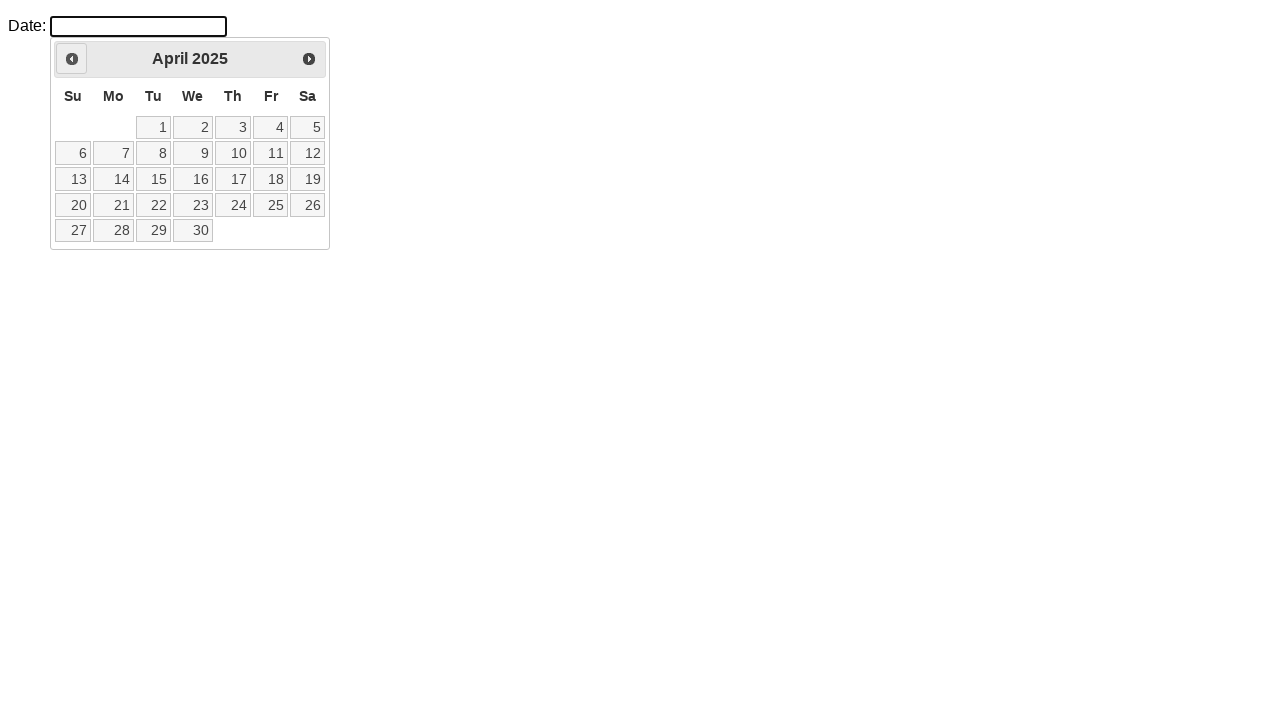

Clicked previous month button, currently viewing April 2025 at (72, 59) on .ui-datepicker-prev
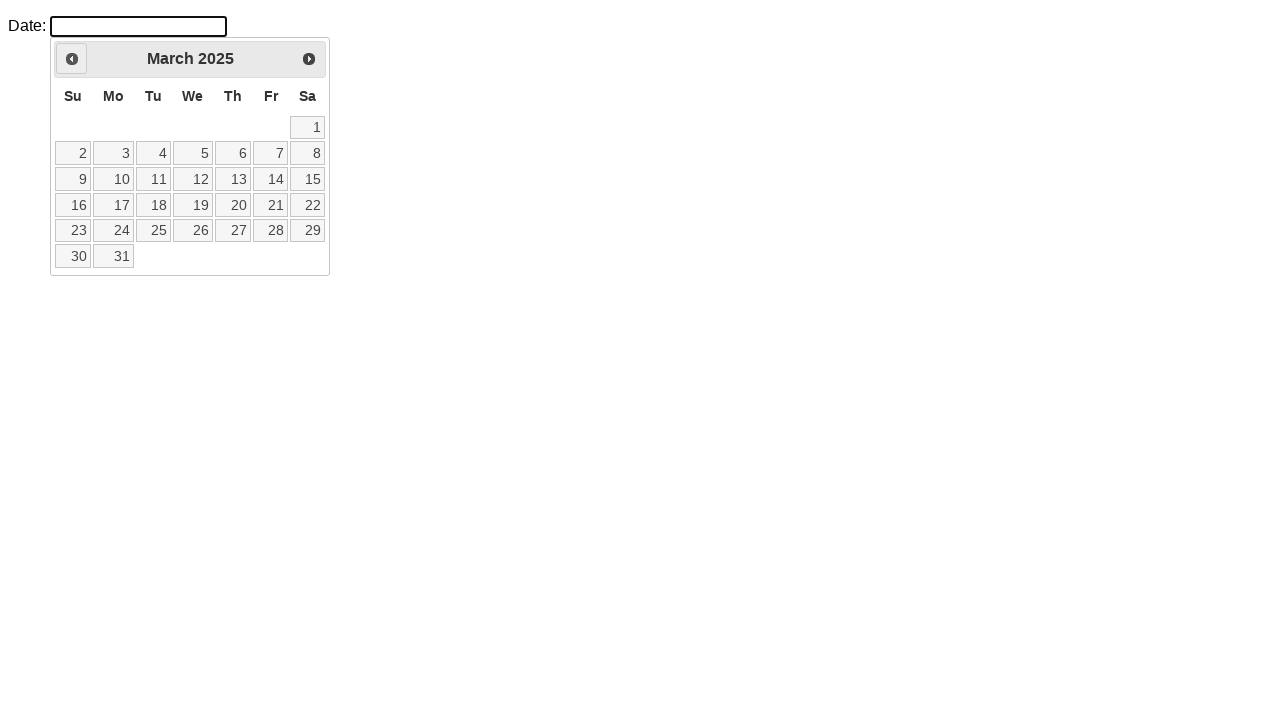

Waited for calendar to update after clicking previous month
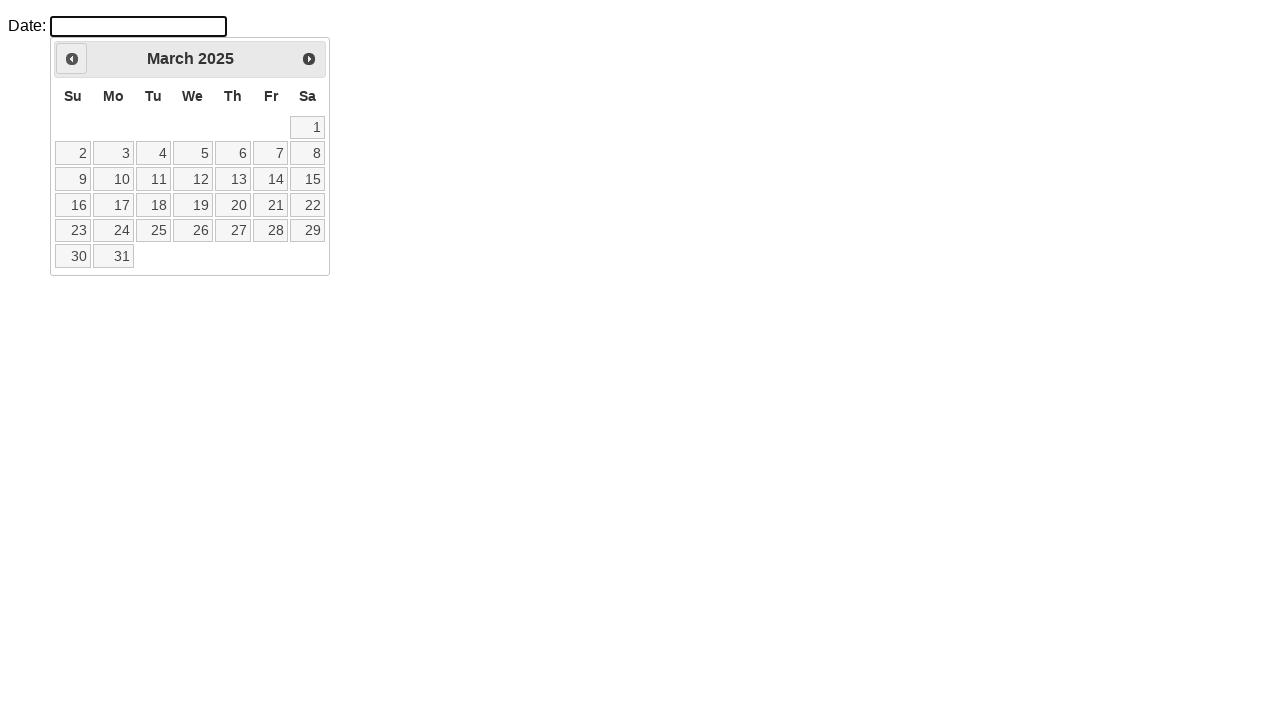

Clicked previous month button, currently viewing March 2025 at (72, 59) on .ui-datepicker-prev
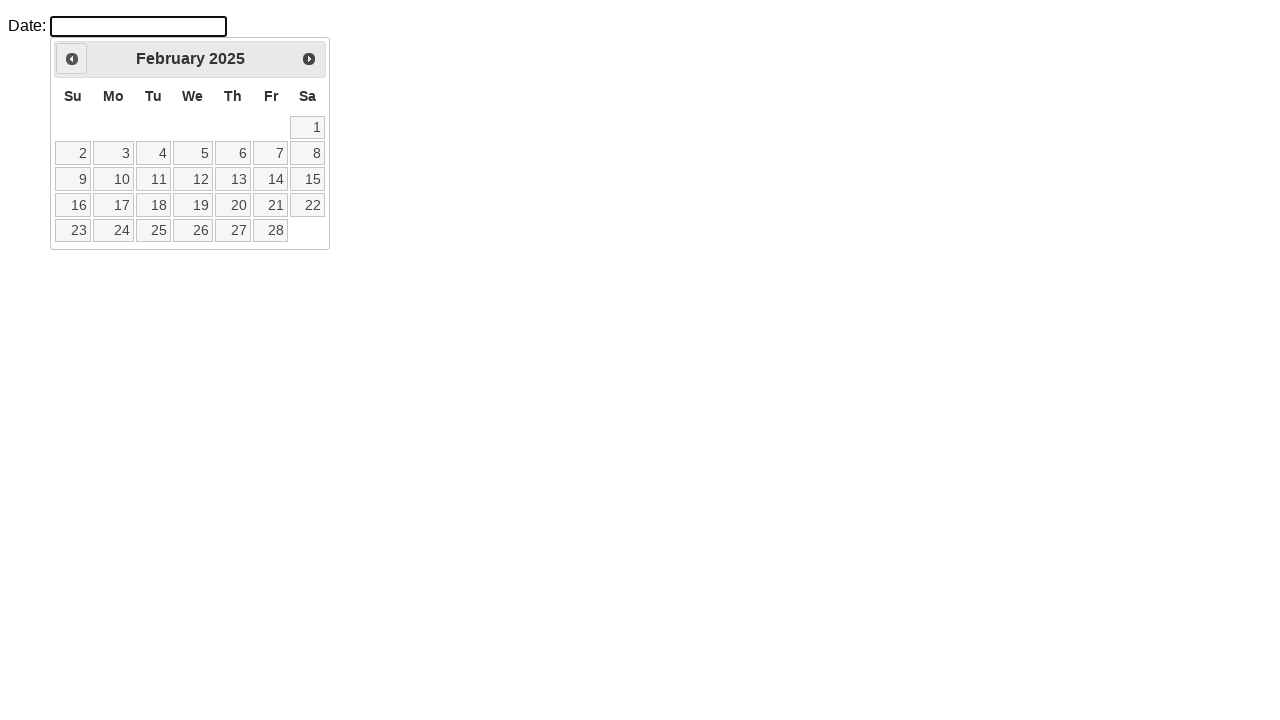

Waited for calendar to update after clicking previous month
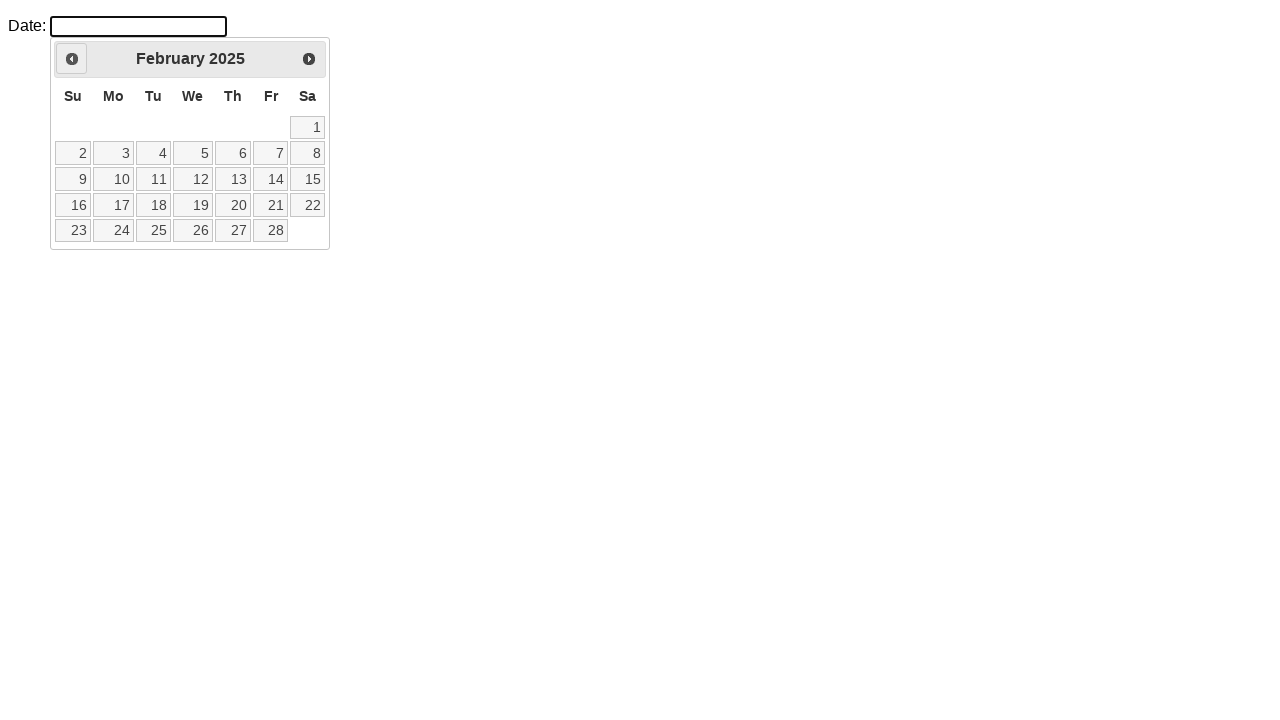

Clicked previous month button, currently viewing February 2025 at (72, 59) on .ui-datepicker-prev
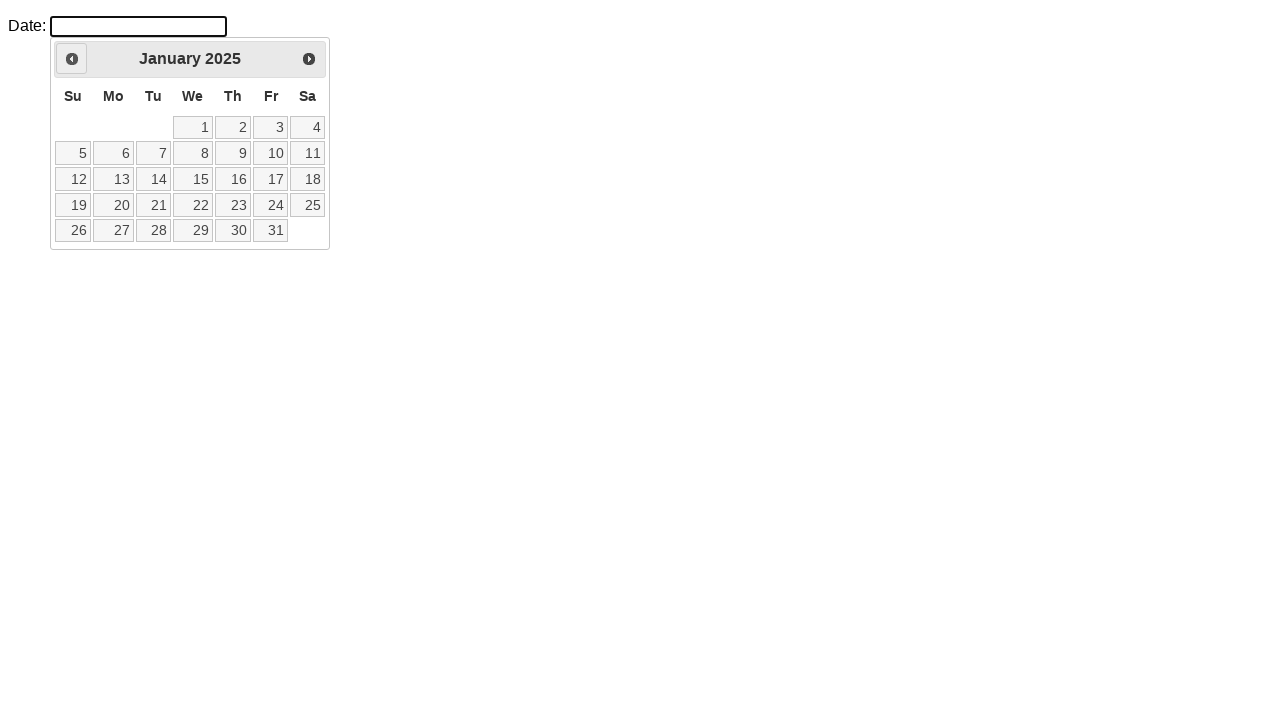

Waited for calendar to update after clicking previous month
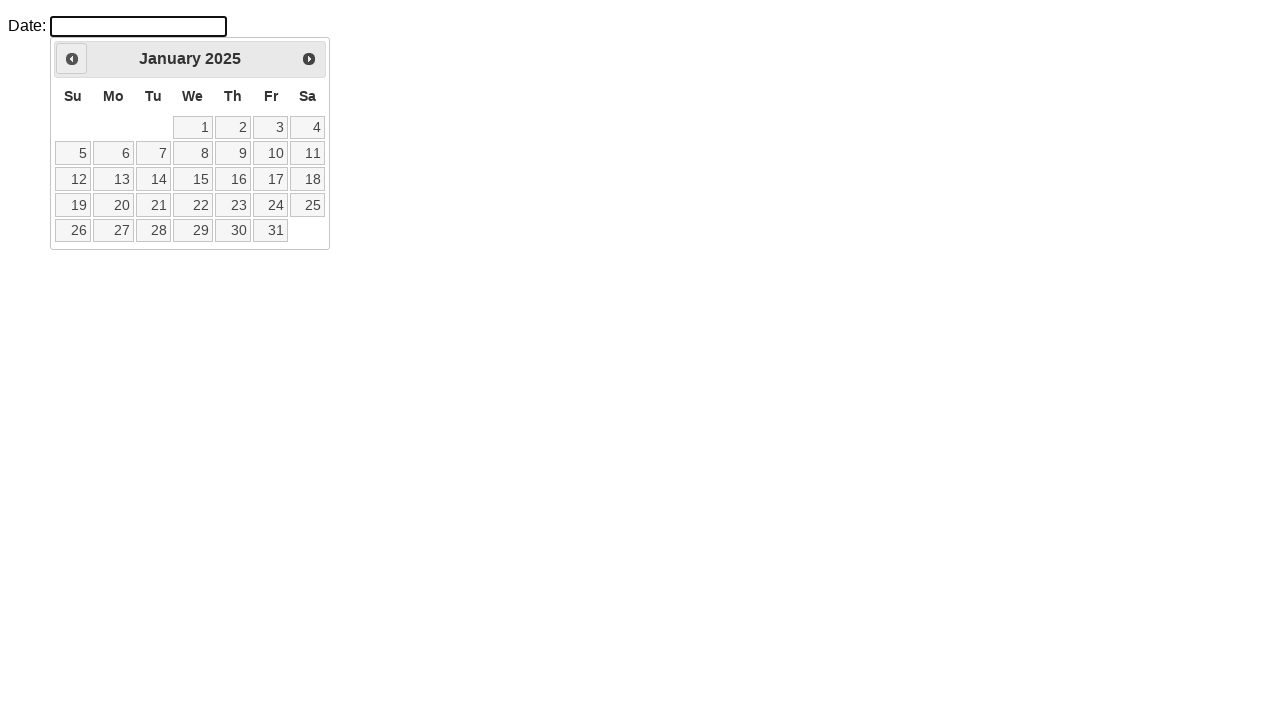

Clicked previous month button, currently viewing January 2025 at (72, 59) on .ui-datepicker-prev
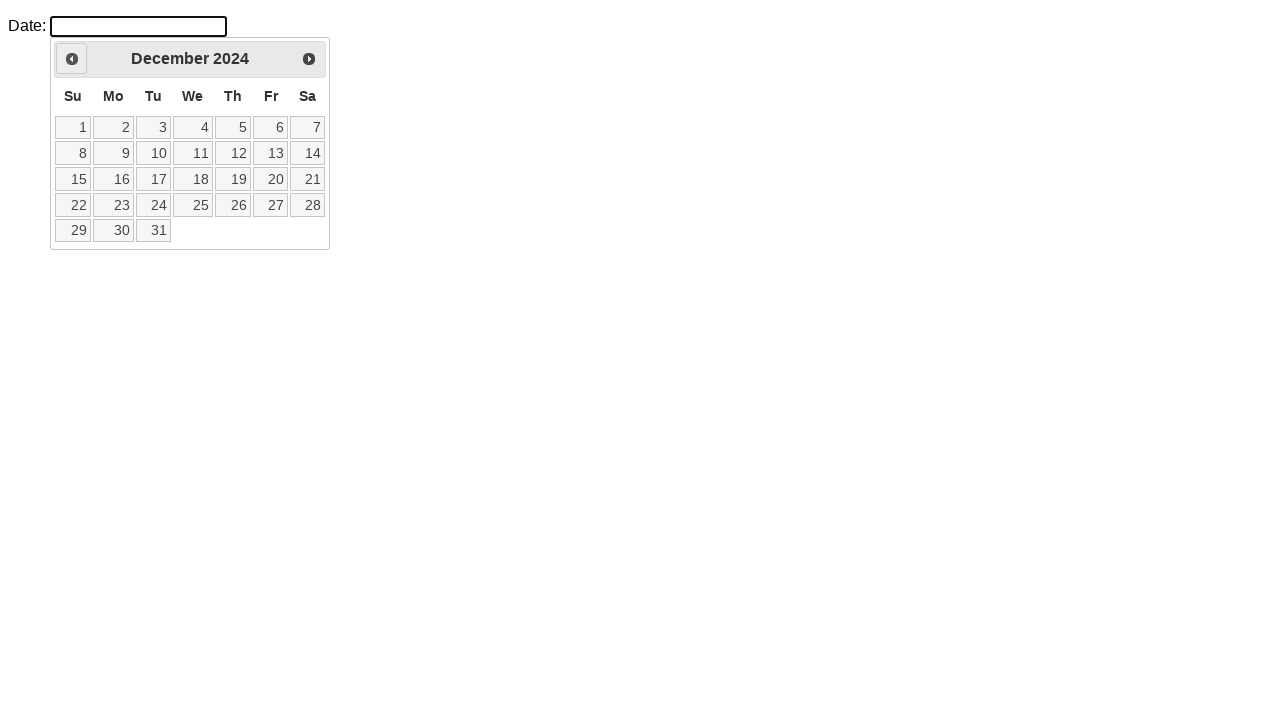

Waited for calendar to update after clicking previous month
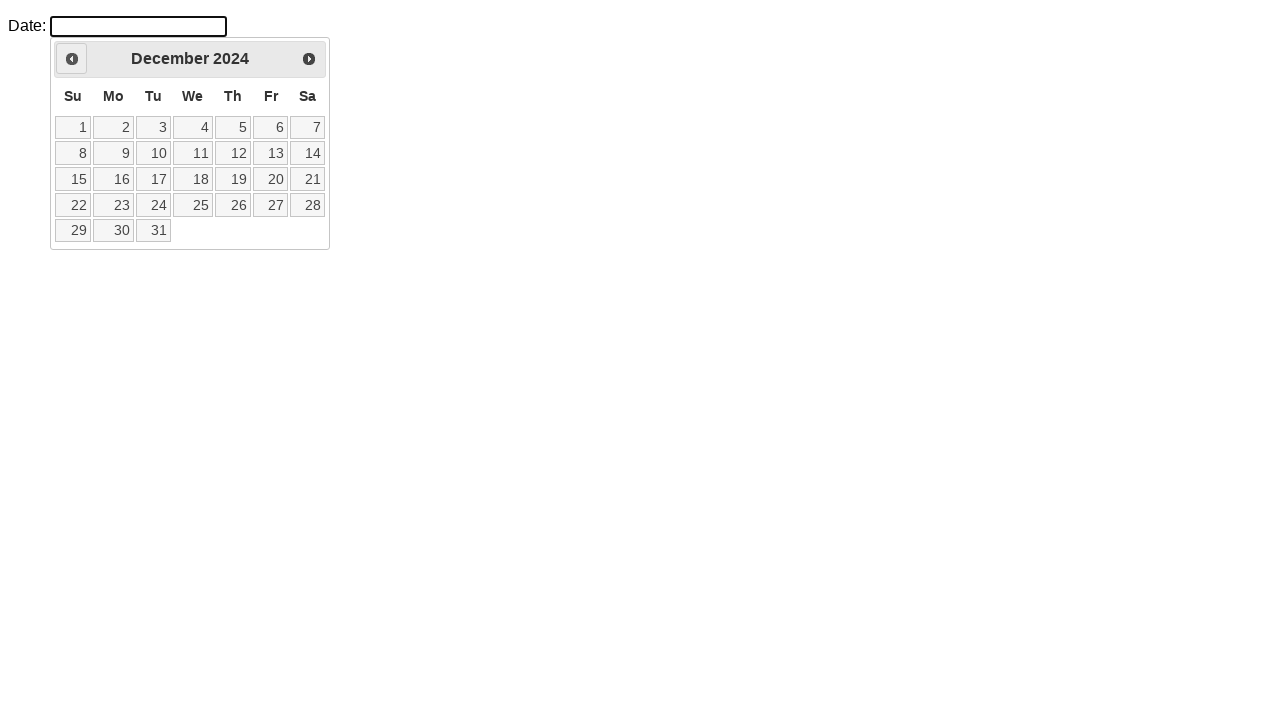

Clicked previous month button, currently viewing December 2024 at (72, 59) on .ui-datepicker-prev
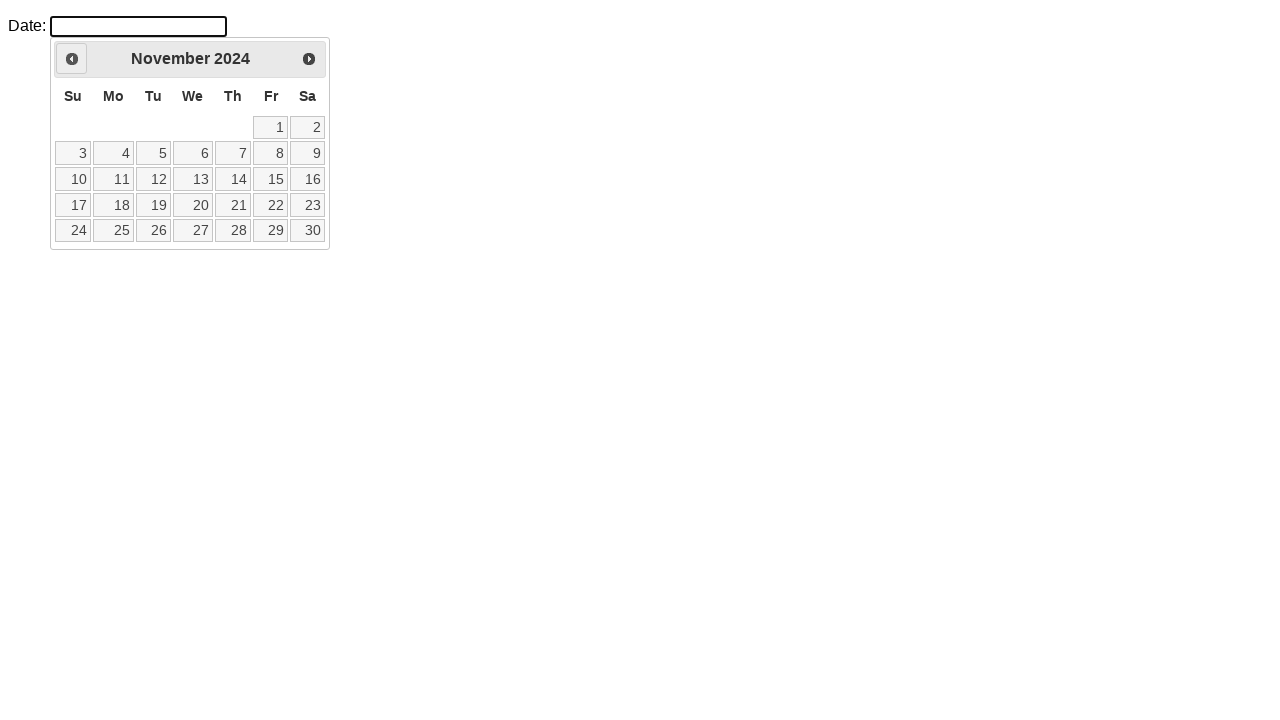

Waited for calendar to update after clicking previous month
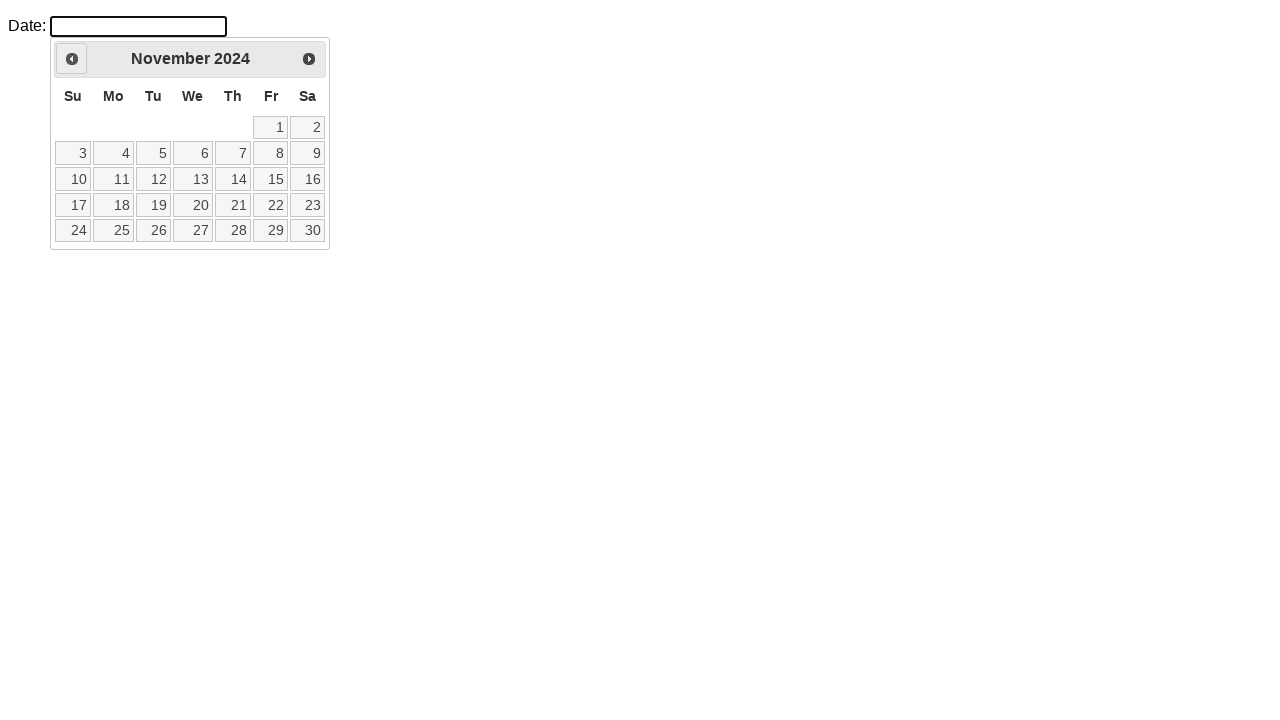

Clicked previous month button, currently viewing November 2024 at (72, 59) on .ui-datepicker-prev
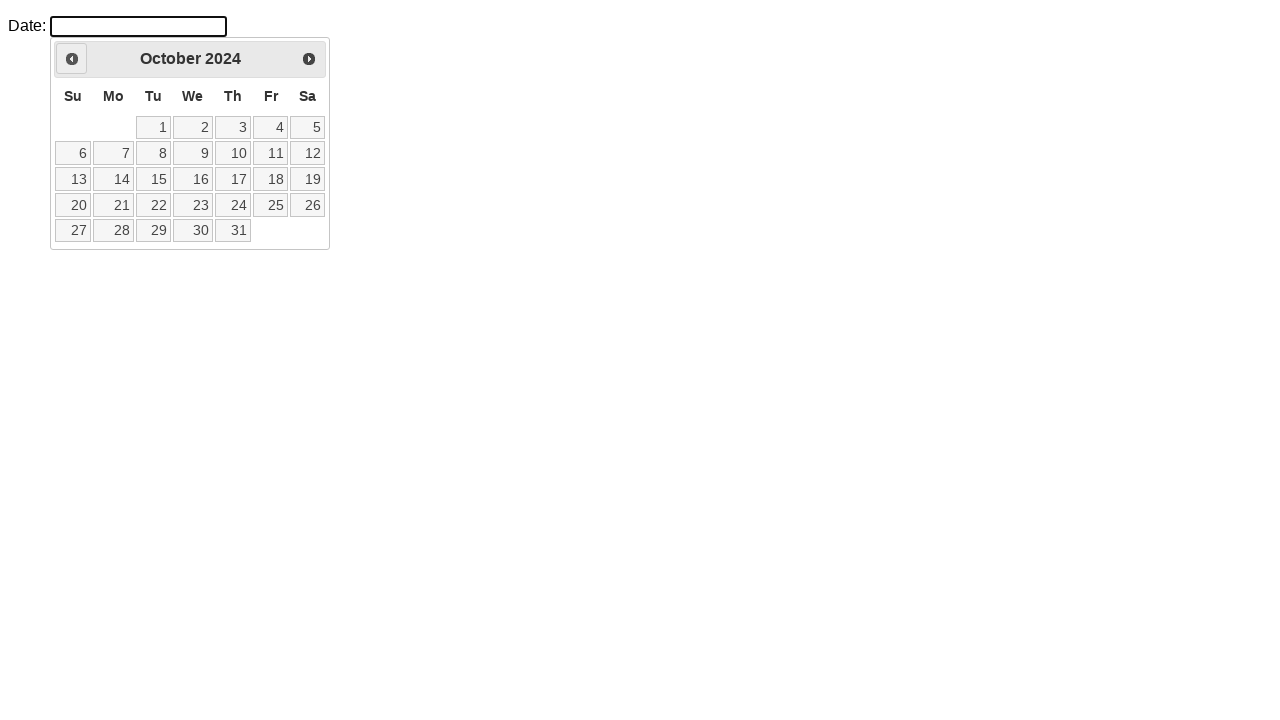

Waited for calendar to update after clicking previous month
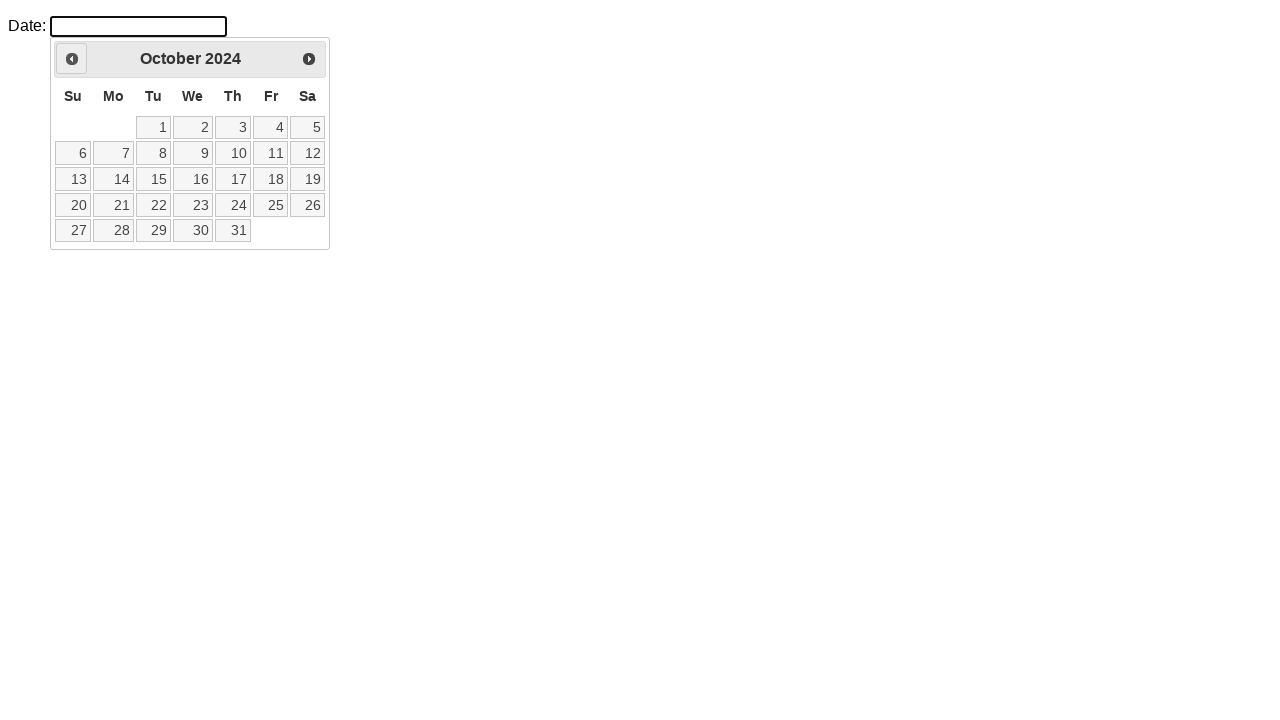

Clicked previous month button, currently viewing October 2024 at (72, 59) on .ui-datepicker-prev
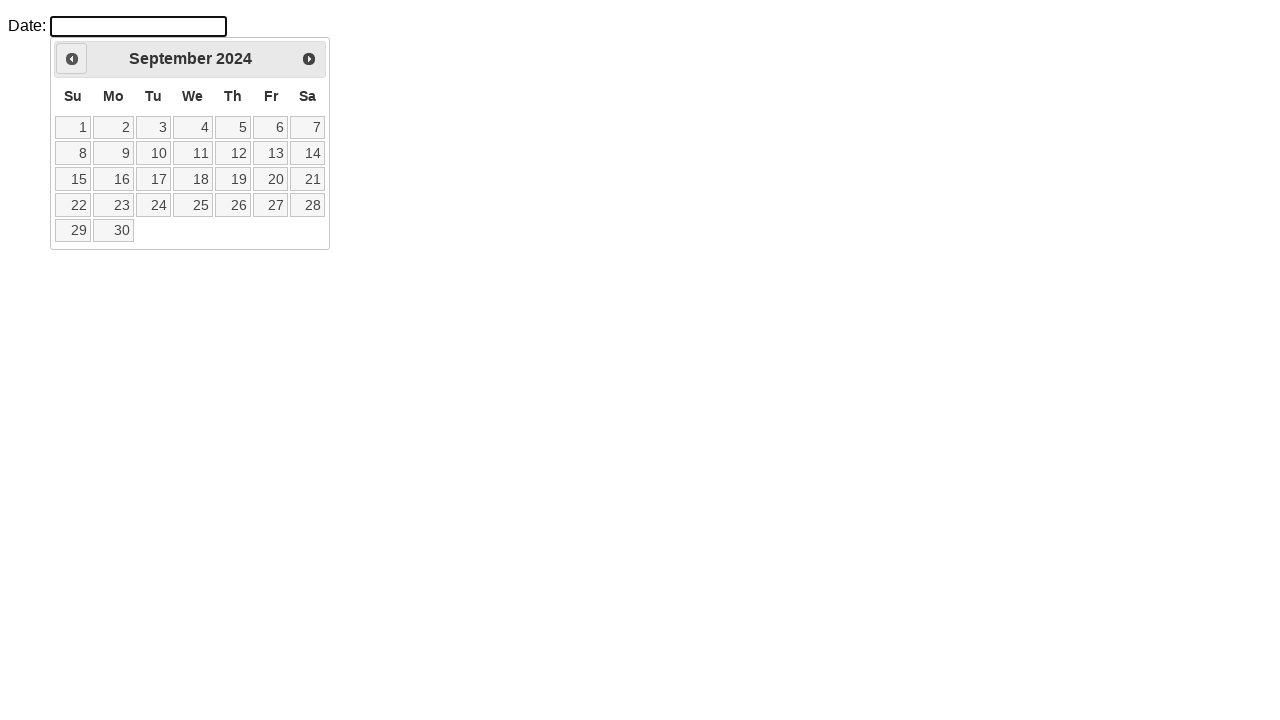

Waited for calendar to update after clicking previous month
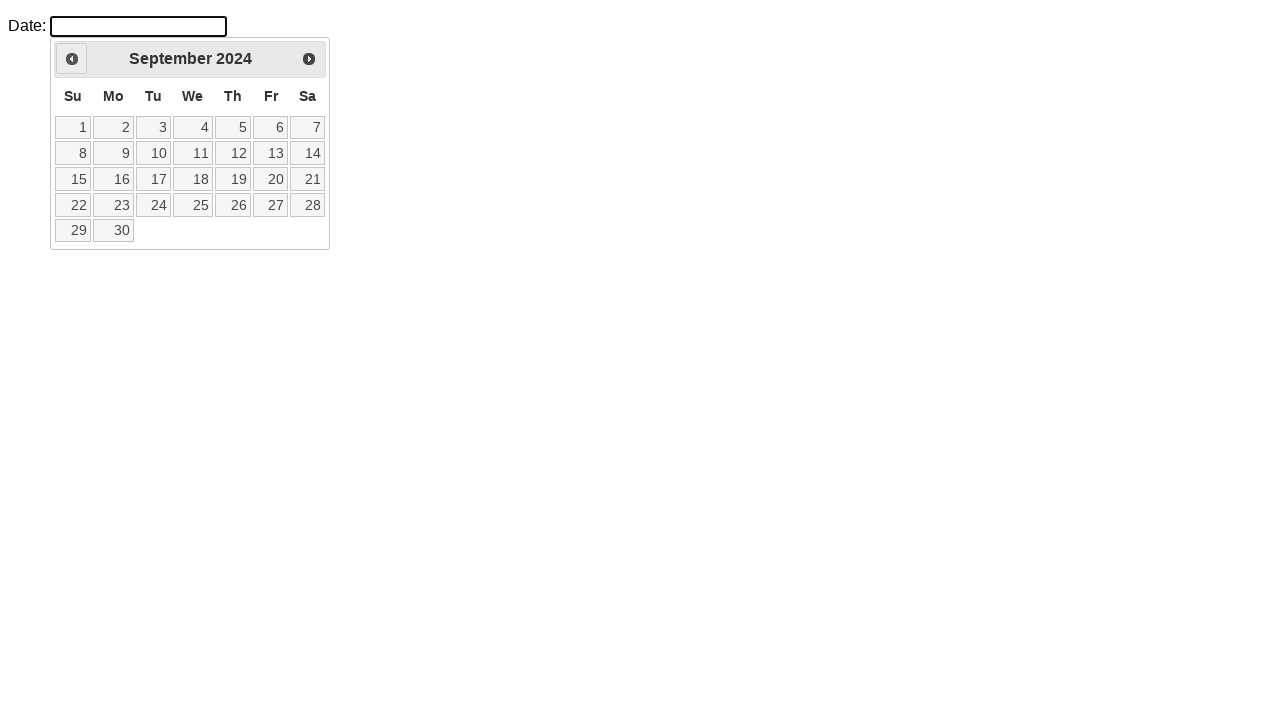

Clicked previous month button, currently viewing September 2024 at (72, 59) on .ui-datepicker-prev
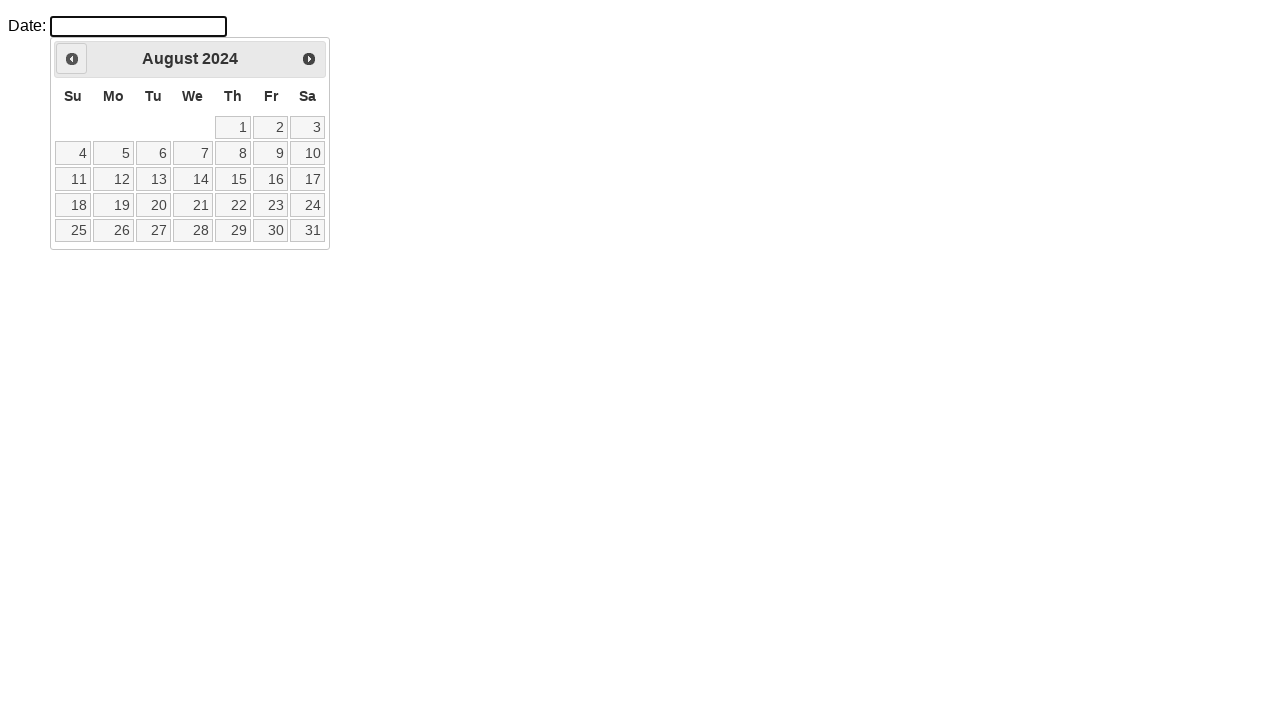

Waited for calendar to update after clicking previous month
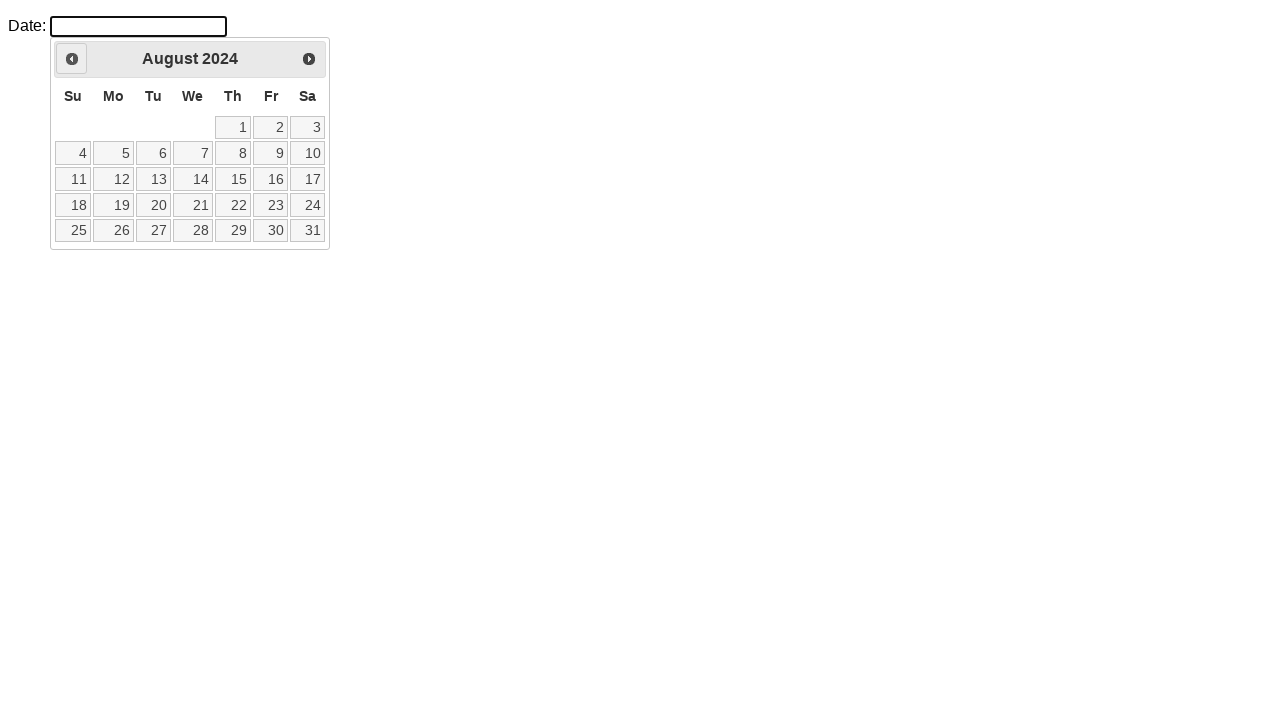

Clicked previous month button, currently viewing August 2024 at (72, 59) on .ui-datepicker-prev
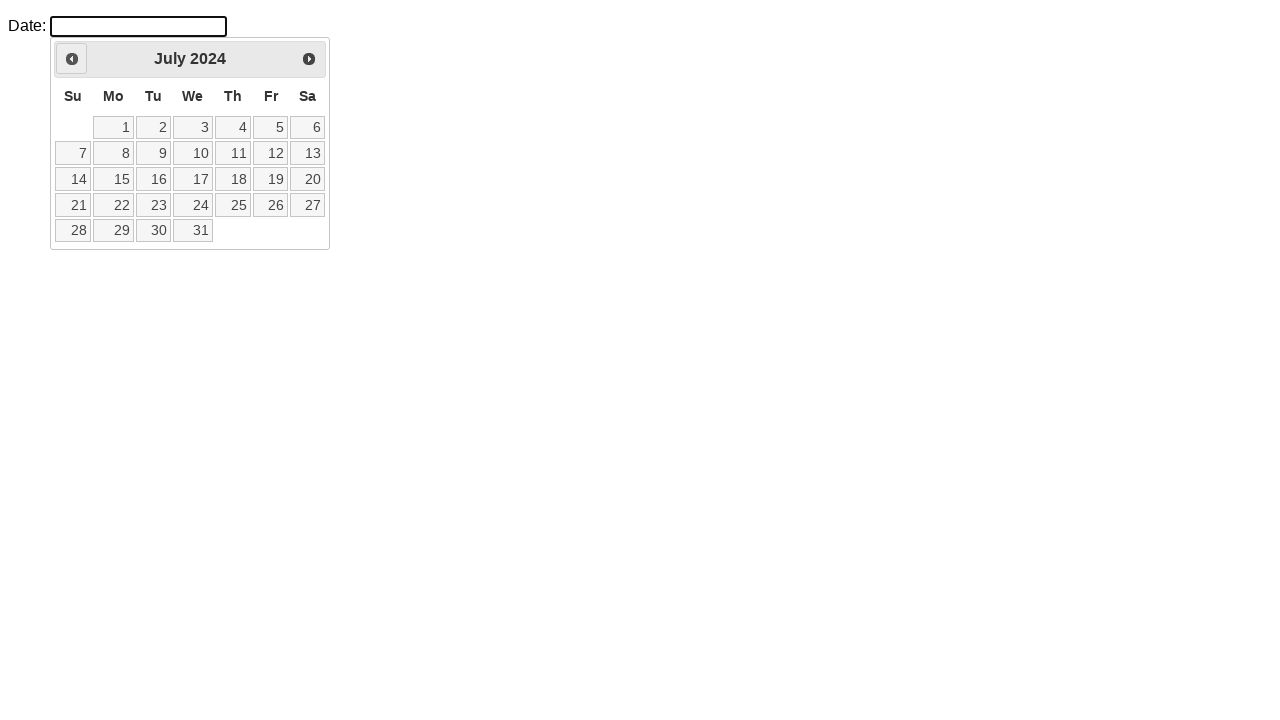

Waited for calendar to update after clicking previous month
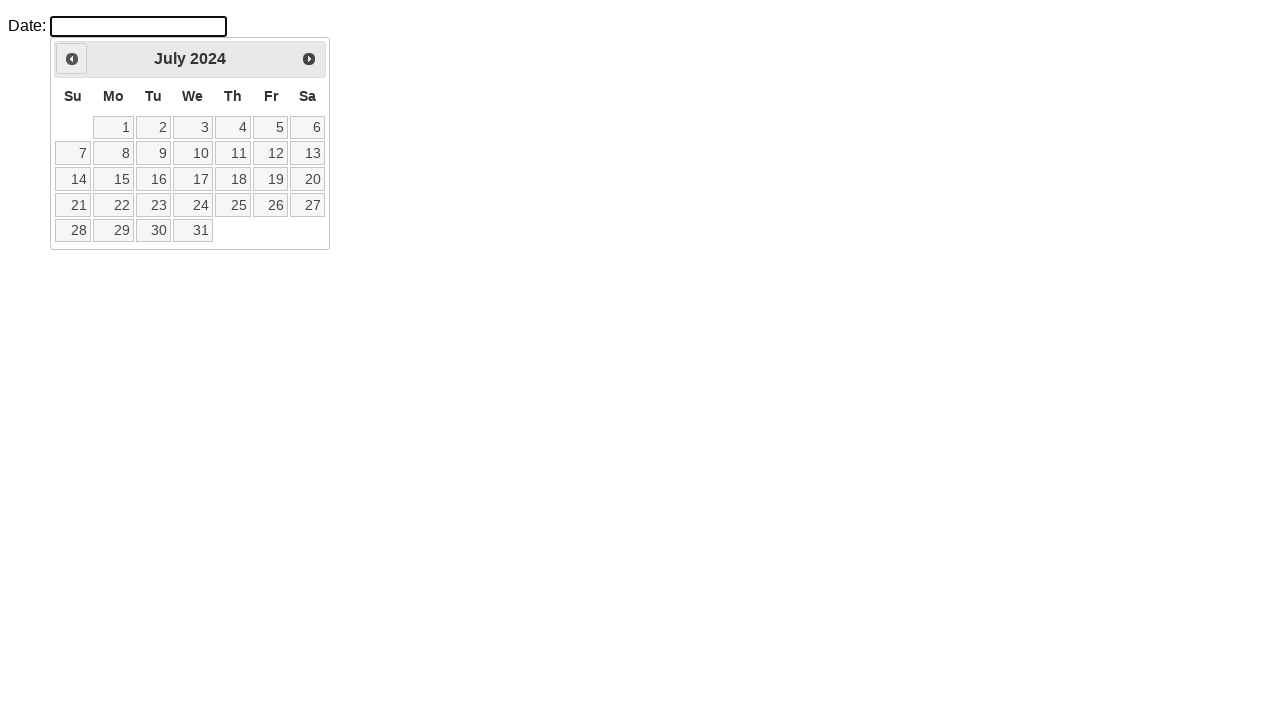

Clicked previous month button, currently viewing July 2024 at (72, 59) on .ui-datepicker-prev
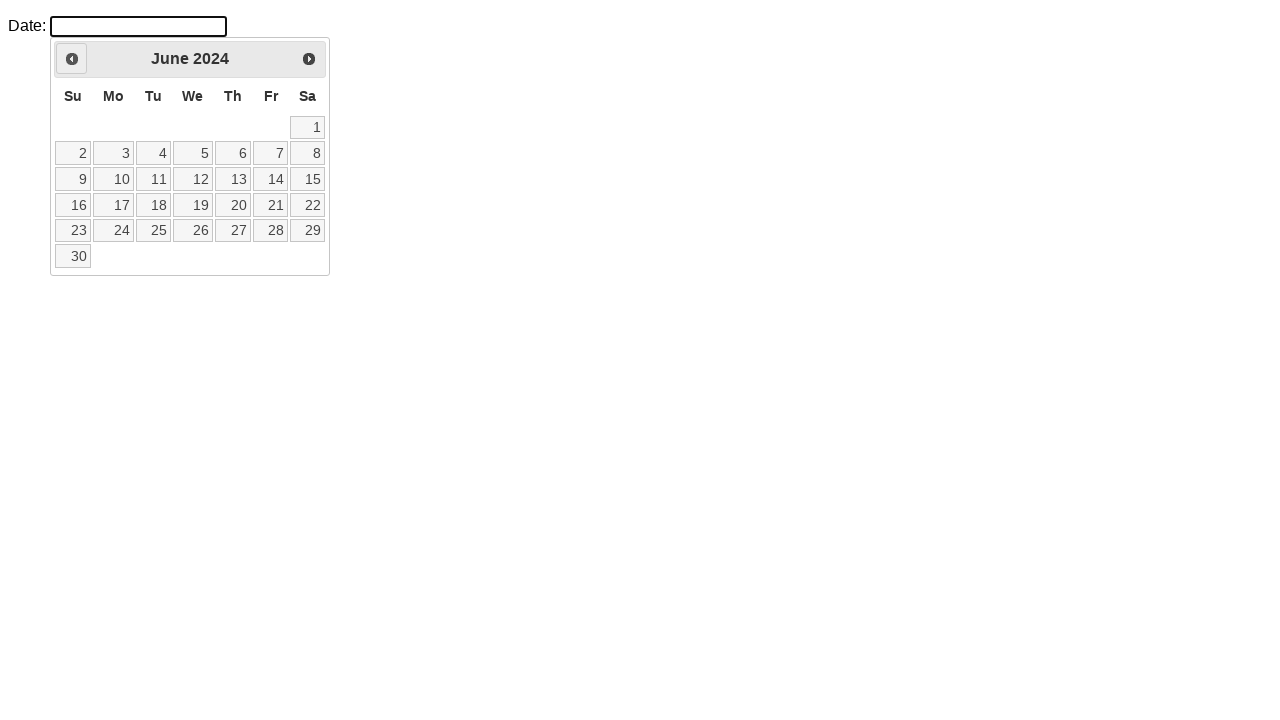

Waited for calendar to update after clicking previous month
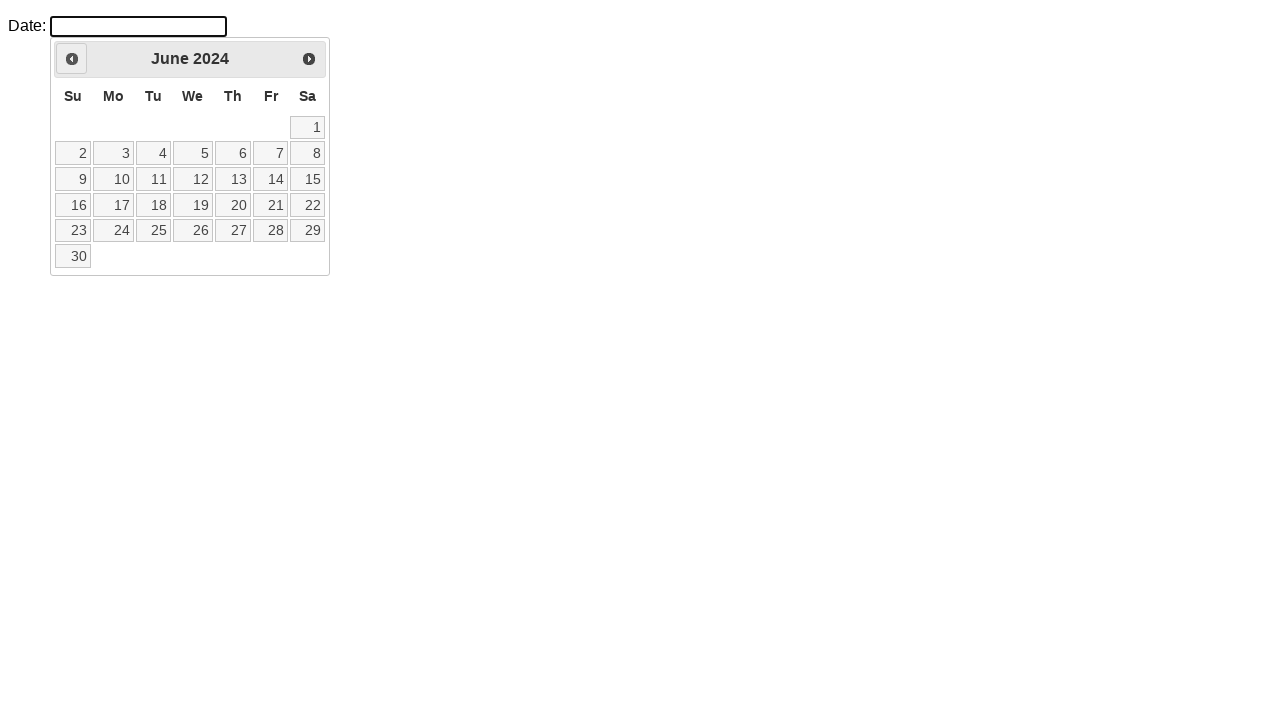

Clicked previous month button, currently viewing June 2024 at (72, 59) on .ui-datepicker-prev
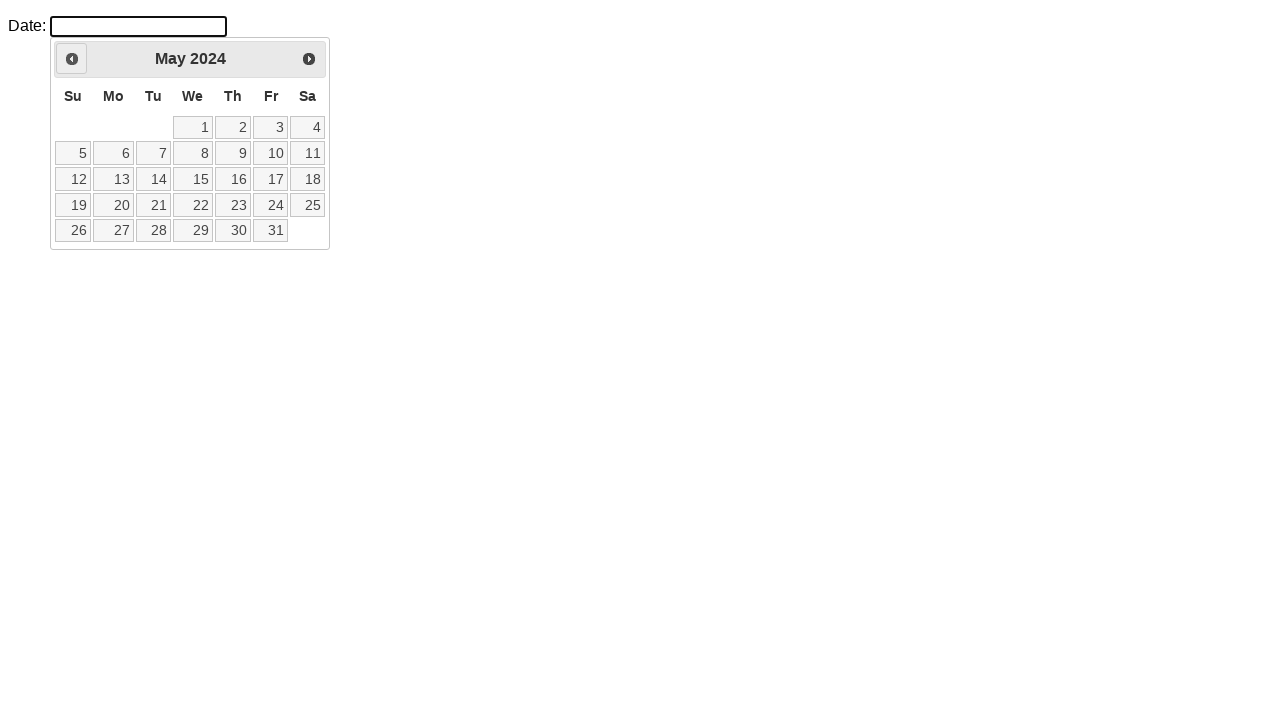

Waited for calendar to update after clicking previous month
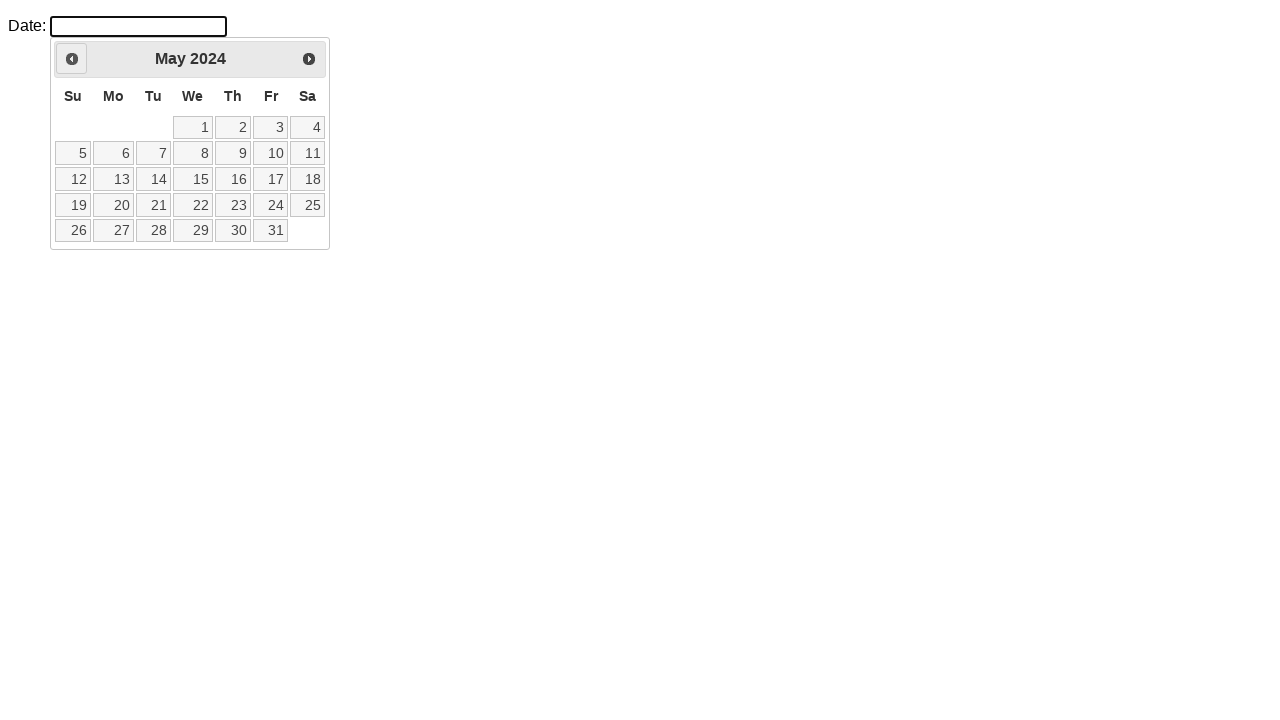

Clicked previous month button, currently viewing May 2024 at (72, 59) on .ui-datepicker-prev
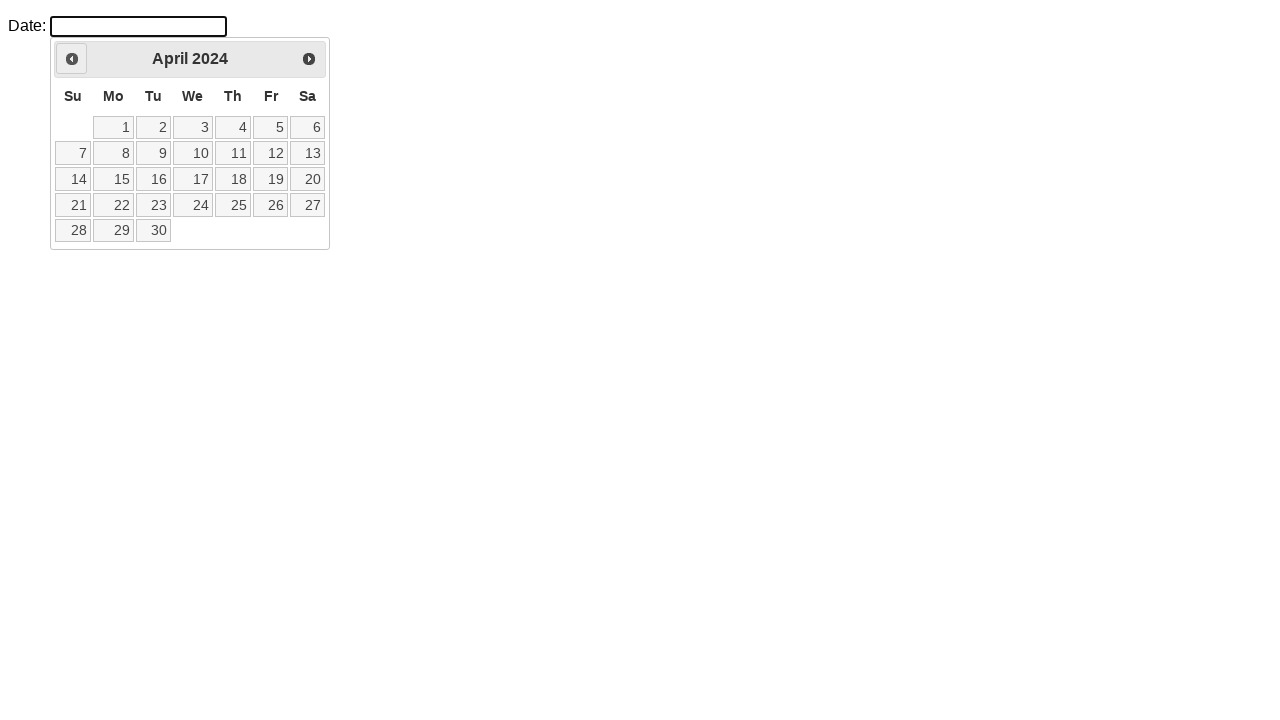

Waited for calendar to update after clicking previous month
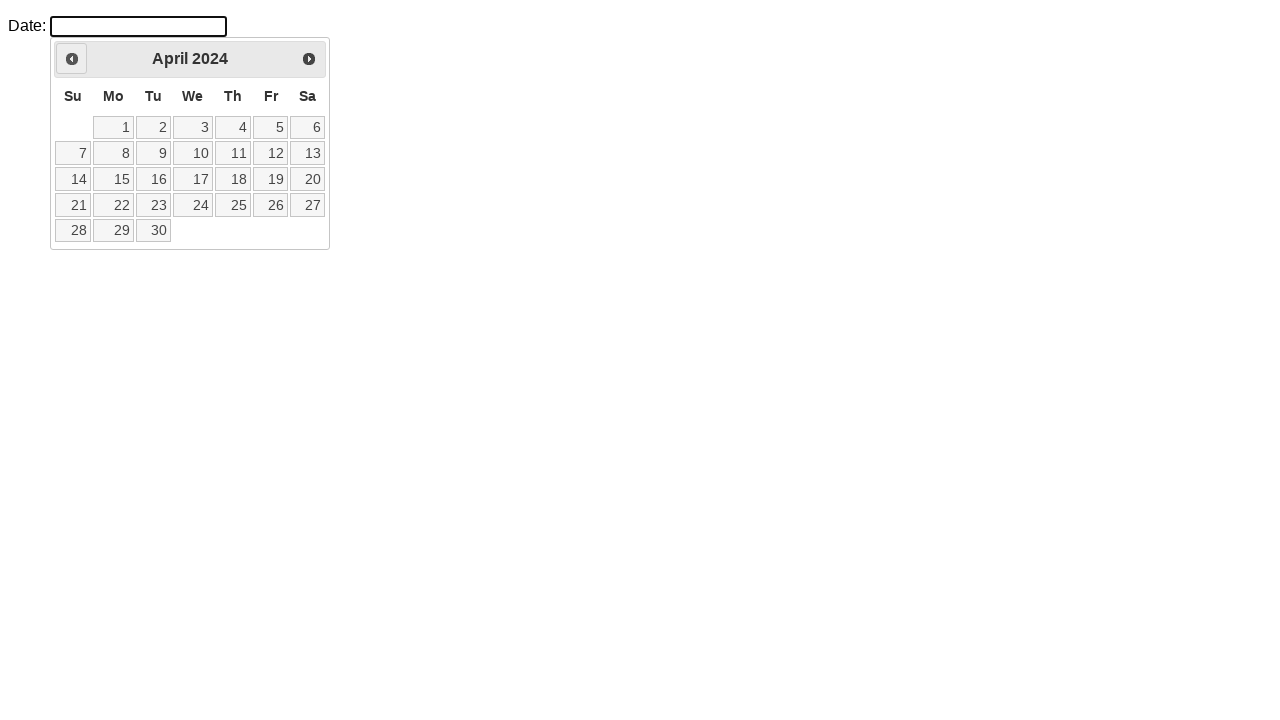

Clicked previous month button, currently viewing April 2024 at (72, 59) on .ui-datepicker-prev
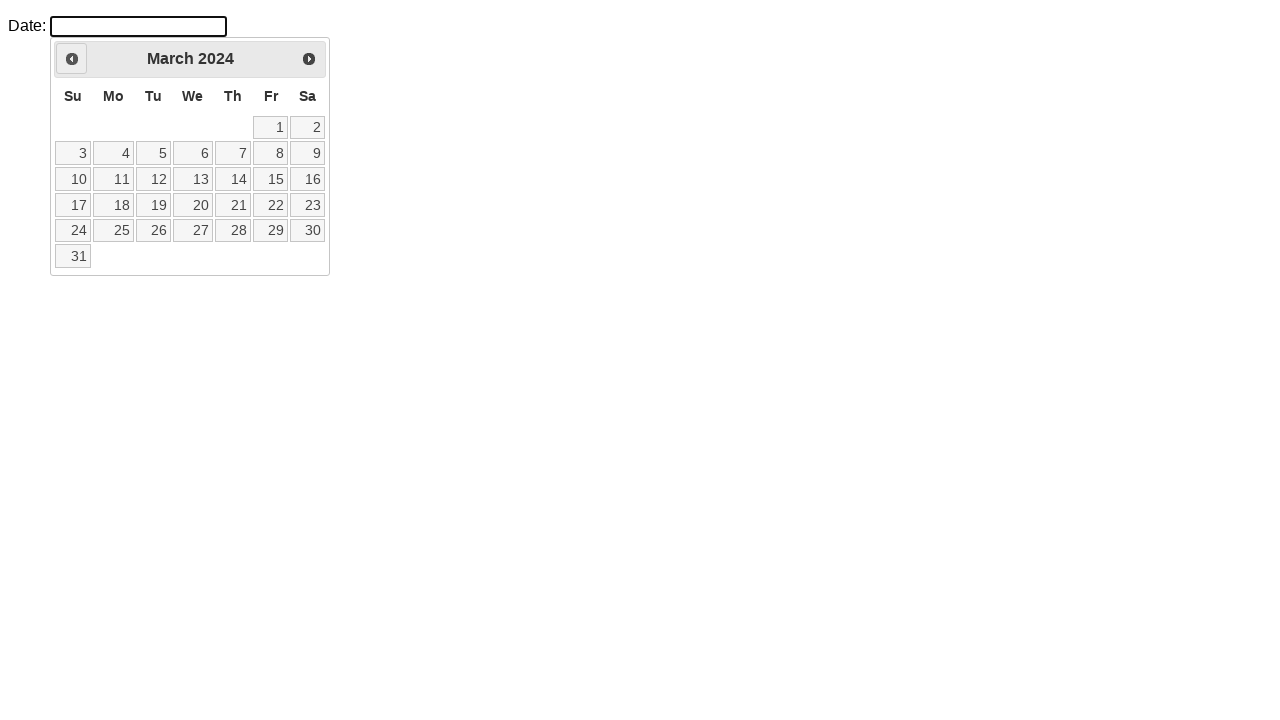

Waited for calendar to update after clicking previous month
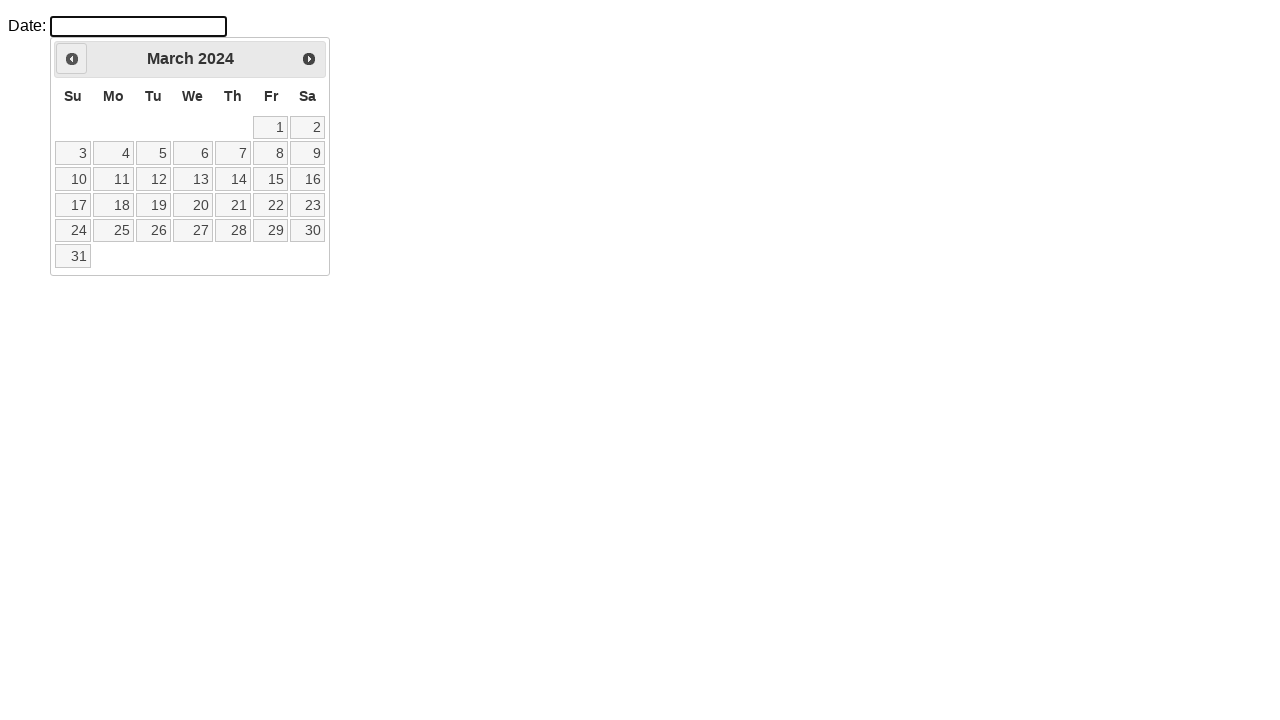

Clicked previous month button, currently viewing March 2024 at (72, 59) on .ui-datepicker-prev
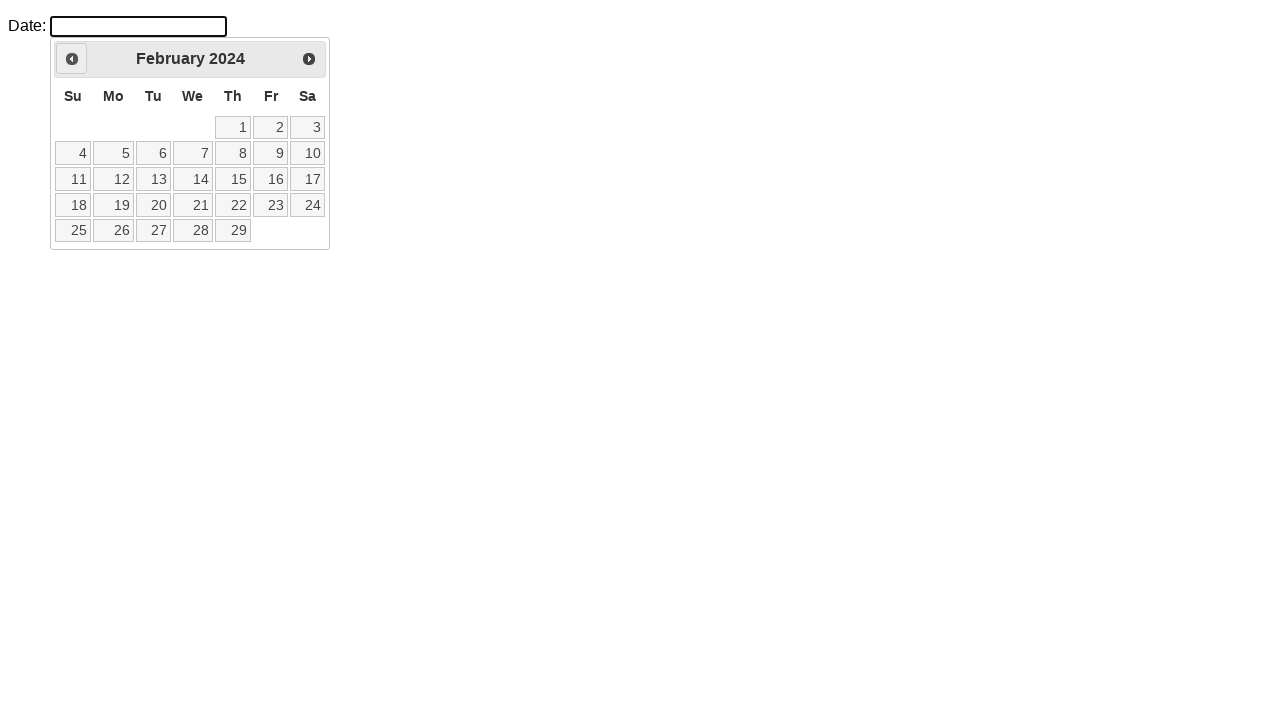

Waited for calendar to update after clicking previous month
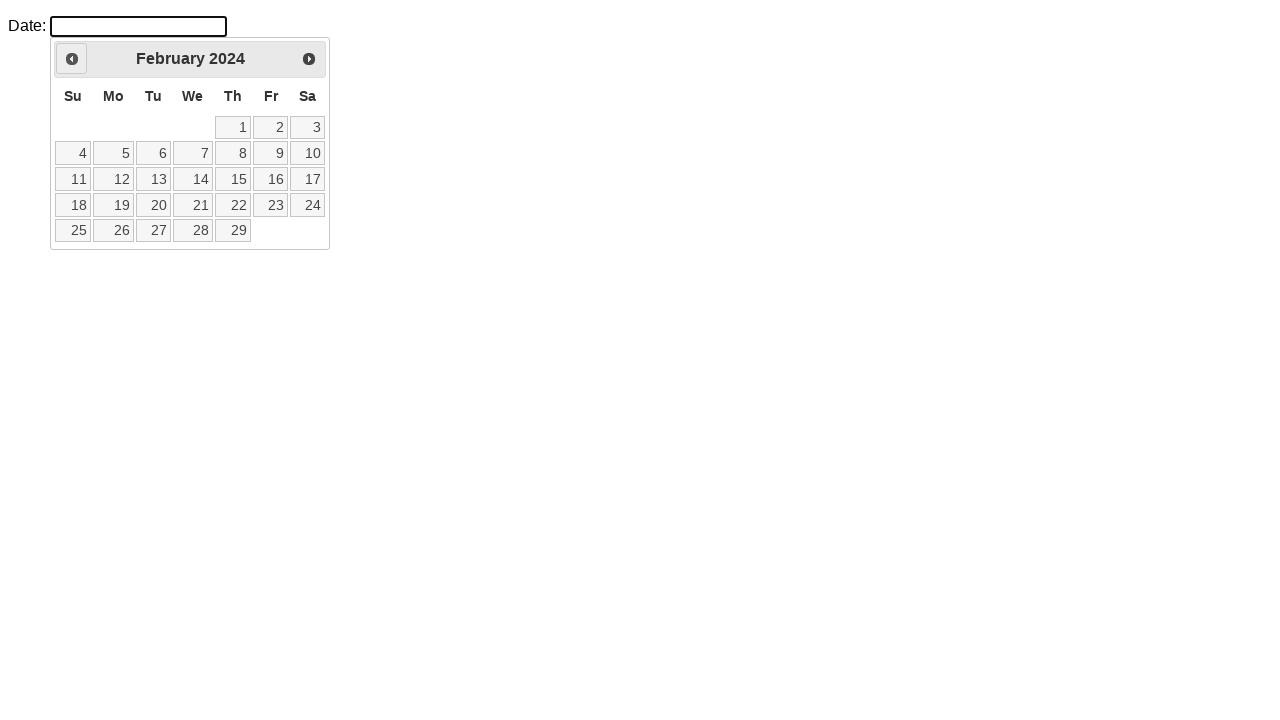

Clicked previous month button, currently viewing February 2024 at (72, 59) on .ui-datepicker-prev
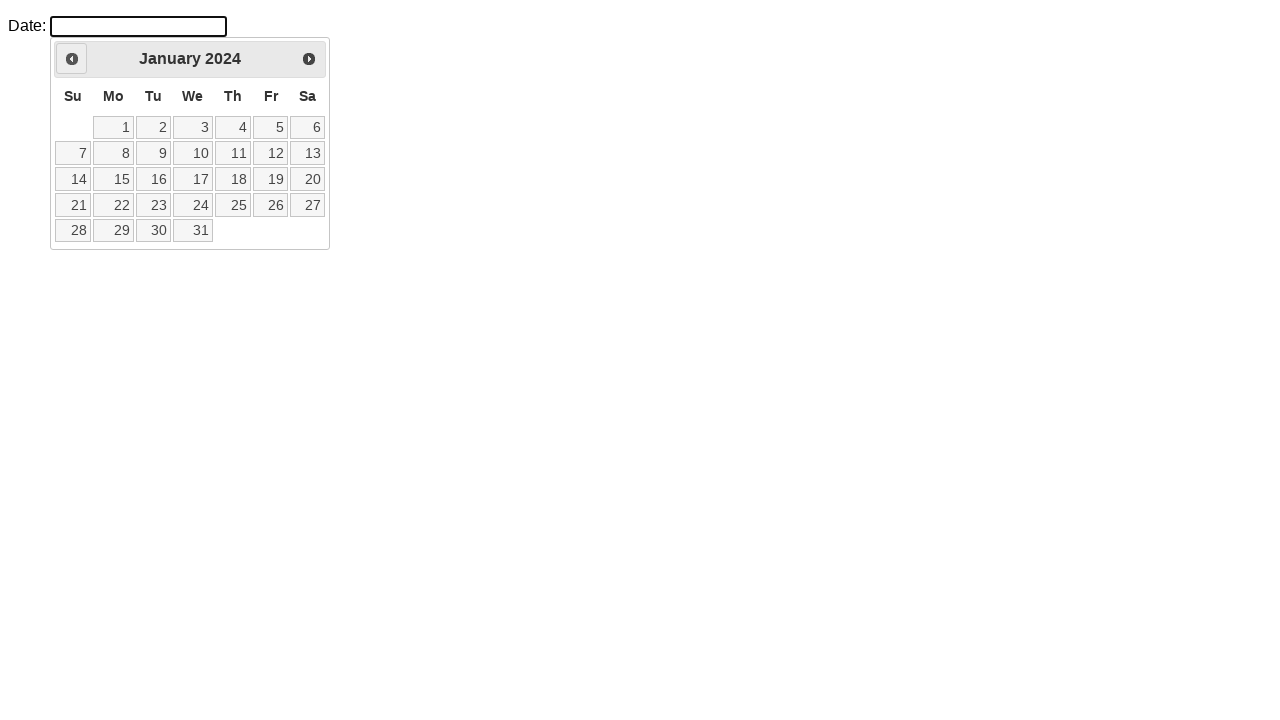

Waited for calendar to update after clicking previous month
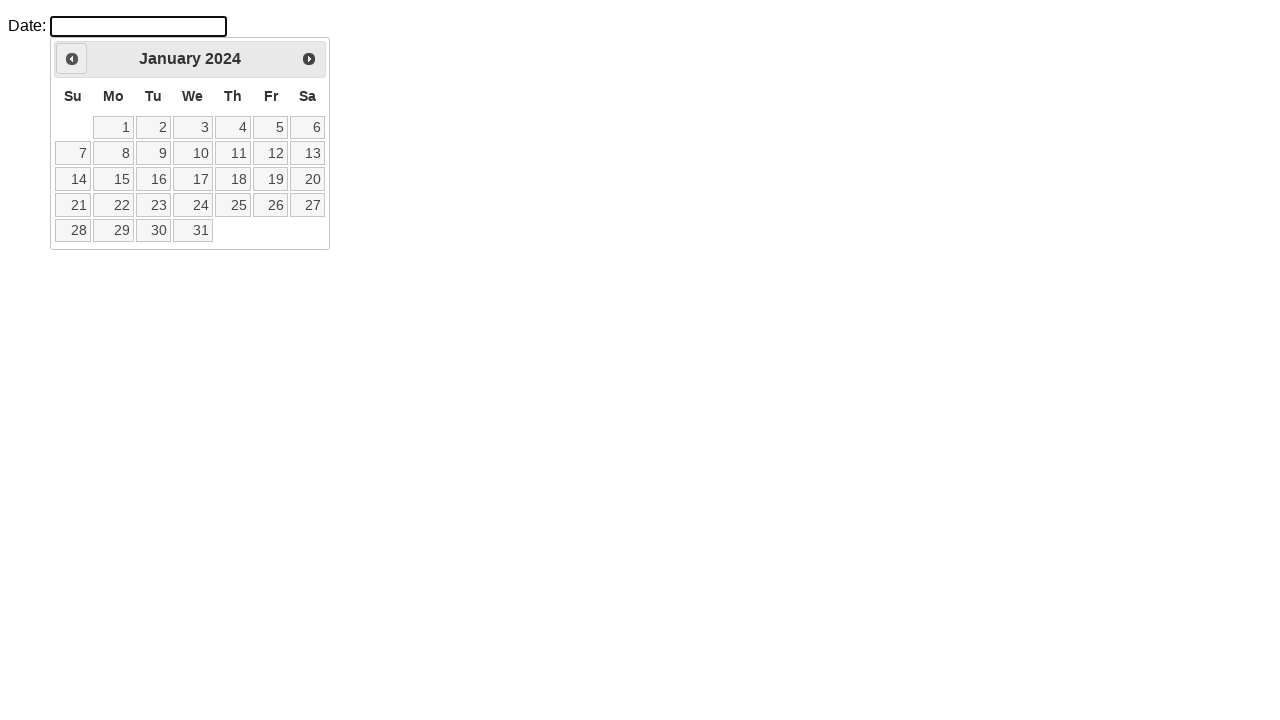

Clicked previous month button, currently viewing January 2024 at (72, 59) on .ui-datepicker-prev
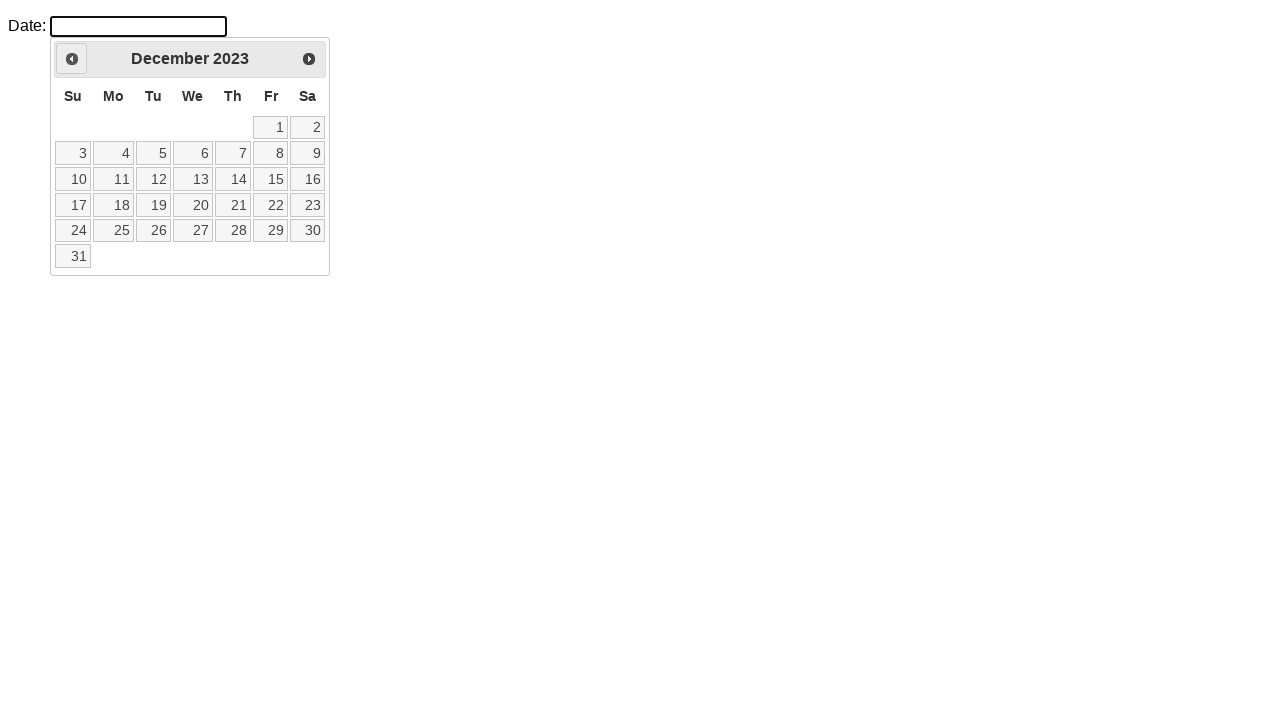

Waited for calendar to update after clicking previous month
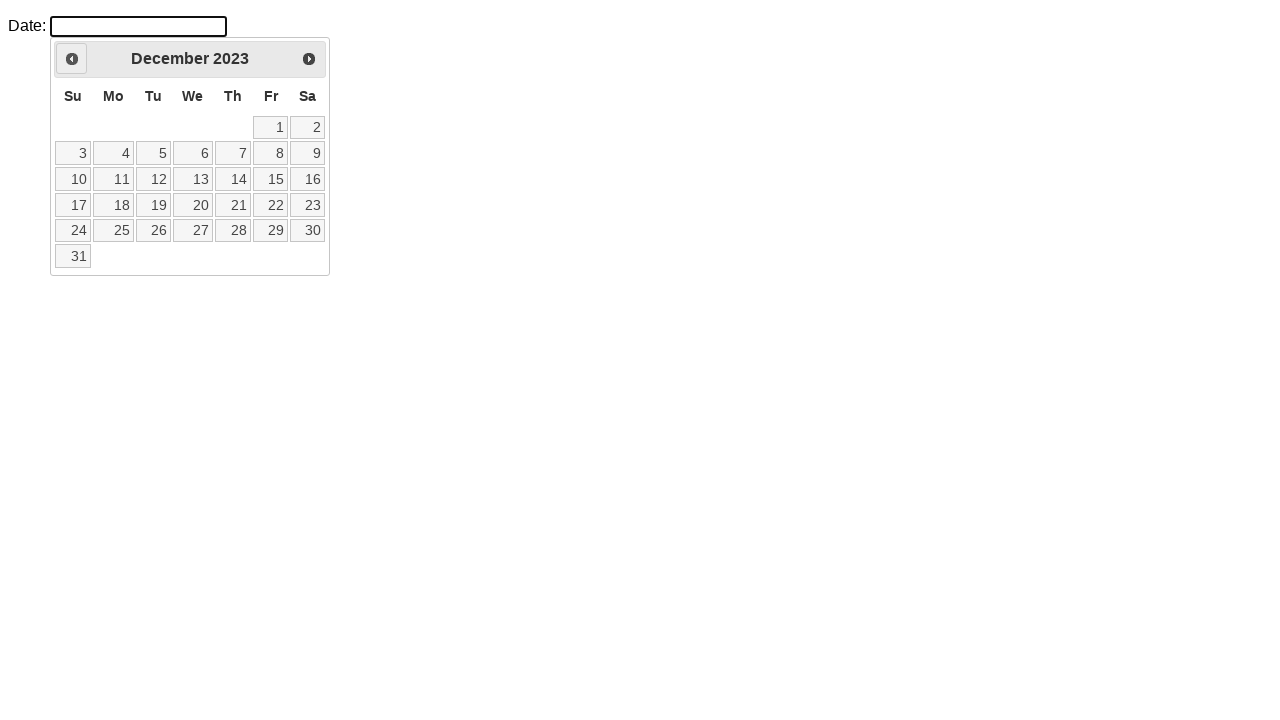

Clicked previous month button, currently viewing December 2023 at (72, 59) on .ui-datepicker-prev
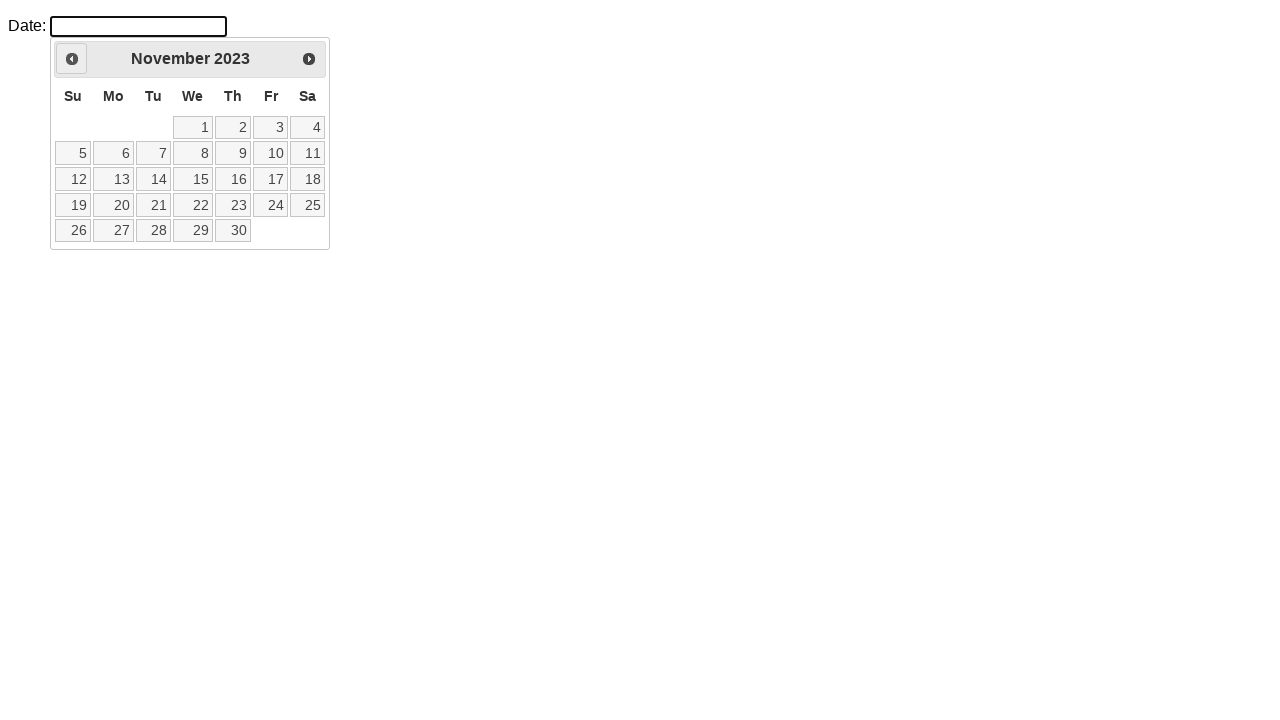

Waited for calendar to update after clicking previous month
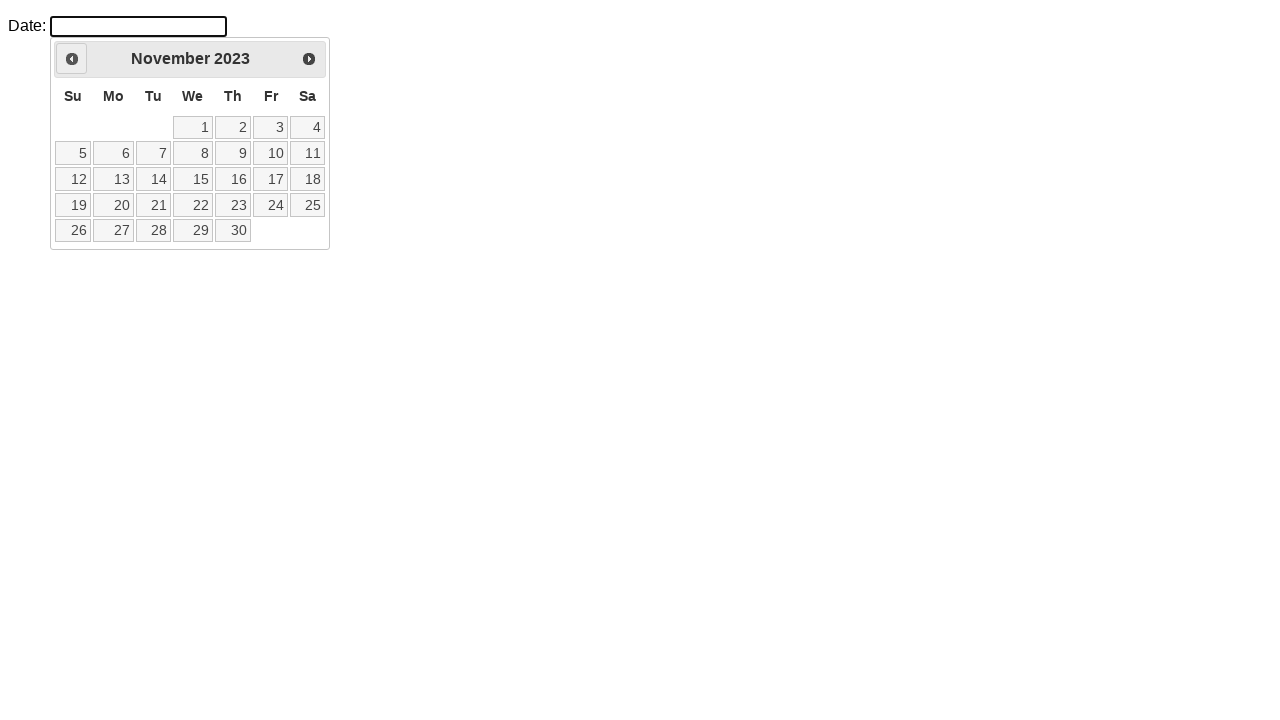

Clicked previous month button, currently viewing November 2023 at (72, 59) on .ui-datepicker-prev
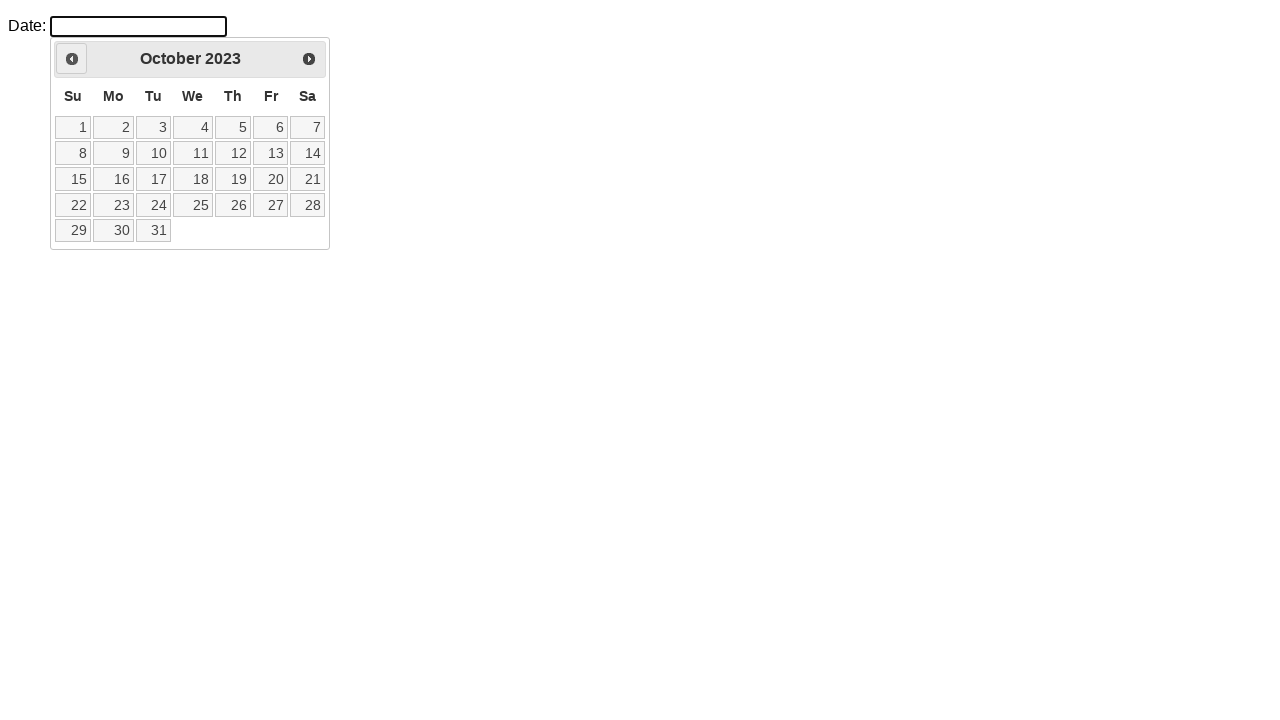

Waited for calendar to update after clicking previous month
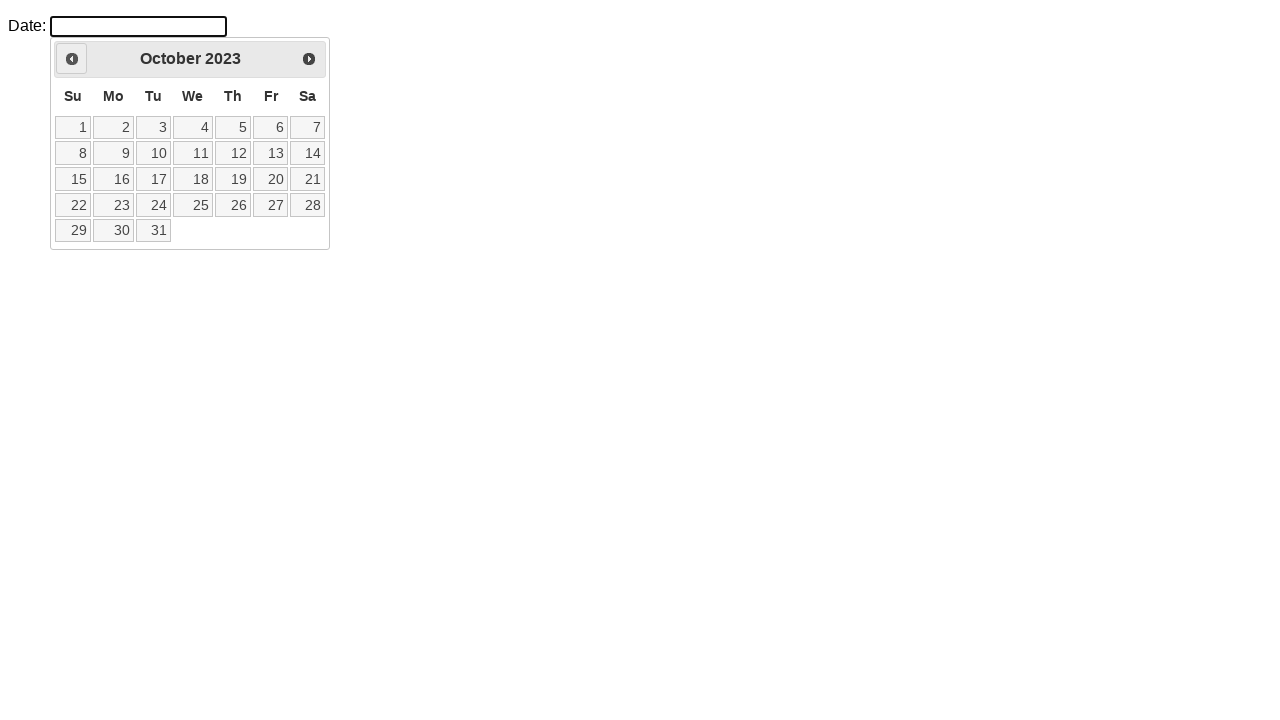

Clicked previous month button, currently viewing October 2023 at (72, 59) on .ui-datepicker-prev
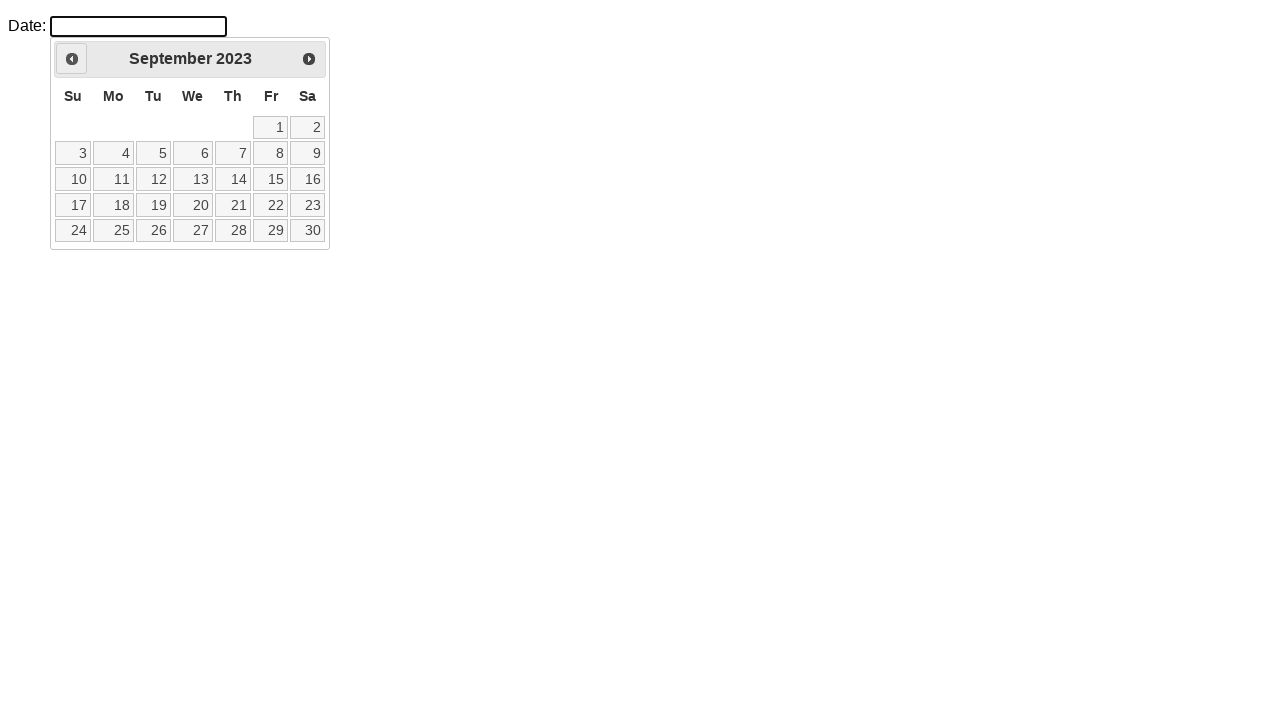

Waited for calendar to update after clicking previous month
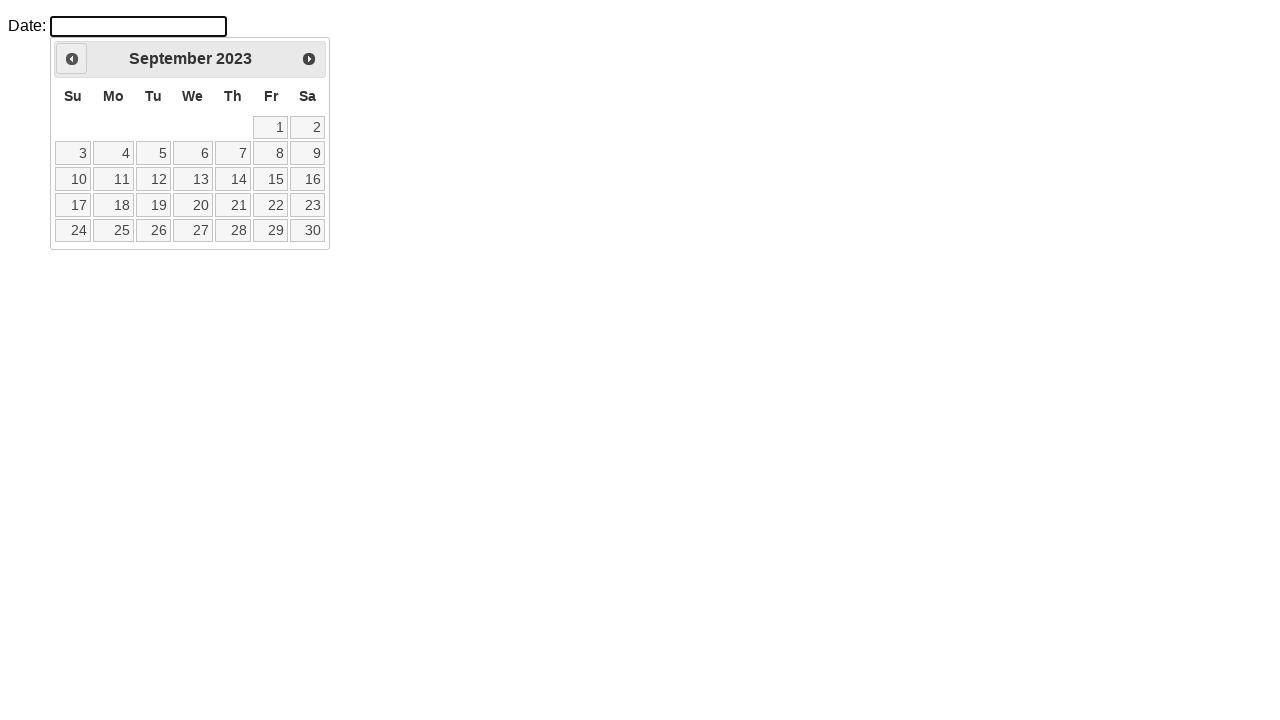

Clicked previous month button, currently viewing September 2023 at (72, 59) on .ui-datepicker-prev
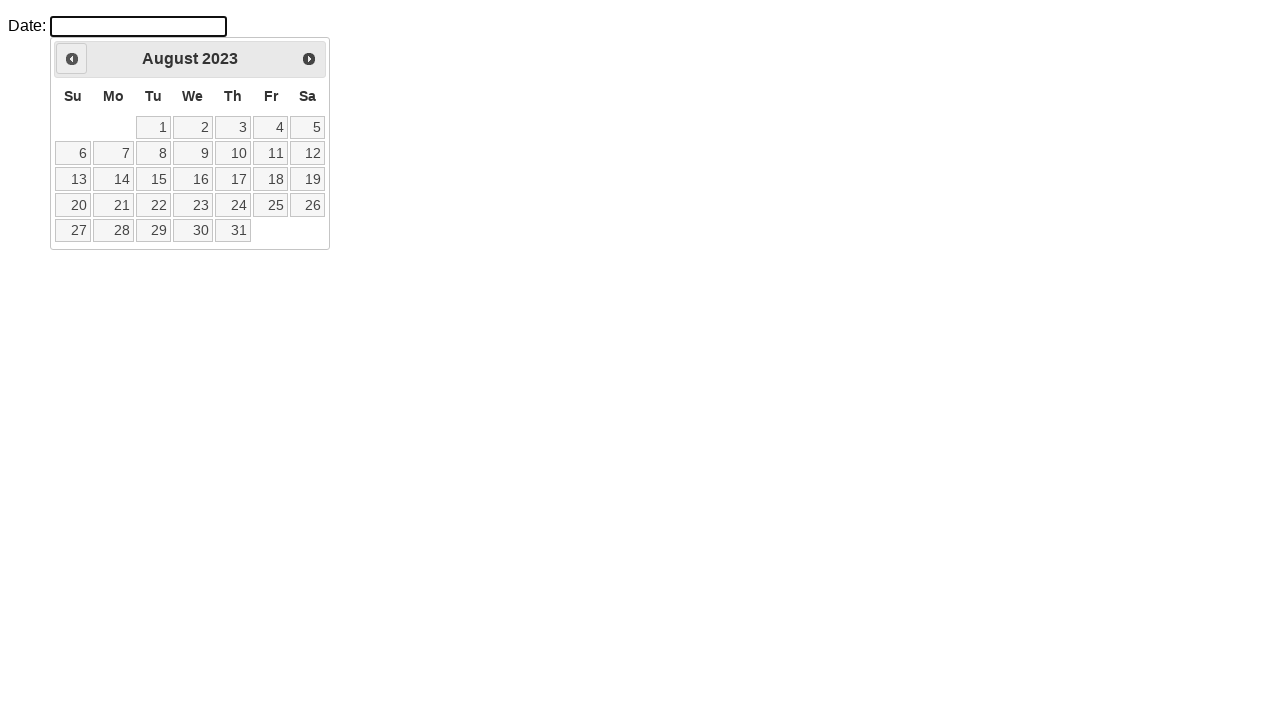

Waited for calendar to update after clicking previous month
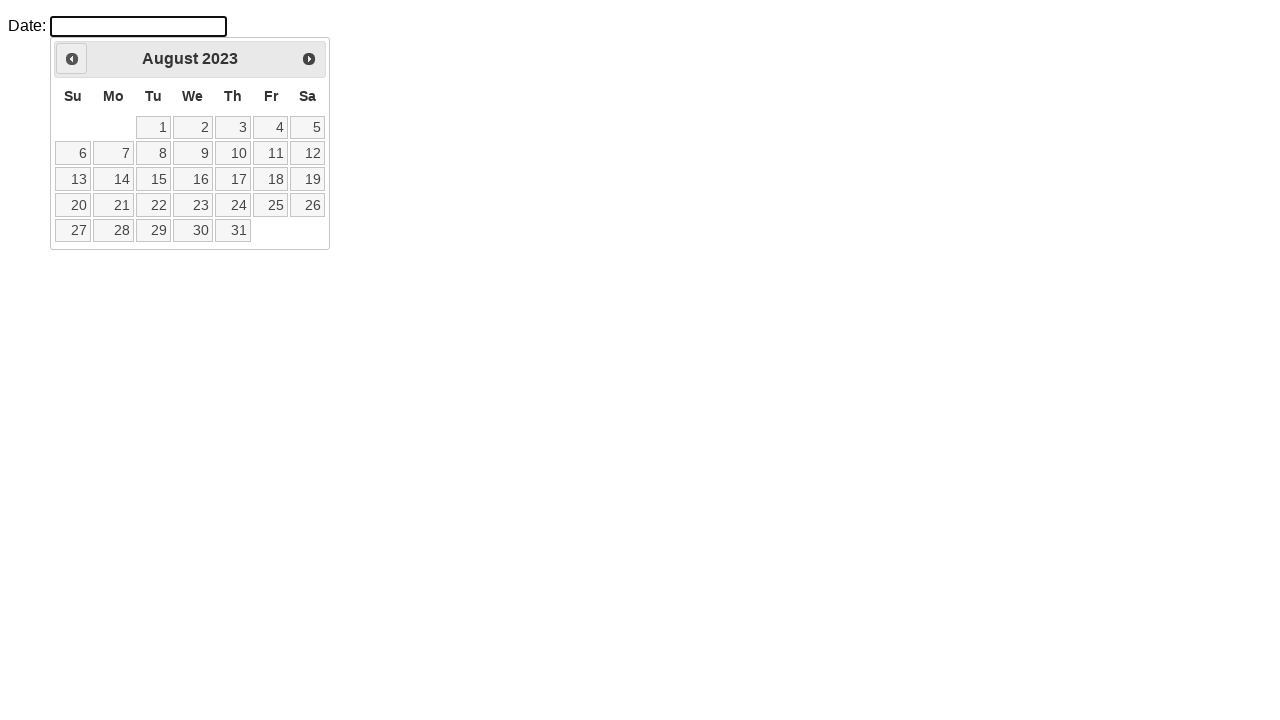

Clicked previous month button, currently viewing August 2023 at (72, 59) on .ui-datepicker-prev
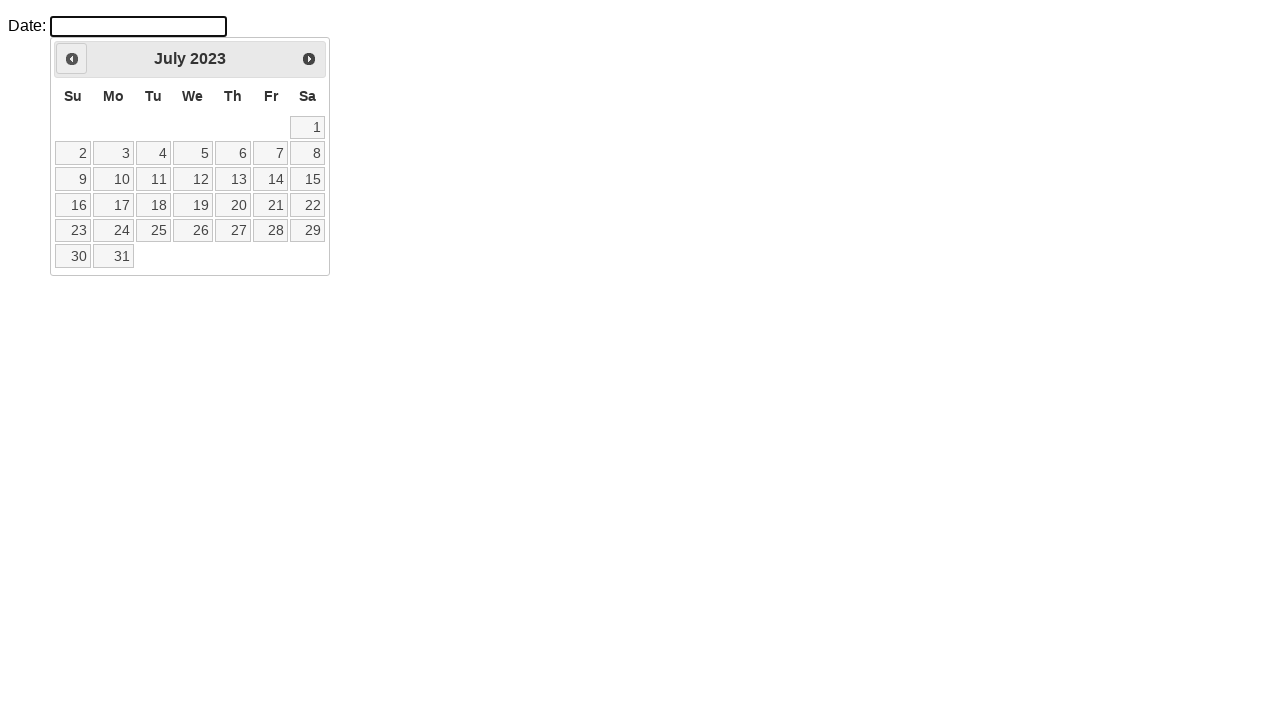

Waited for calendar to update after clicking previous month
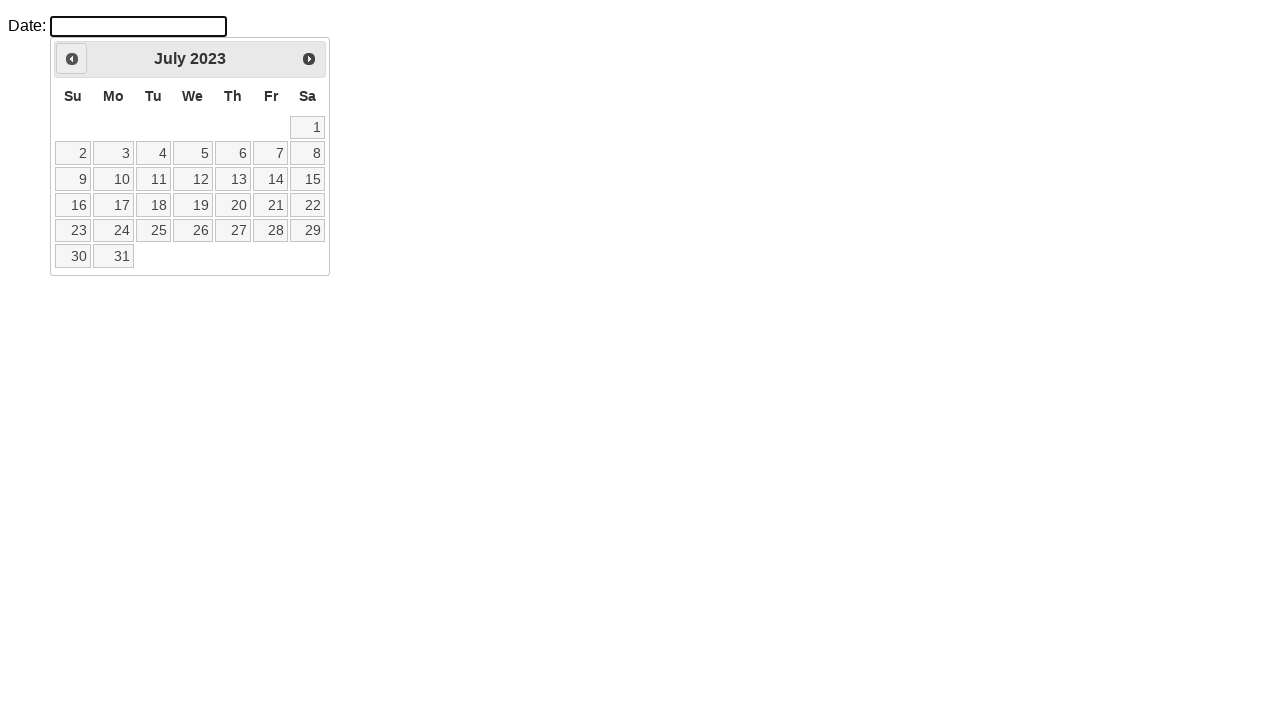

Clicked previous month button, currently viewing July 2023 at (72, 59) on .ui-datepicker-prev
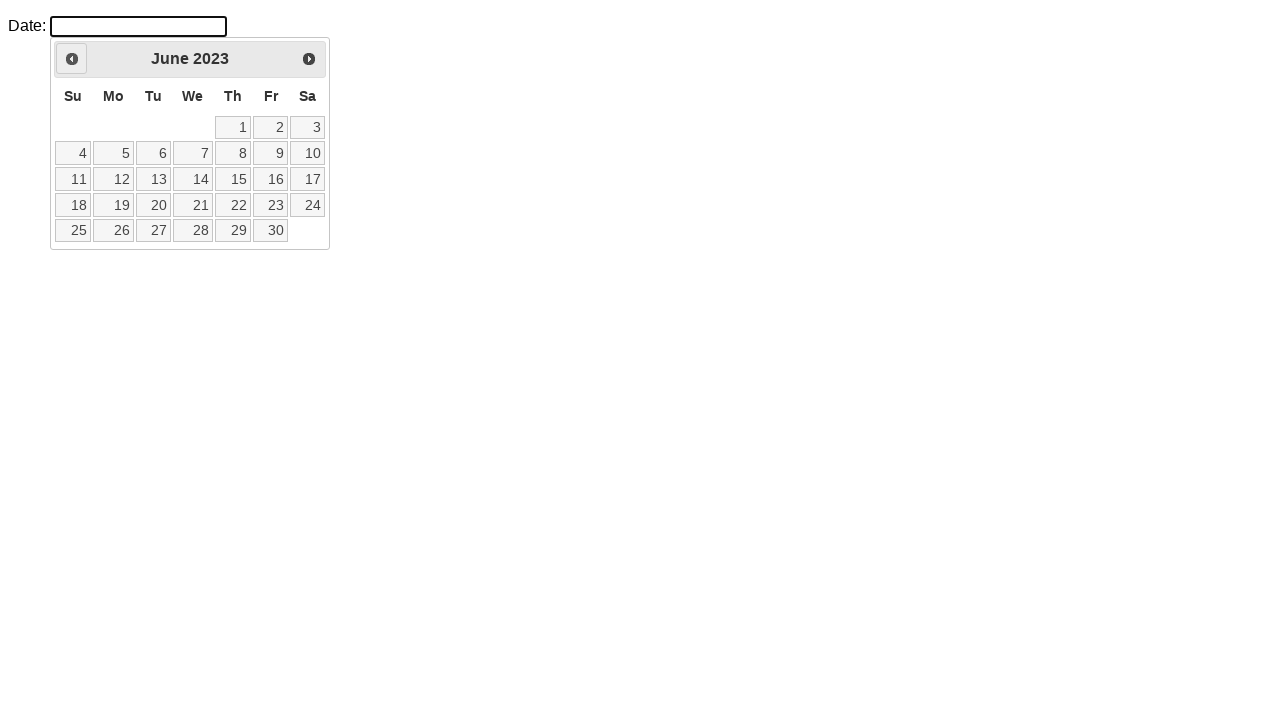

Waited for calendar to update after clicking previous month
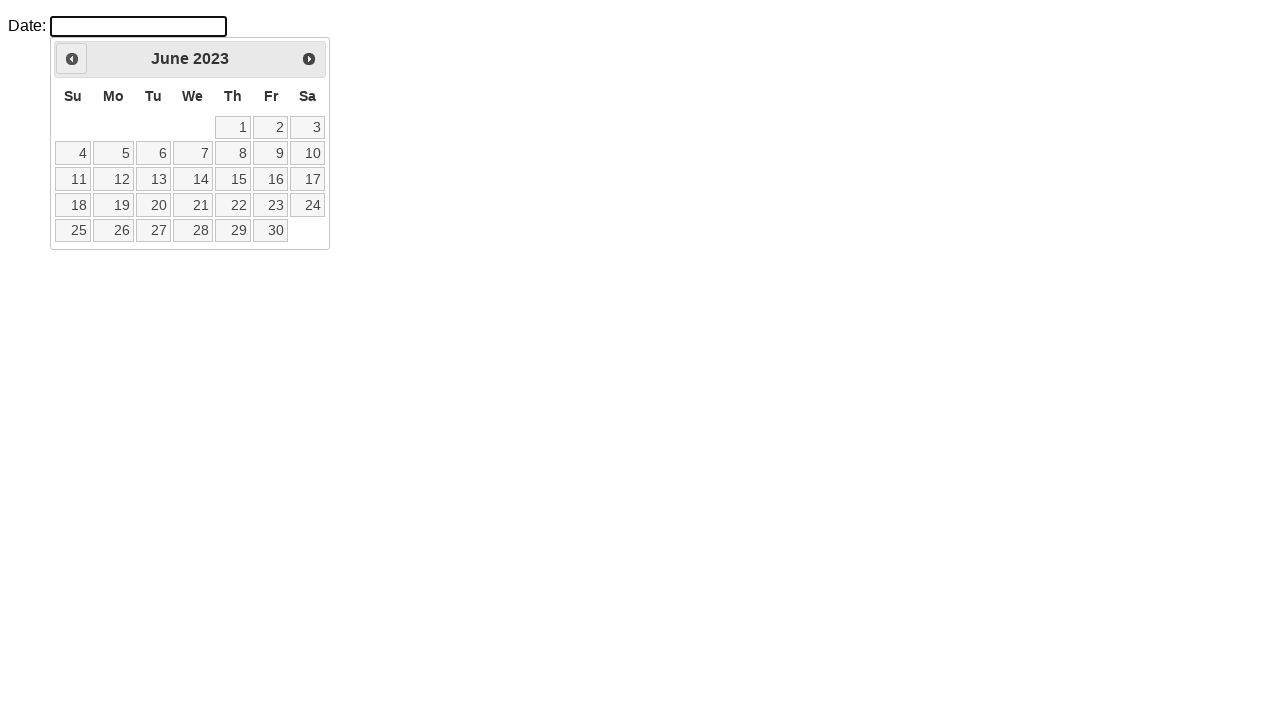

Clicked previous month button, currently viewing June 2023 at (72, 59) on .ui-datepicker-prev
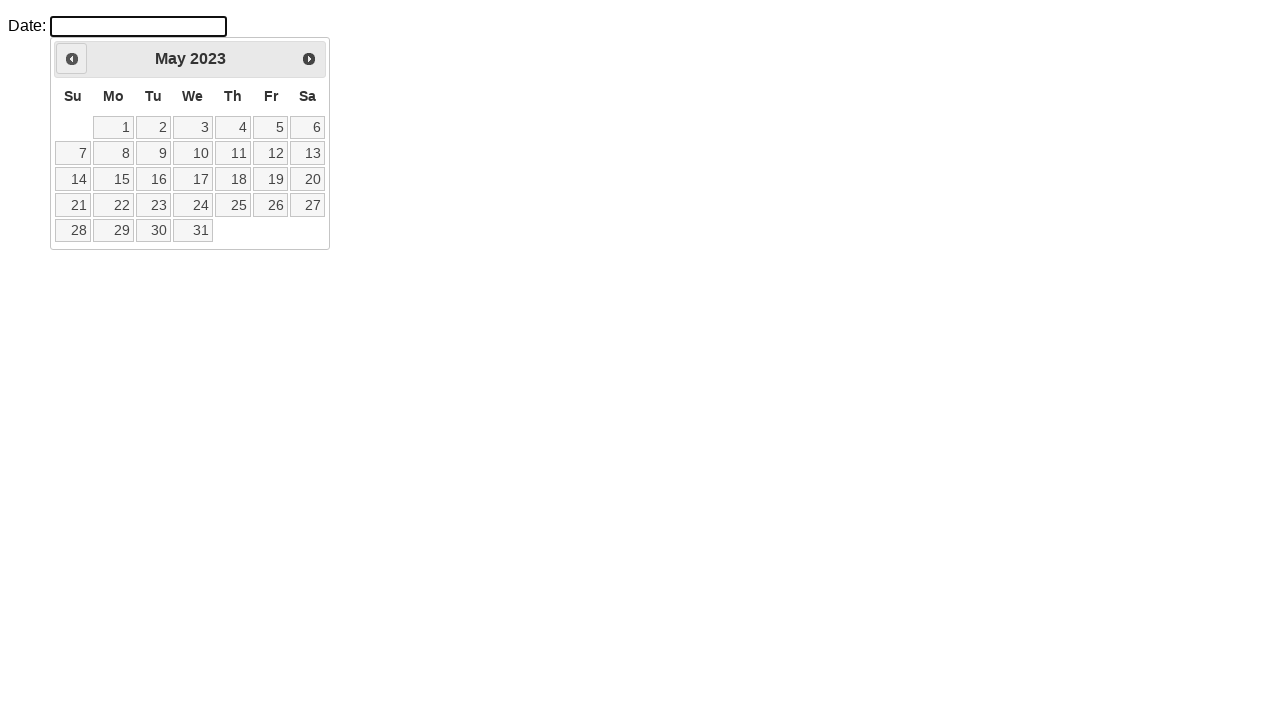

Waited for calendar to update after clicking previous month
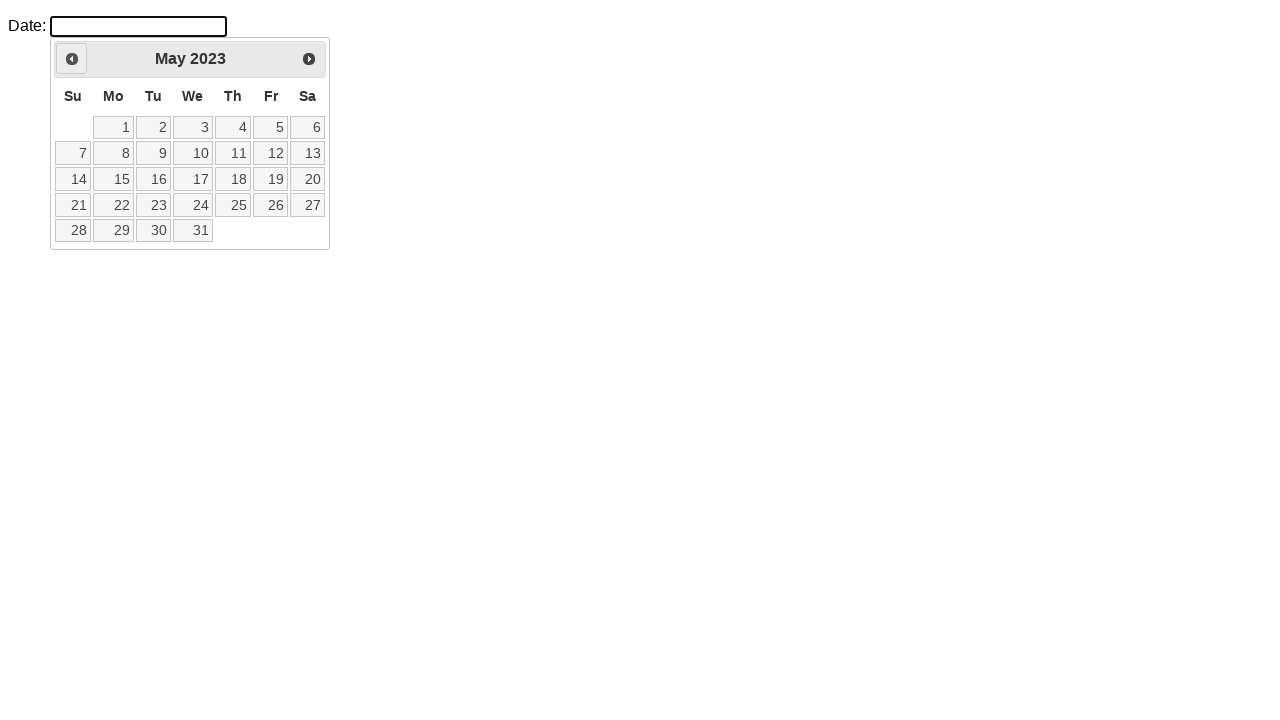

Clicked previous month button, currently viewing May 2023 at (72, 59) on .ui-datepicker-prev
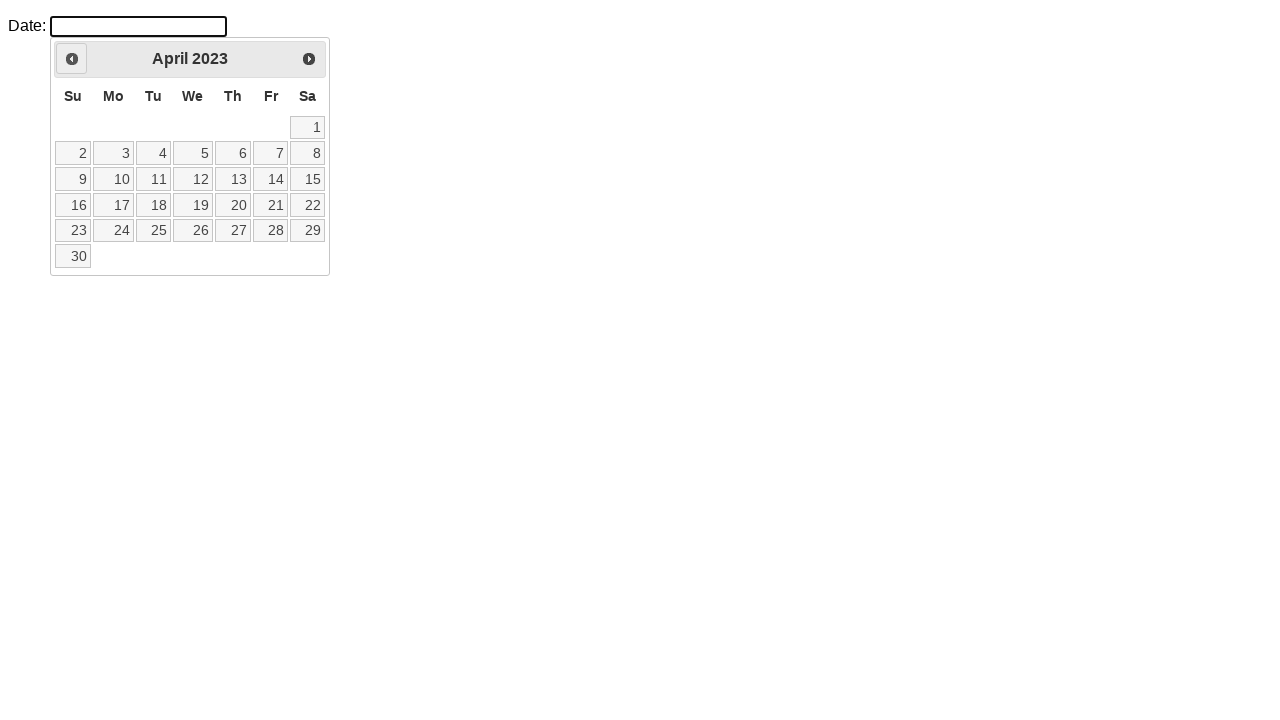

Waited for calendar to update after clicking previous month
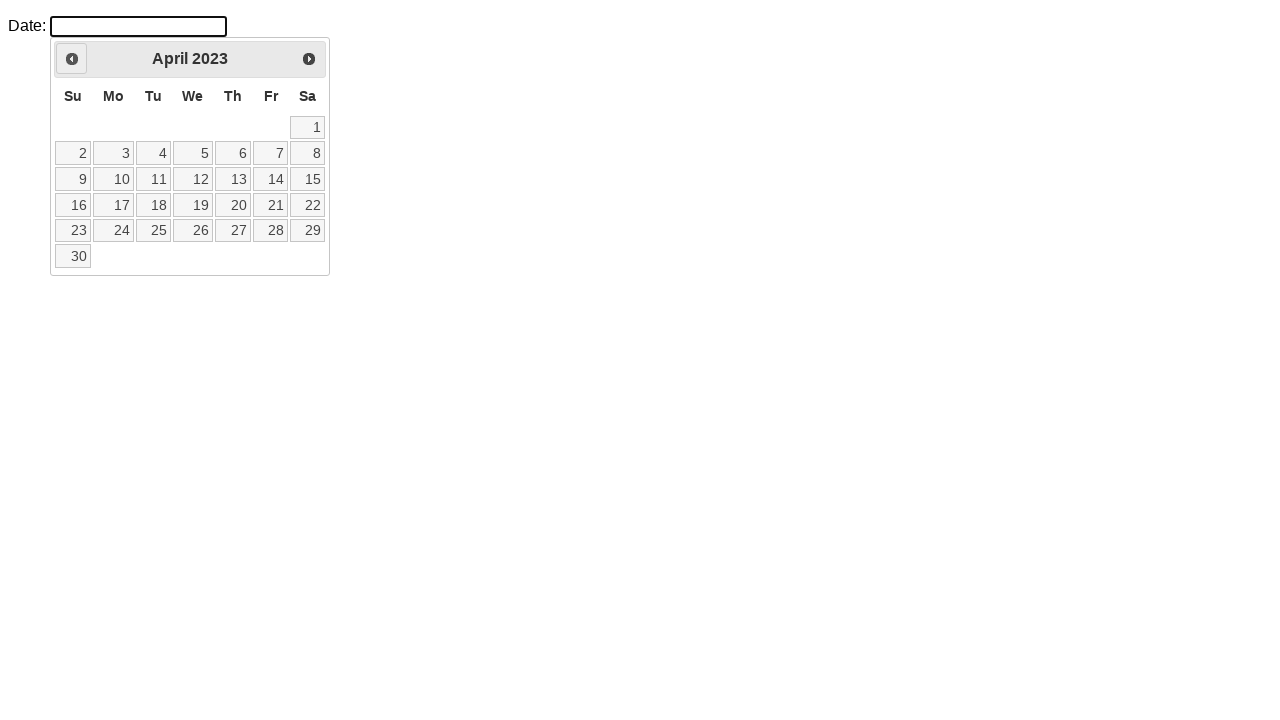

Clicked previous month button, currently viewing April 2023 at (72, 59) on .ui-datepicker-prev
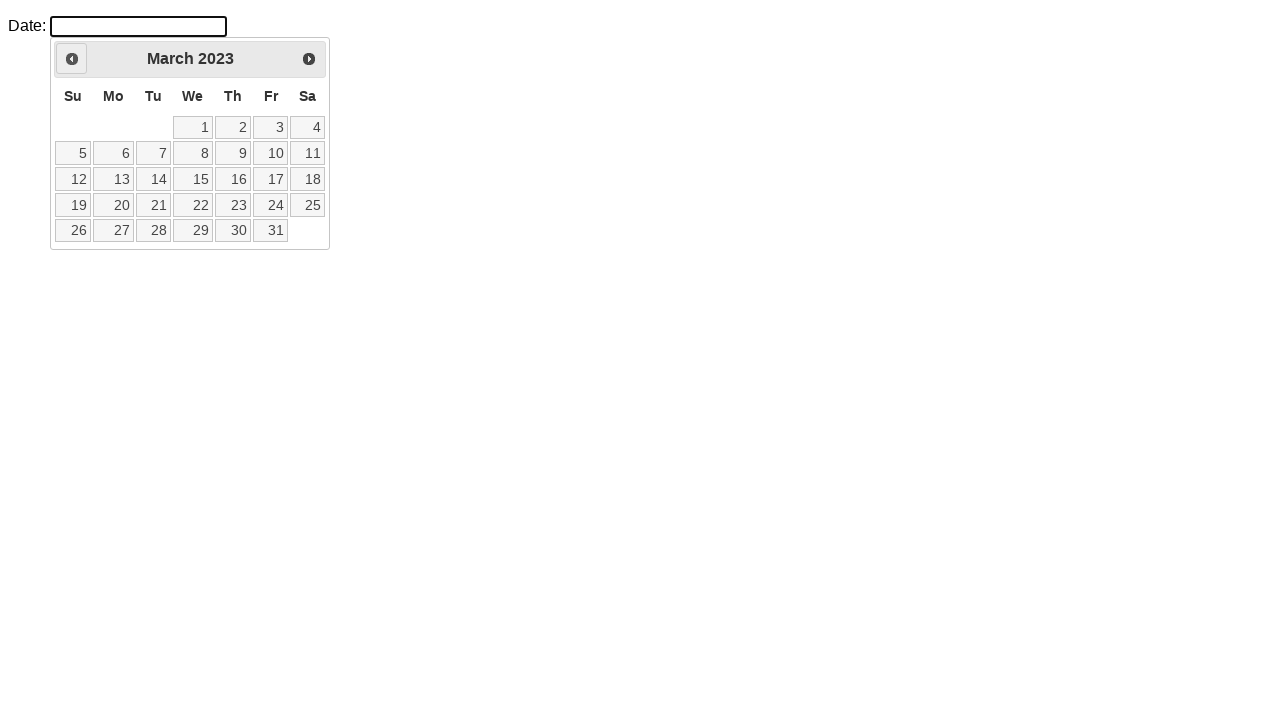

Waited for calendar to update after clicking previous month
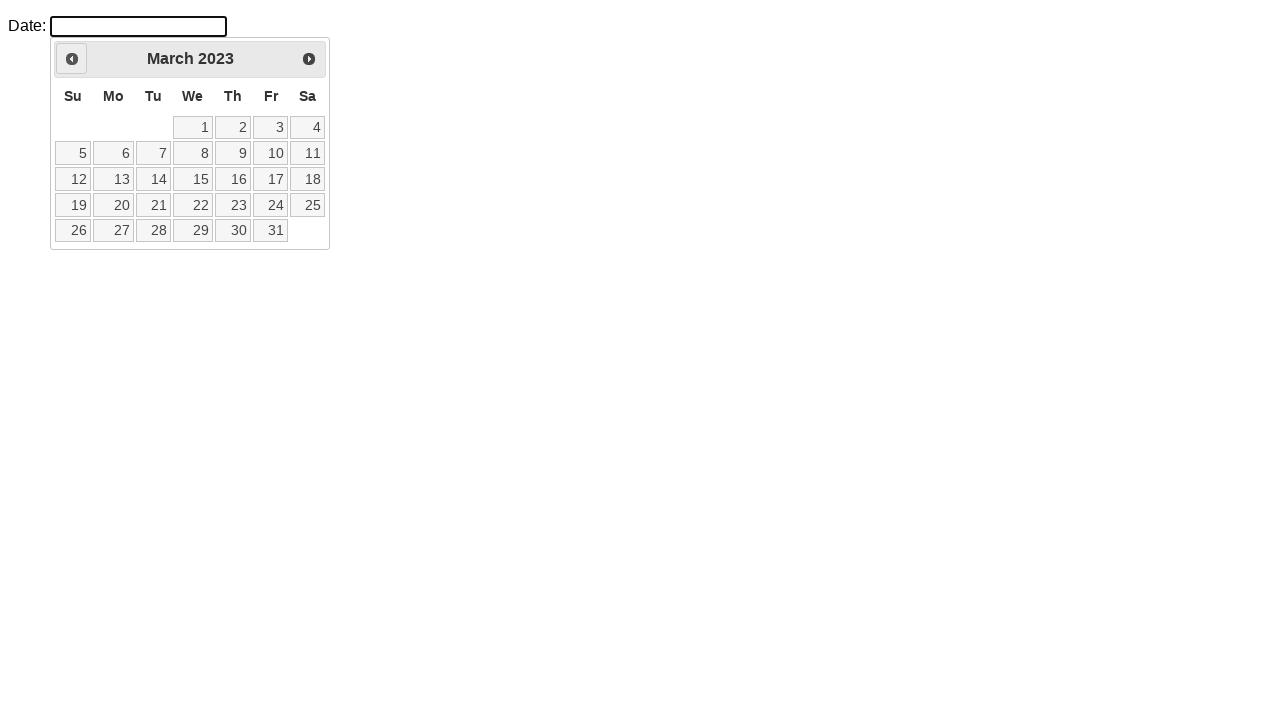

Clicked previous month button, currently viewing March 2023 at (72, 59) on .ui-datepicker-prev
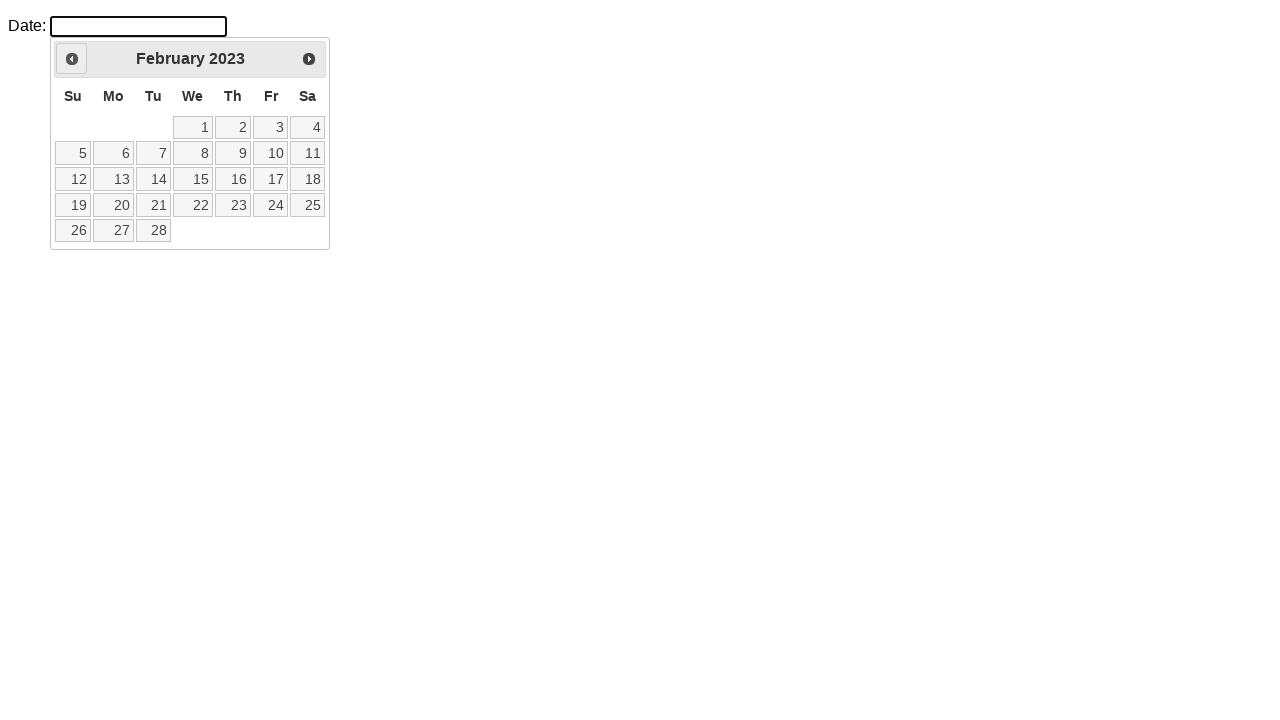

Waited for calendar to update after clicking previous month
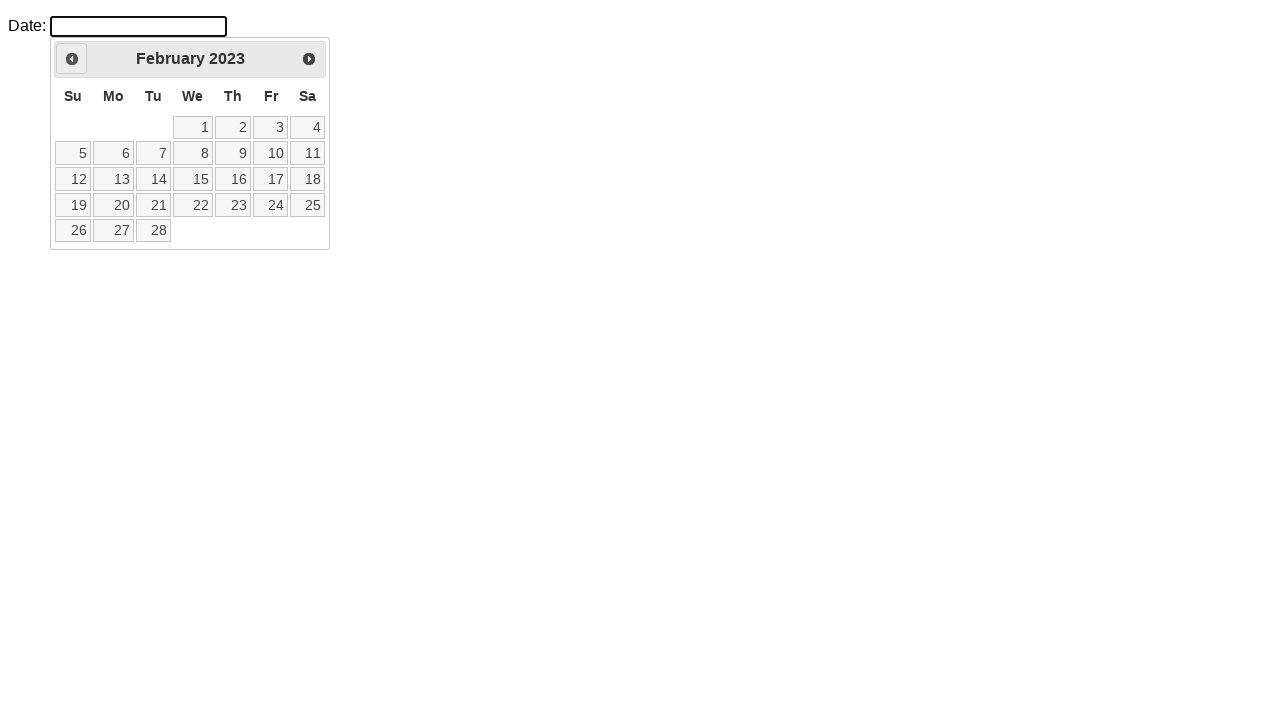

Clicked previous month button, currently viewing February 2023 at (72, 59) on .ui-datepicker-prev
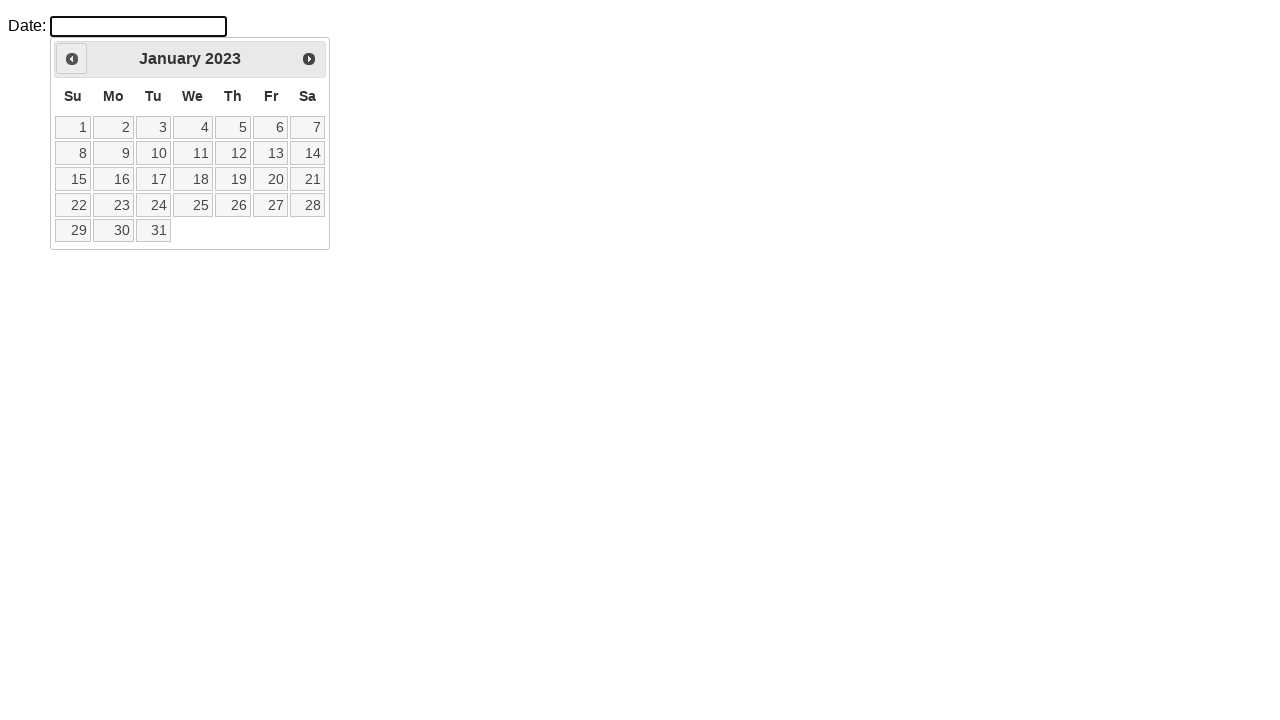

Waited for calendar to update after clicking previous month
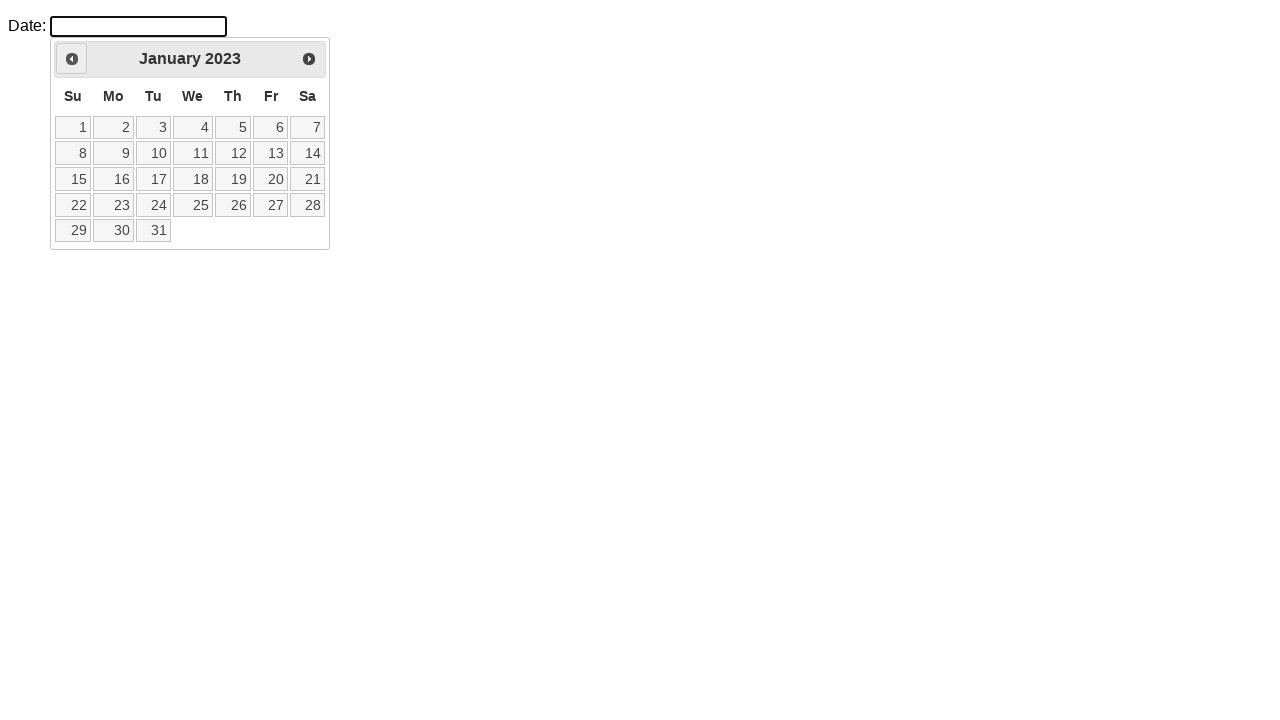

Clicked previous month button, currently viewing January 2023 at (72, 59) on .ui-datepicker-prev
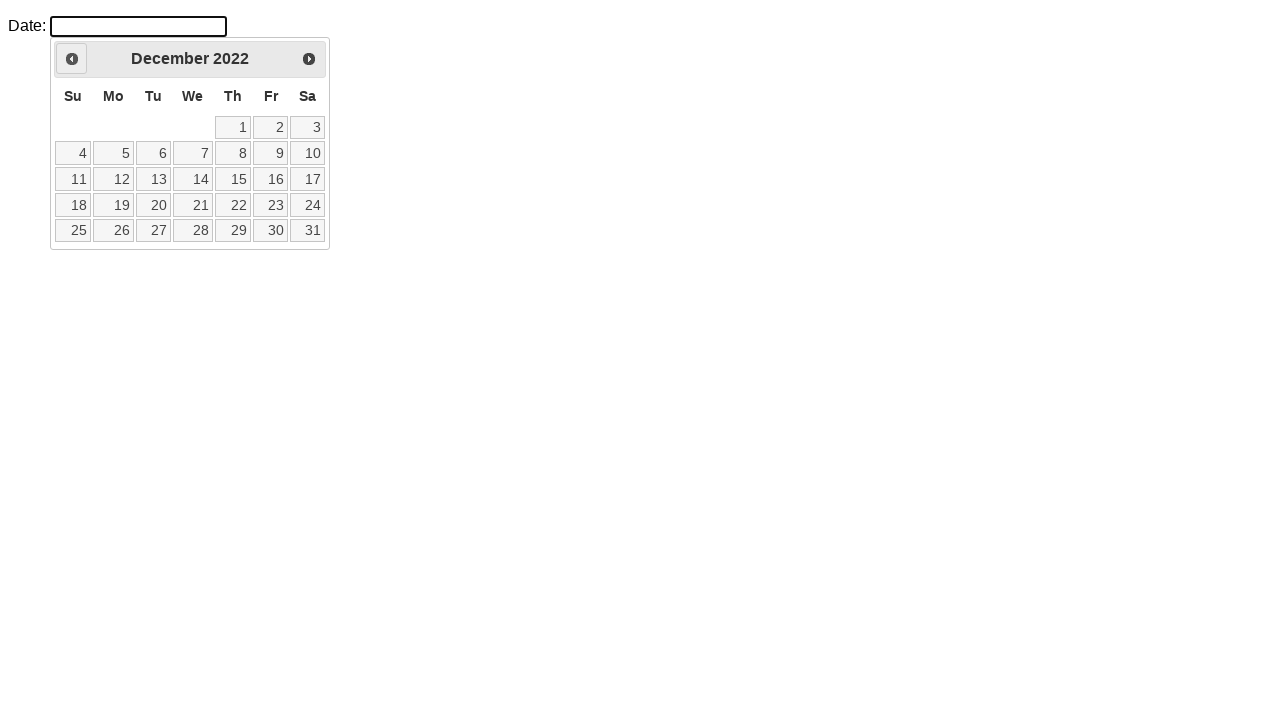

Waited for calendar to update after clicking previous month
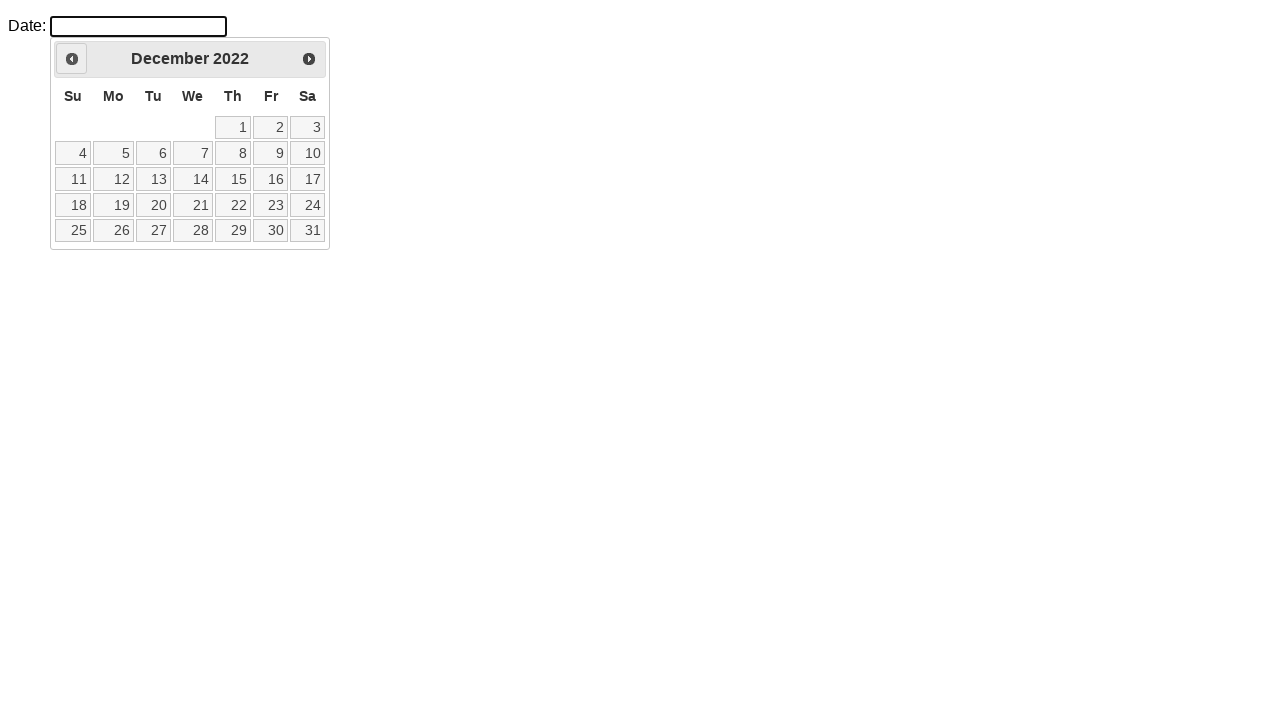

Clicked previous month button, currently viewing December 2022 at (72, 59) on .ui-datepicker-prev
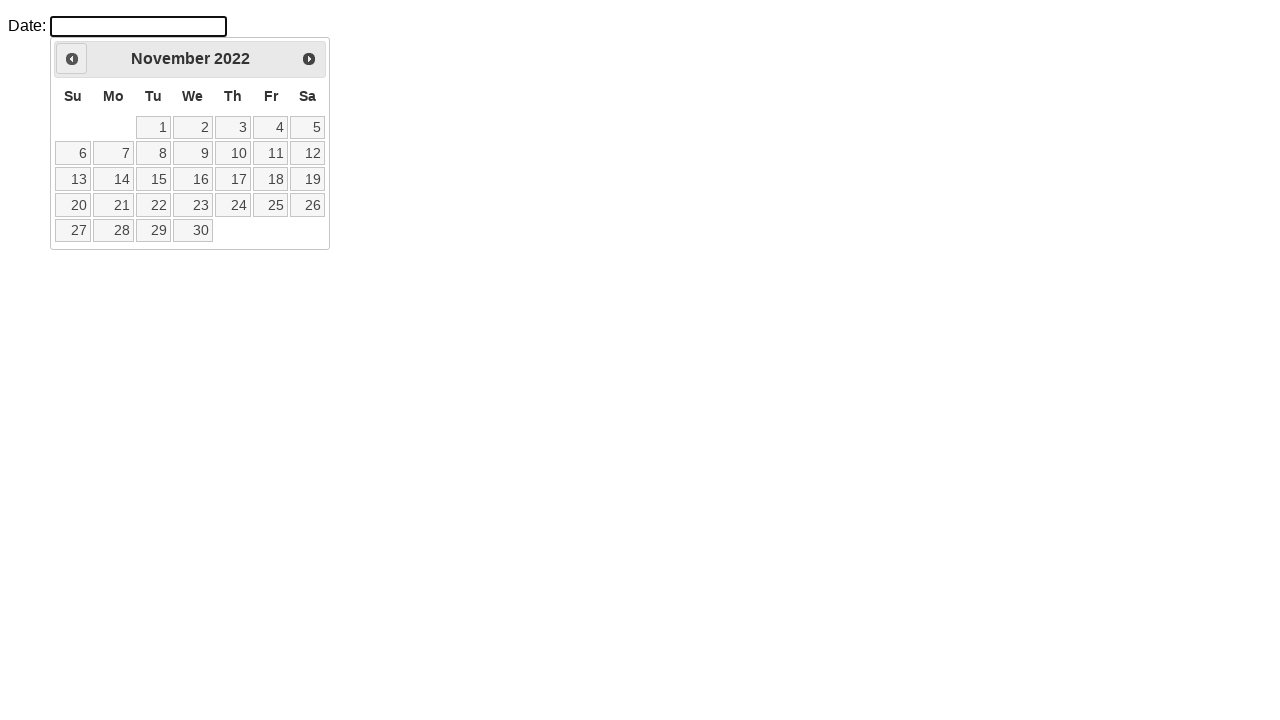

Waited for calendar to update after clicking previous month
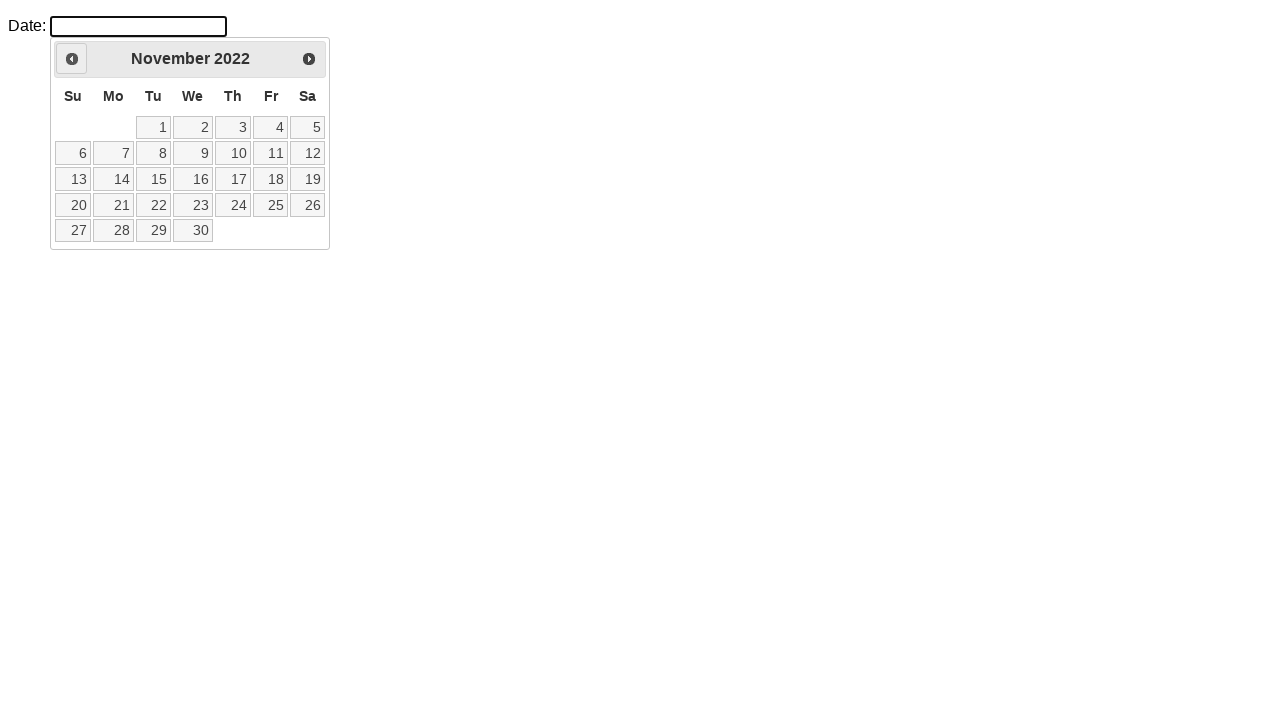

Clicked previous month button, currently viewing November 2022 at (72, 59) on .ui-datepicker-prev
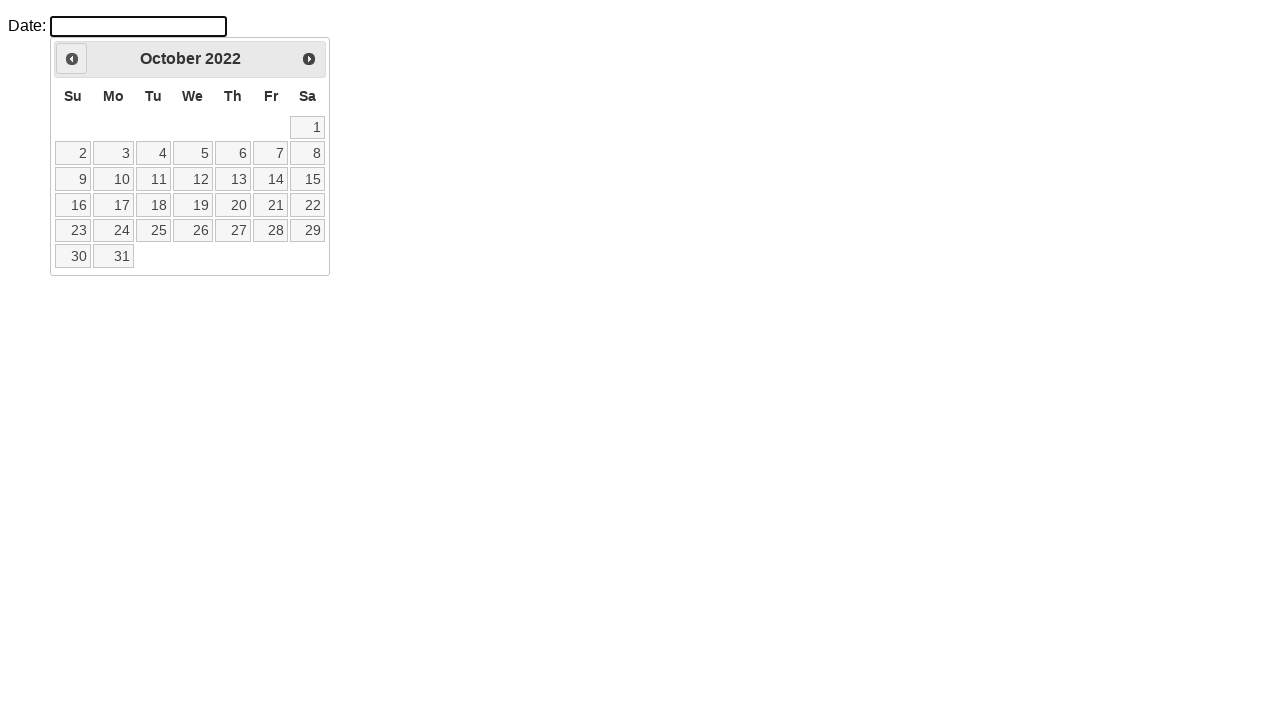

Waited for calendar to update after clicking previous month
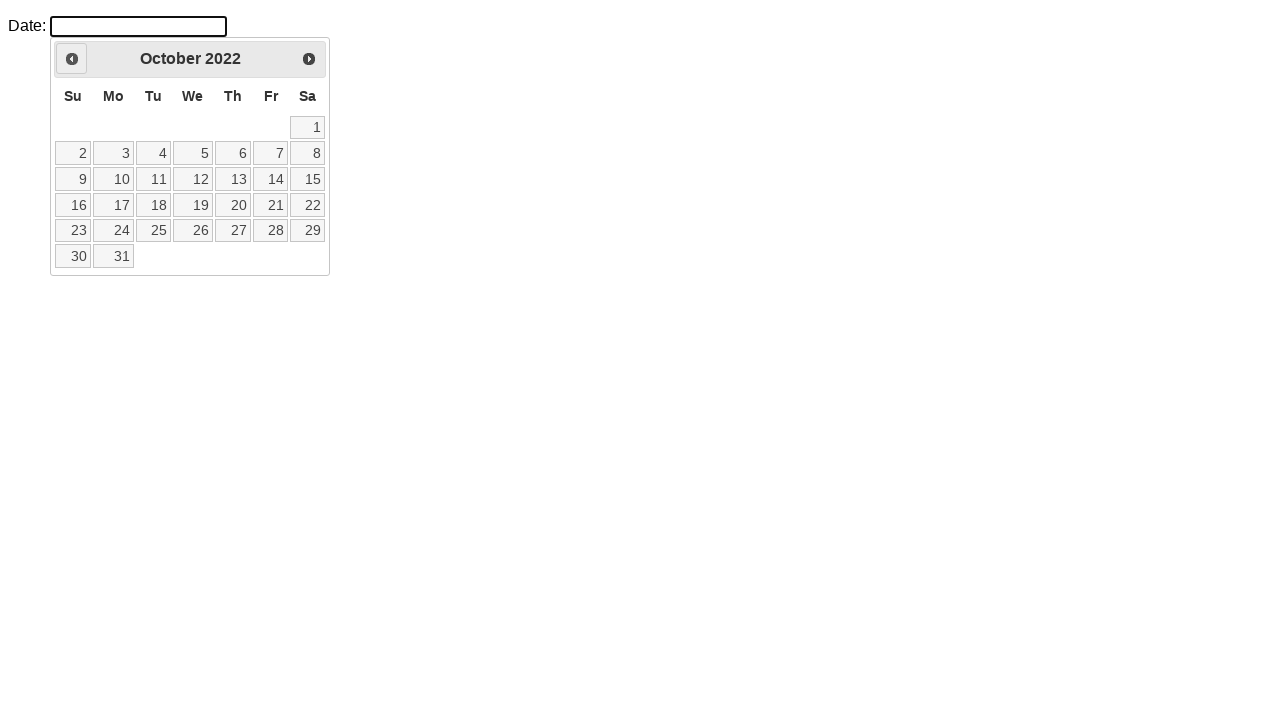

Clicked previous month button, currently viewing October 2022 at (72, 59) on .ui-datepicker-prev
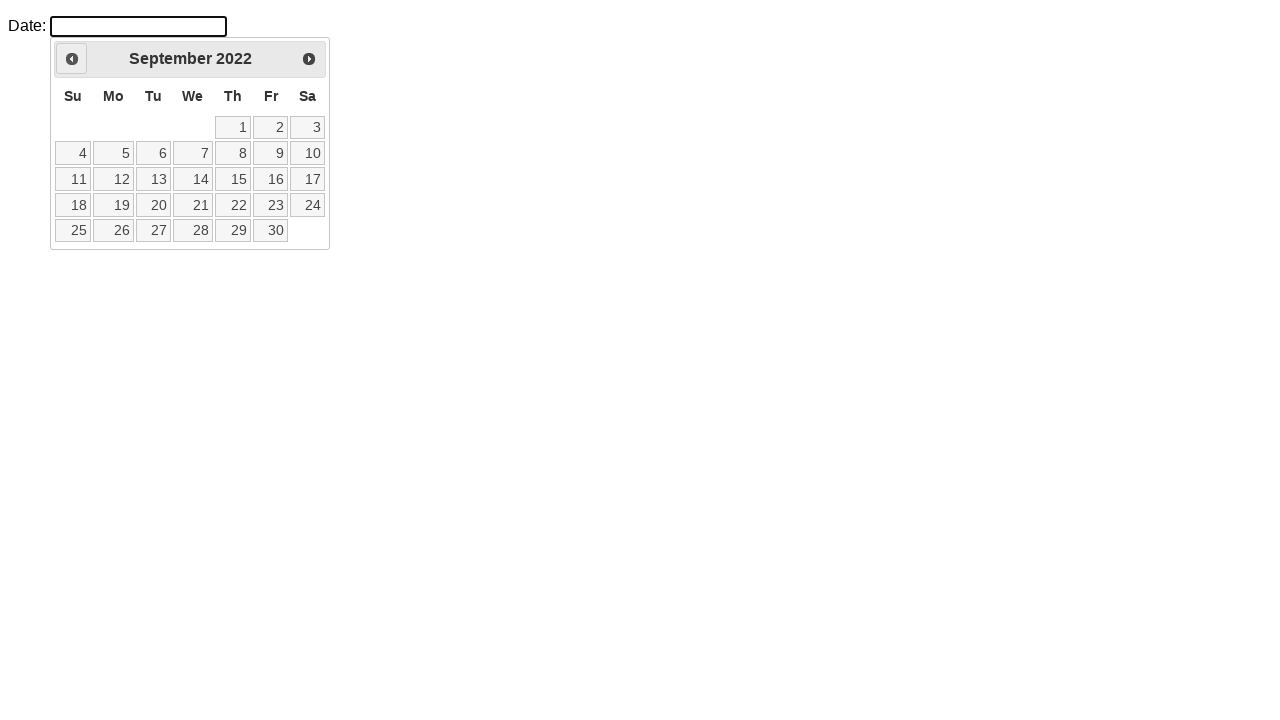

Waited for calendar to update after clicking previous month
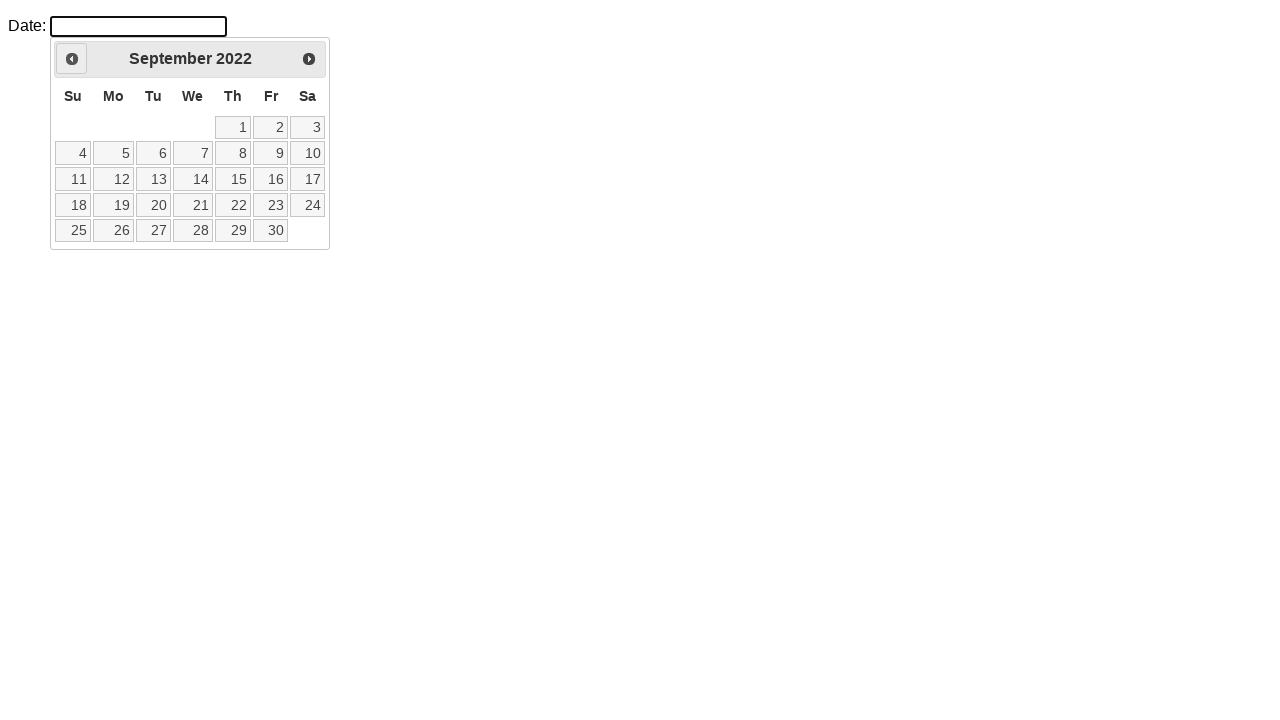

Clicked previous month button, currently viewing September 2022 at (72, 59) on .ui-datepicker-prev
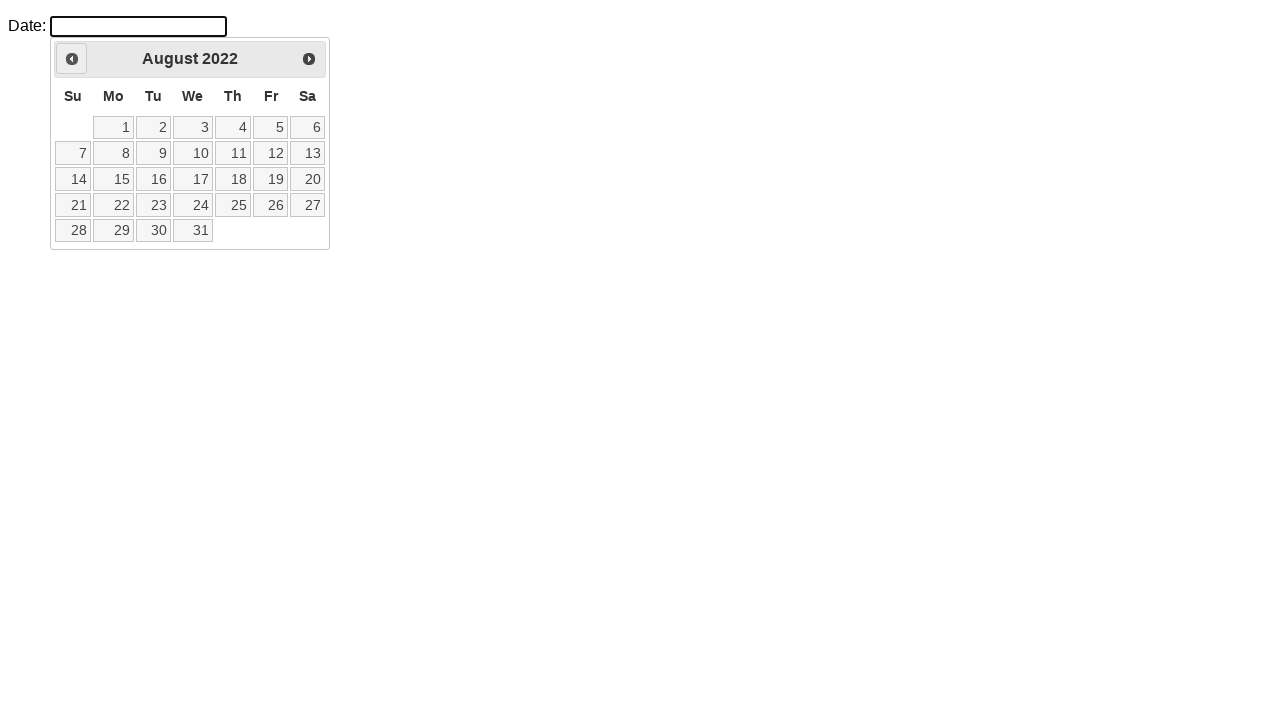

Waited for calendar to update after clicking previous month
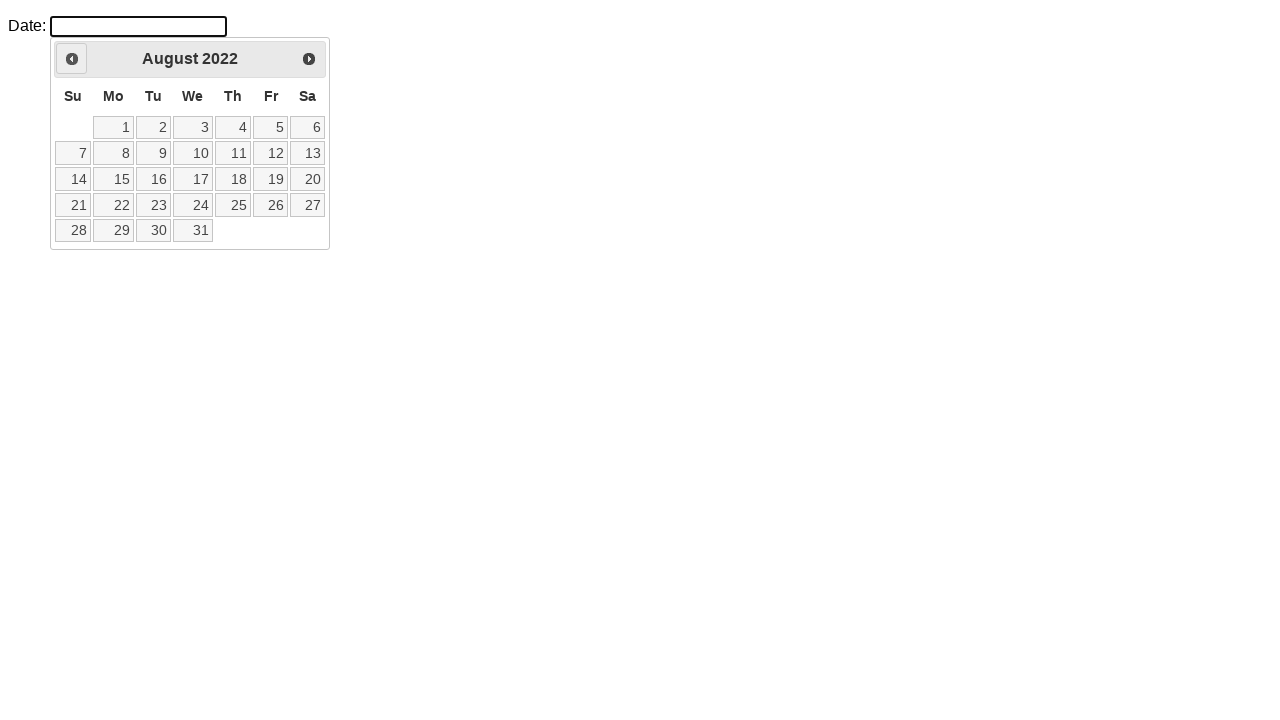

Clicked previous month button, currently viewing August 2022 at (72, 59) on .ui-datepicker-prev
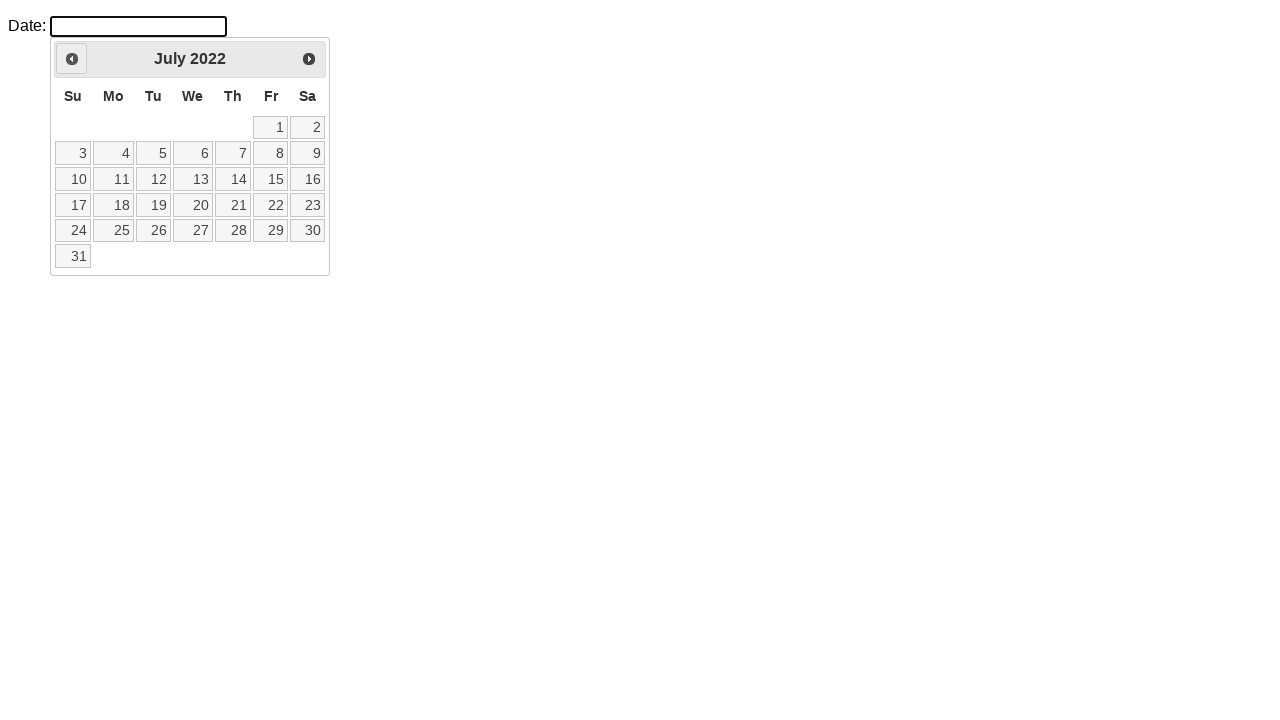

Waited for calendar to update after clicking previous month
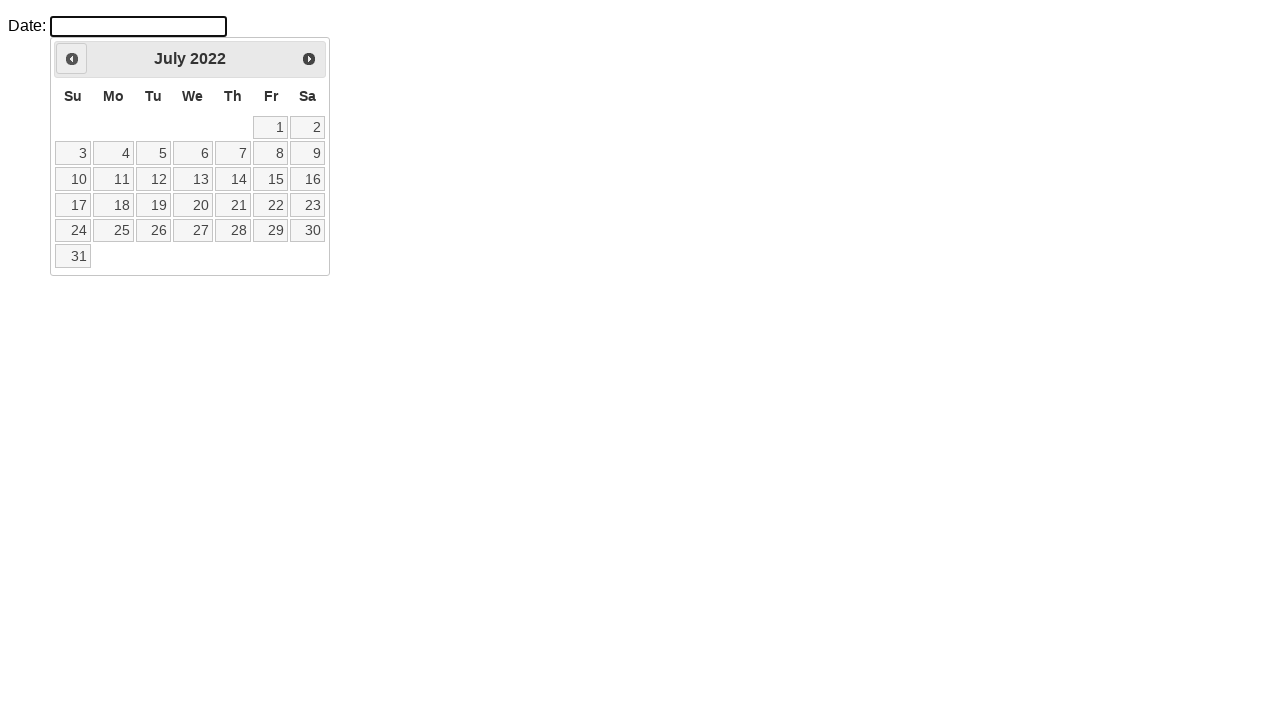

Clicked previous month button, currently viewing July 2022 at (72, 59) on .ui-datepicker-prev
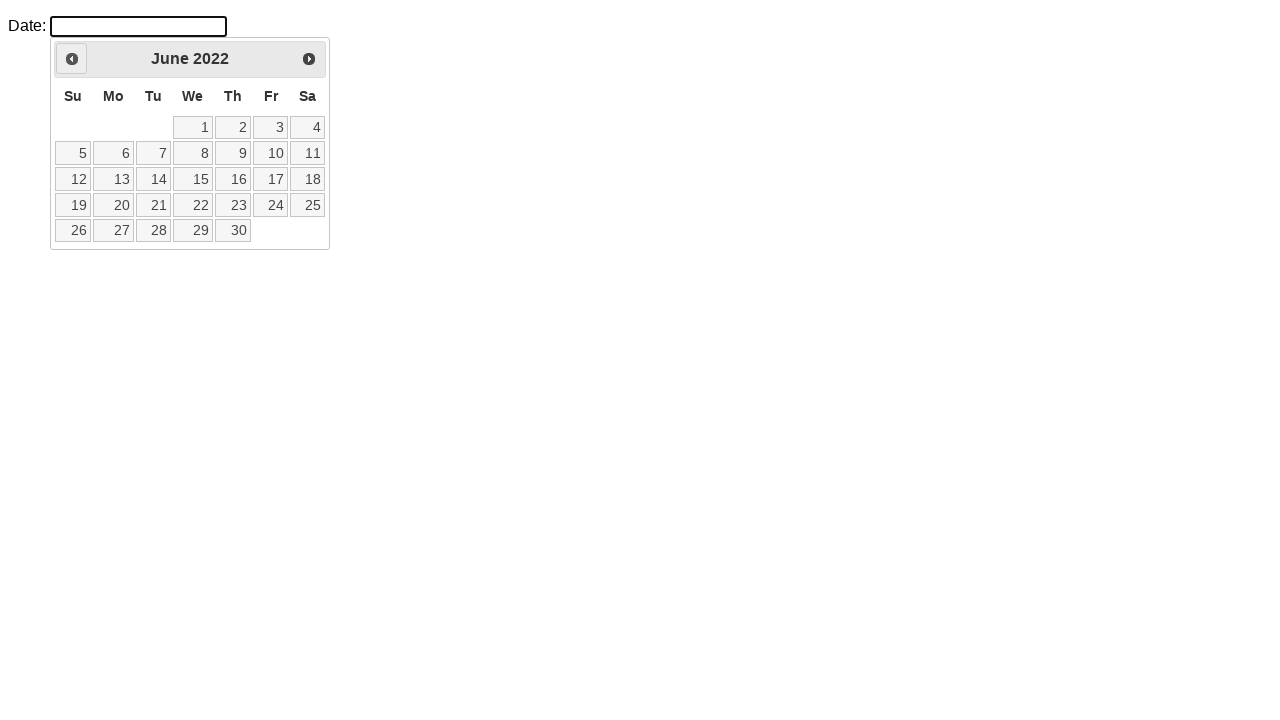

Waited for calendar to update after clicking previous month
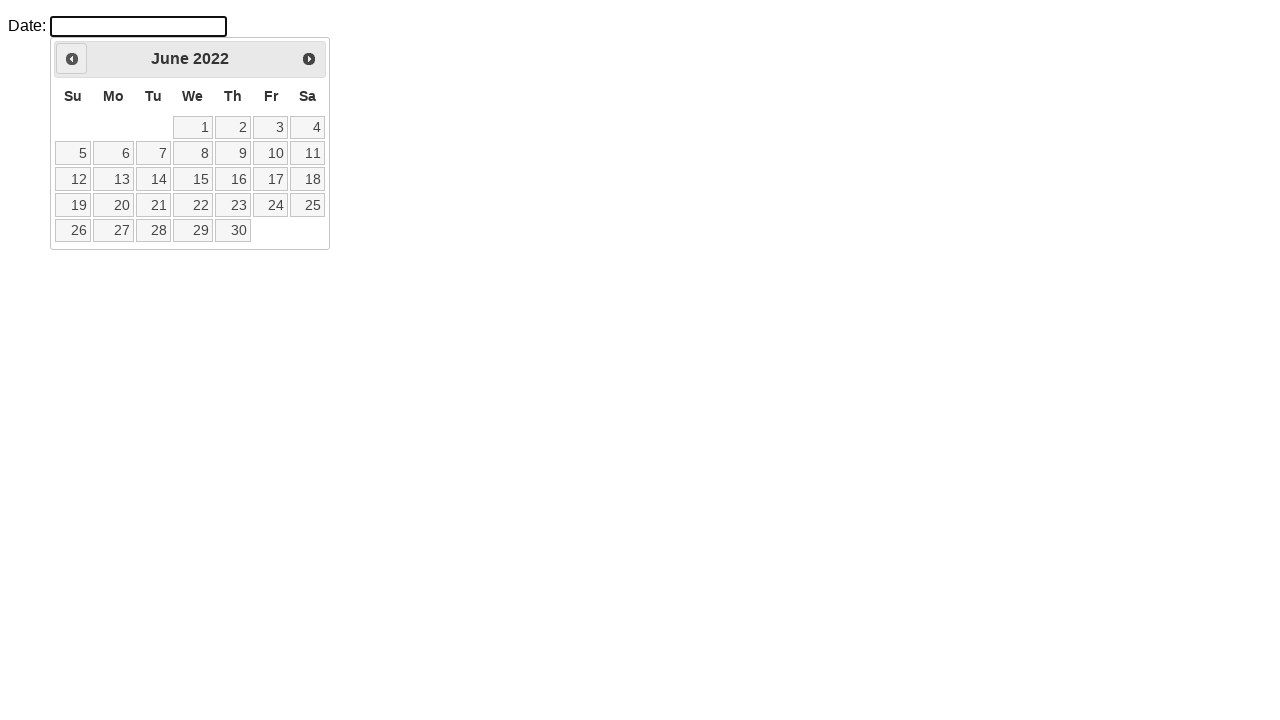

Clicked previous month button, currently viewing June 2022 at (72, 59) on .ui-datepicker-prev
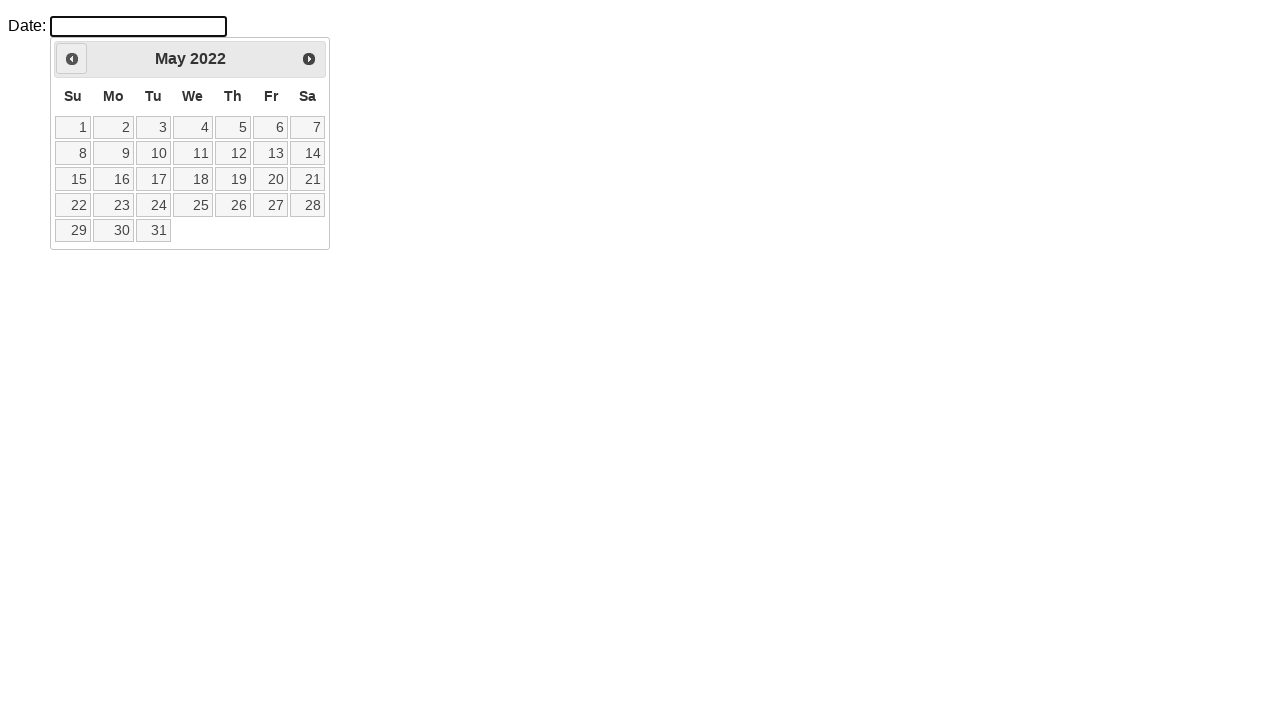

Waited for calendar to update after clicking previous month
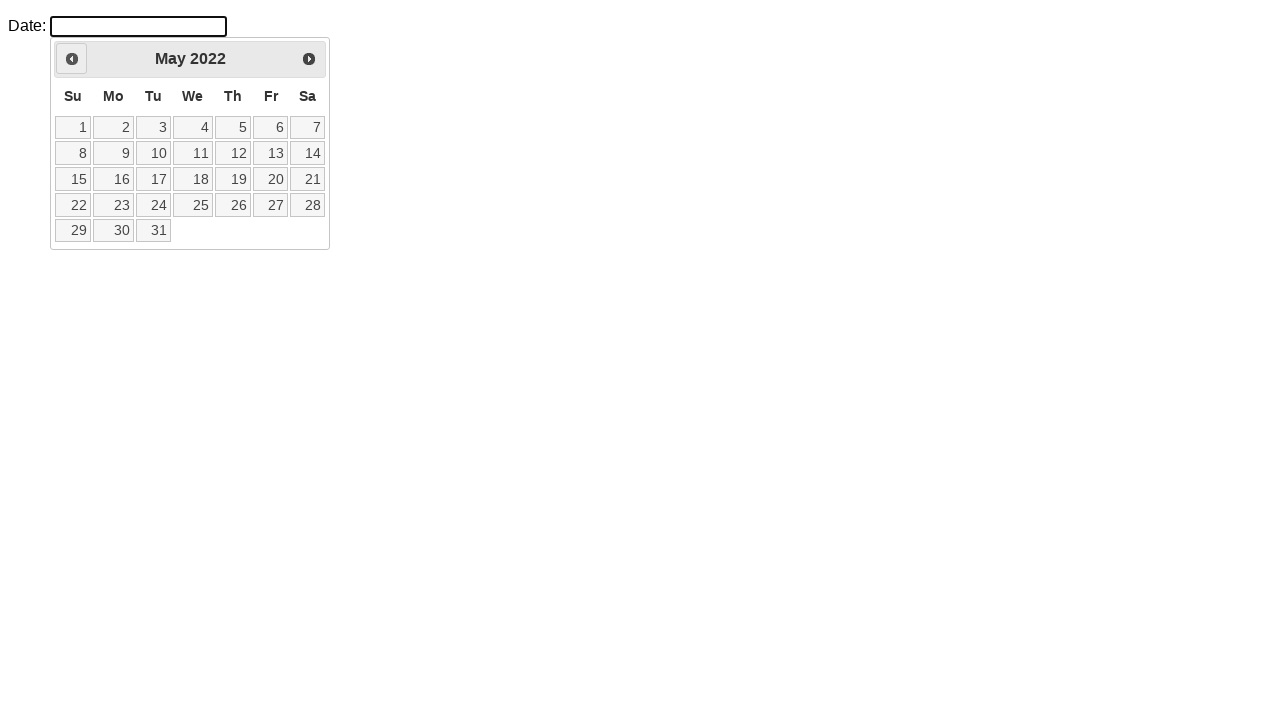

Clicked previous month button, currently viewing May 2022 at (72, 59) on .ui-datepicker-prev
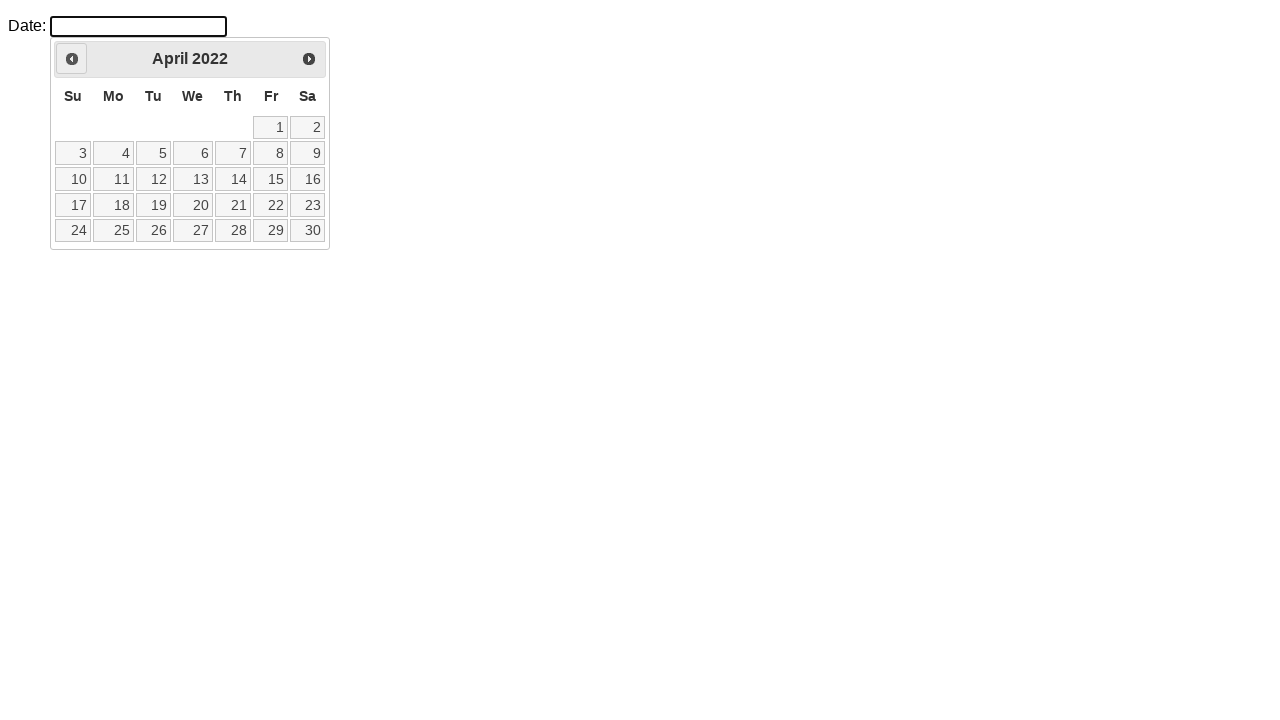

Waited for calendar to update after clicking previous month
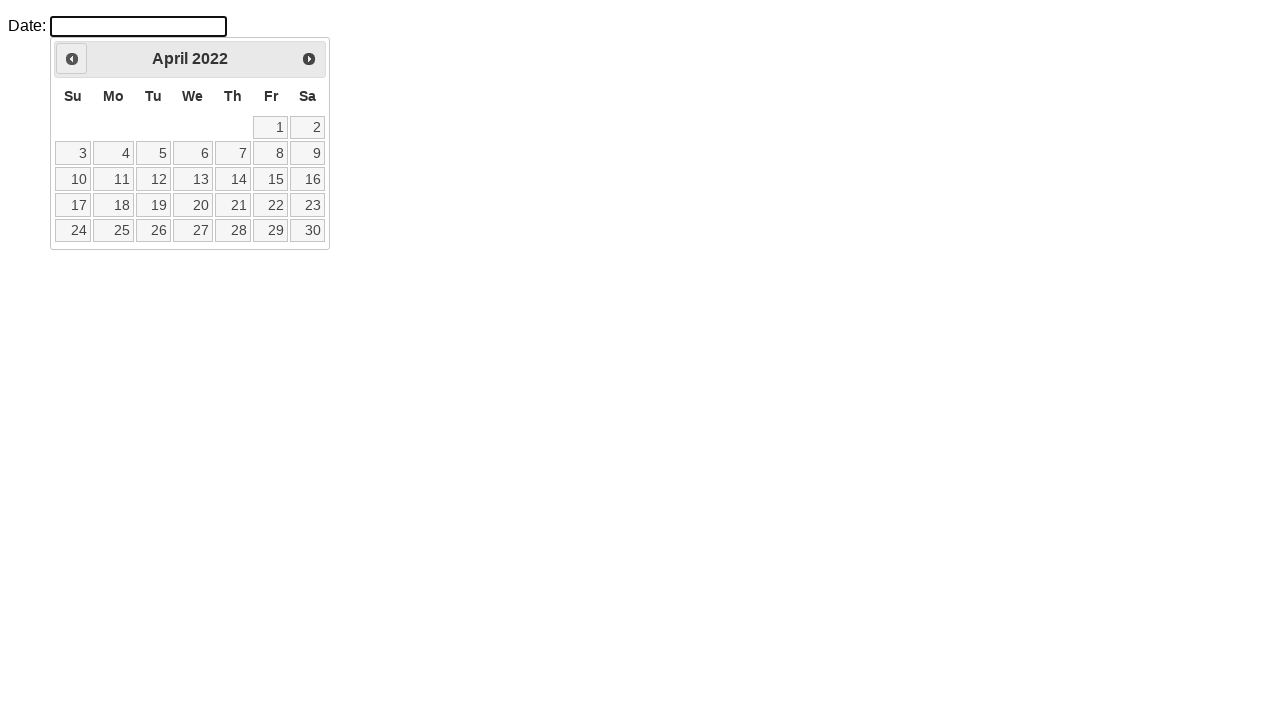

Clicked previous month button, currently viewing April 2022 at (72, 59) on .ui-datepicker-prev
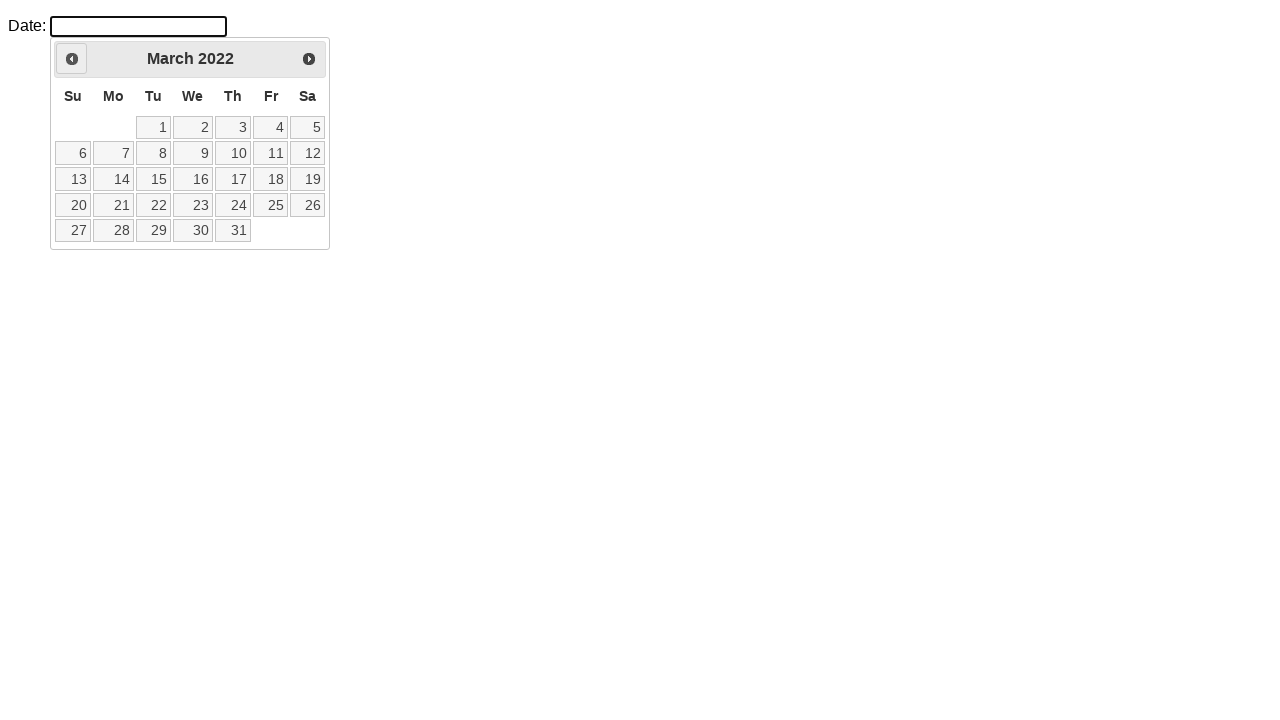

Waited for calendar to update after clicking previous month
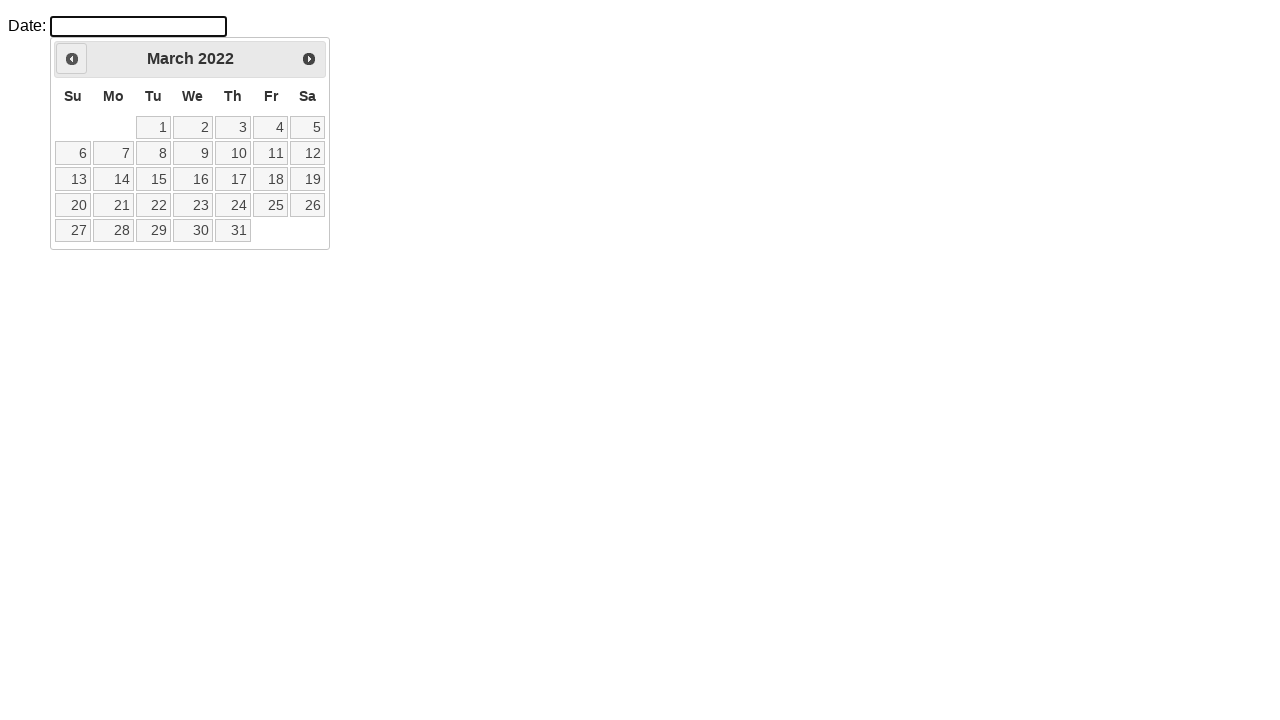

Clicked previous month button, currently viewing March 2022 at (72, 59) on .ui-datepicker-prev
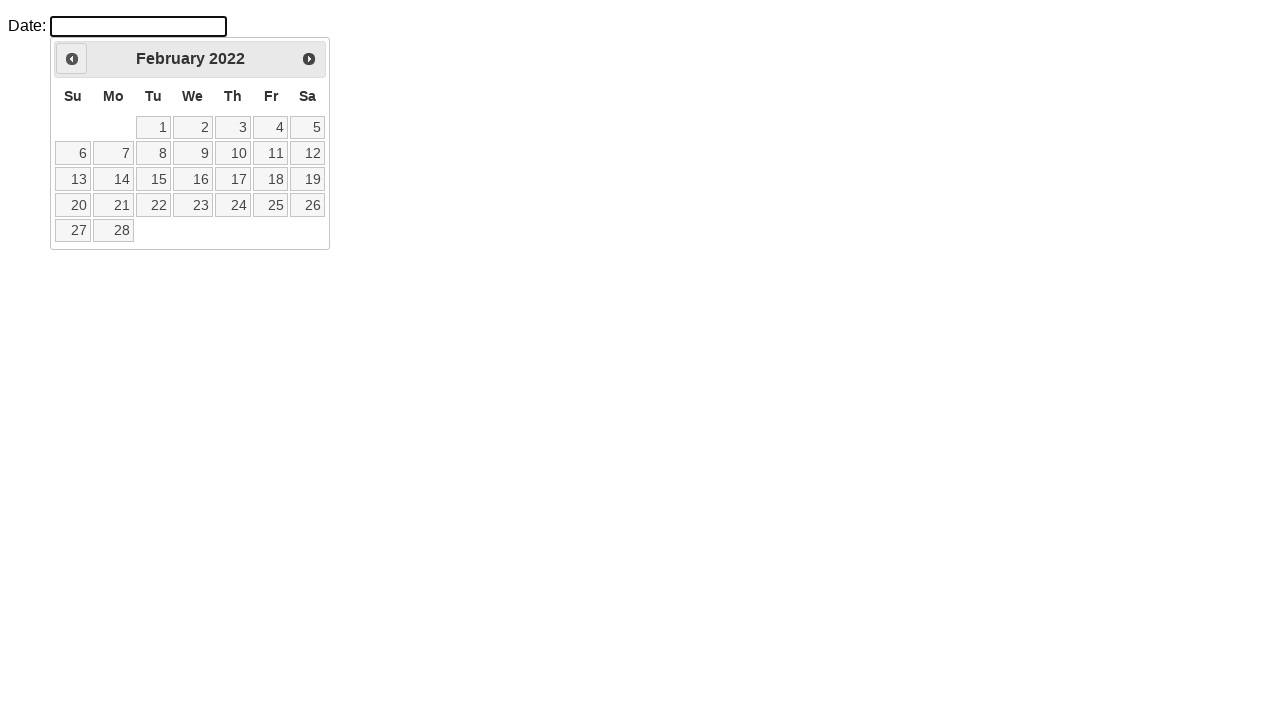

Waited for calendar to update after clicking previous month
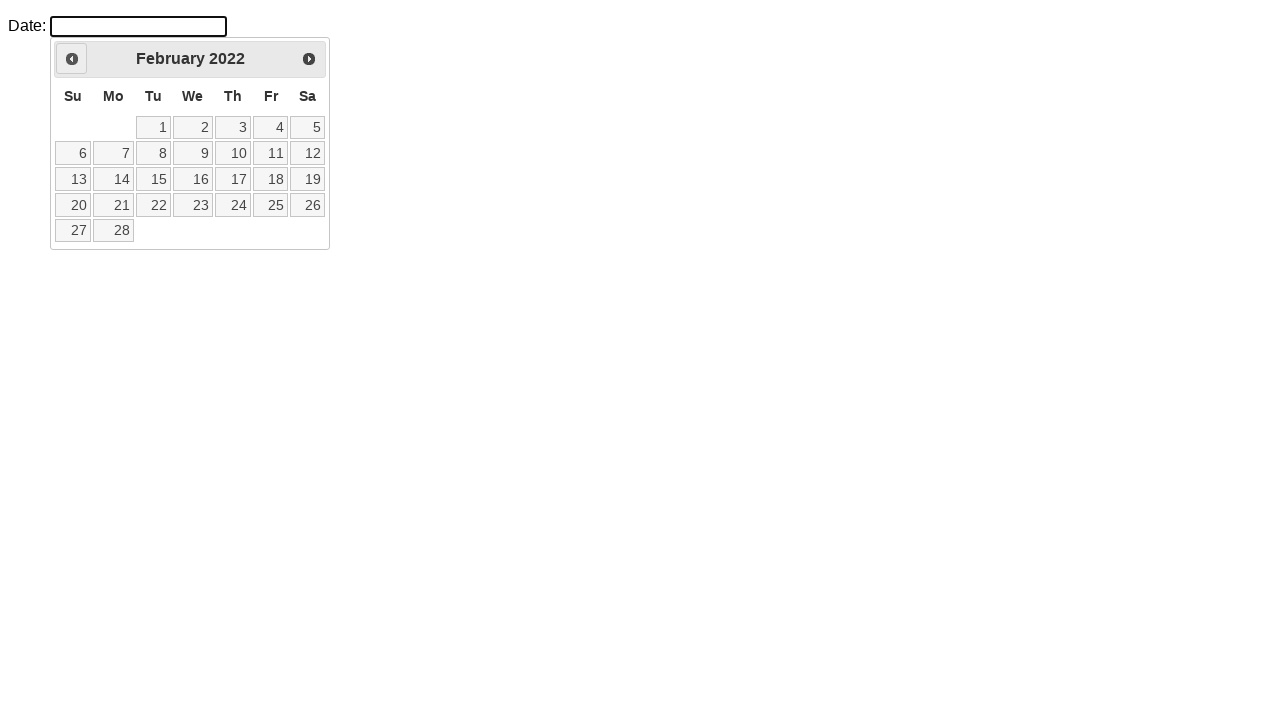

Clicked previous month button, currently viewing February 2022 at (72, 59) on .ui-datepicker-prev
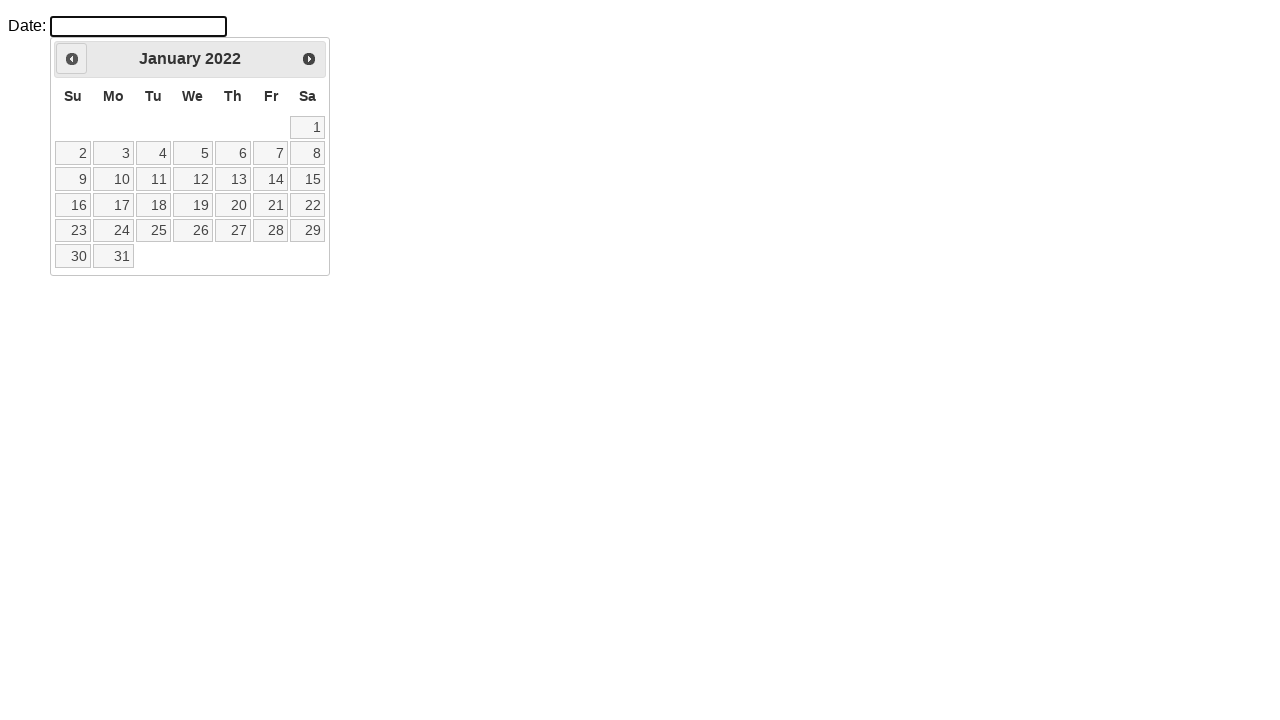

Waited for calendar to update after clicking previous month
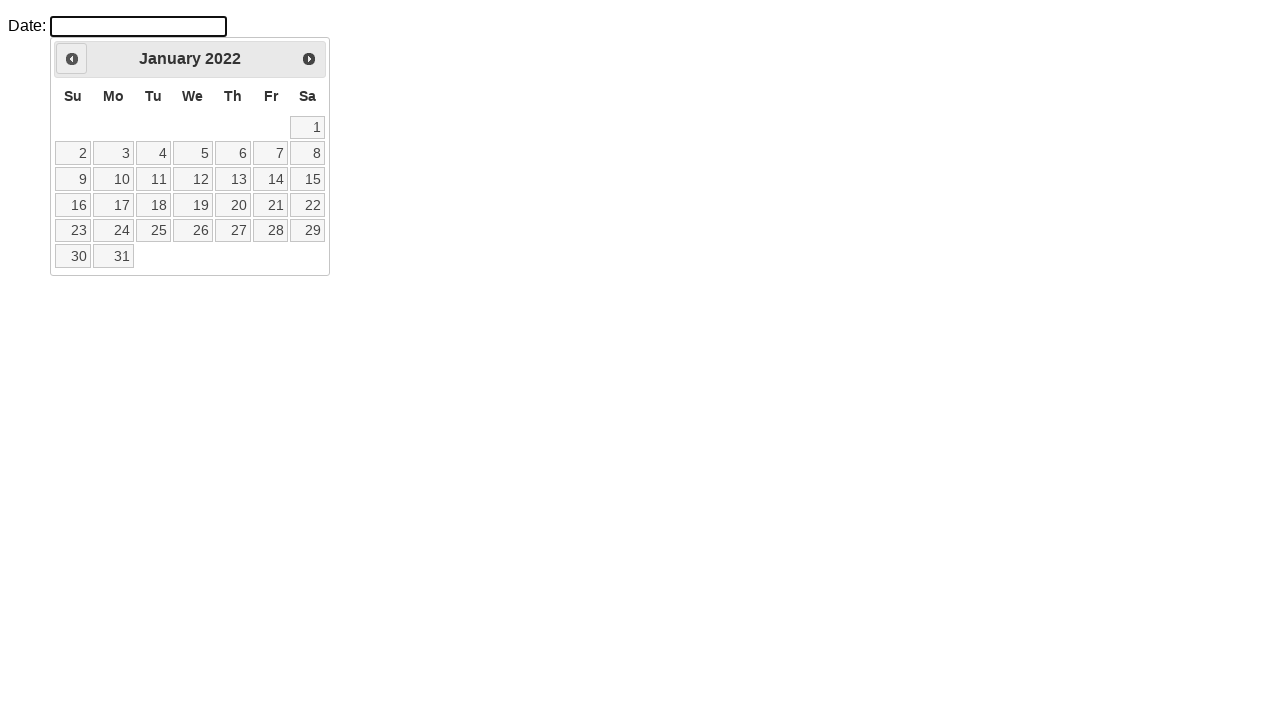

Clicked previous month button, currently viewing January 2022 at (72, 59) on .ui-datepicker-prev
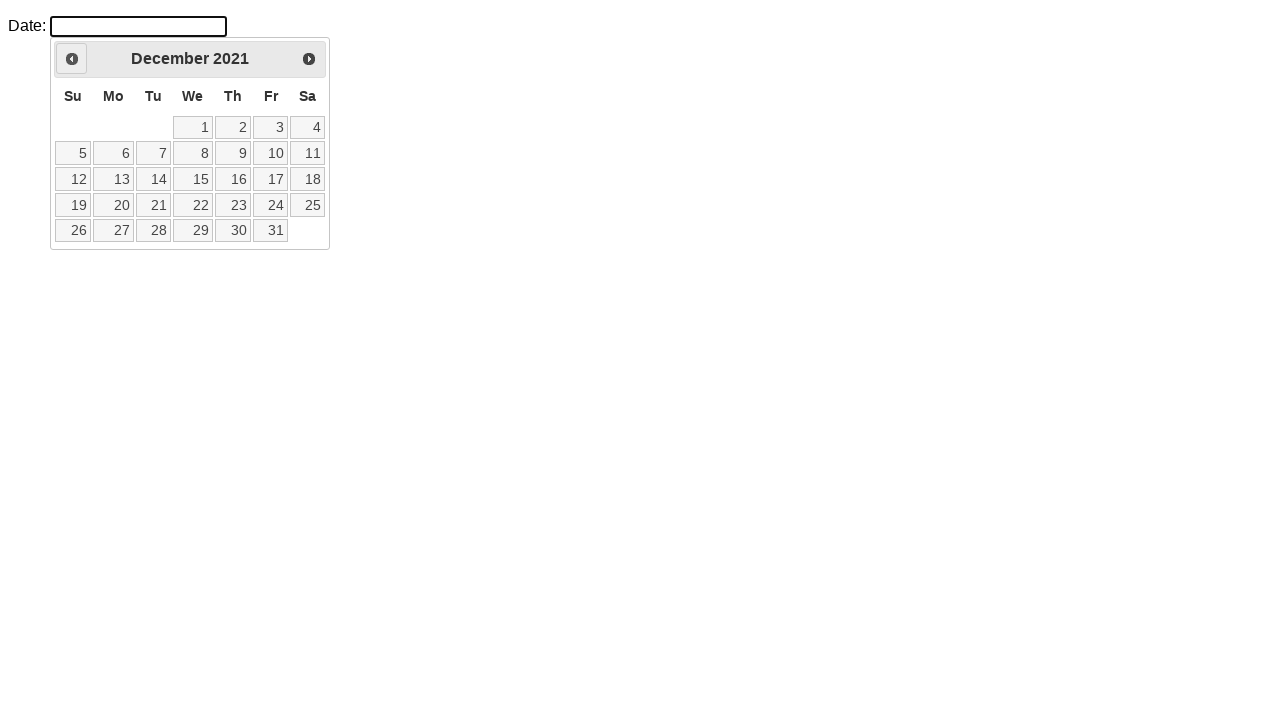

Waited for calendar to update after clicking previous month
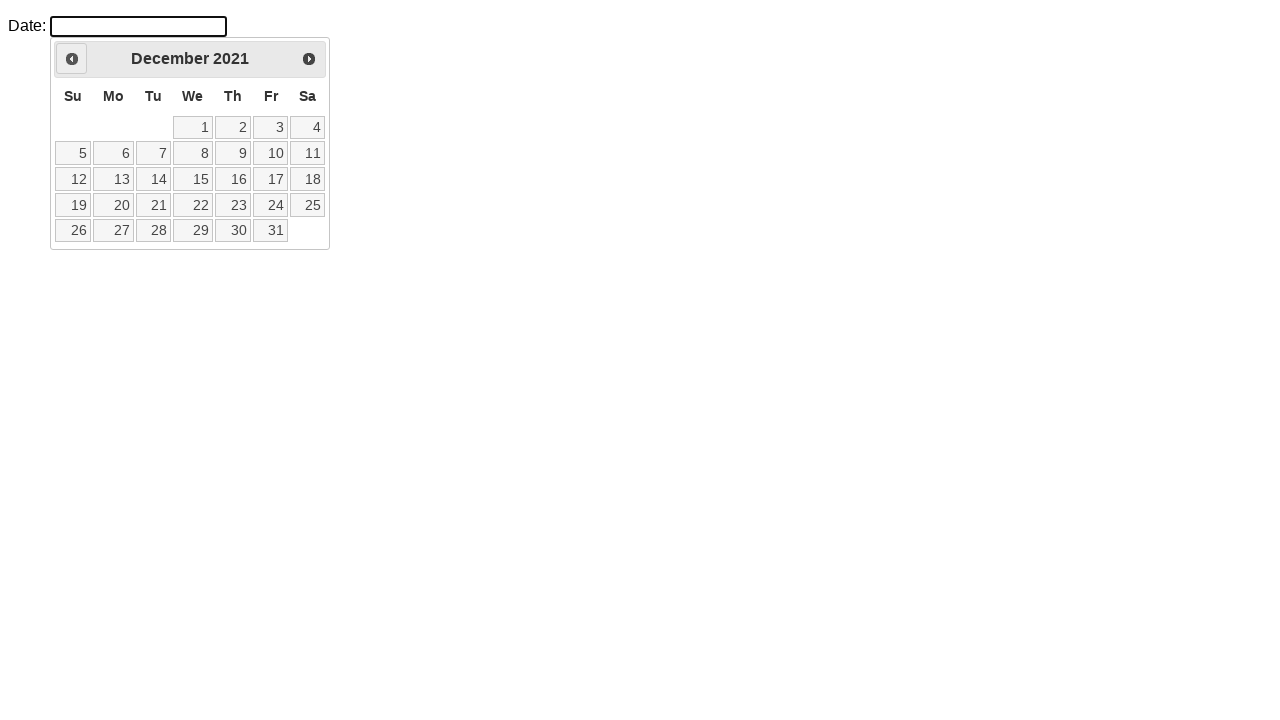

Clicked previous month button, currently viewing December 2021 at (72, 59) on .ui-datepicker-prev
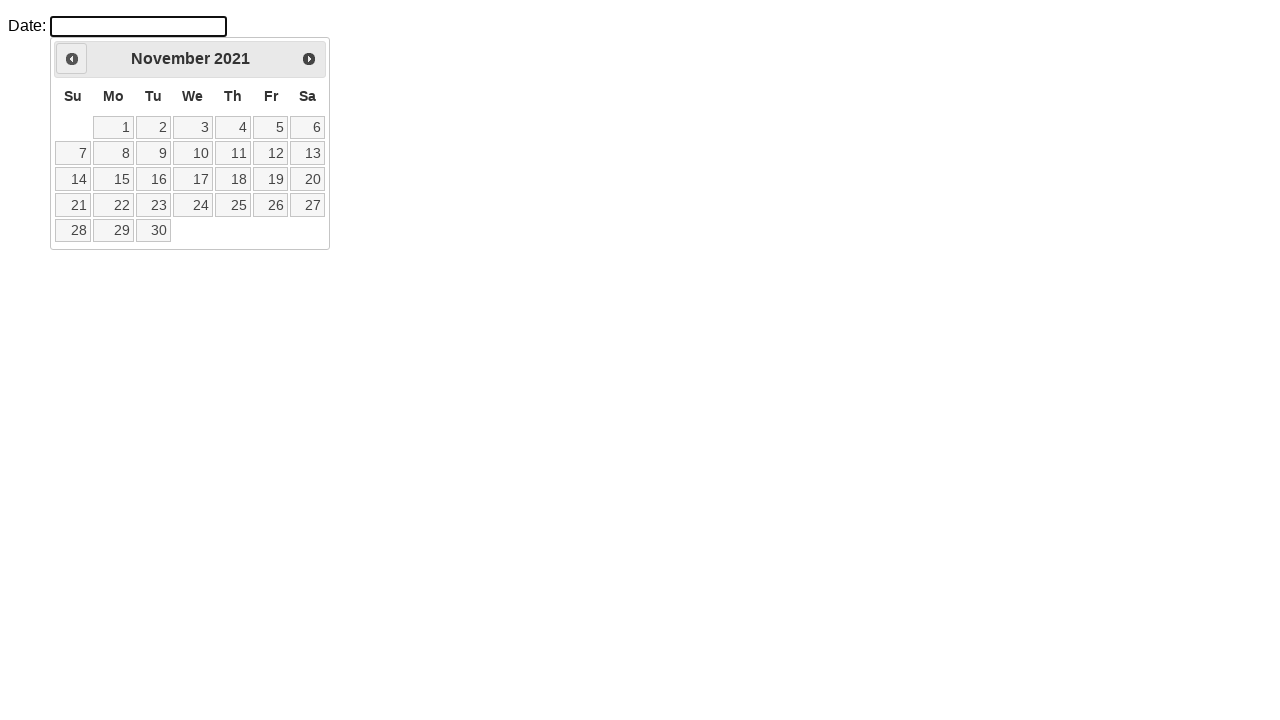

Waited for calendar to update after clicking previous month
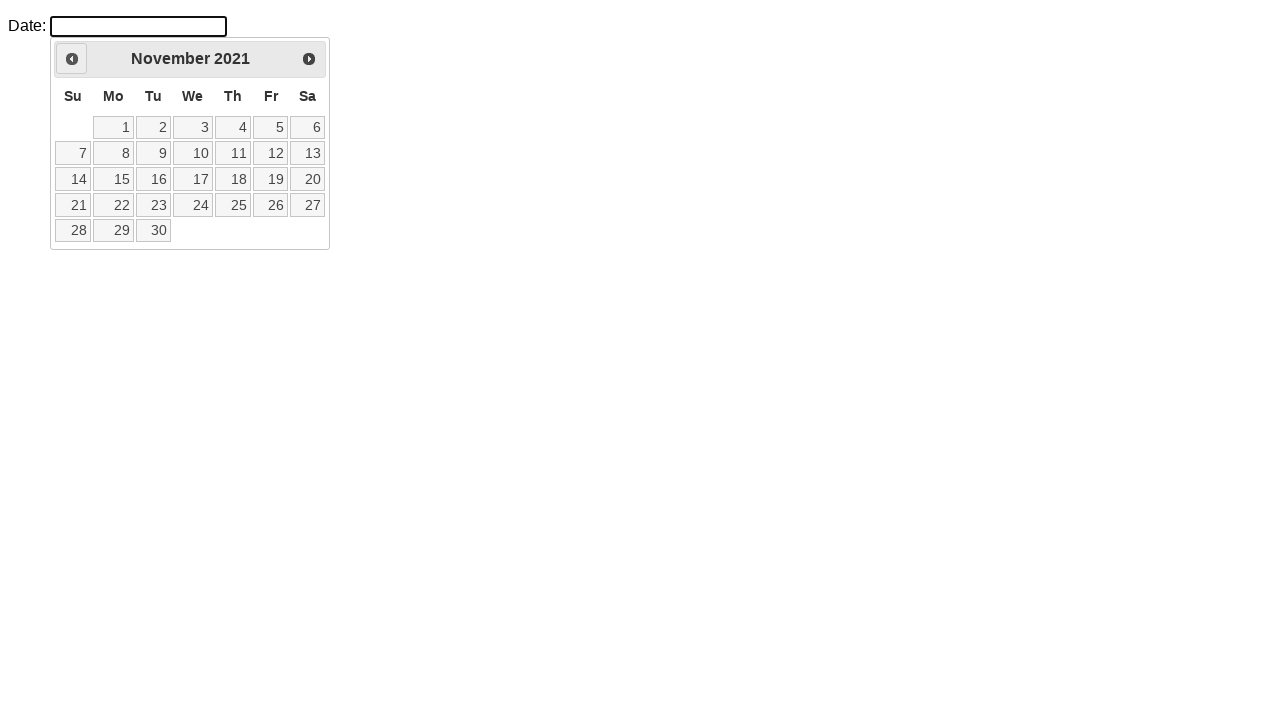

Clicked previous month button, currently viewing November 2021 at (72, 59) on .ui-datepicker-prev
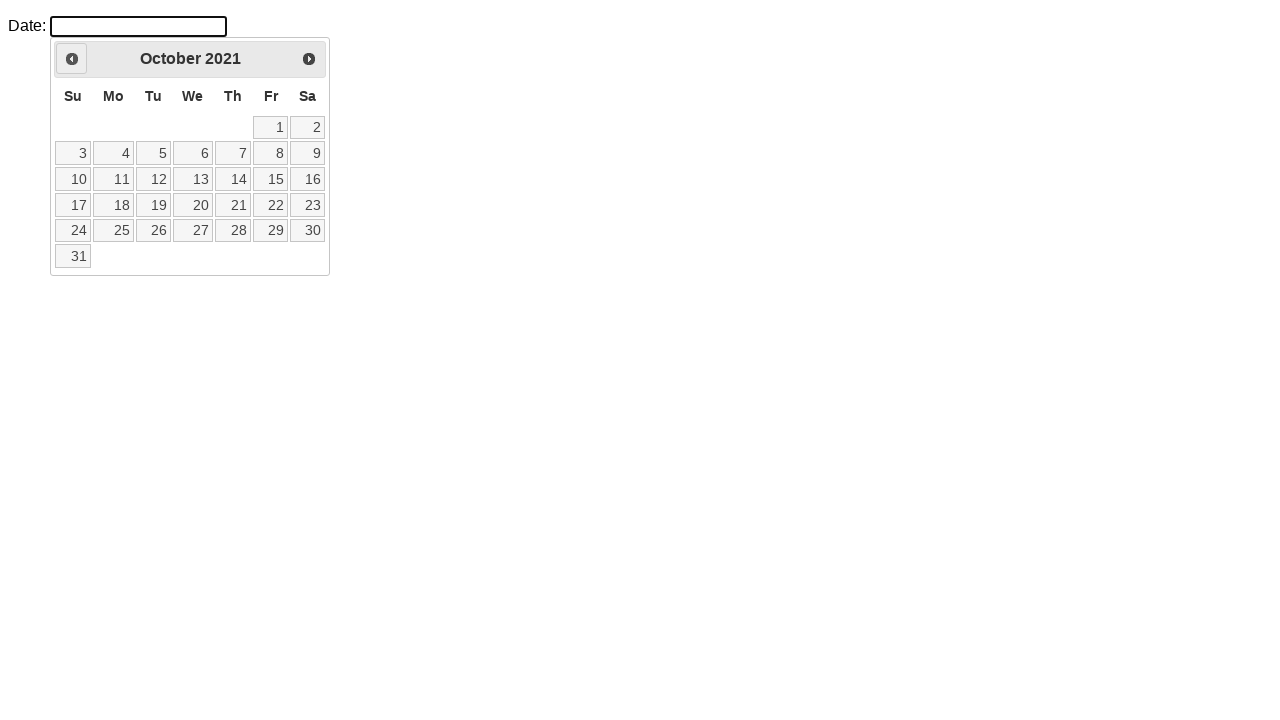

Waited for calendar to update after clicking previous month
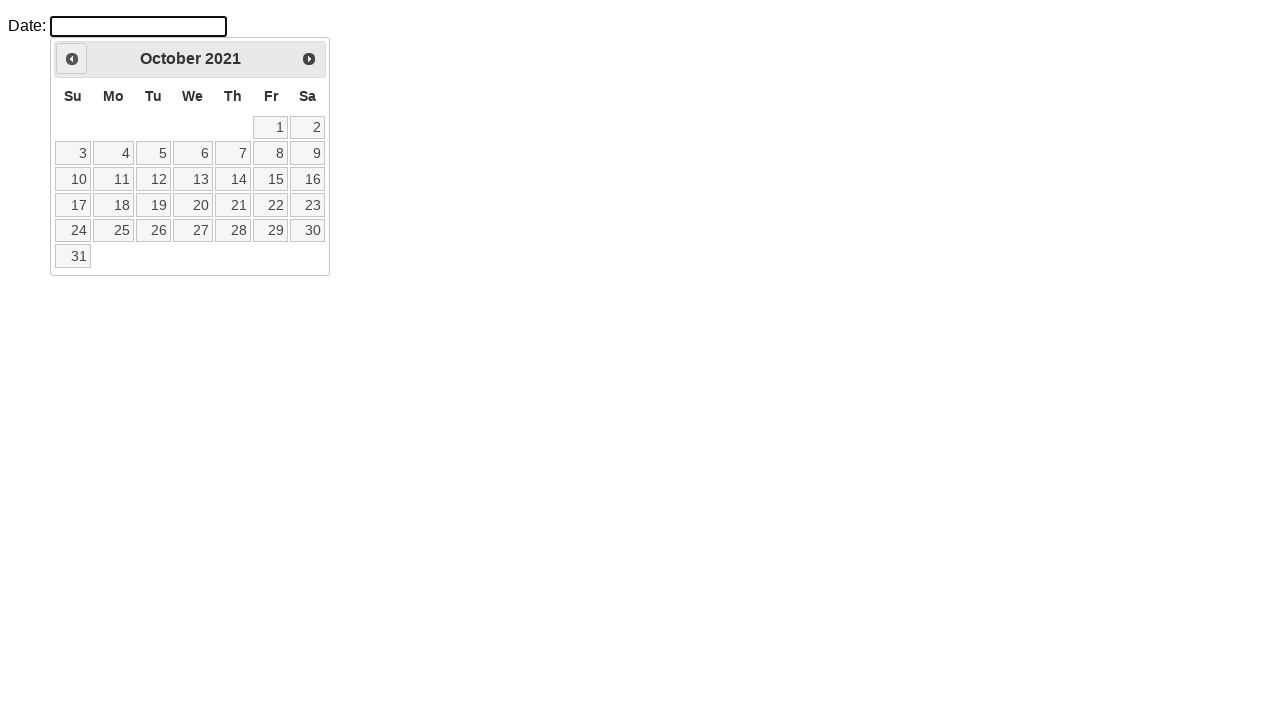

Clicked previous month button, currently viewing October 2021 at (72, 59) on .ui-datepicker-prev
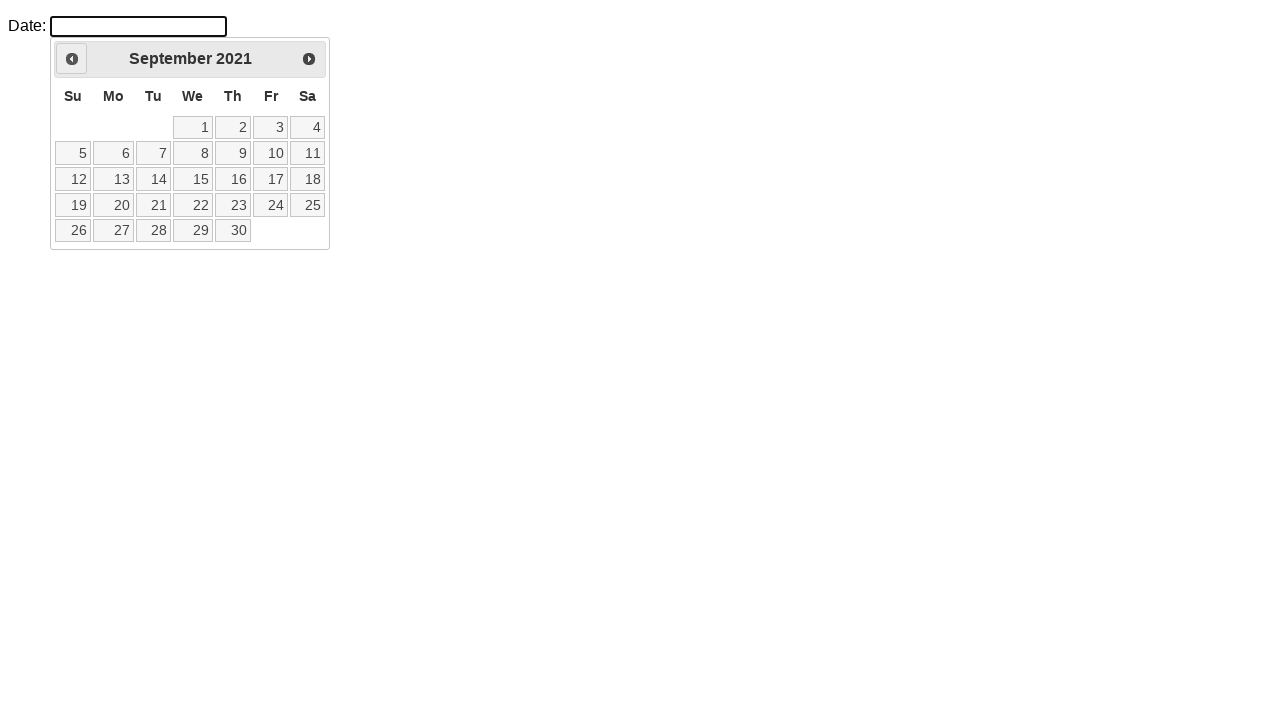

Waited for calendar to update after clicking previous month
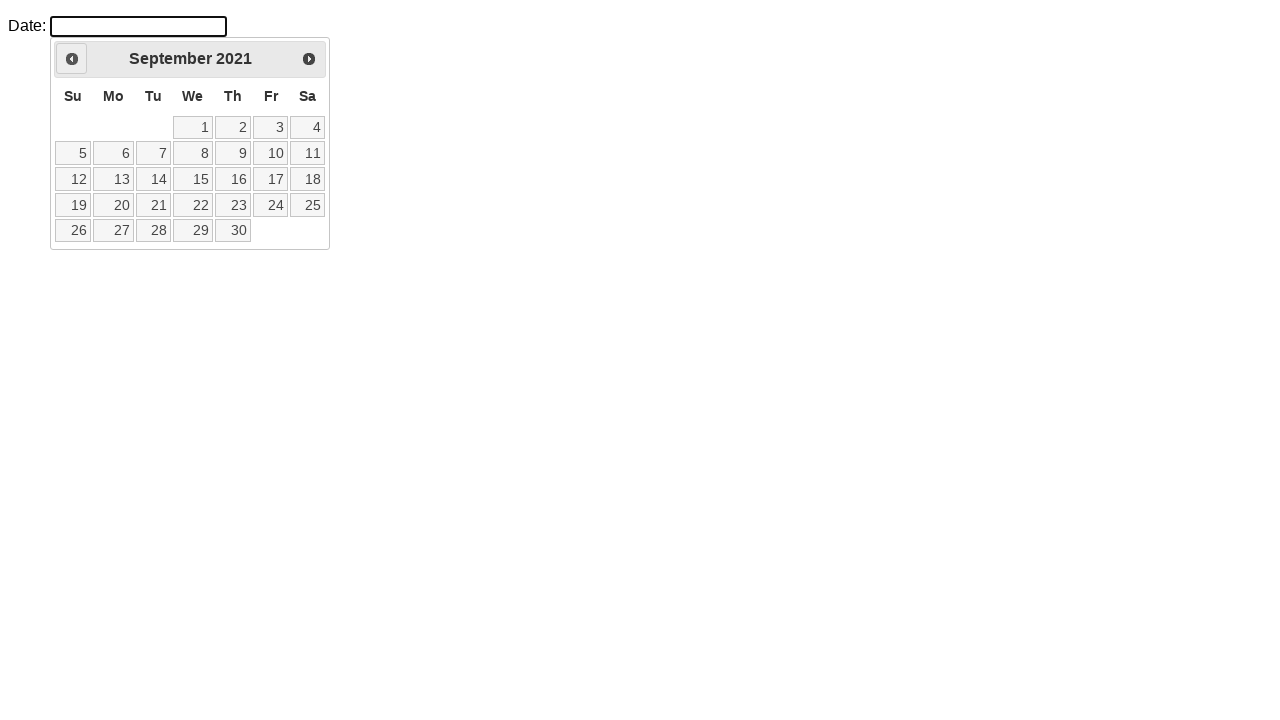

Clicked previous month button, currently viewing September 2021 at (72, 59) on .ui-datepicker-prev
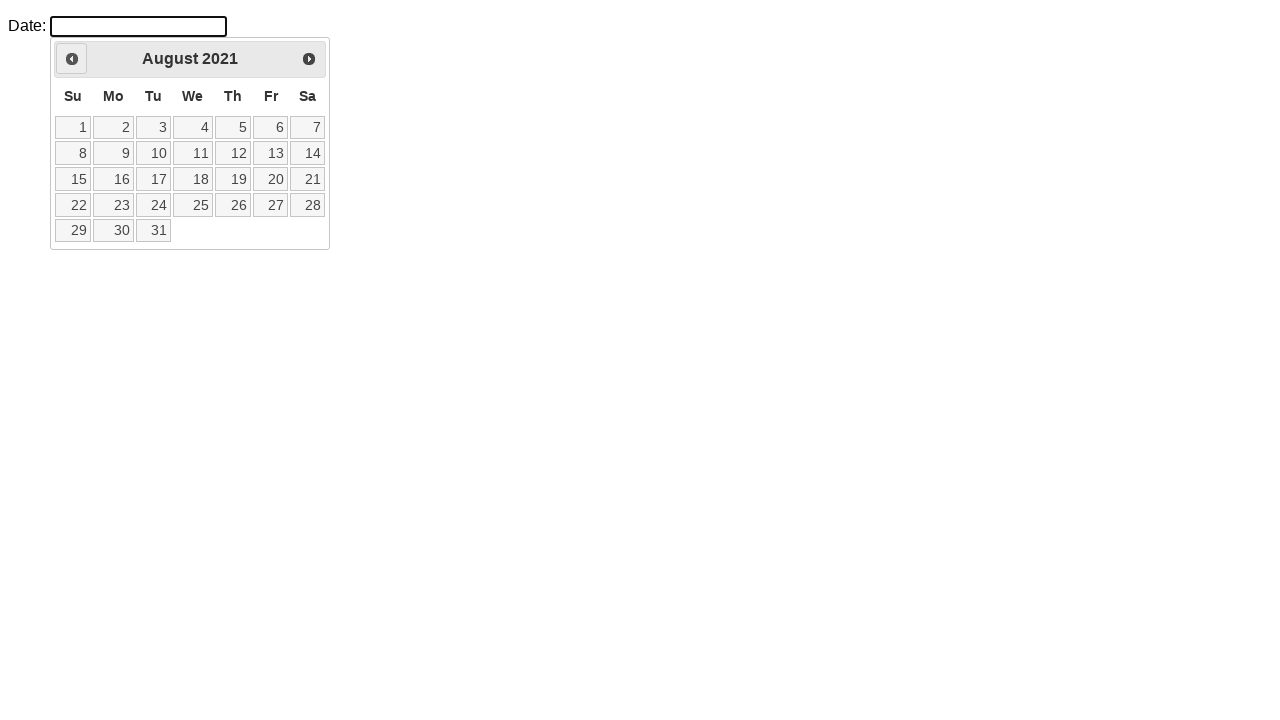

Waited for calendar to update after clicking previous month
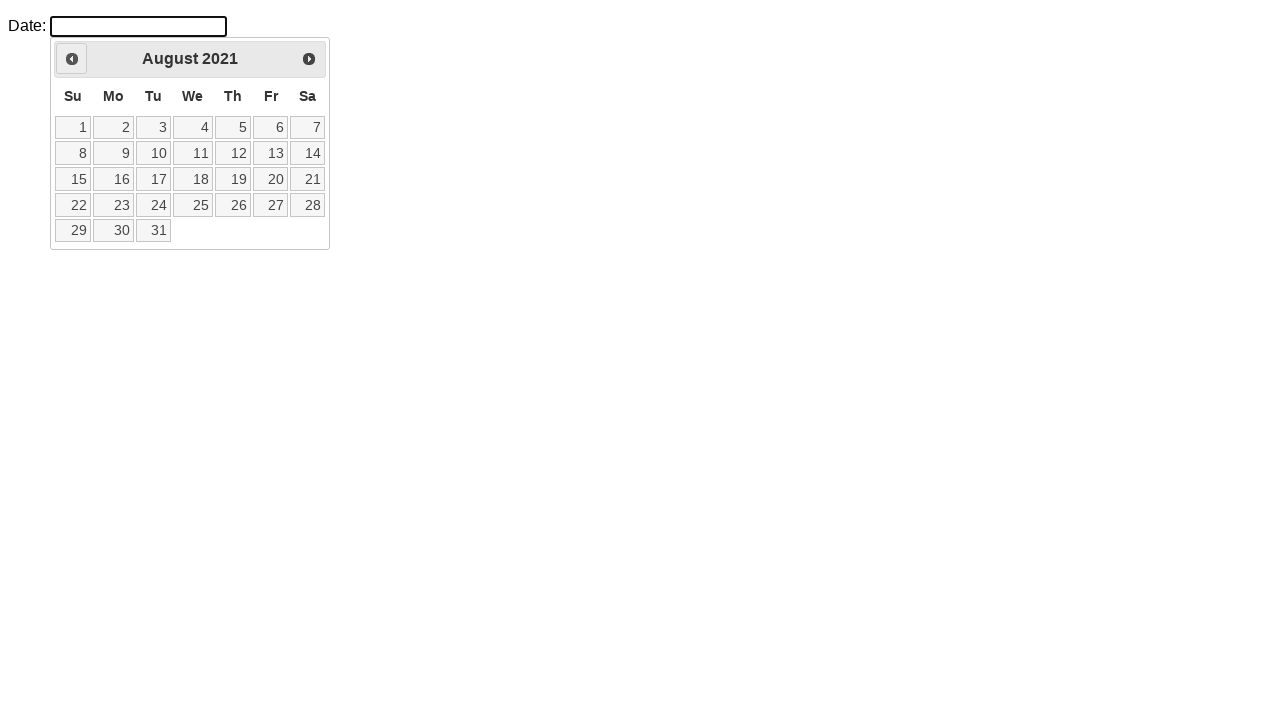

Clicked previous month button, currently viewing August 2021 at (72, 59) on .ui-datepicker-prev
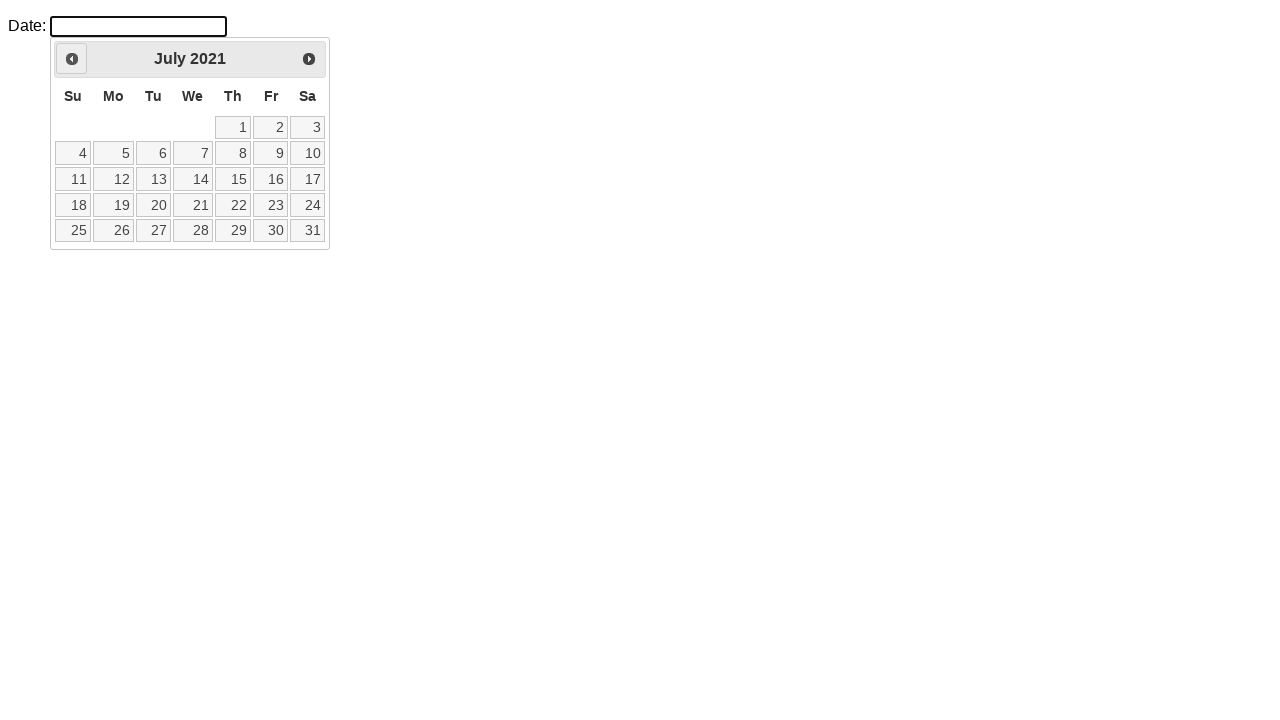

Waited for calendar to update after clicking previous month
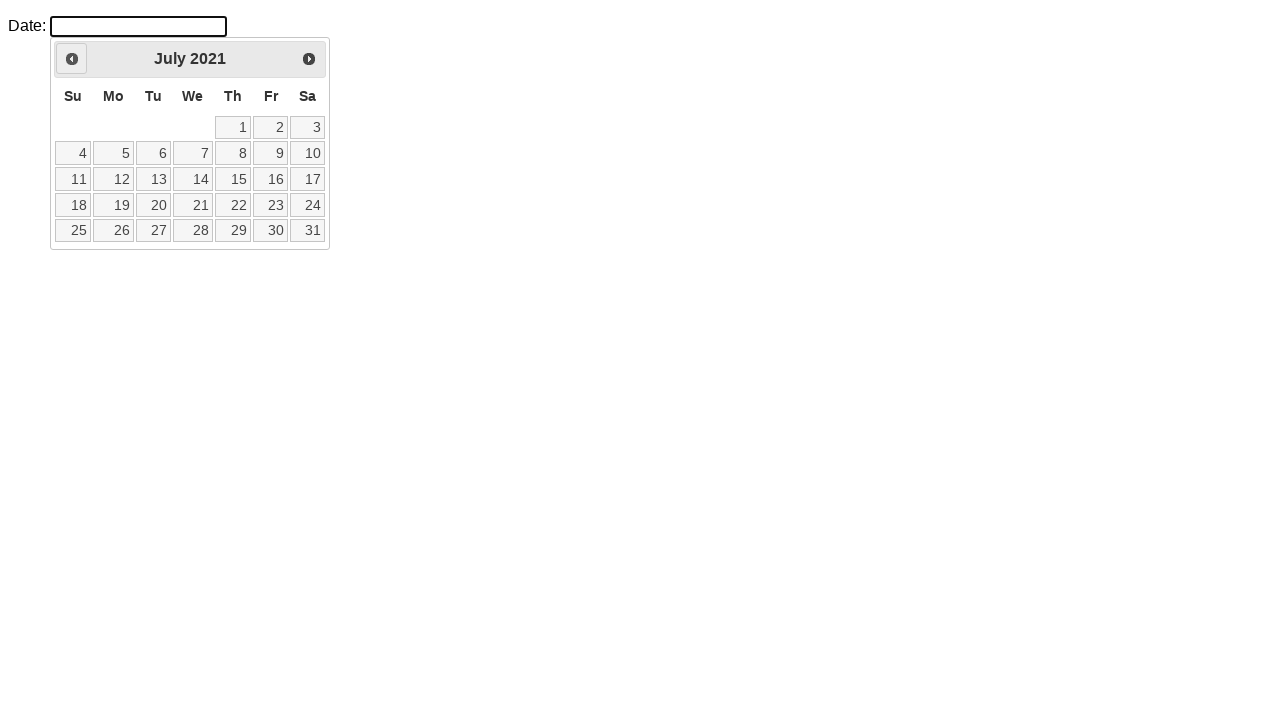

Clicked previous month button, currently viewing July 2021 at (72, 59) on .ui-datepicker-prev
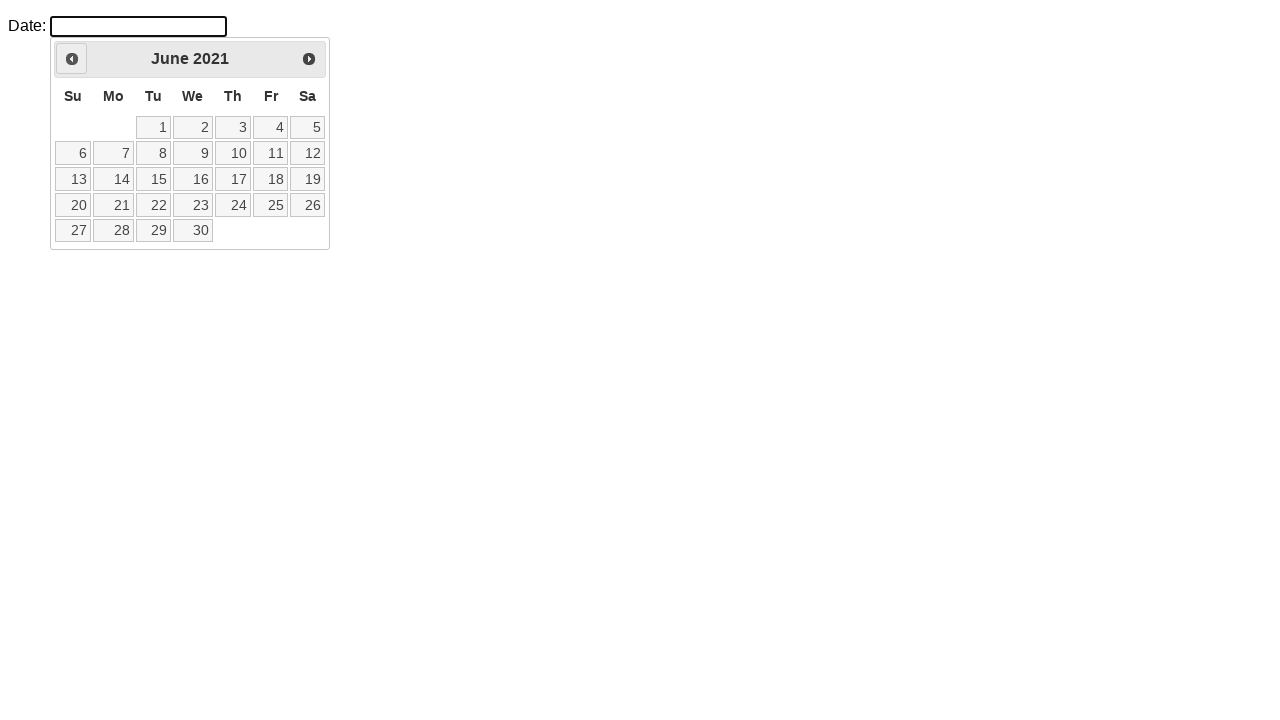

Waited for calendar to update after clicking previous month
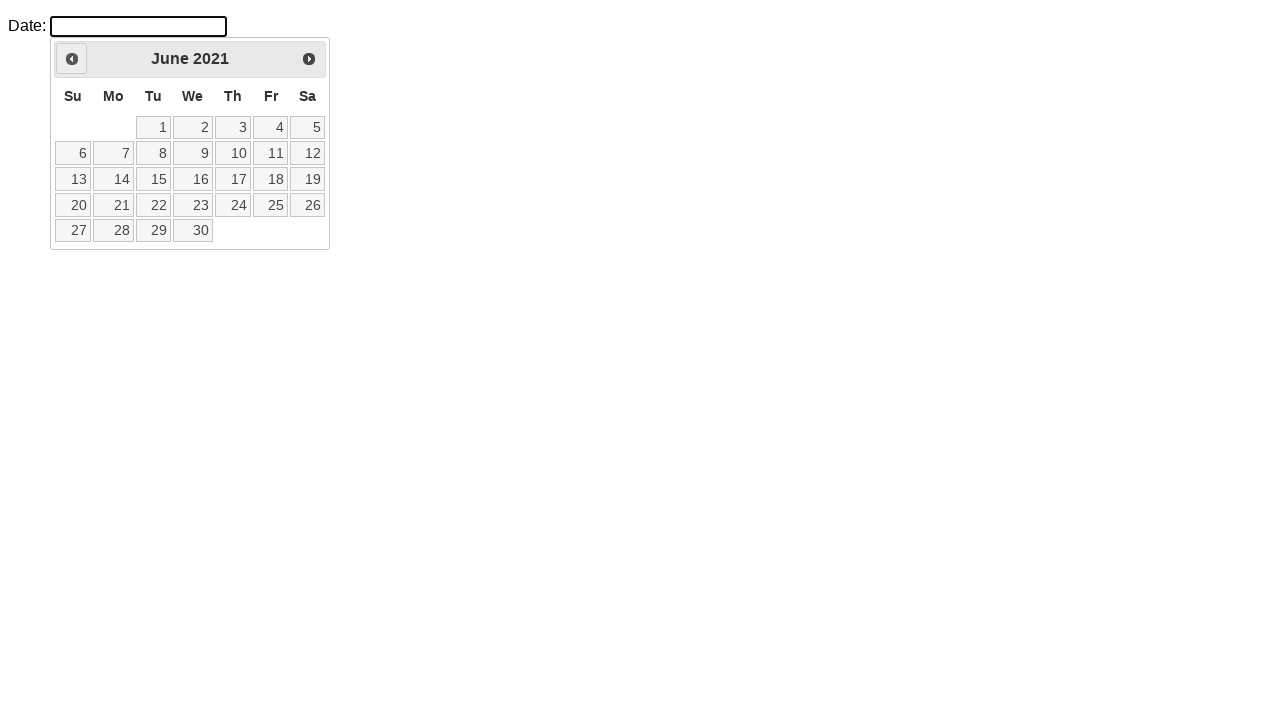

Clicked previous month button, currently viewing June 2021 at (72, 59) on .ui-datepicker-prev
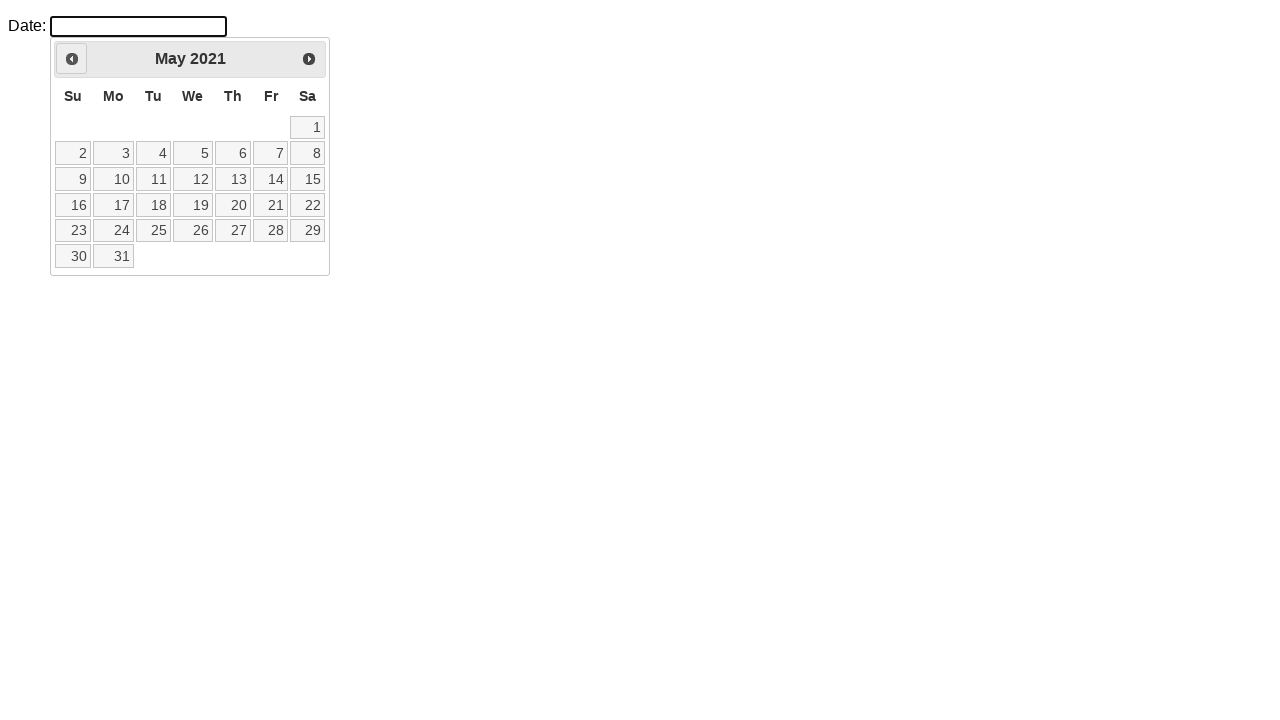

Waited for calendar to update after clicking previous month
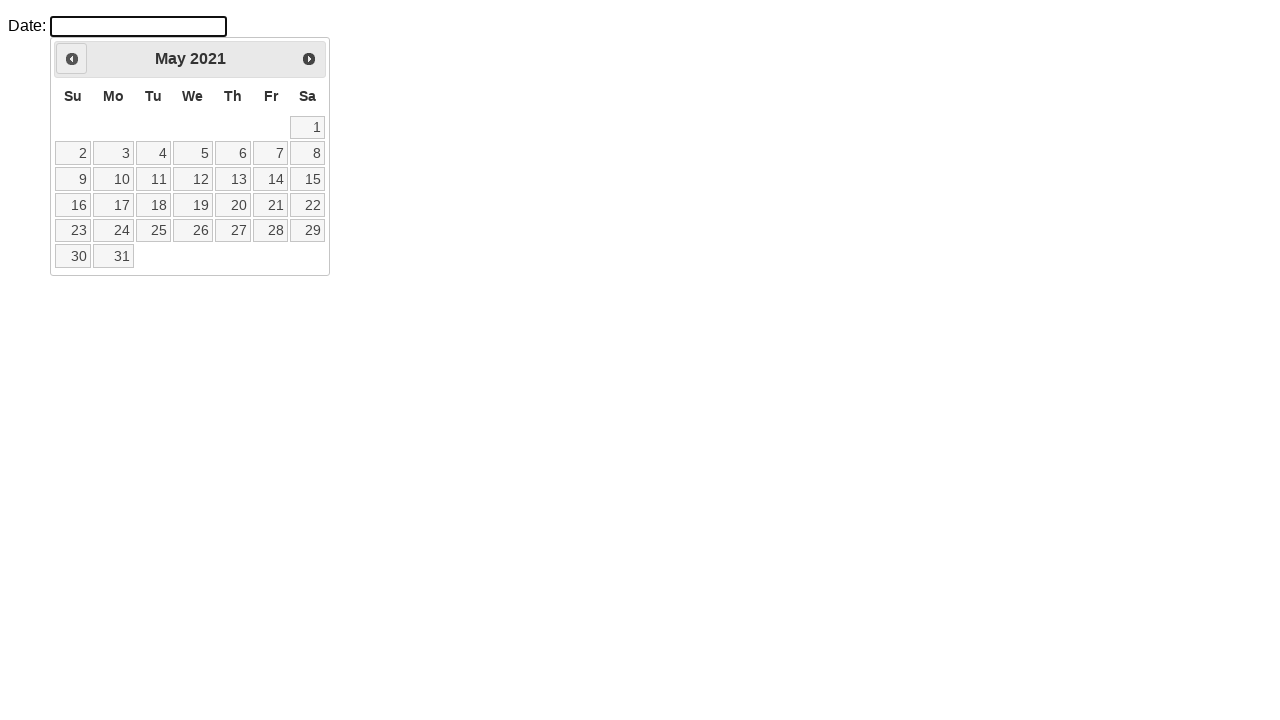

Clicked previous month button, currently viewing May 2021 at (72, 59) on .ui-datepicker-prev
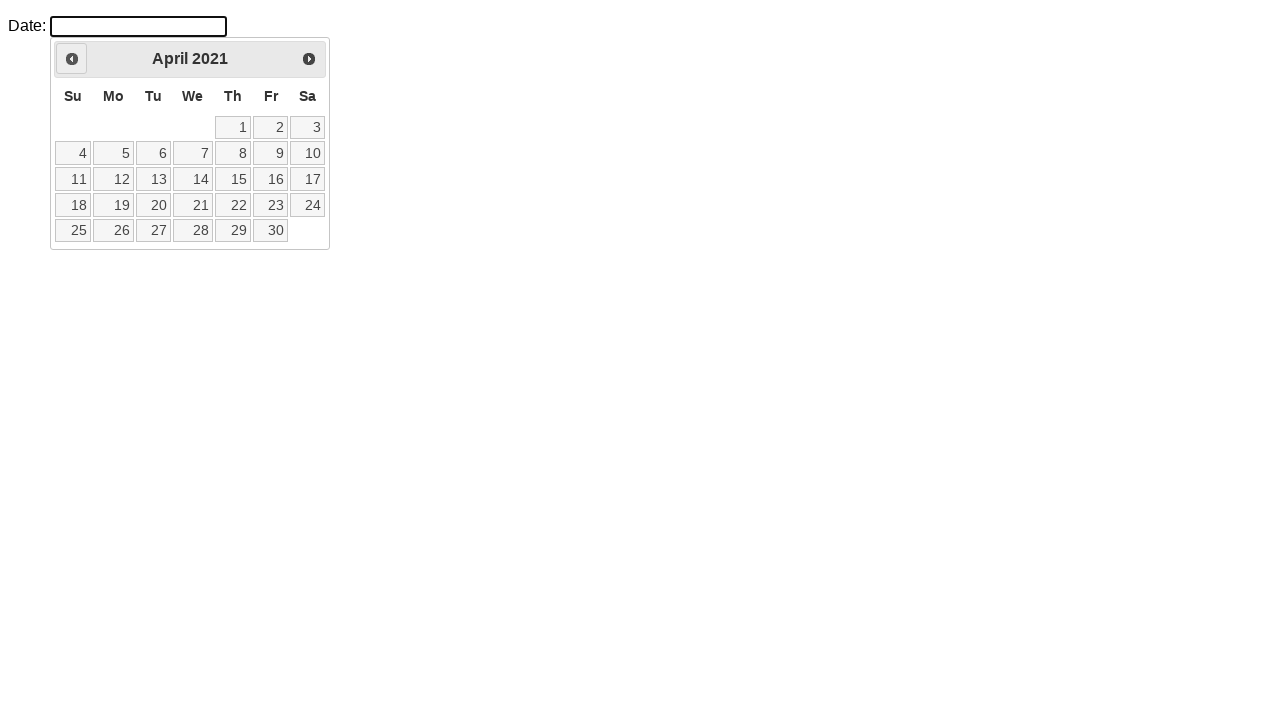

Waited for calendar to update after clicking previous month
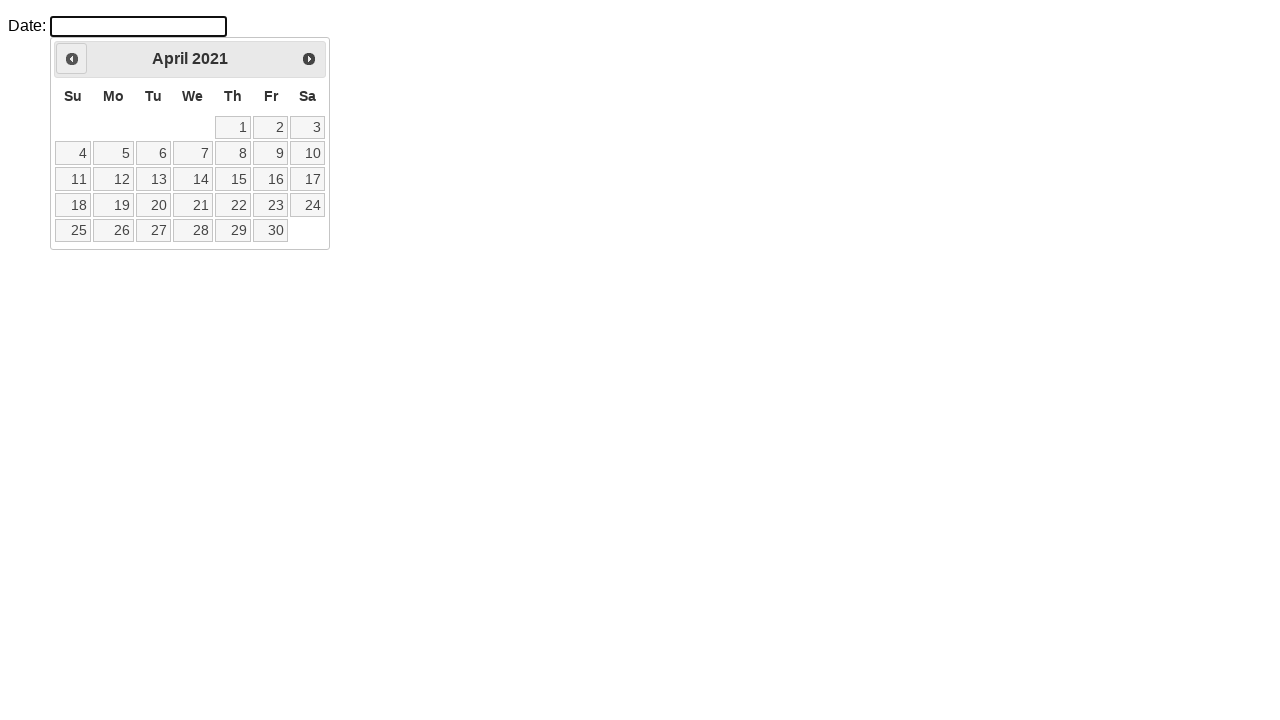

Clicked previous month button, currently viewing April 2021 at (72, 59) on .ui-datepicker-prev
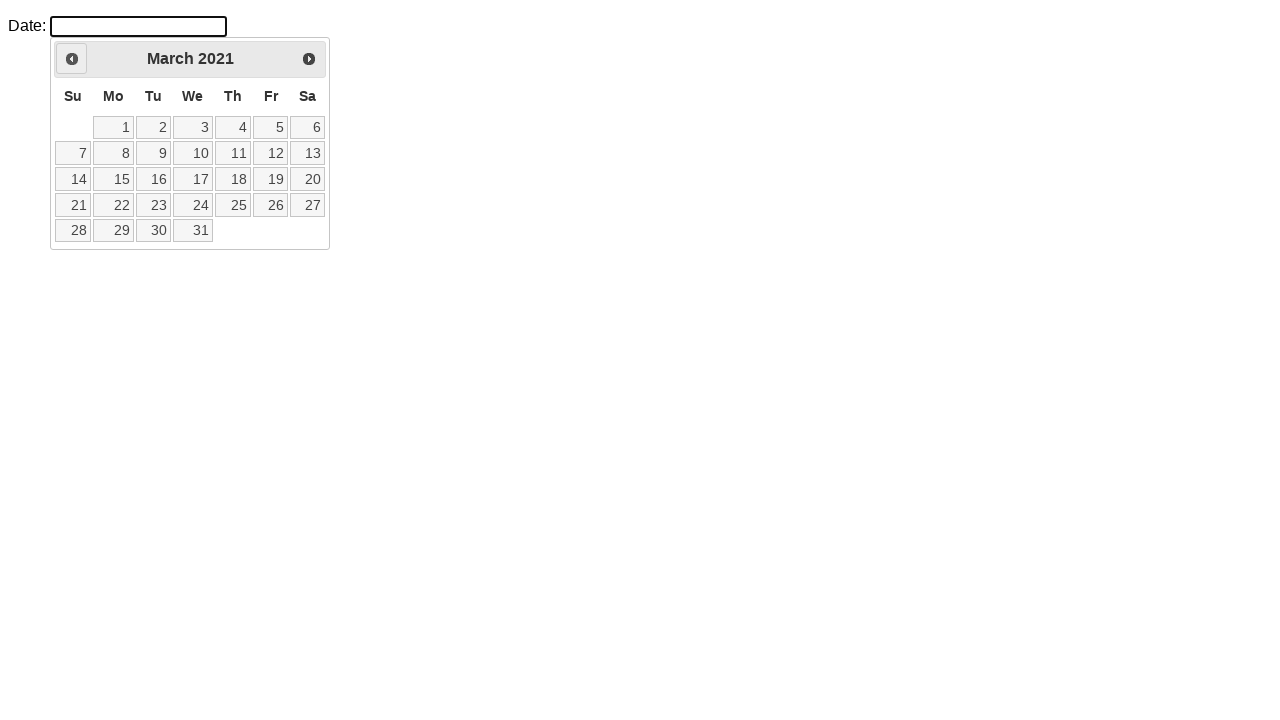

Waited for calendar to update after clicking previous month
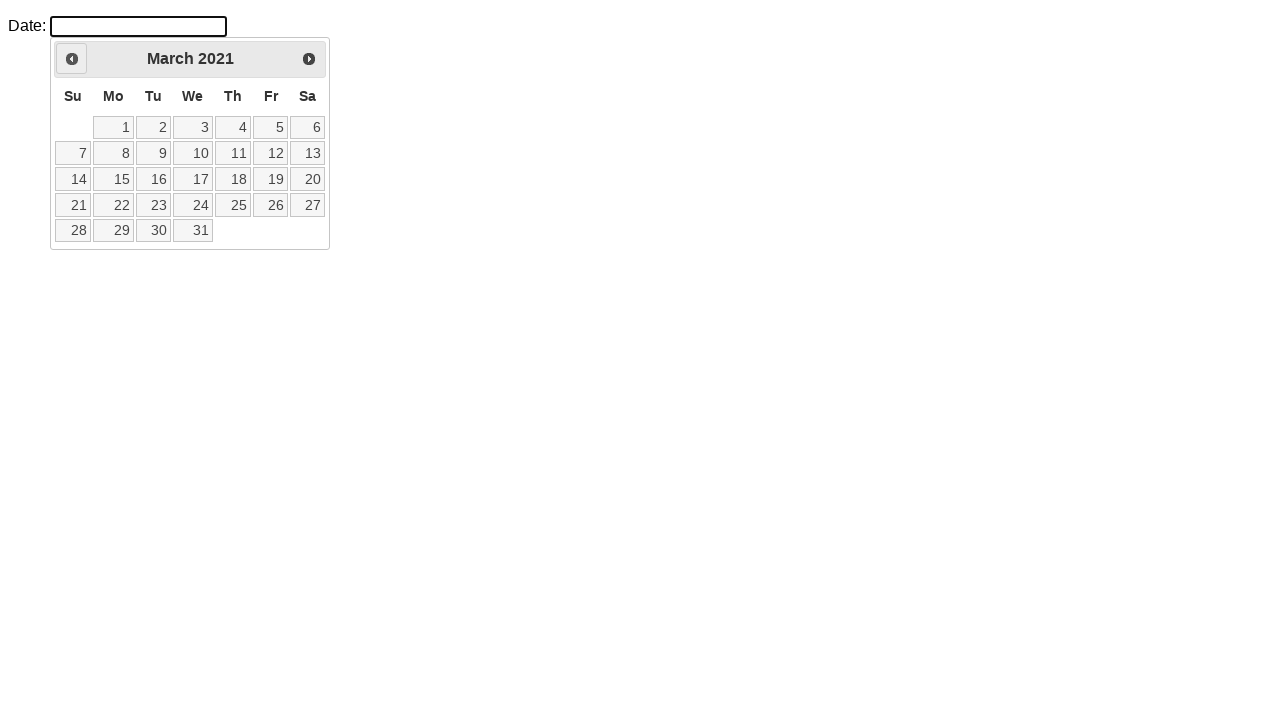

Clicked previous month button, currently viewing March 2021 at (72, 59) on .ui-datepicker-prev
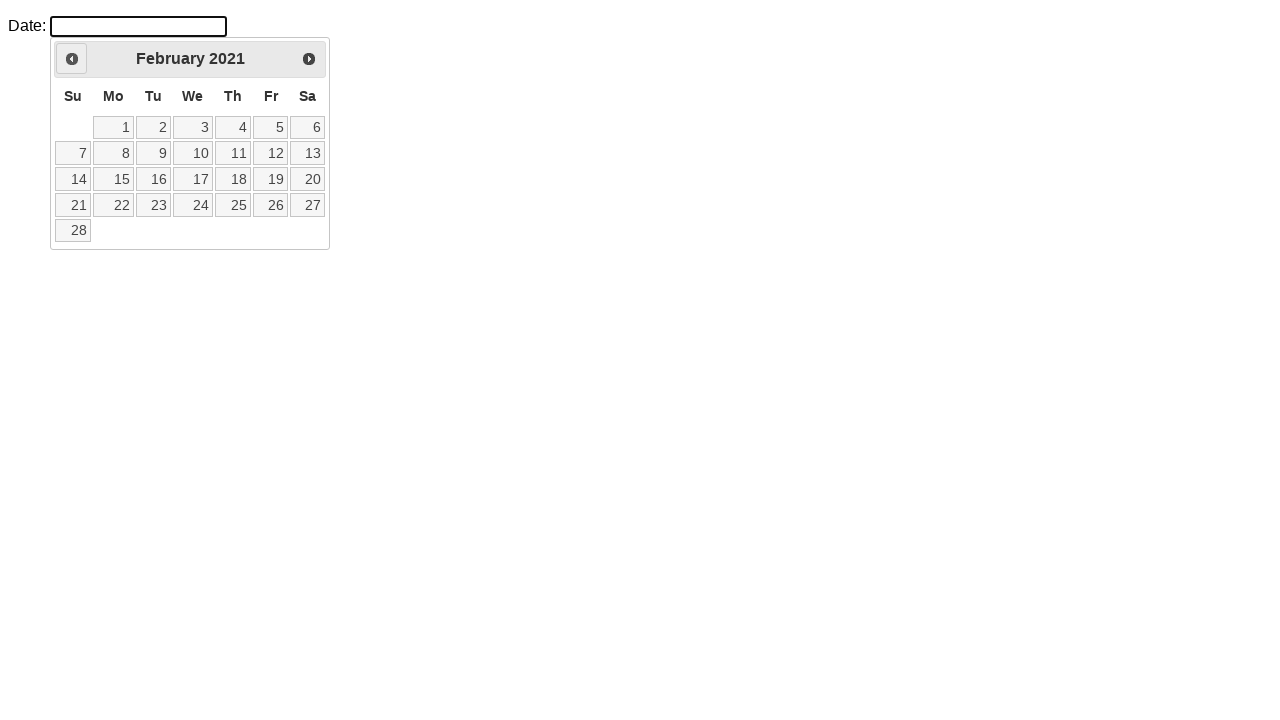

Waited for calendar to update after clicking previous month
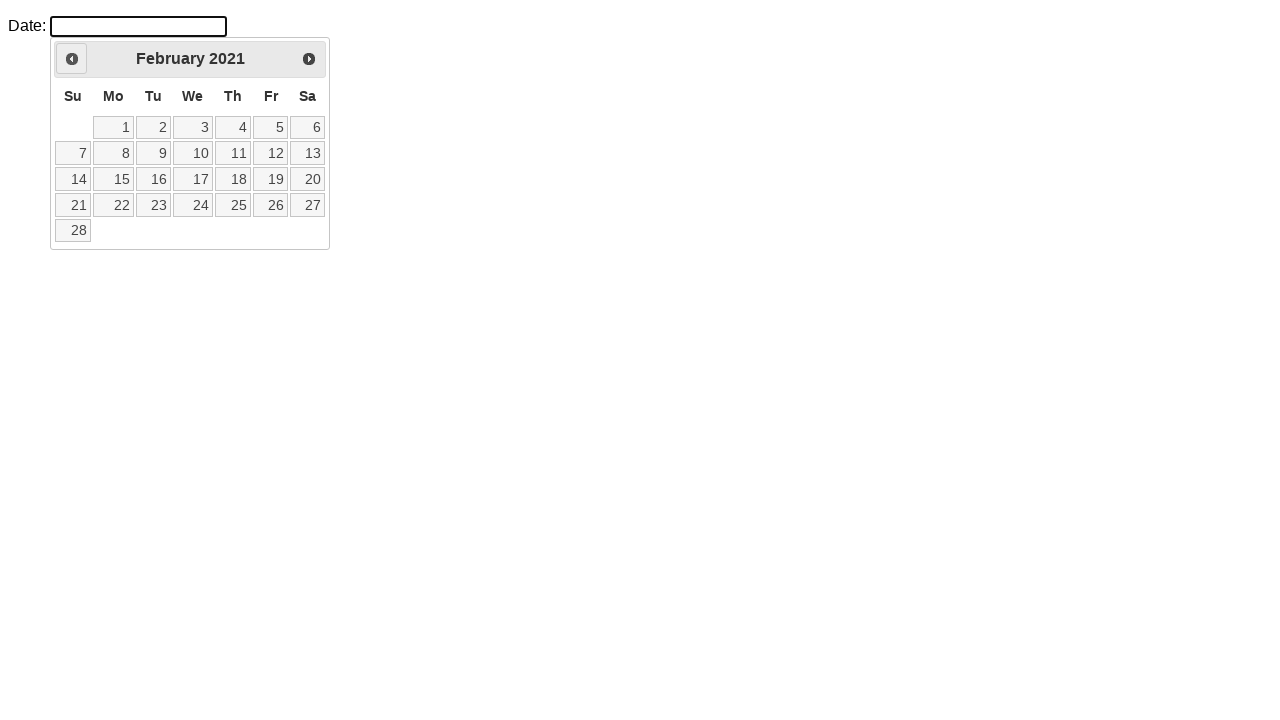

Clicked previous month button, currently viewing February 2021 at (72, 59) on .ui-datepicker-prev
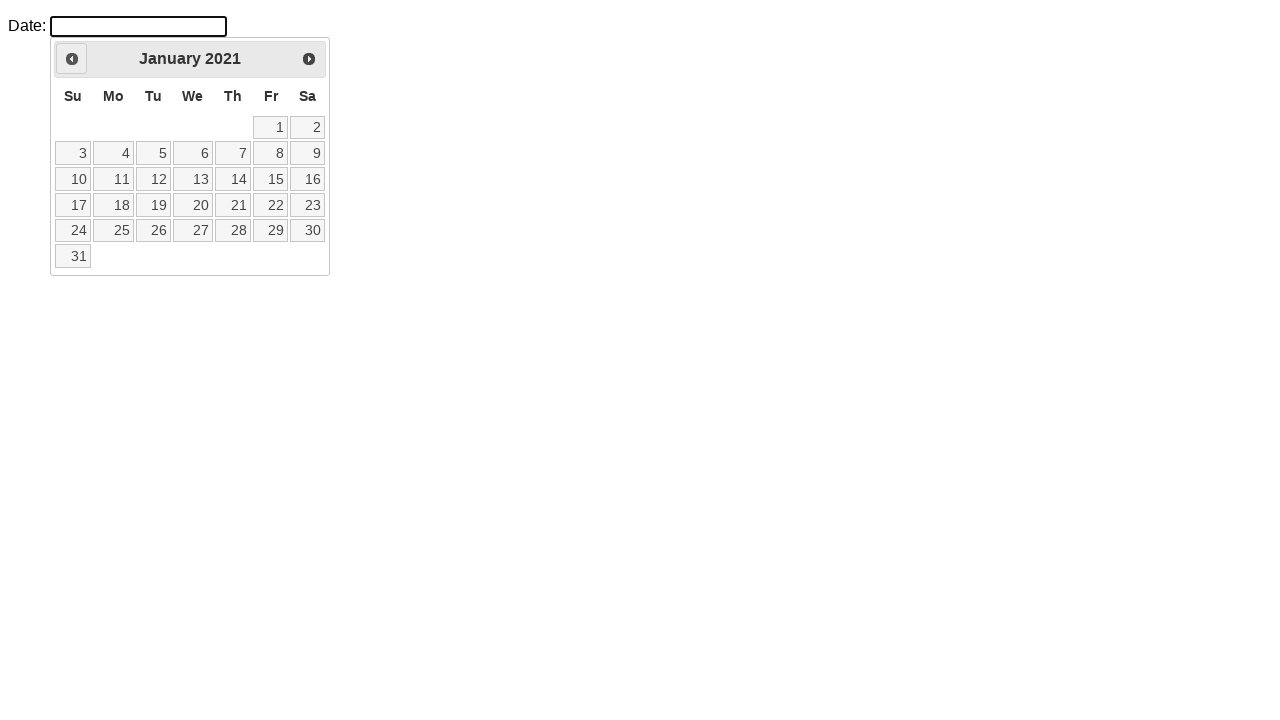

Waited for calendar to update after clicking previous month
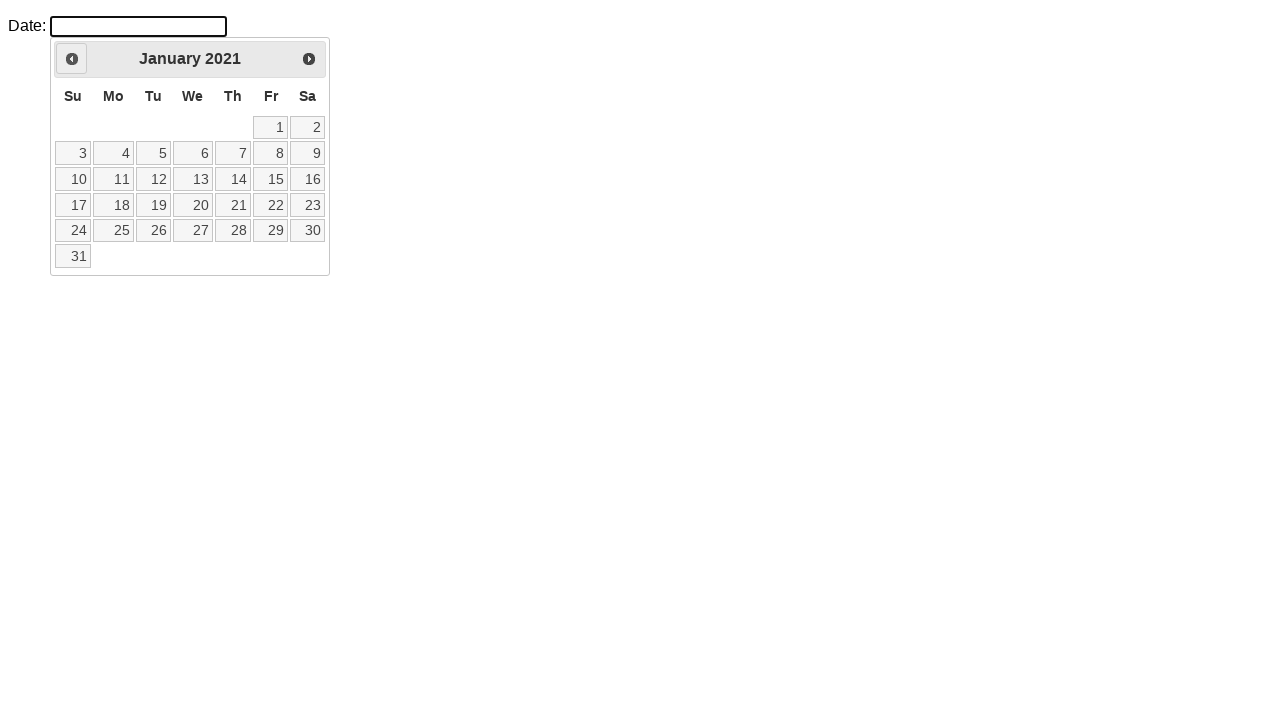

Clicked previous month button, currently viewing January 2021 at (72, 59) on .ui-datepicker-prev
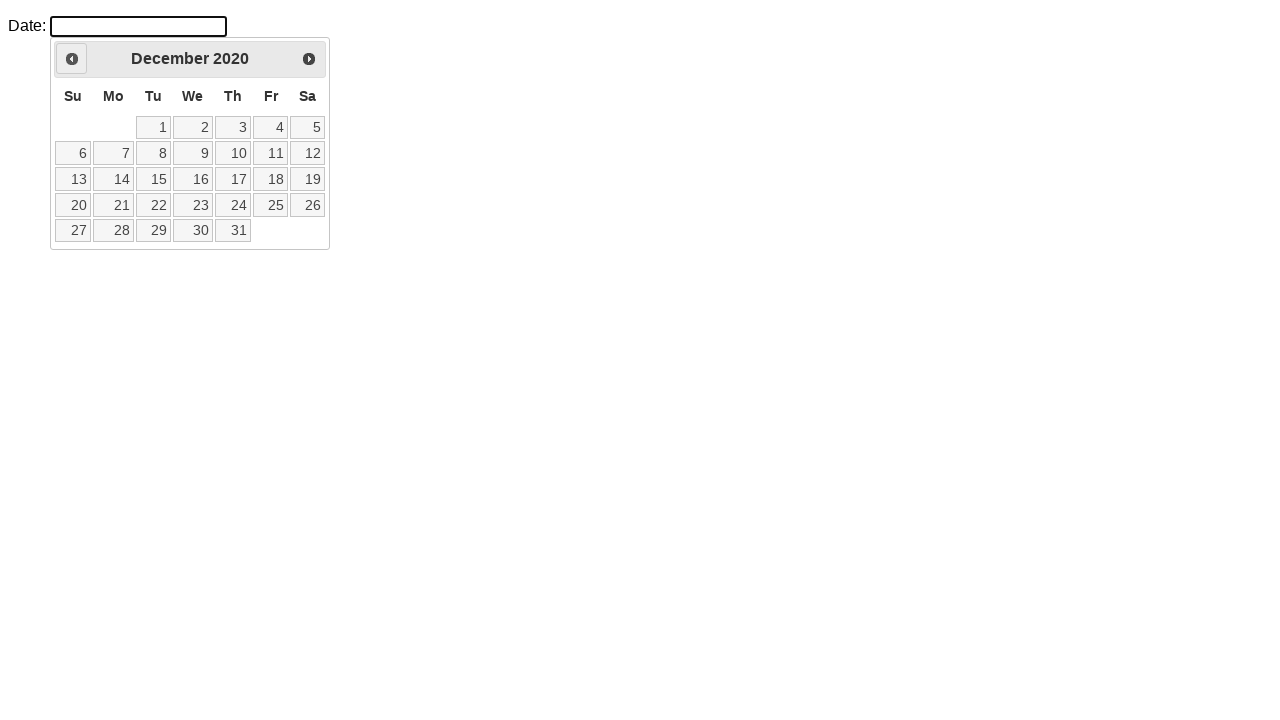

Waited for calendar to update after clicking previous month
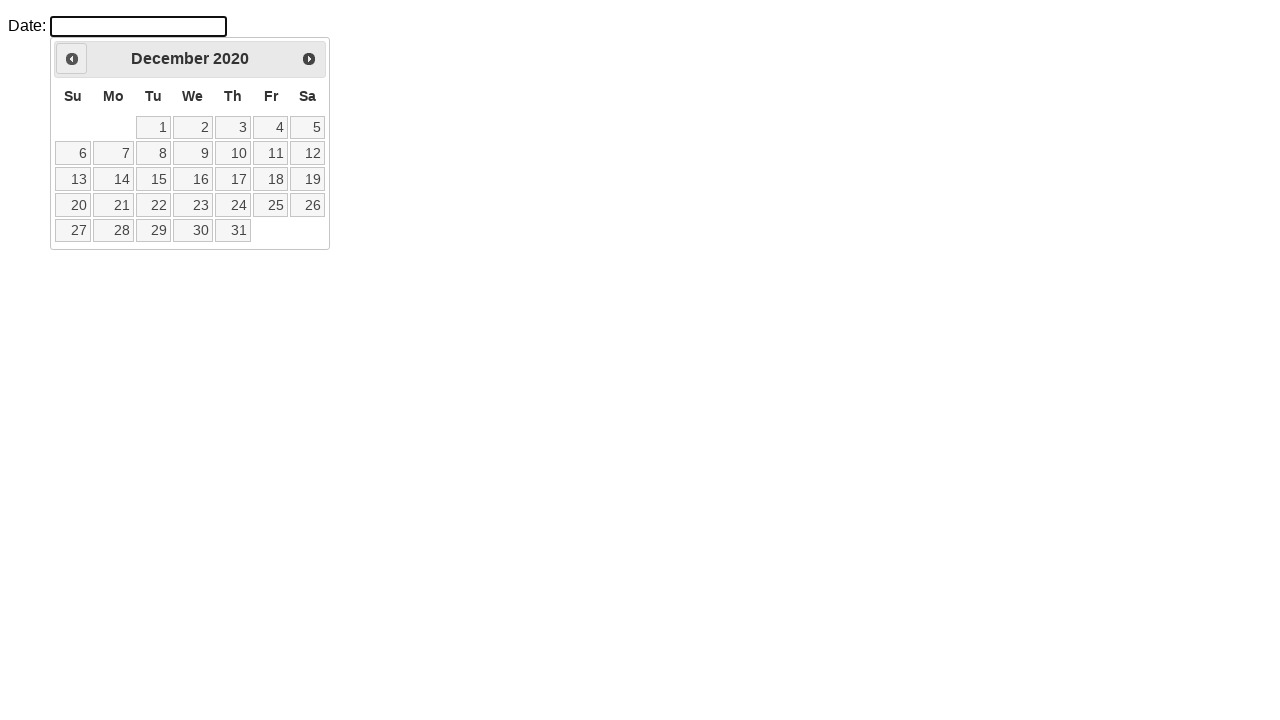

Clicked previous month button, currently viewing December 2020 at (72, 59) on .ui-datepicker-prev
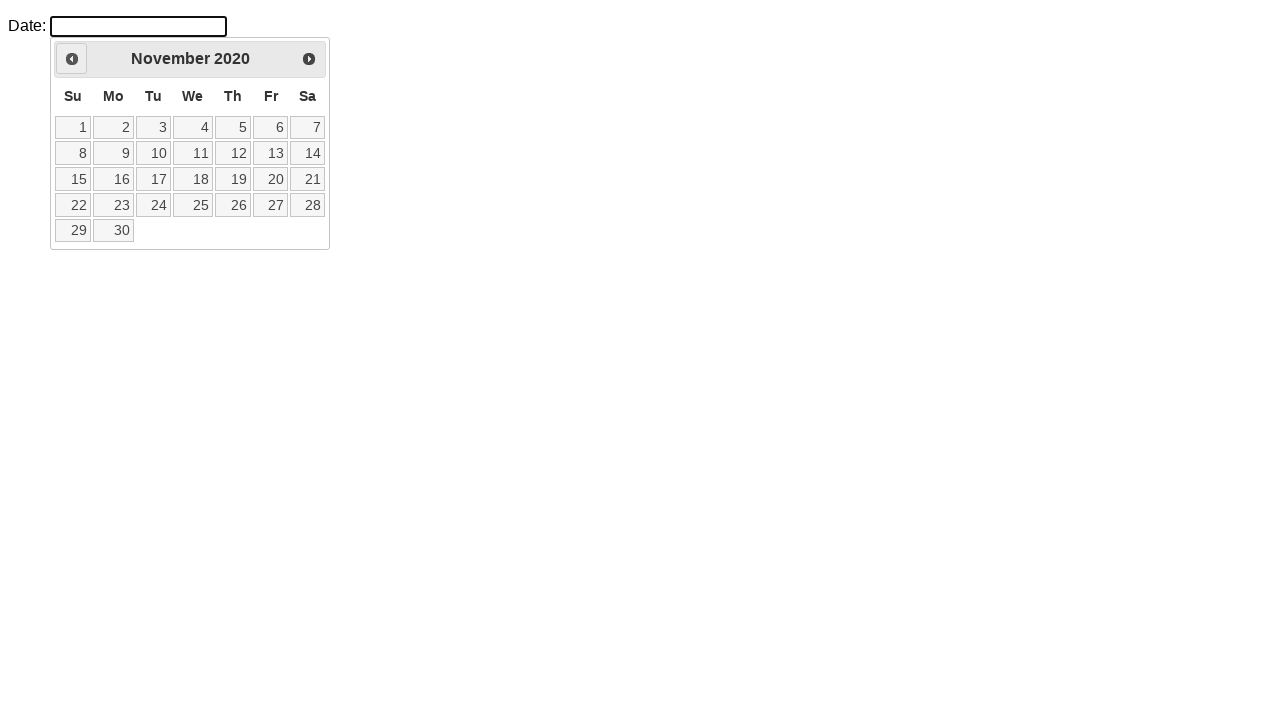

Waited for calendar to update after clicking previous month
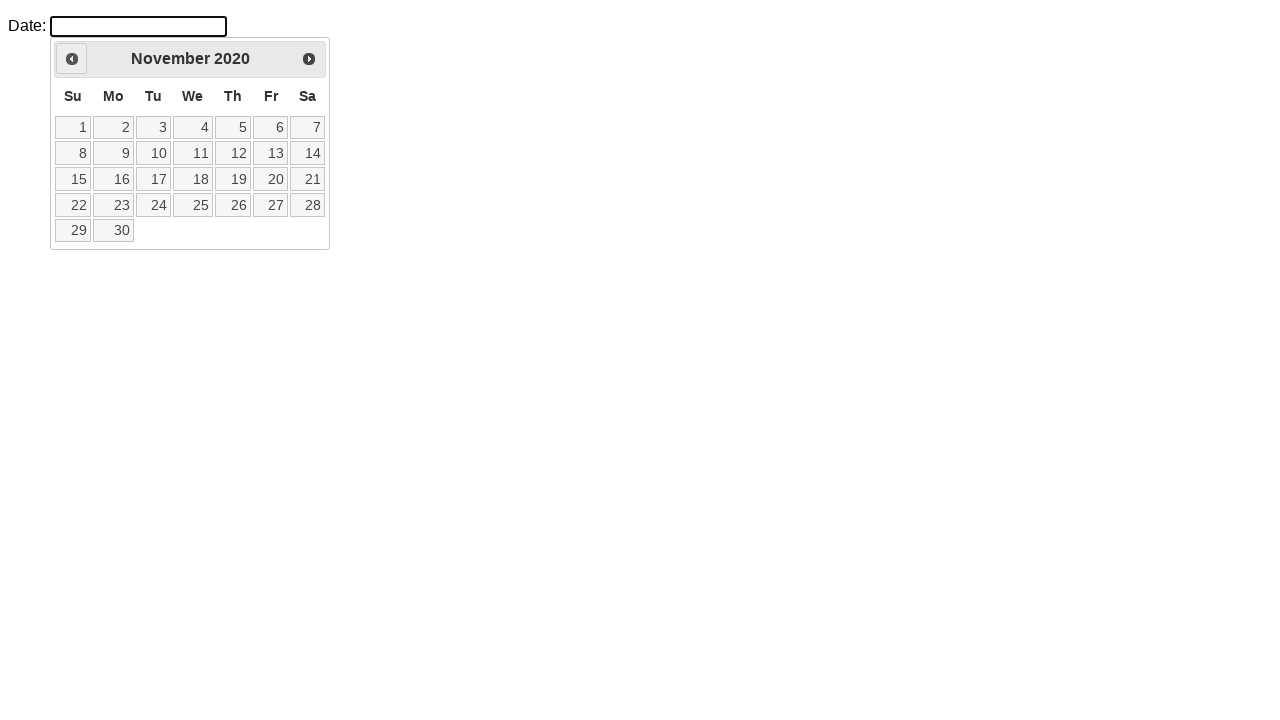

Clicked previous month button, currently viewing November 2020 at (72, 59) on .ui-datepicker-prev
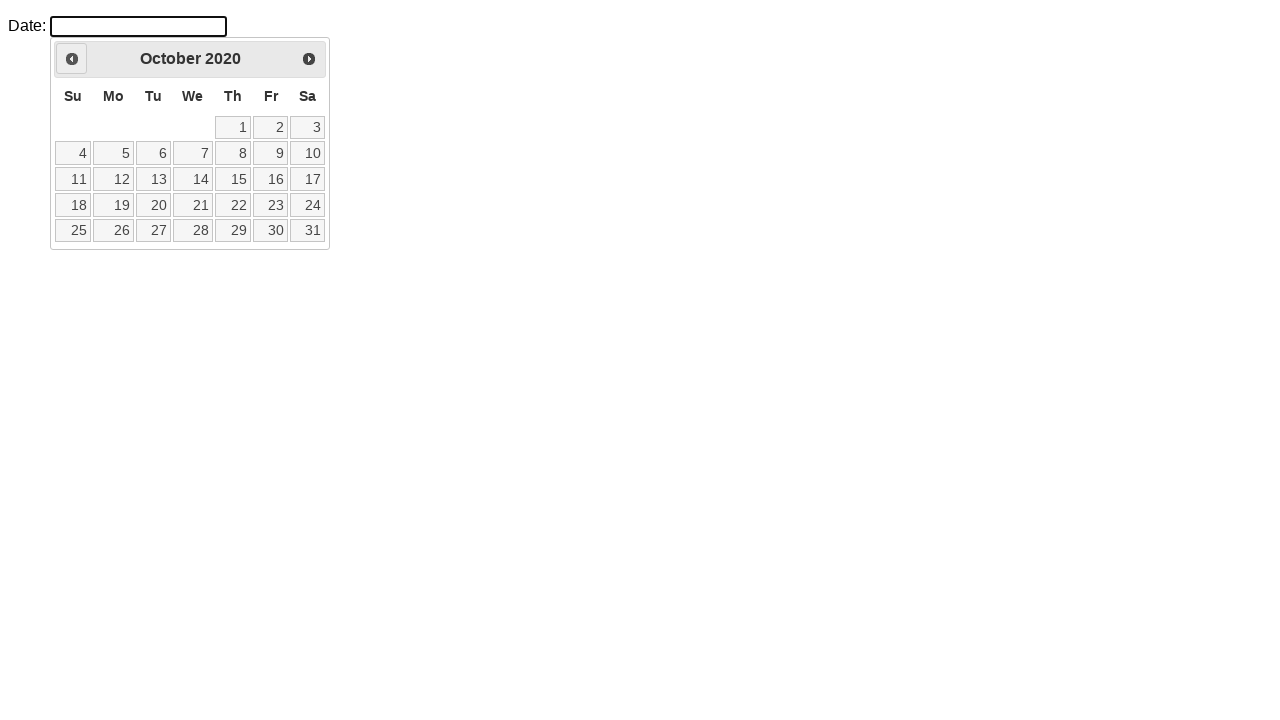

Waited for calendar to update after clicking previous month
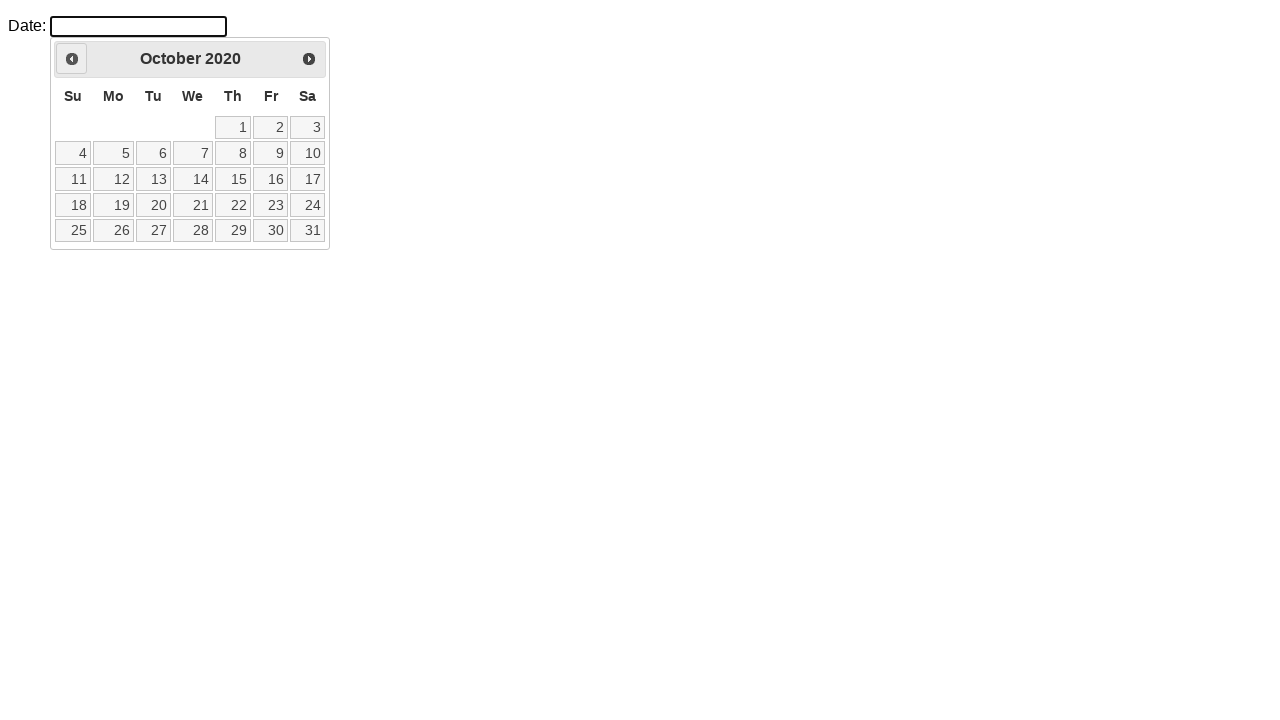

Clicked previous month button, currently viewing October 2020 at (72, 59) on .ui-datepicker-prev
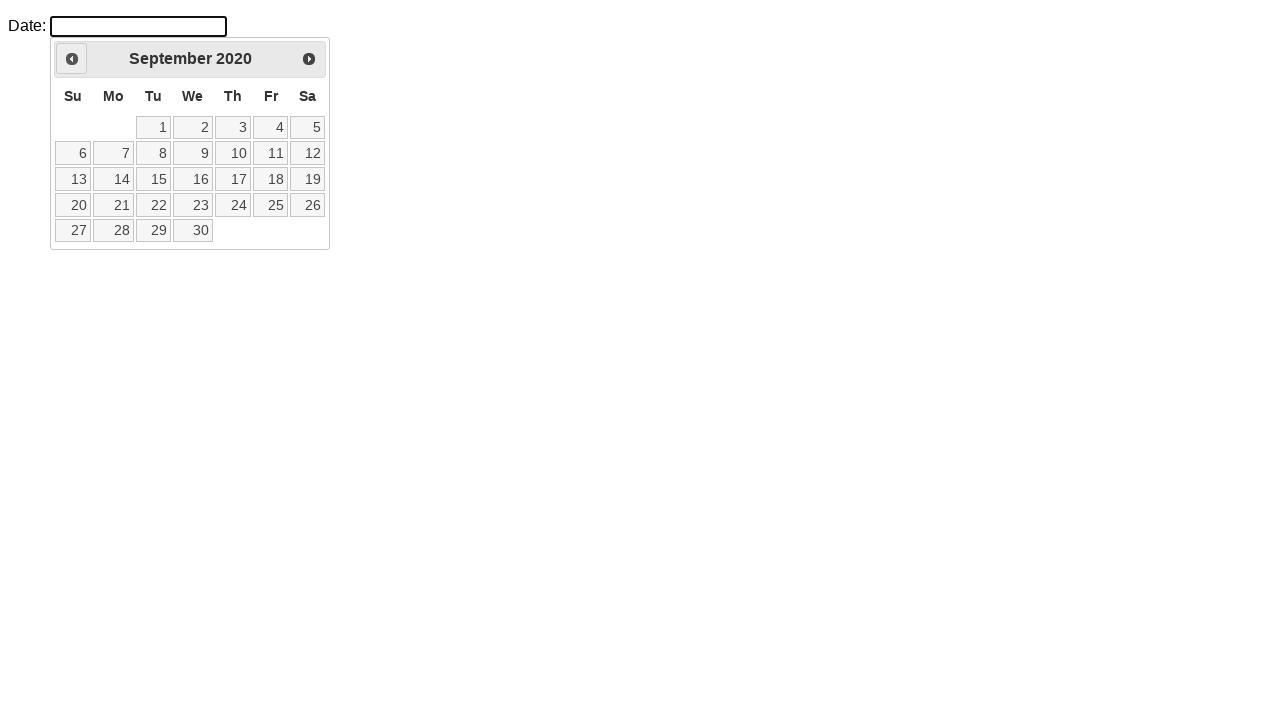

Waited for calendar to update after clicking previous month
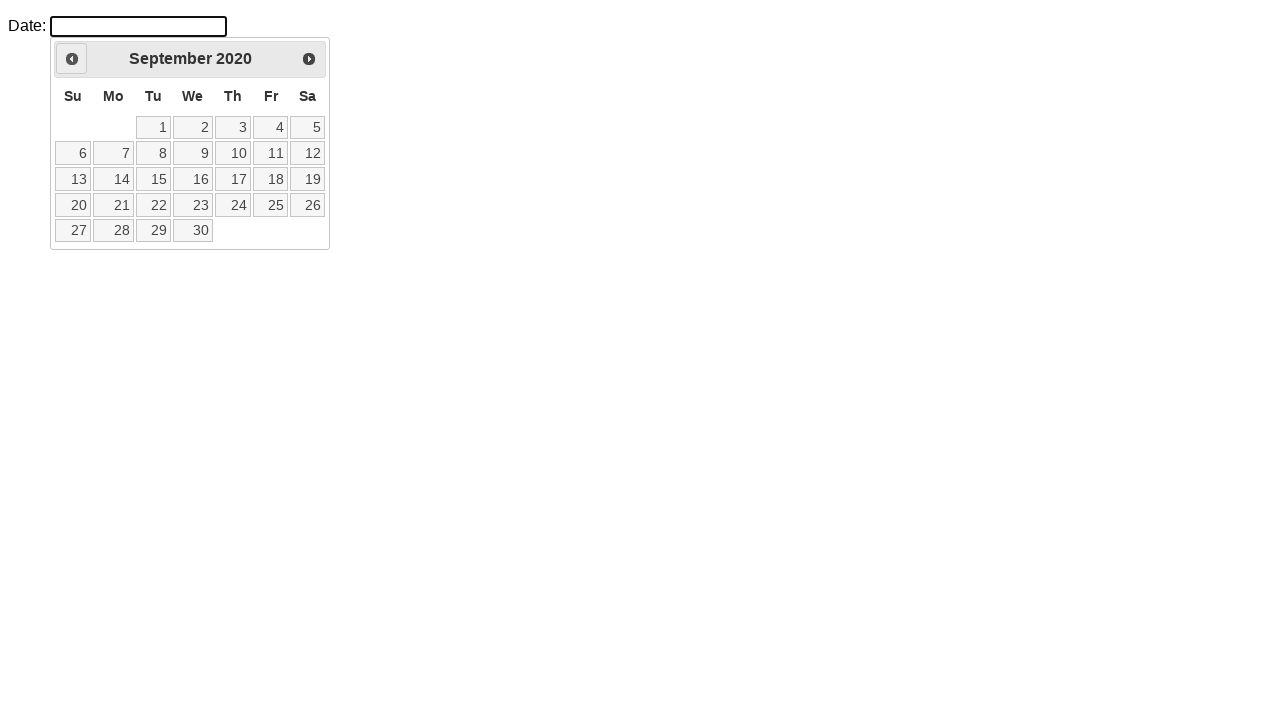

Clicked previous month button, currently viewing September 2020 at (72, 59) on .ui-datepicker-prev
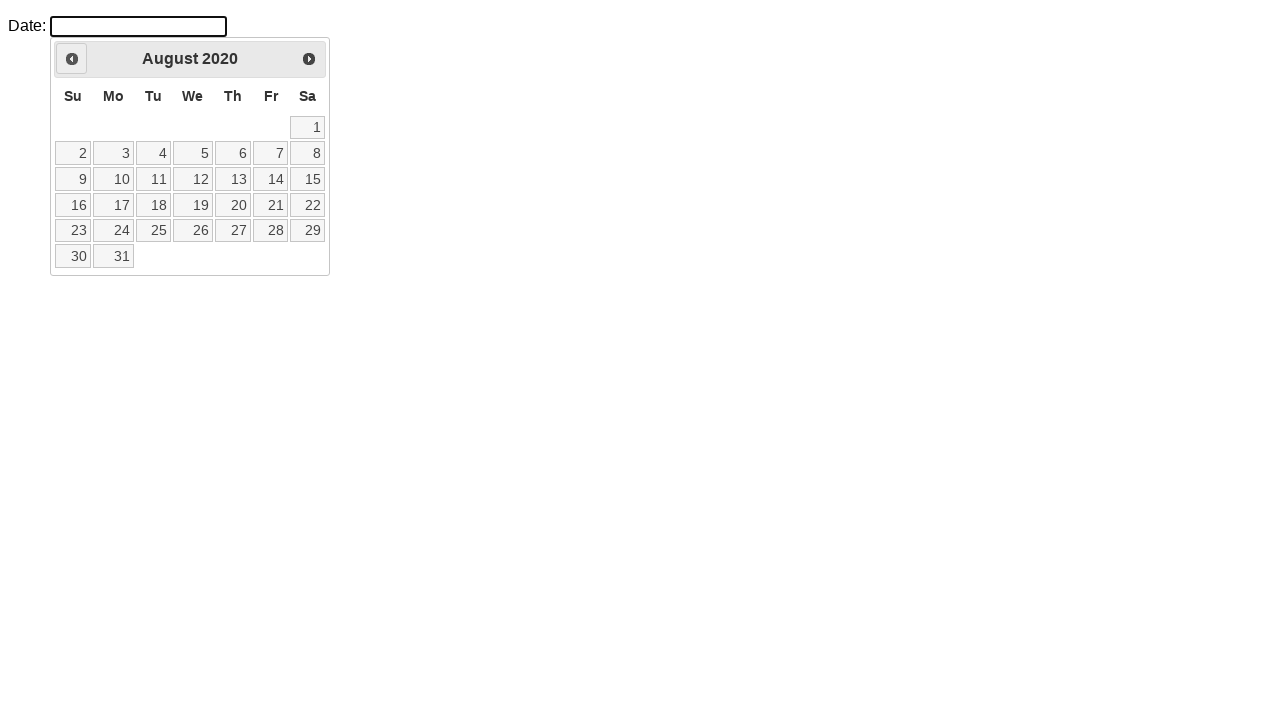

Waited for calendar to update after clicking previous month
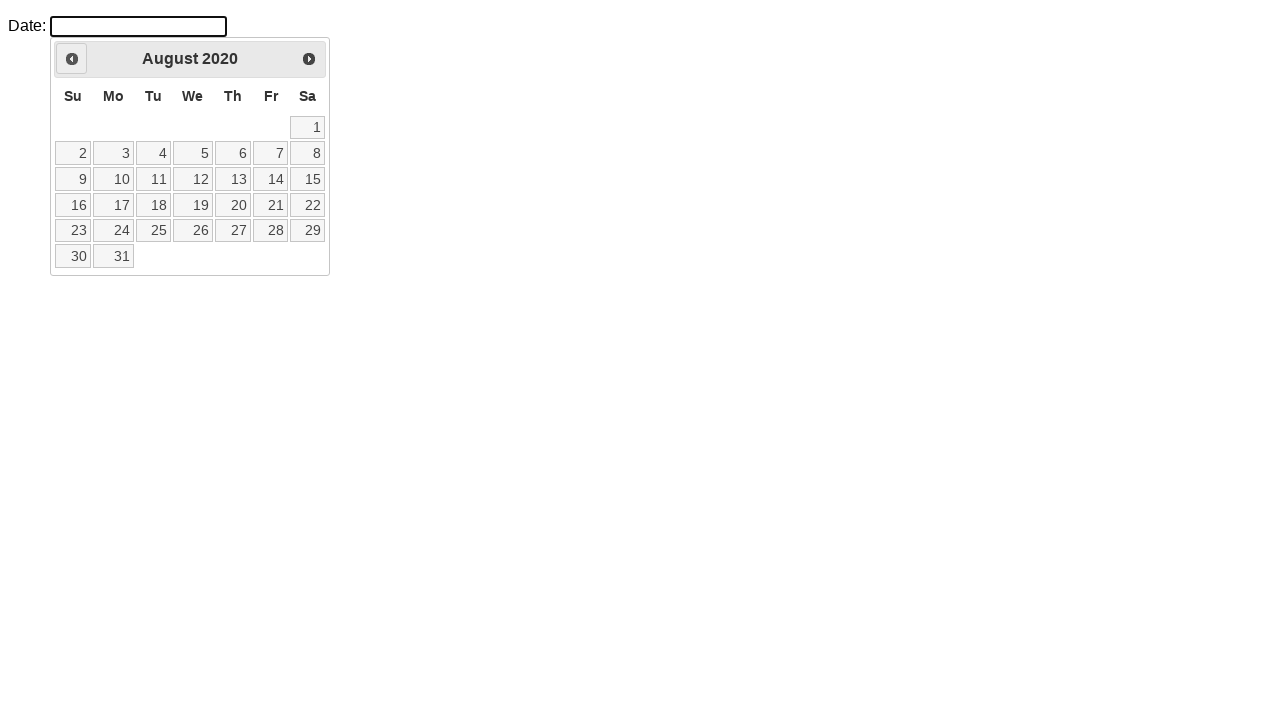

Clicked previous month button, currently viewing August 2020 at (72, 59) on .ui-datepicker-prev
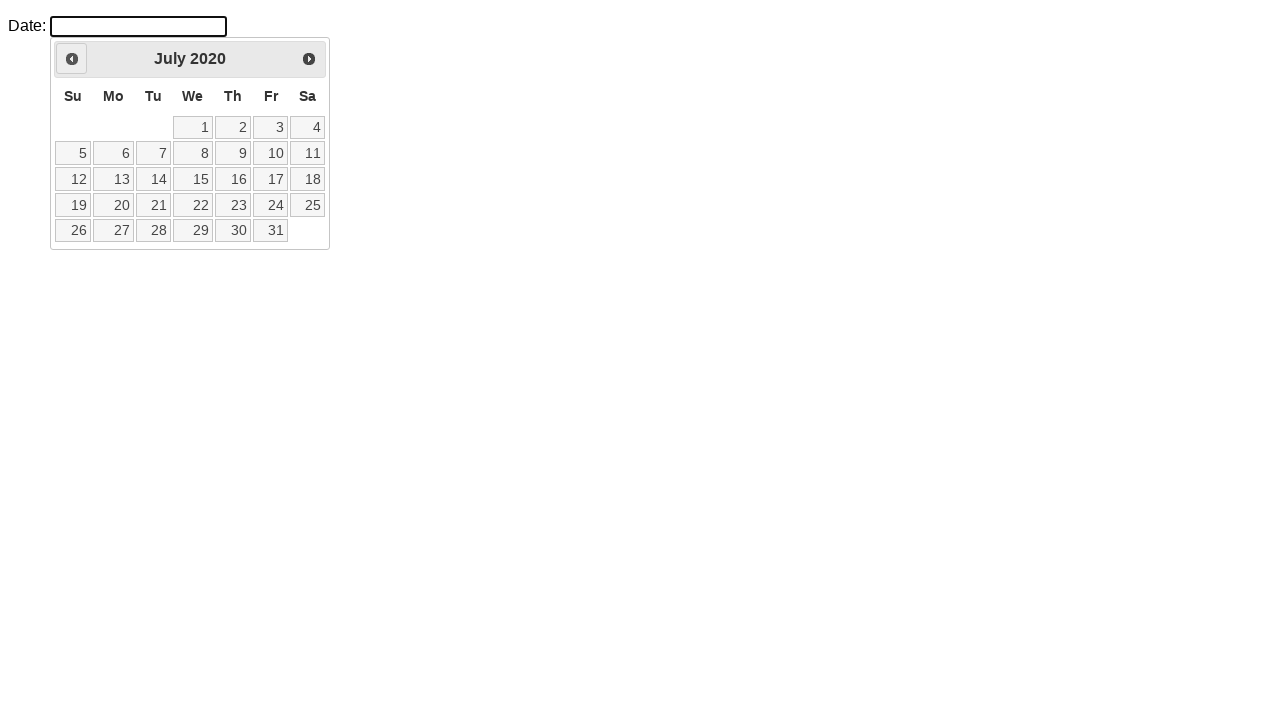

Waited for calendar to update after clicking previous month
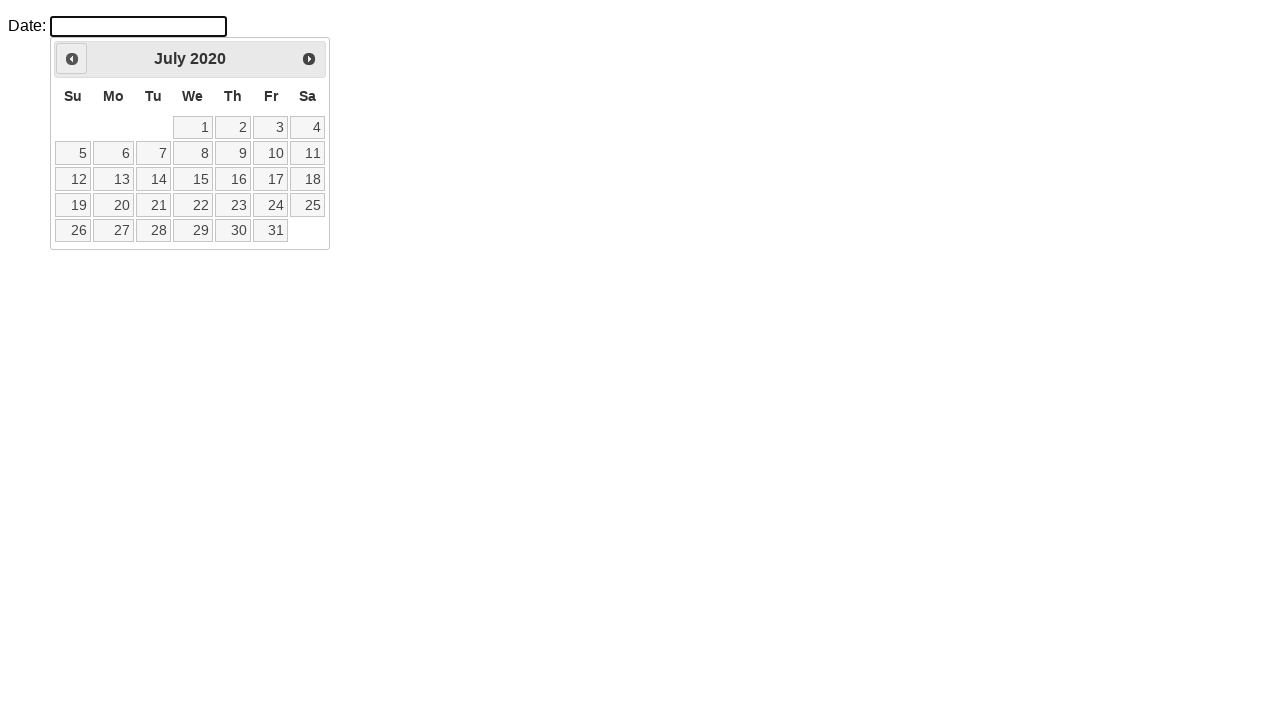

Clicked previous month button, currently viewing July 2020 at (72, 59) on .ui-datepicker-prev
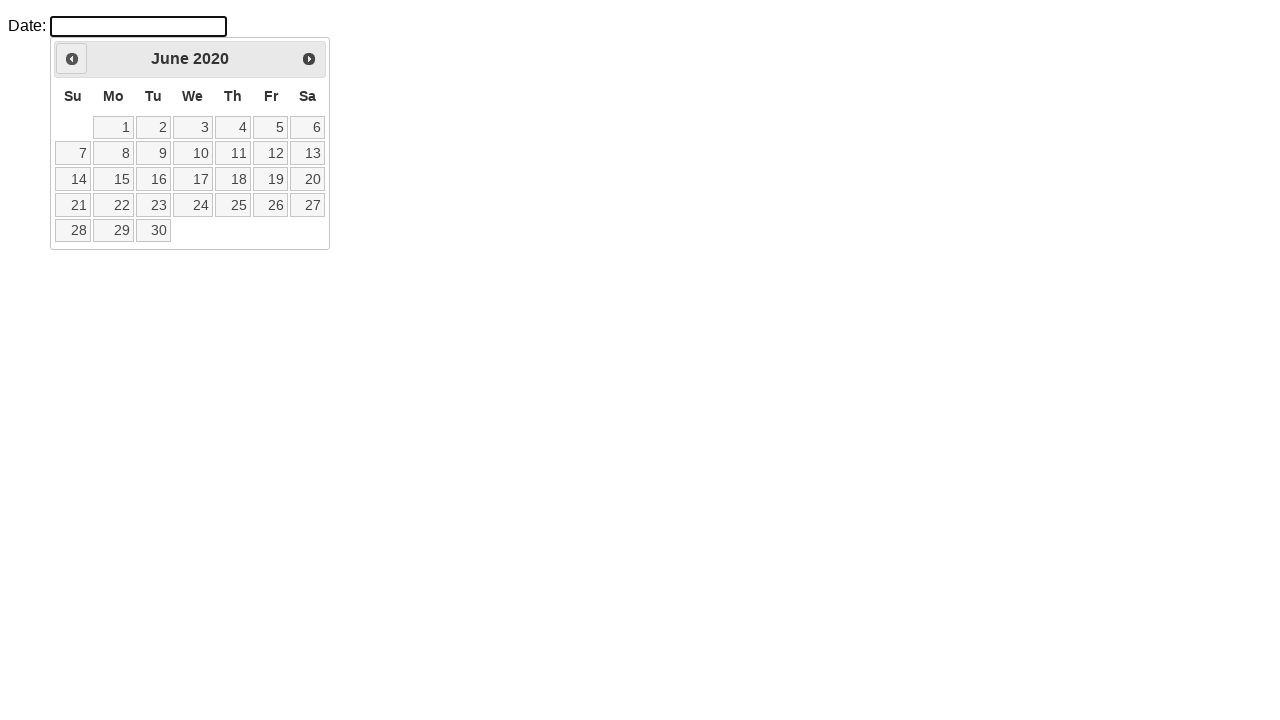

Waited for calendar to update after clicking previous month
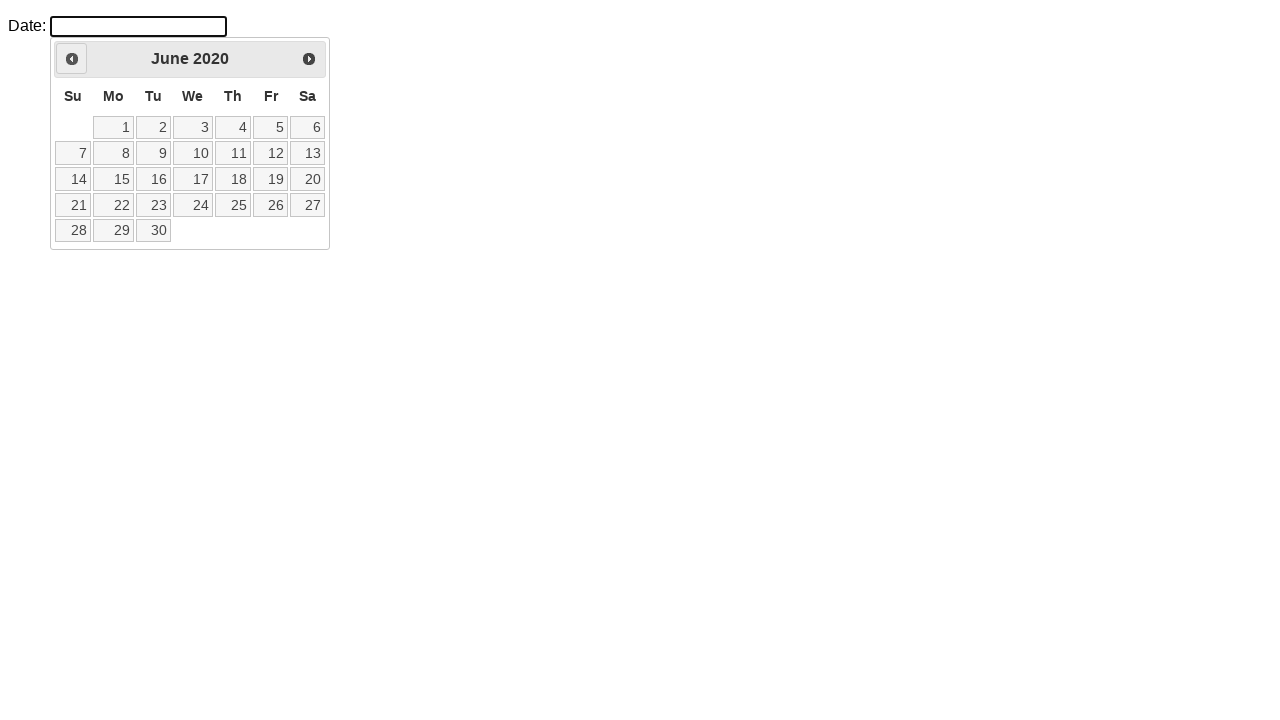

Clicked previous month button, currently viewing June 2020 at (72, 59) on .ui-datepicker-prev
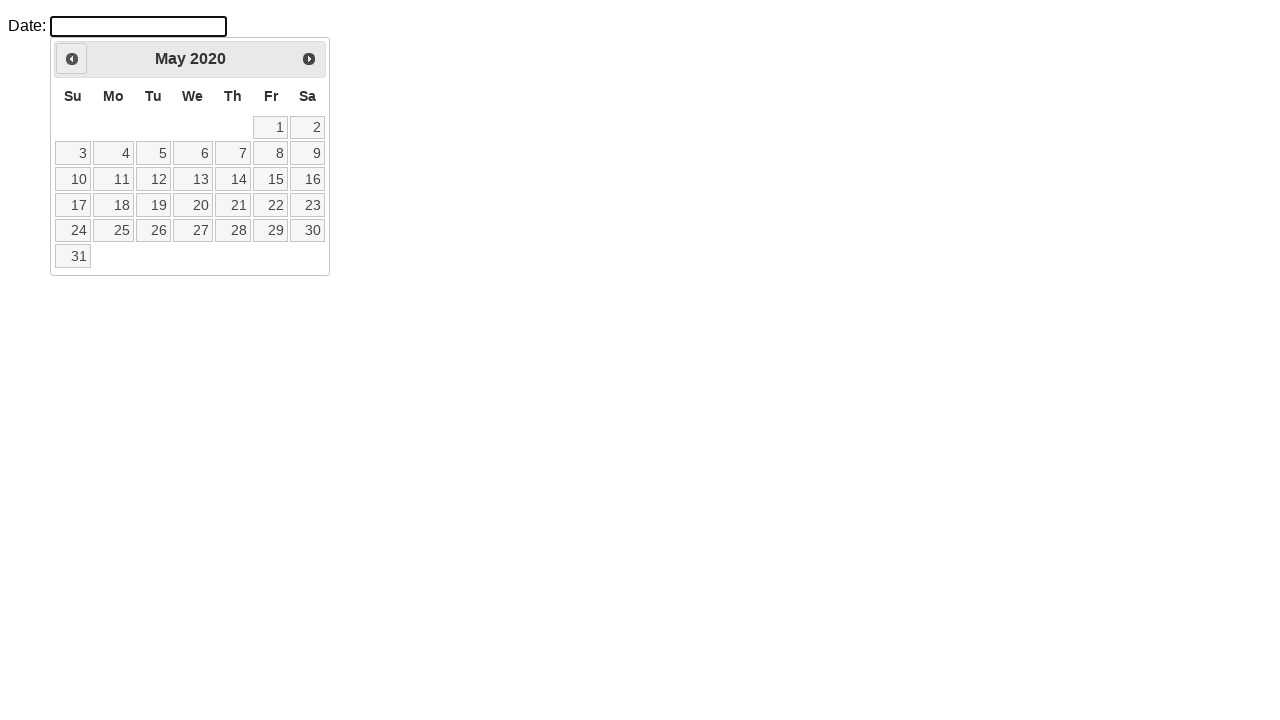

Waited for calendar to update after clicking previous month
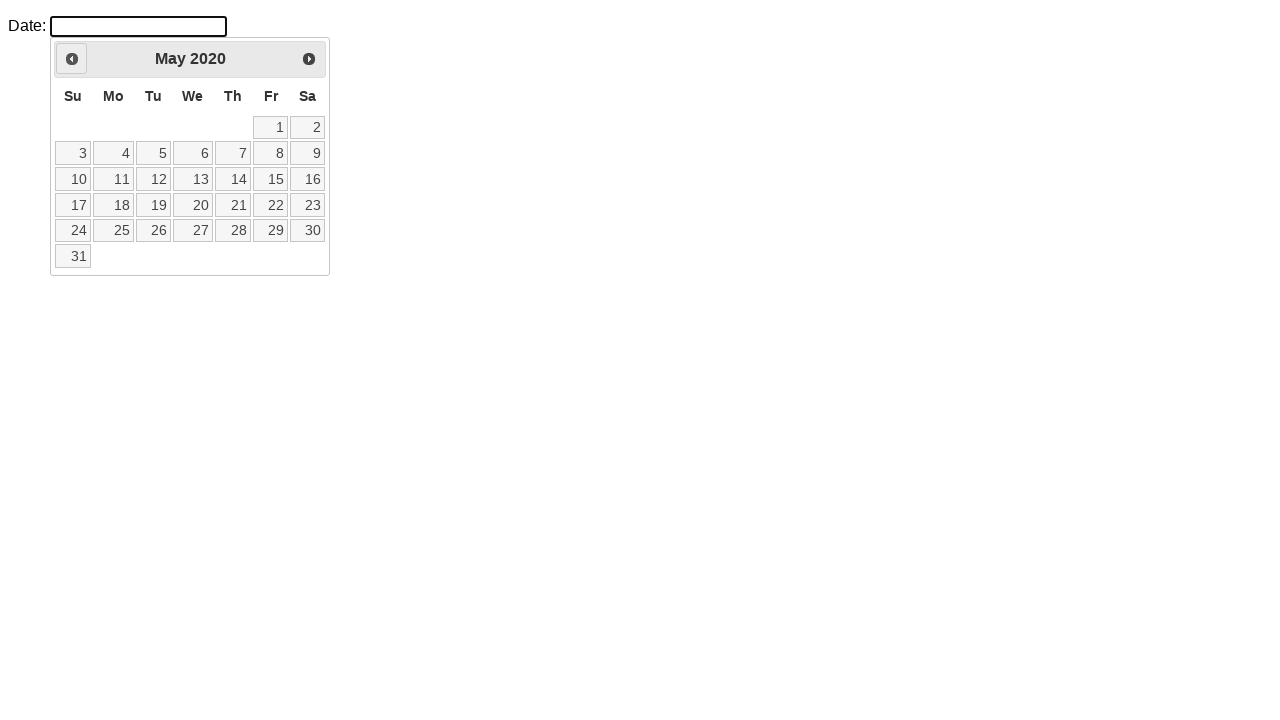

Clicked previous month button, currently viewing May 2020 at (72, 59) on .ui-datepicker-prev
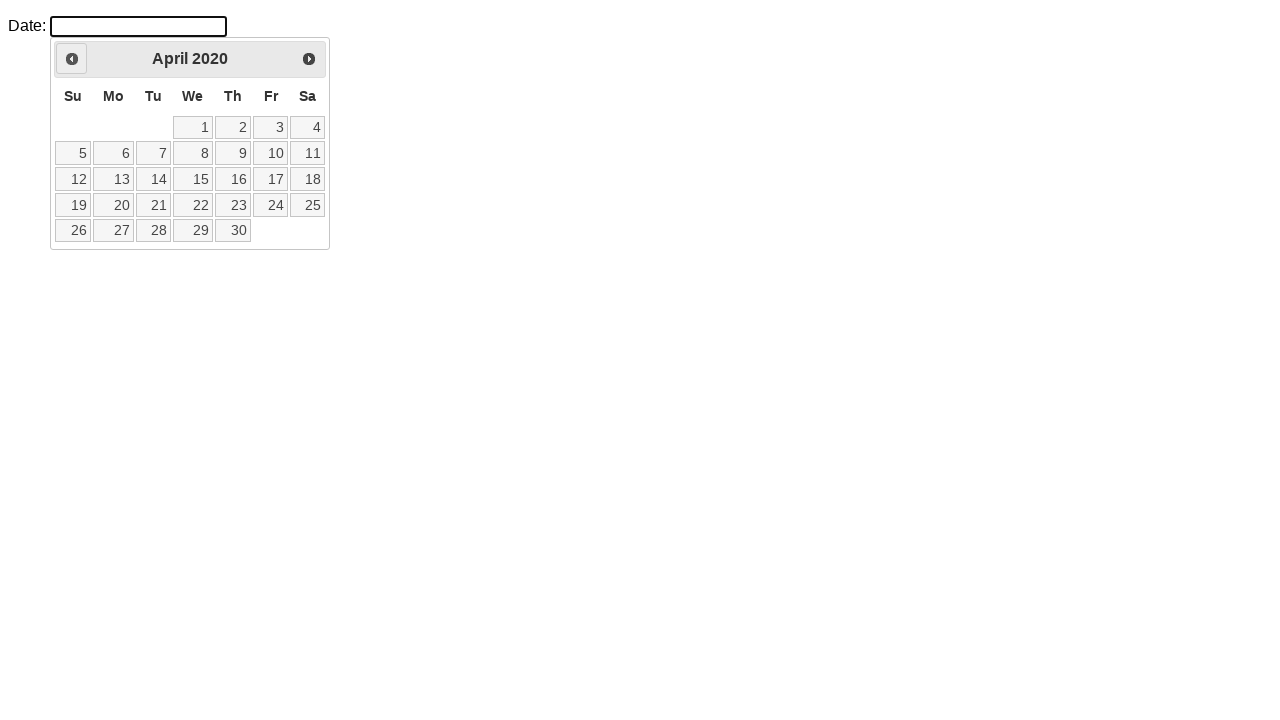

Waited for calendar to update after clicking previous month
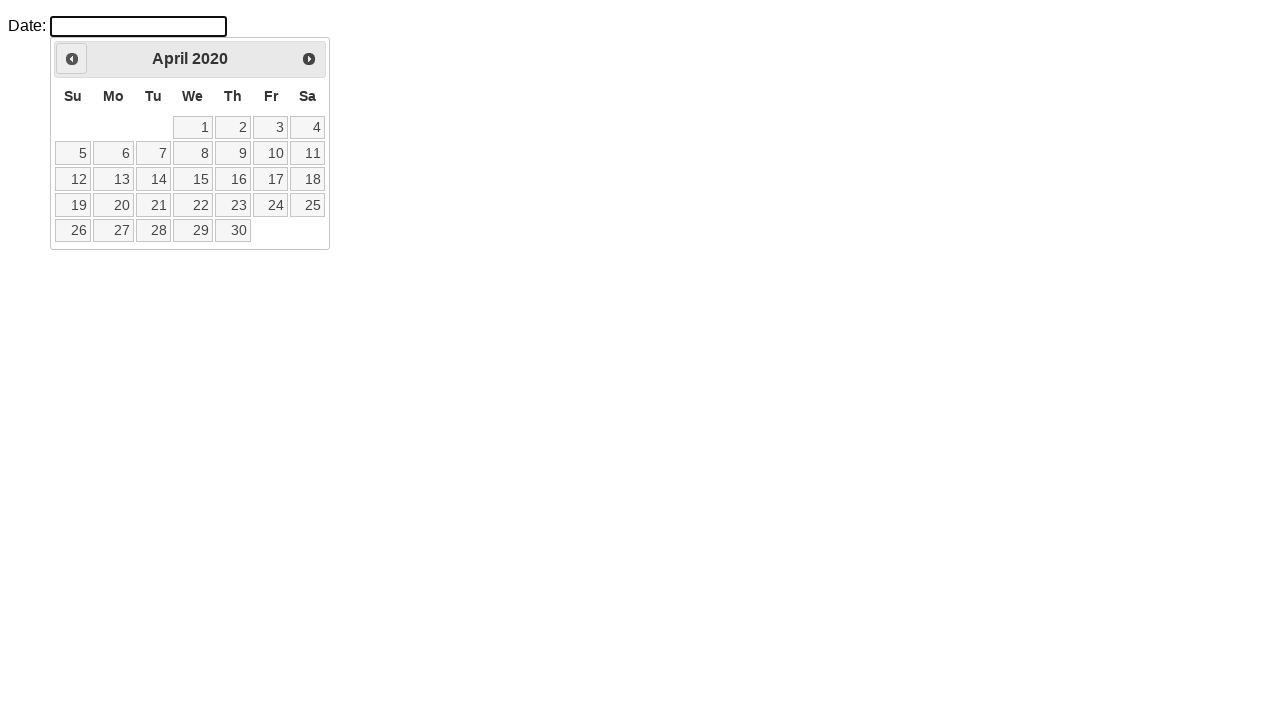

Clicked previous month button, currently viewing April 2020 at (72, 59) on .ui-datepicker-prev
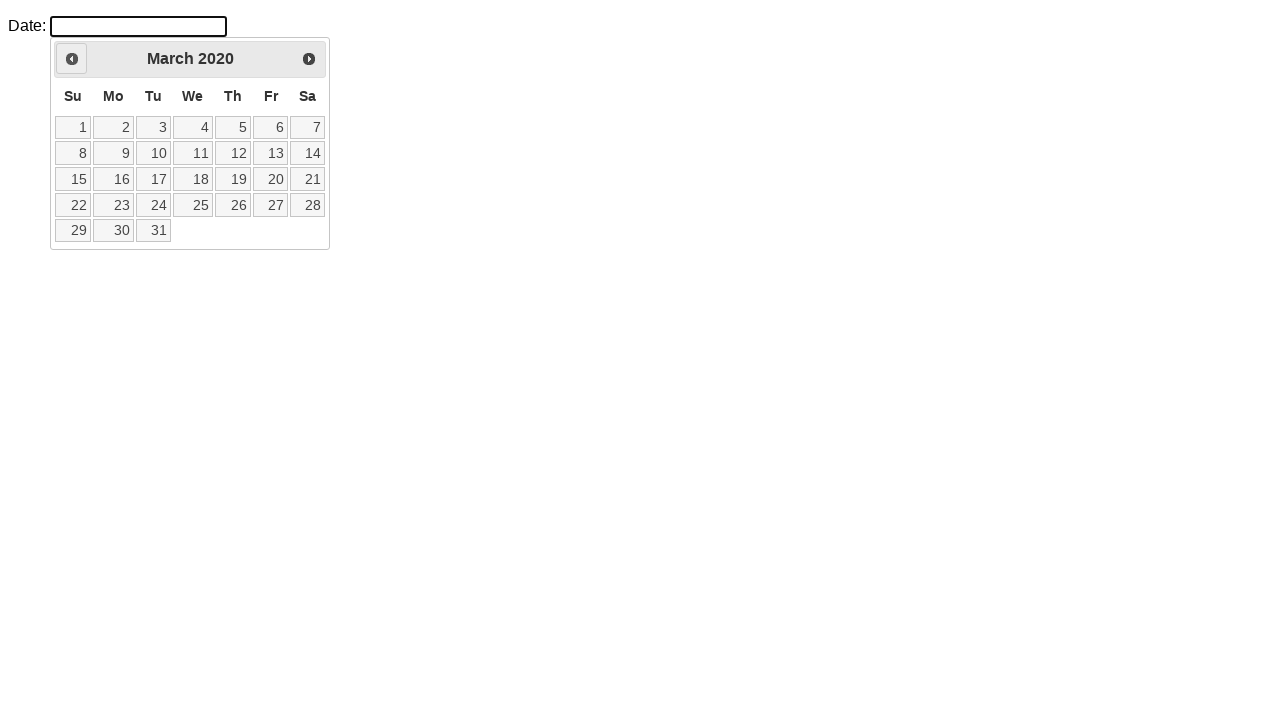

Waited for calendar to update after clicking previous month
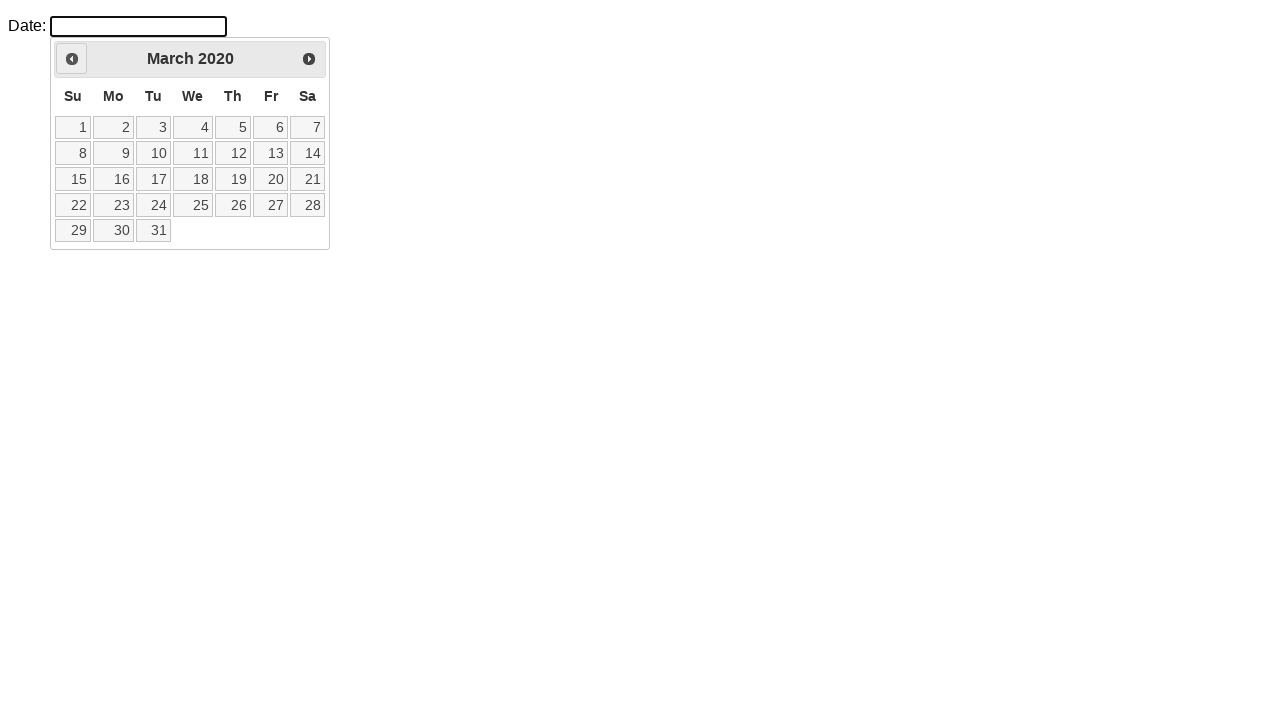

Clicked previous month button, currently viewing March 2020 at (72, 59) on .ui-datepicker-prev
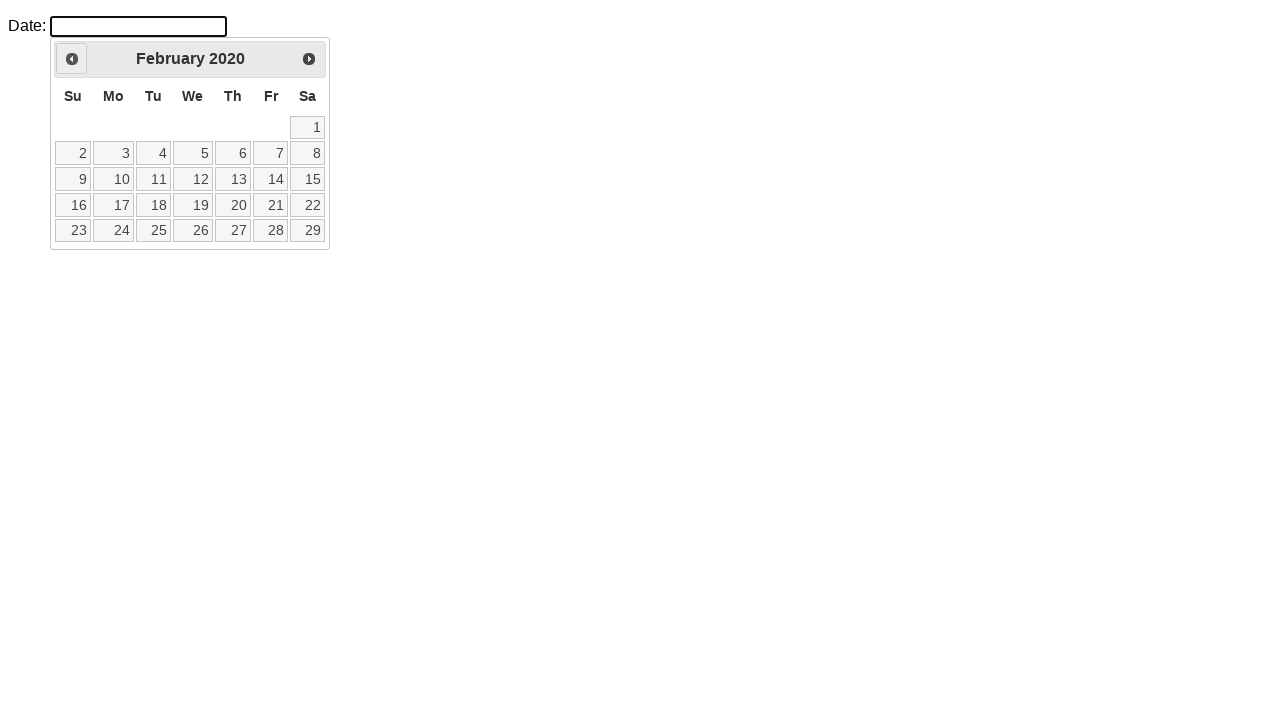

Waited for calendar to update after clicking previous month
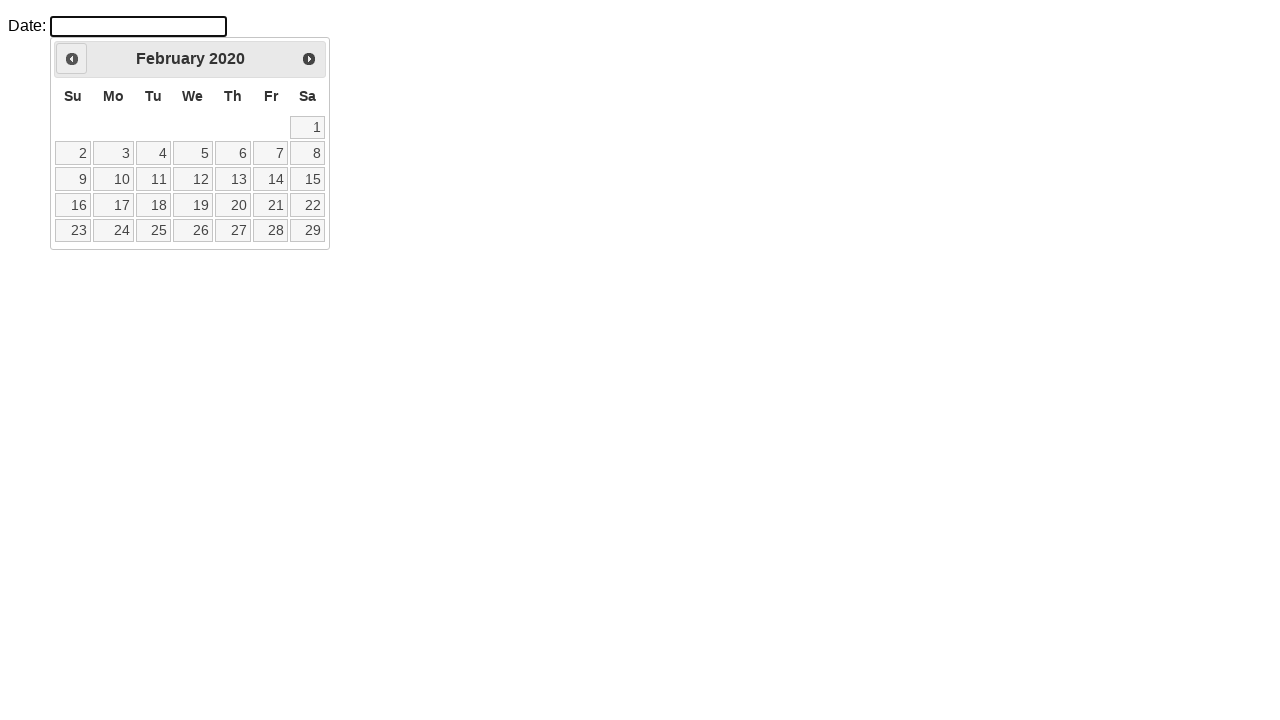

Clicked previous month button, currently viewing February 2020 at (72, 59) on .ui-datepicker-prev
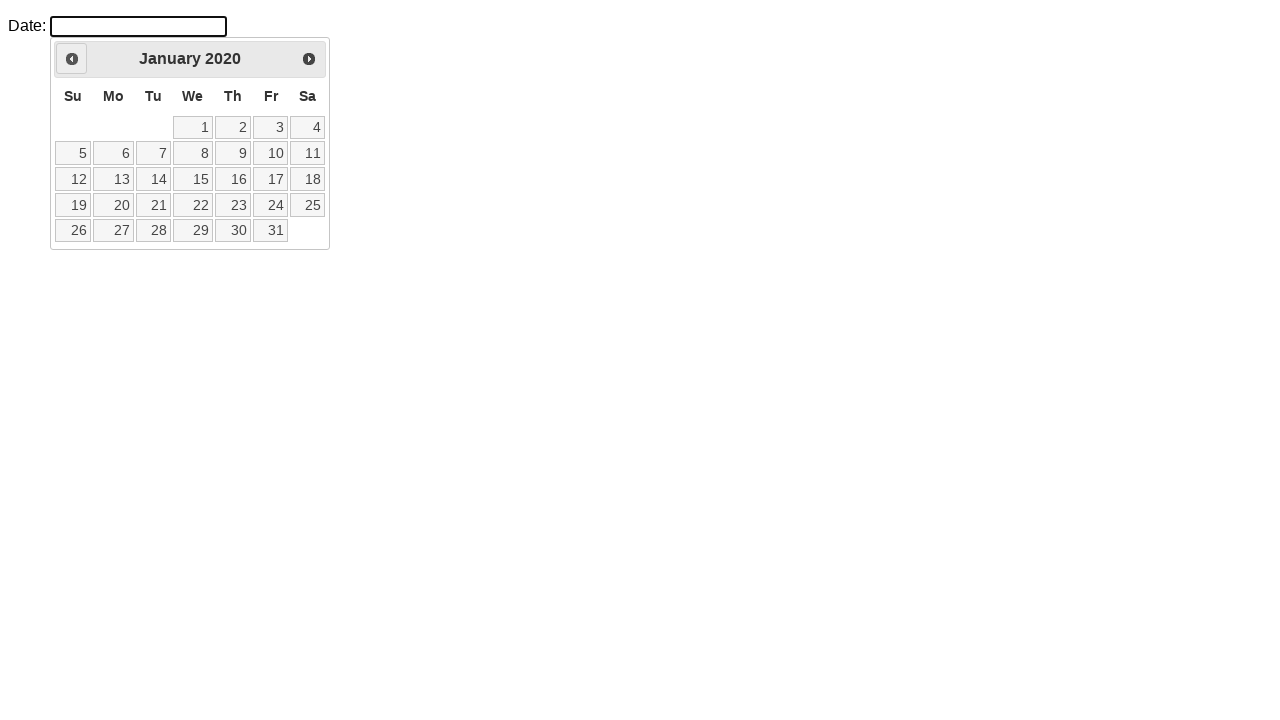

Waited for calendar to update after clicking previous month
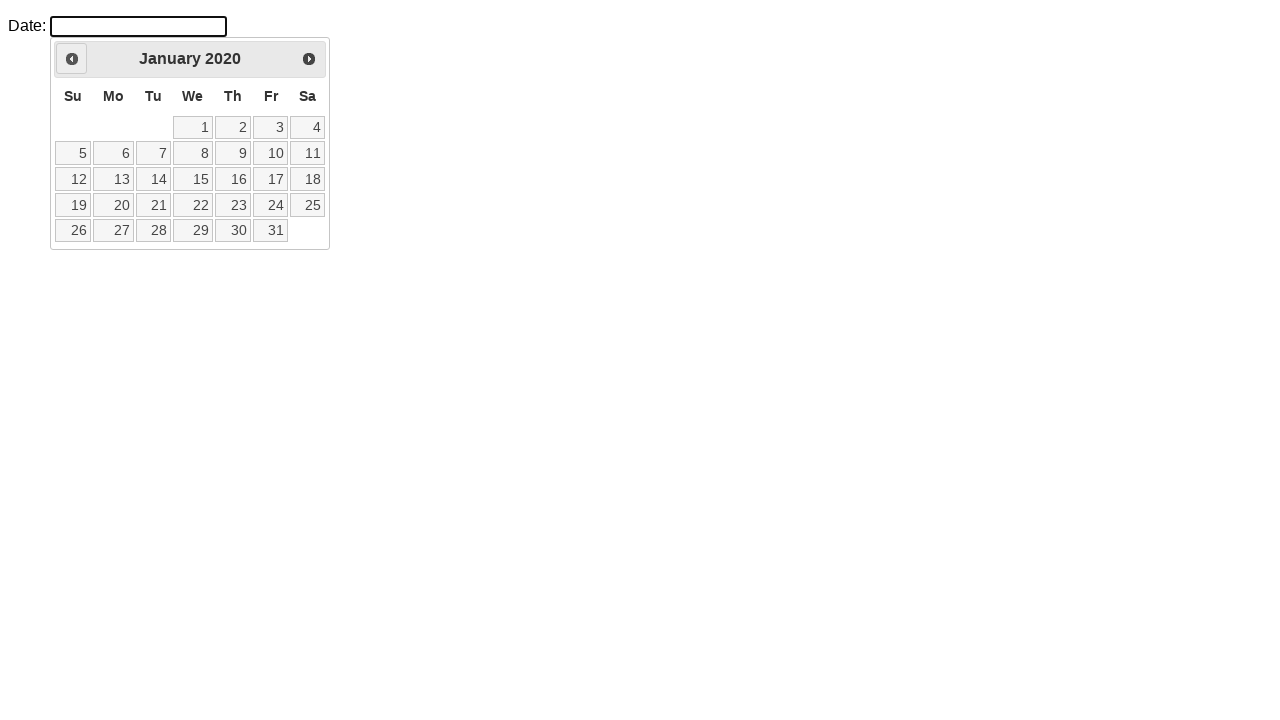

Clicked previous month button, currently viewing January 2020 at (72, 59) on .ui-datepicker-prev
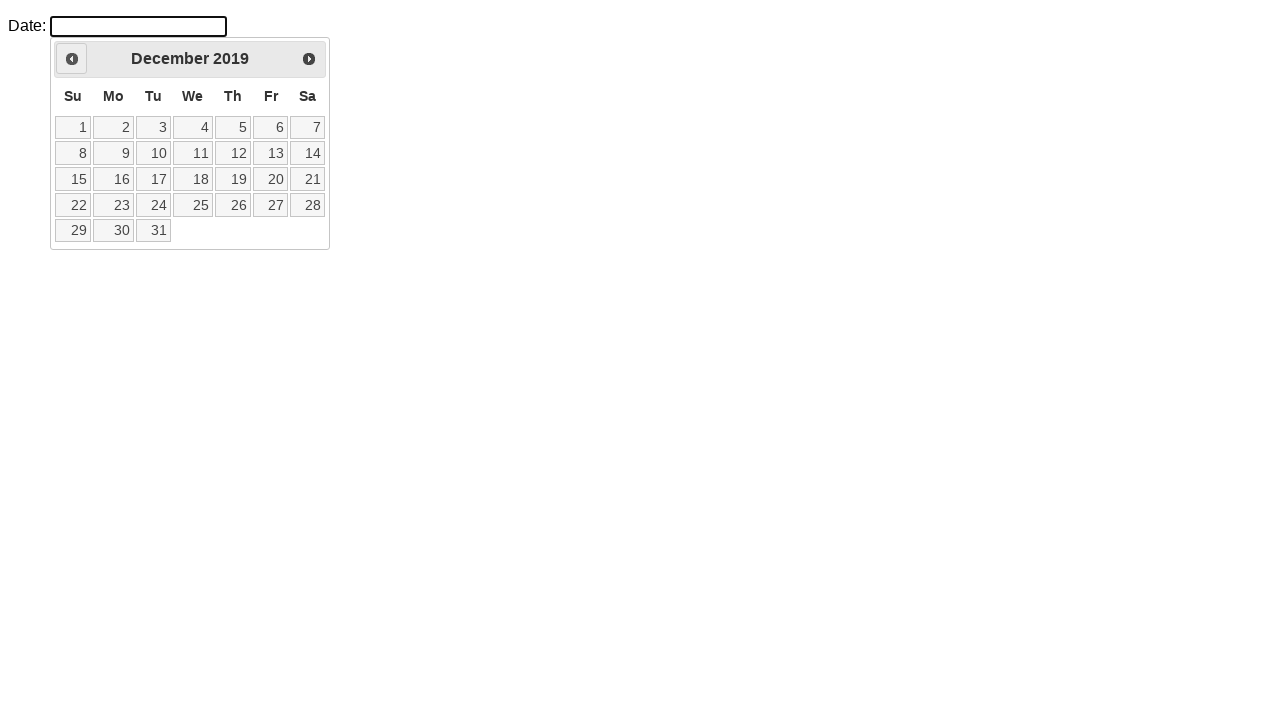

Waited for calendar to update after clicking previous month
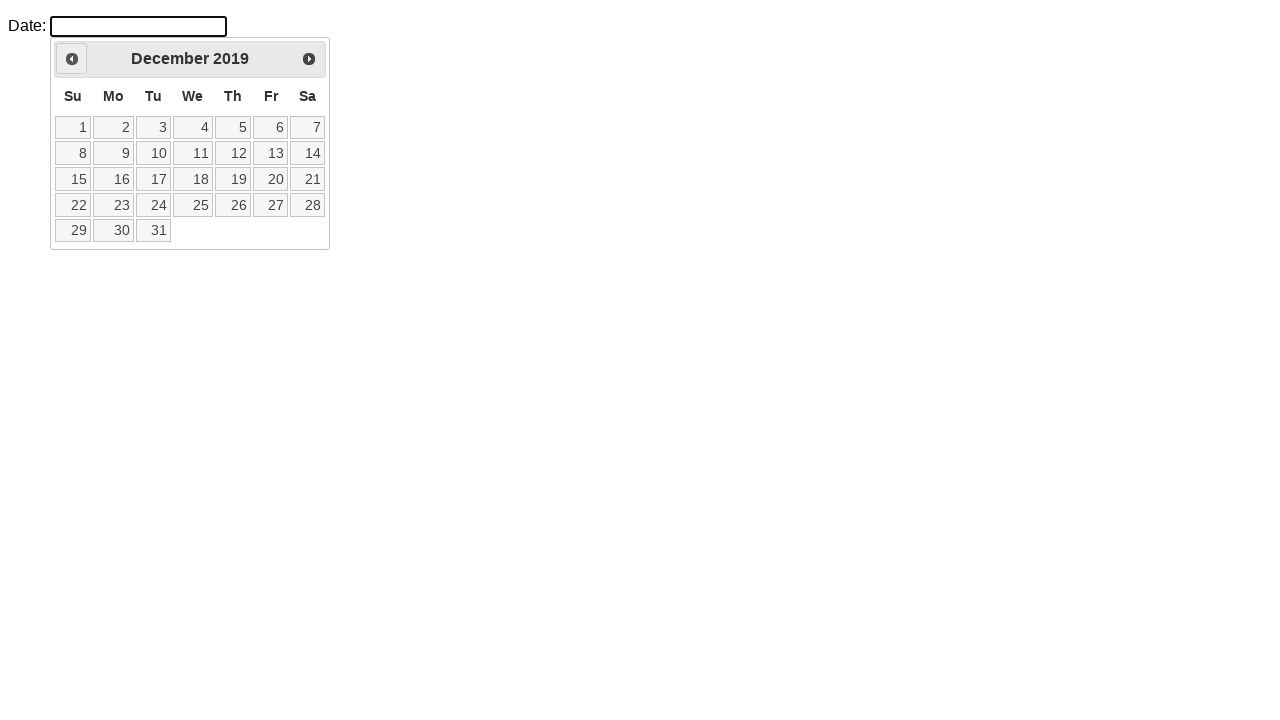

Clicked previous month button, currently viewing December 2019 at (72, 59) on .ui-datepicker-prev
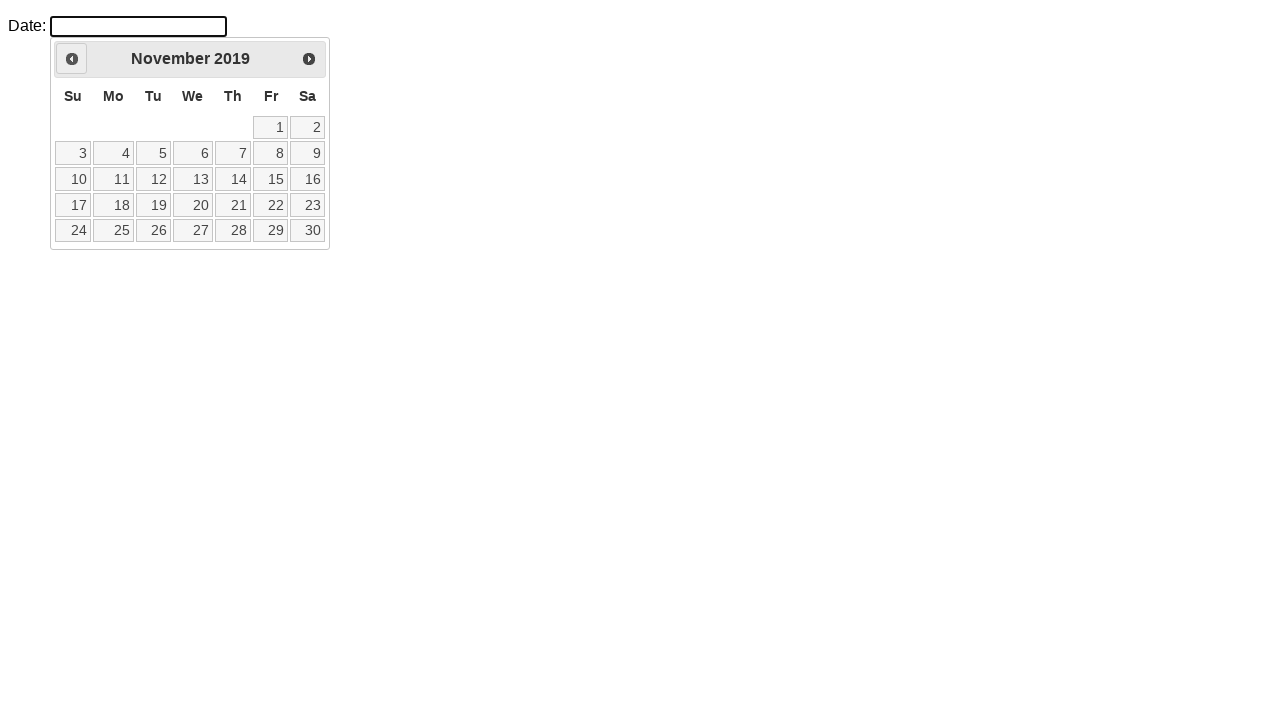

Waited for calendar to update after clicking previous month
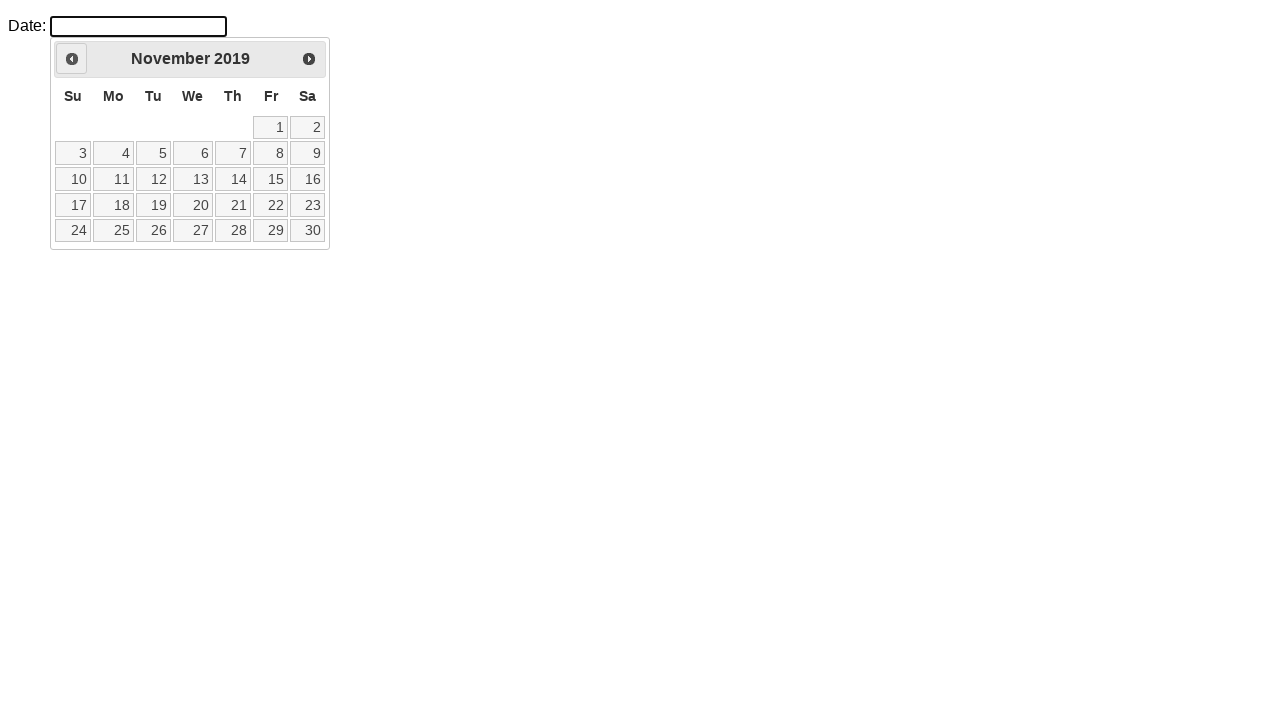

Clicked previous month button, currently viewing November 2019 at (72, 59) on .ui-datepicker-prev
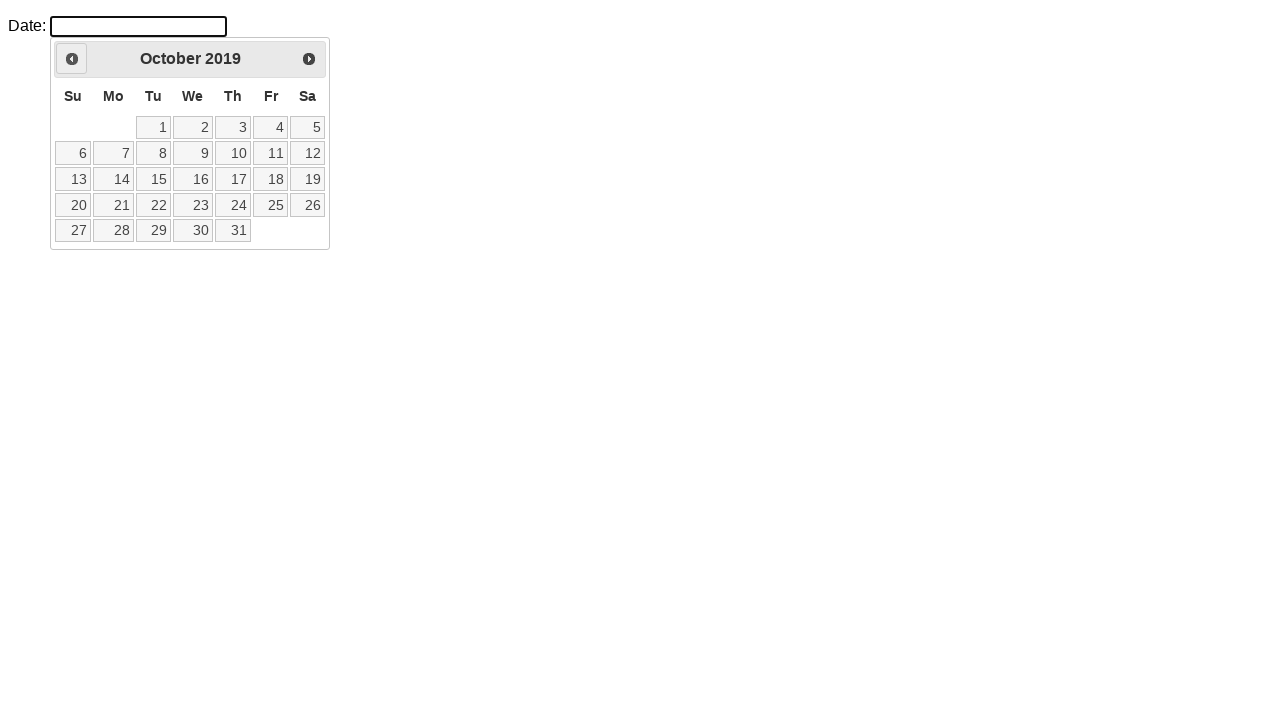

Waited for calendar to update after clicking previous month
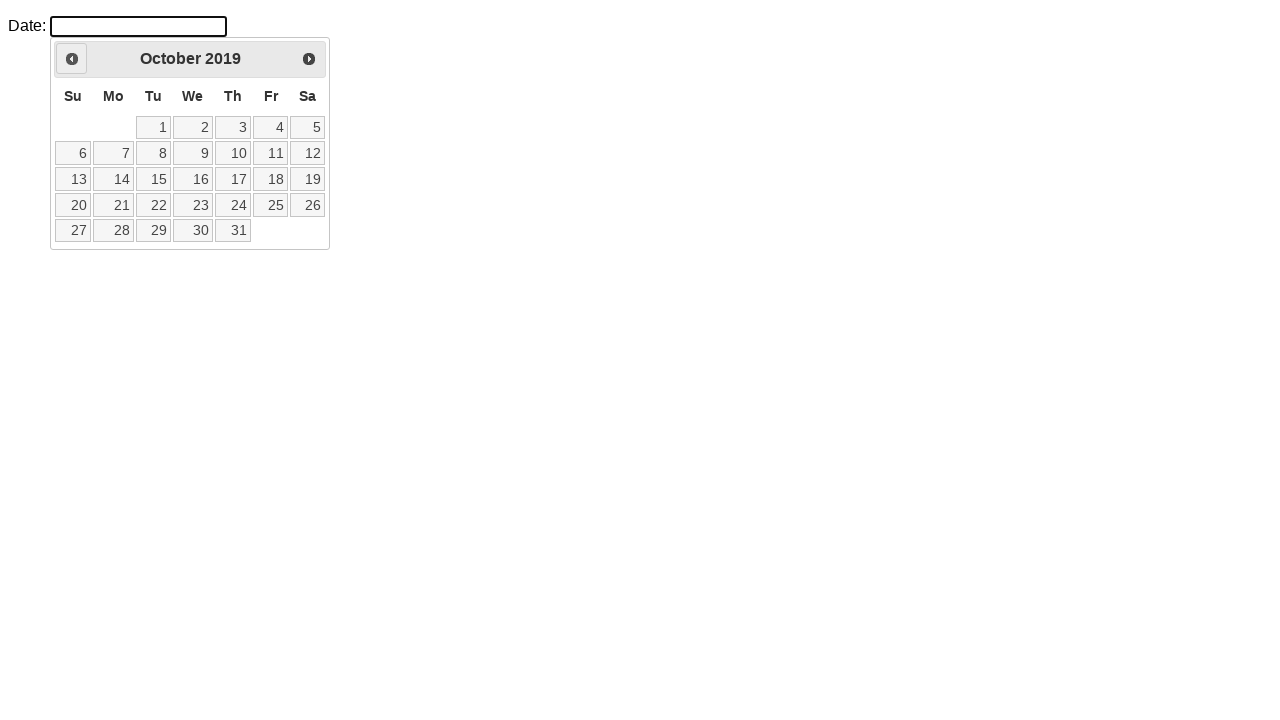

Clicked previous month button, currently viewing October 2019 at (72, 59) on .ui-datepicker-prev
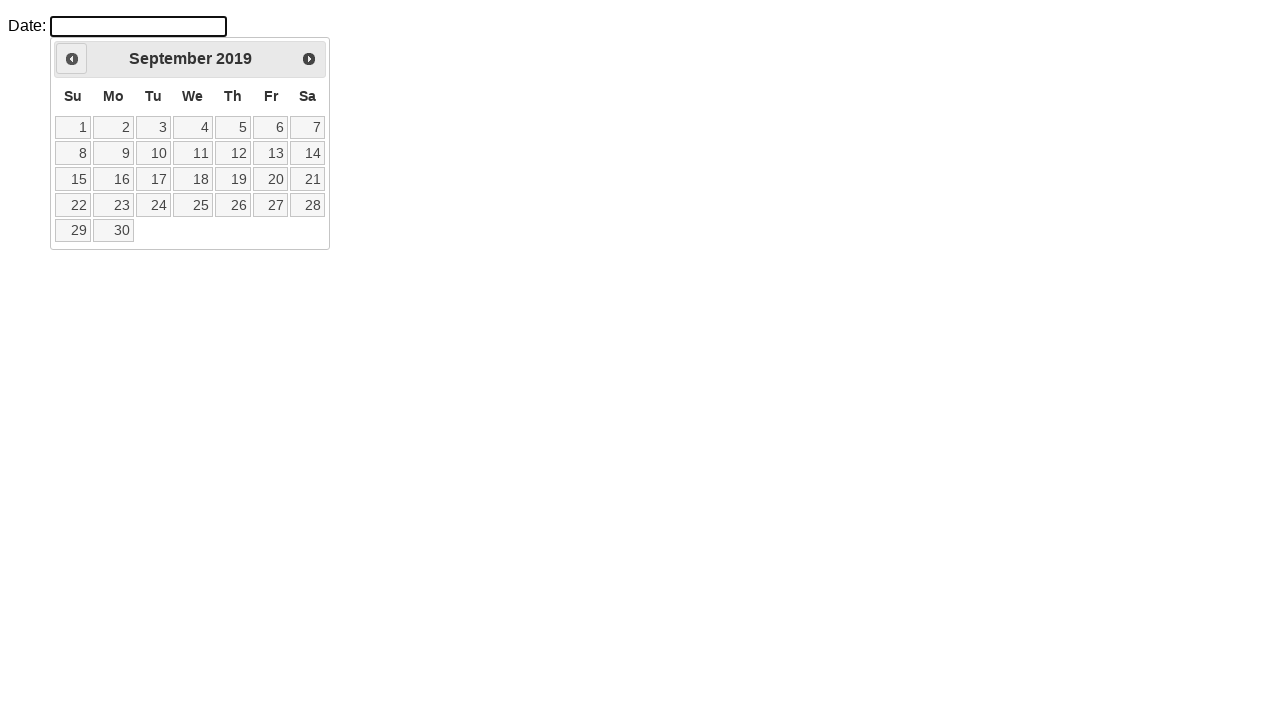

Waited for calendar to update after clicking previous month
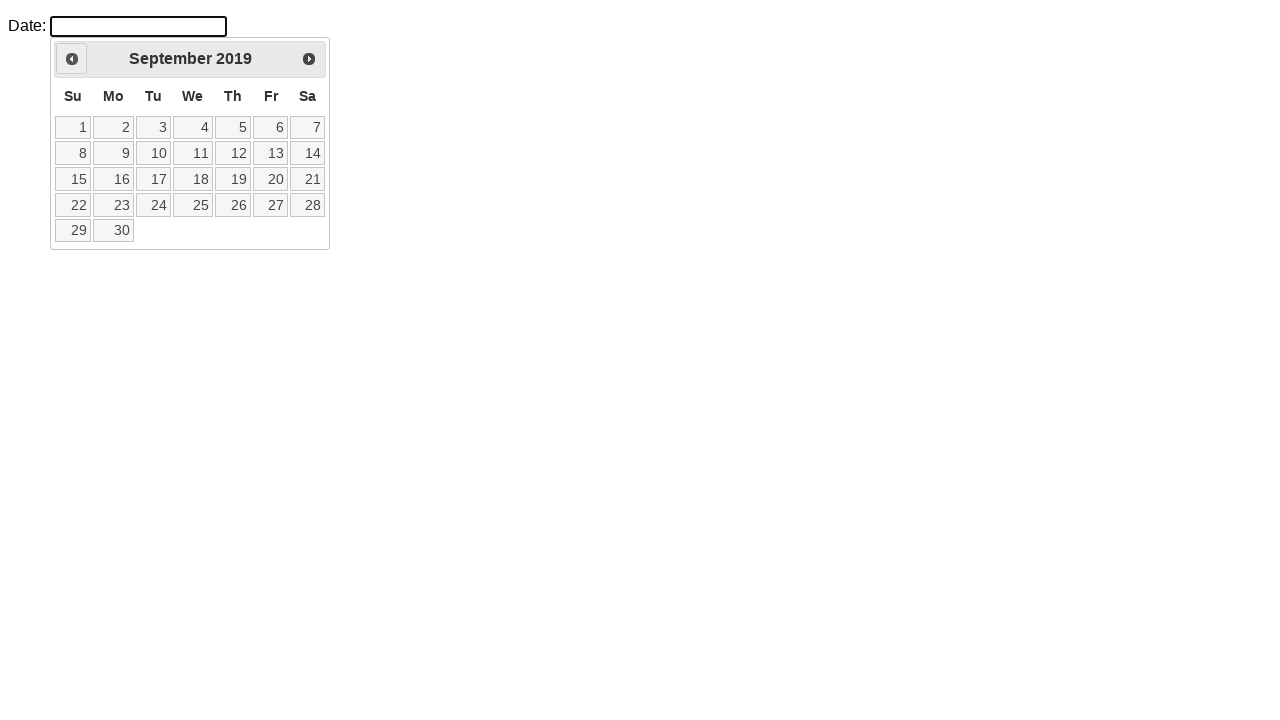

Clicked previous month button, currently viewing September 2019 at (72, 59) on .ui-datepicker-prev
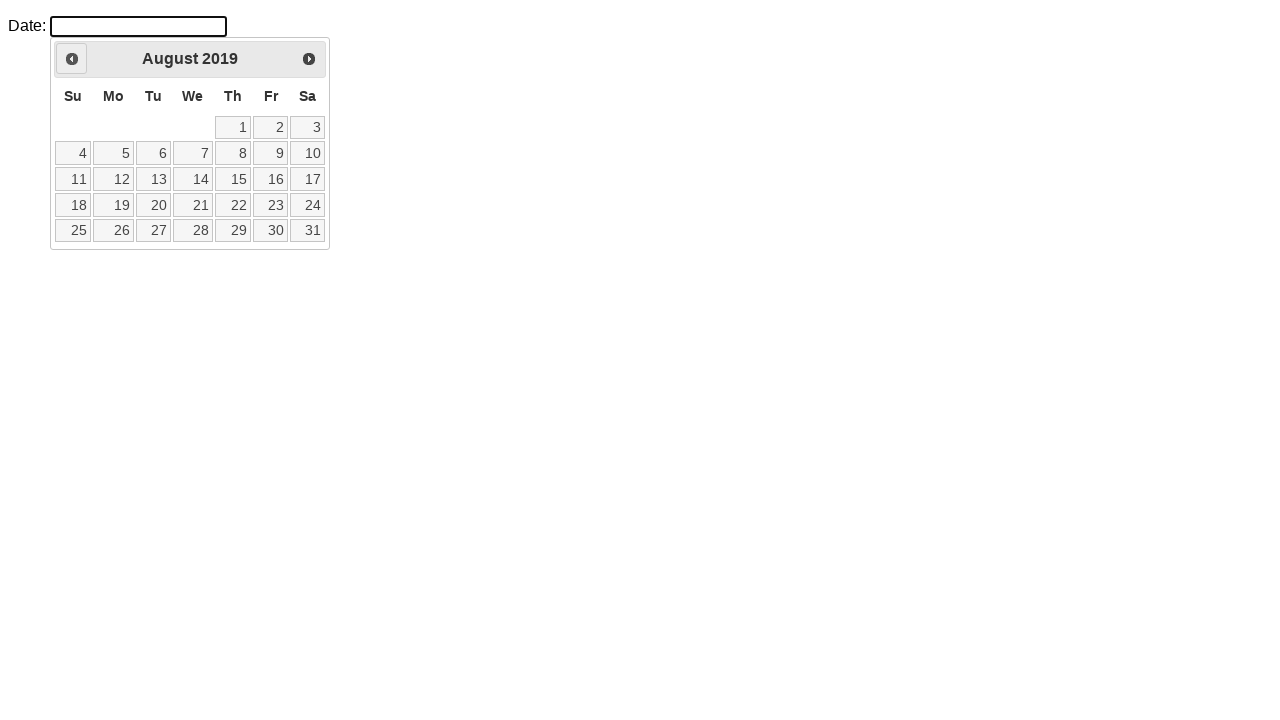

Waited for calendar to update after clicking previous month
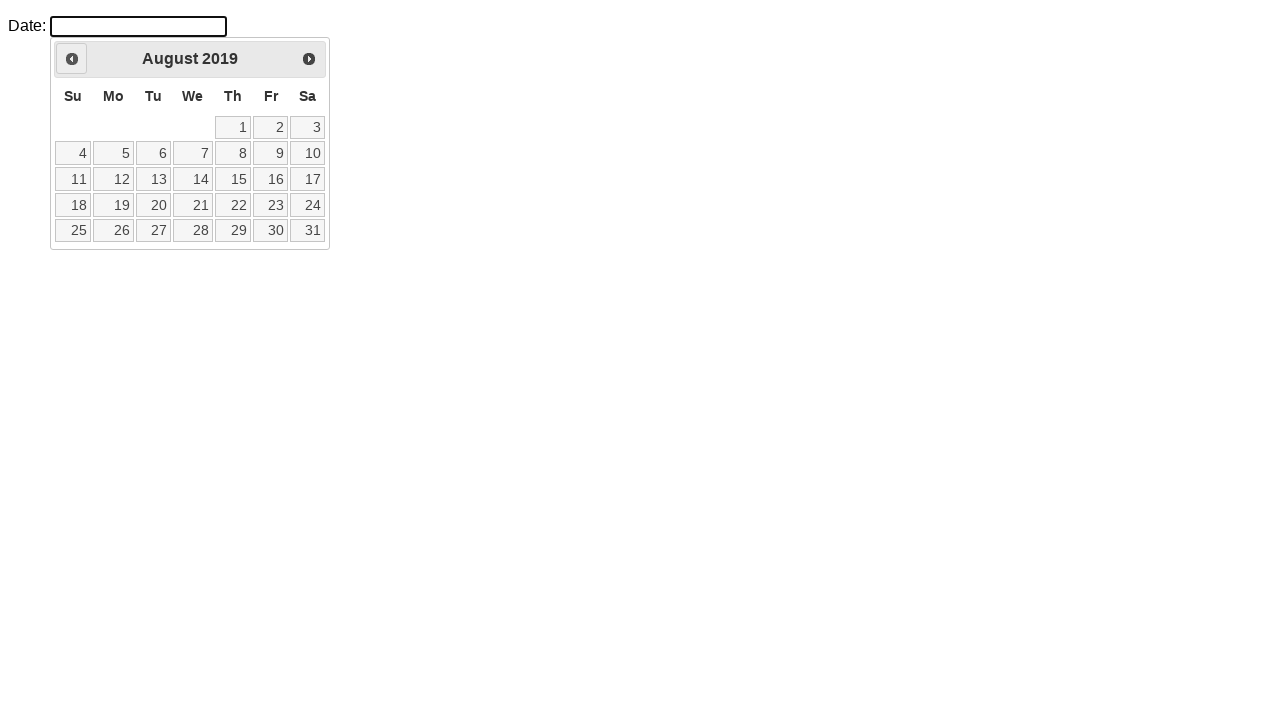

Clicked previous month button, currently viewing August 2019 at (72, 59) on .ui-datepicker-prev
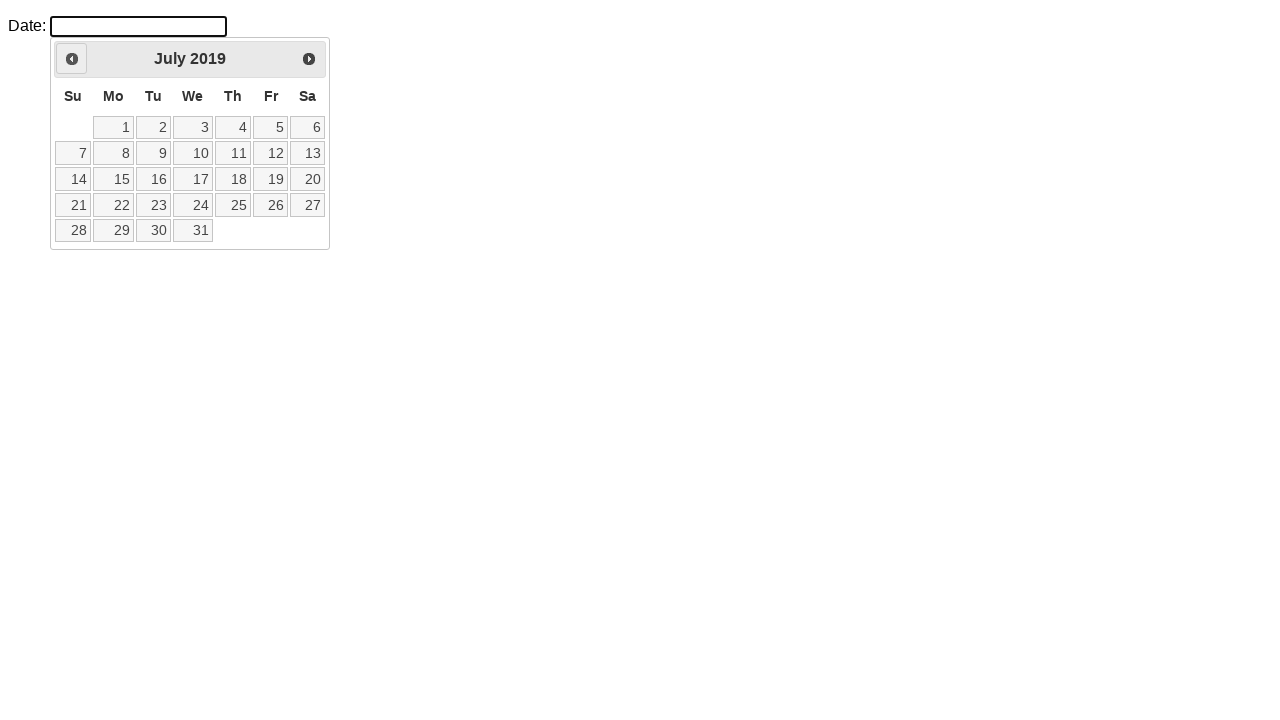

Waited for calendar to update after clicking previous month
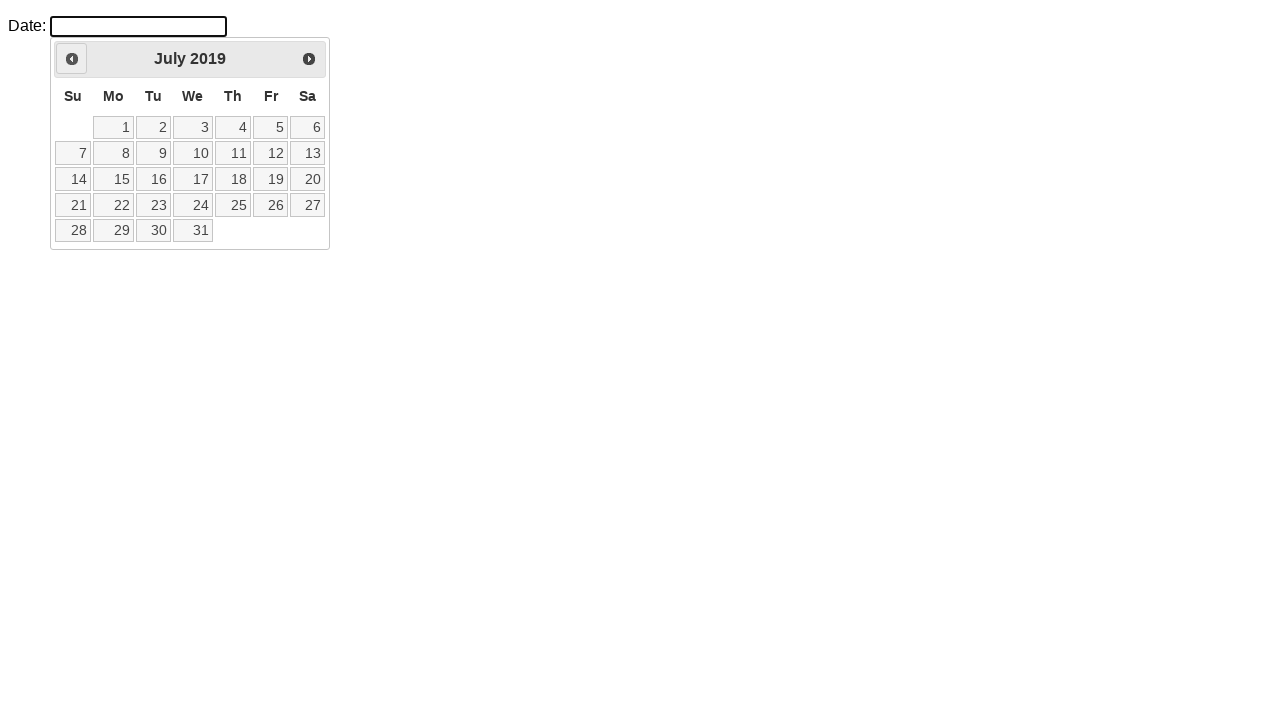

Clicked previous month button, currently viewing July 2019 at (72, 59) on .ui-datepicker-prev
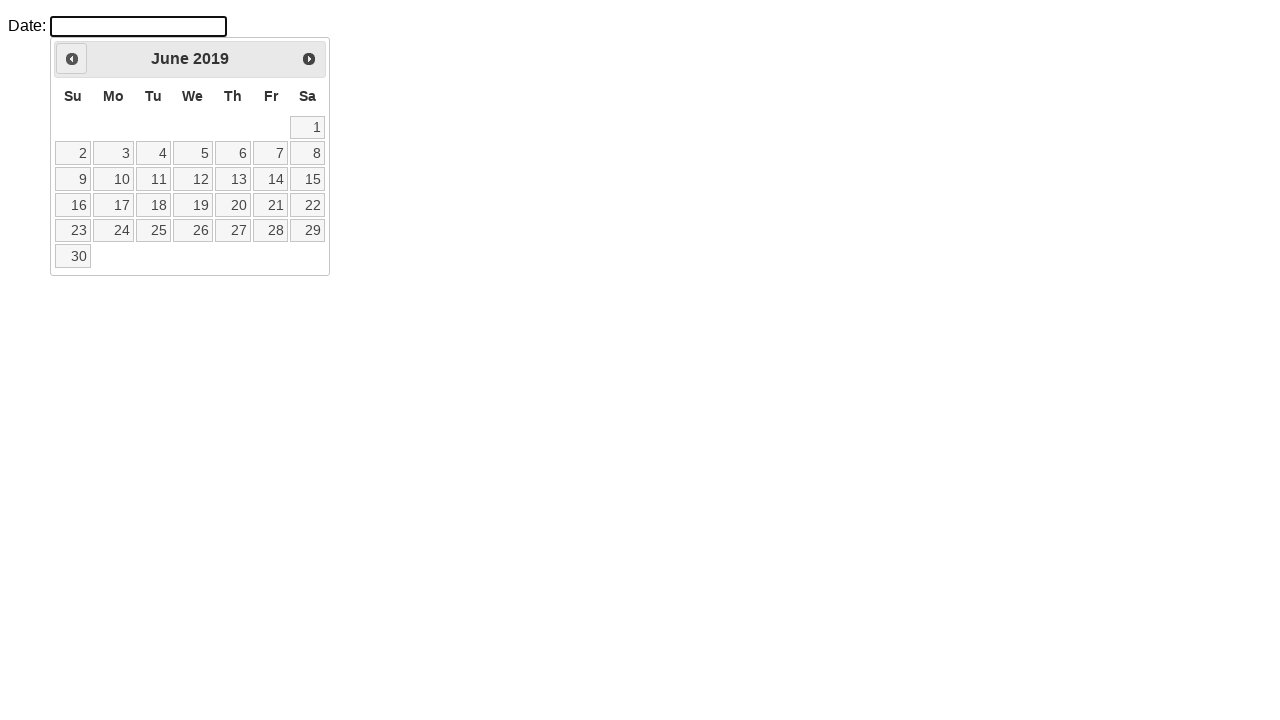

Waited for calendar to update after clicking previous month
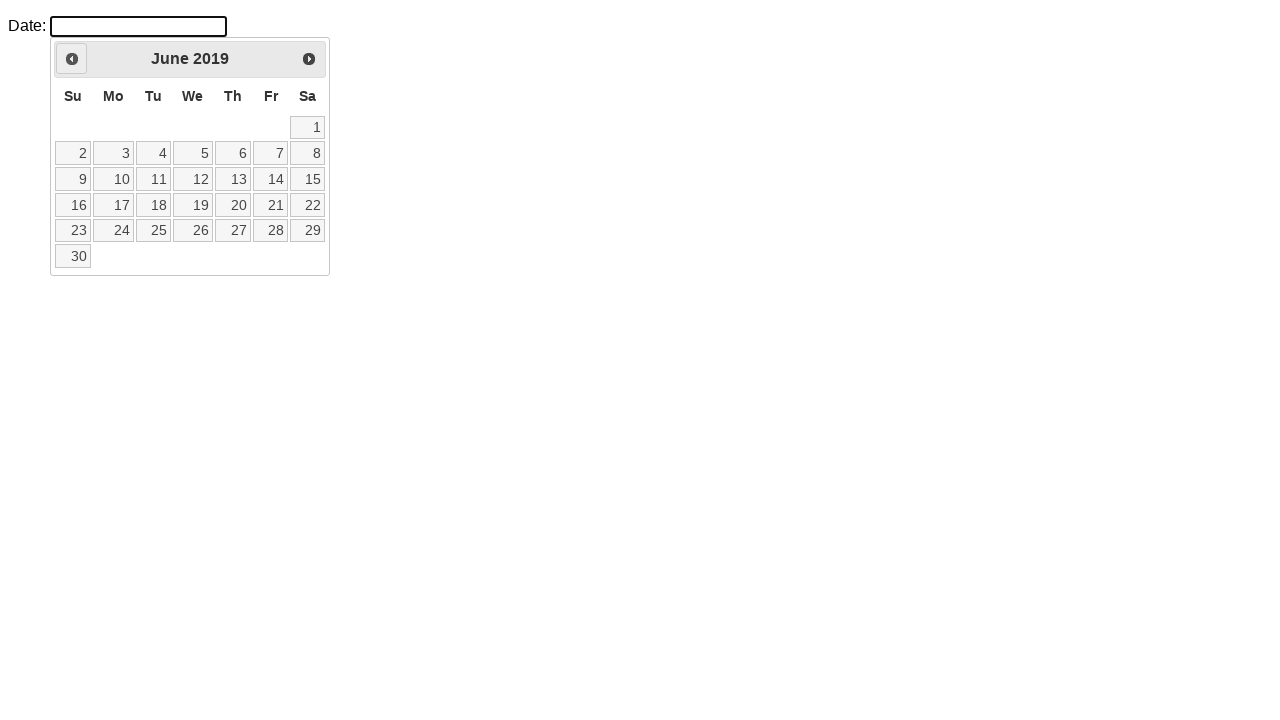

Clicked previous month button, currently viewing June 2019 at (72, 59) on .ui-datepicker-prev
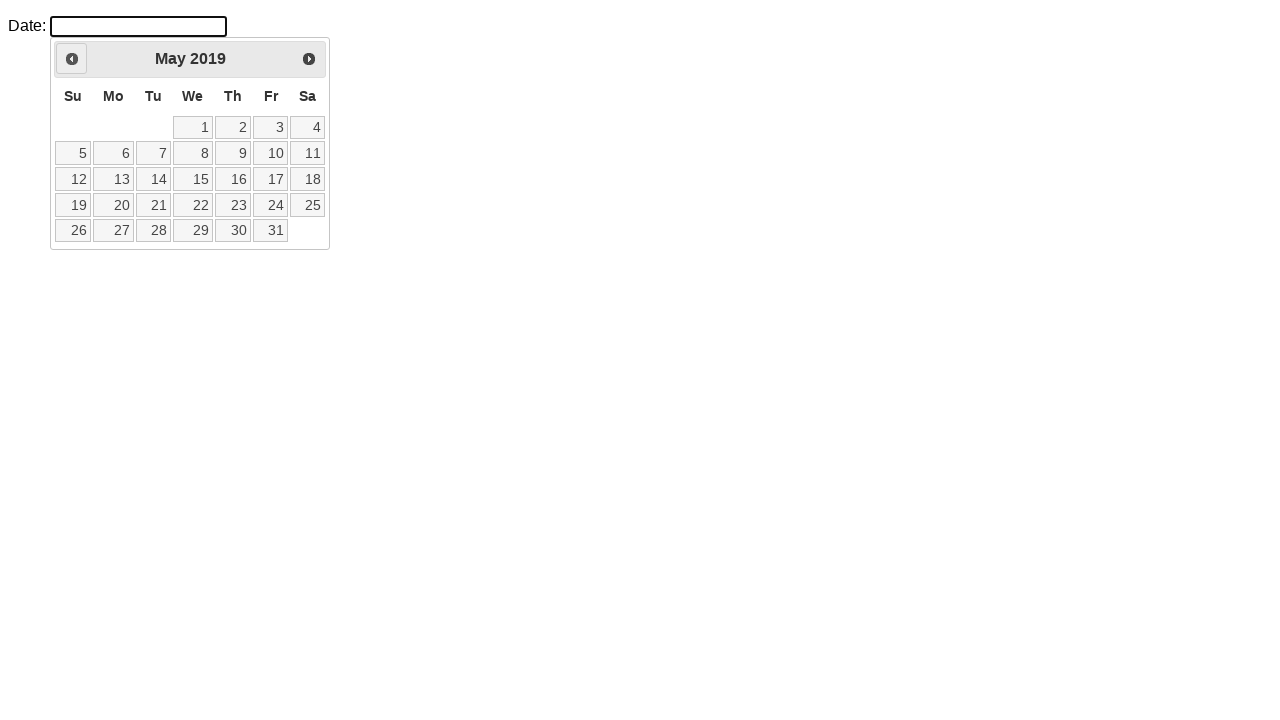

Waited for calendar to update after clicking previous month
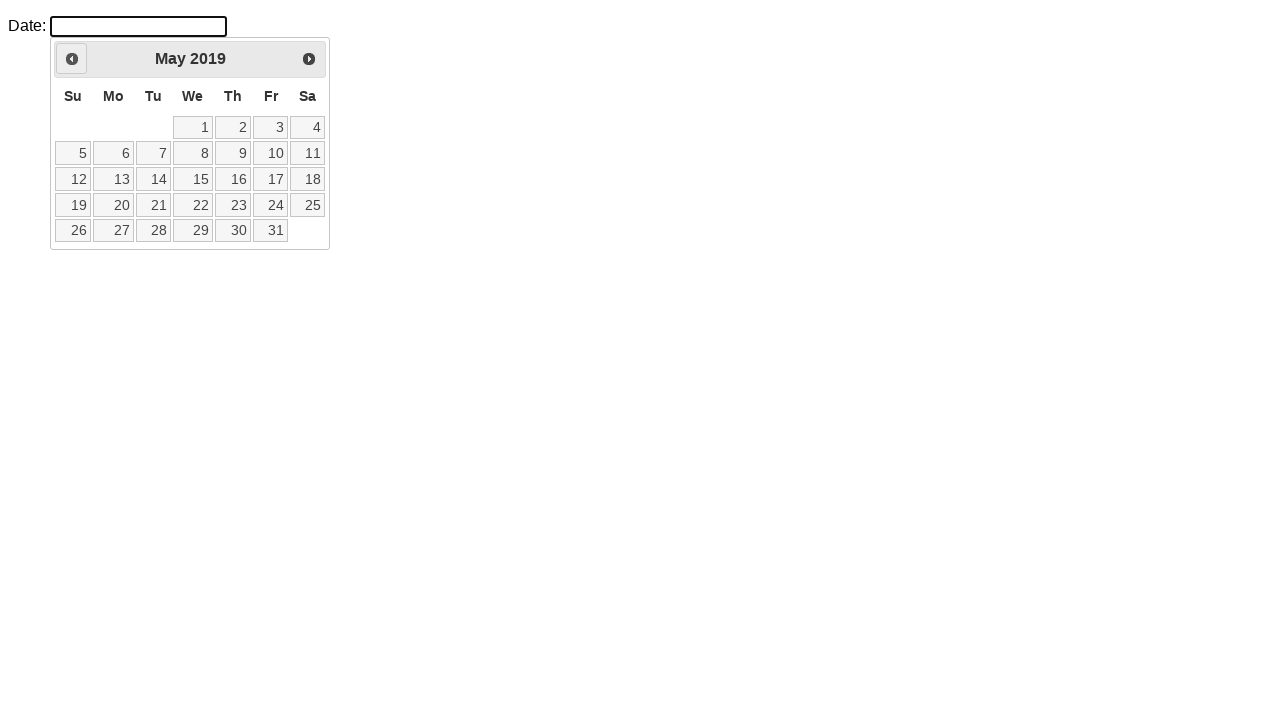

Clicked previous month button, currently viewing May 2019 at (72, 59) on .ui-datepicker-prev
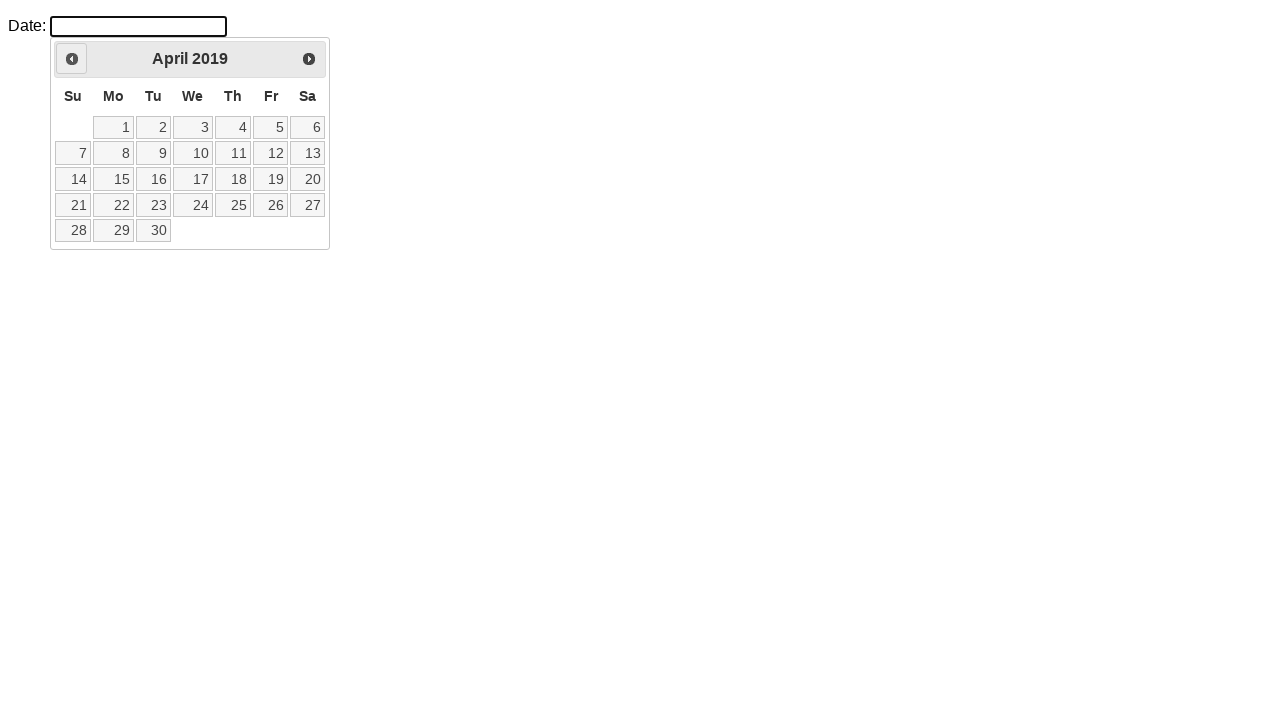

Waited for calendar to update after clicking previous month
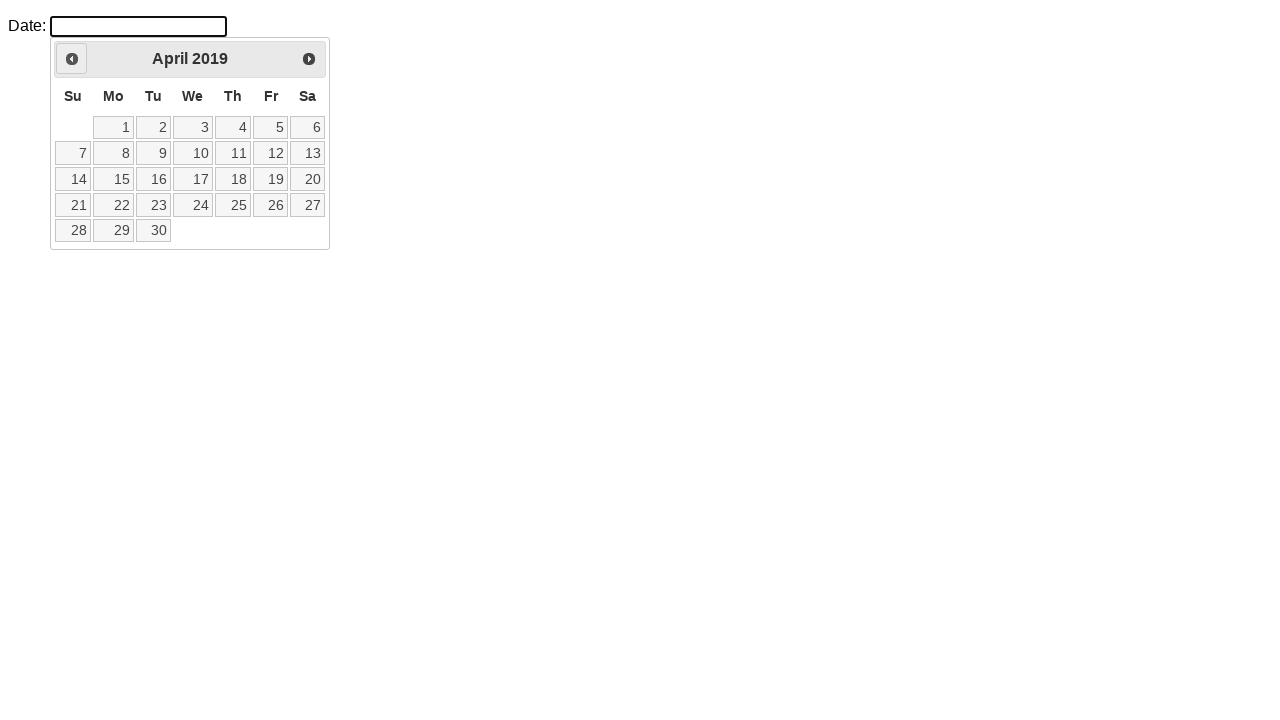

Clicked previous month button, currently viewing April 2019 at (72, 59) on .ui-datepicker-prev
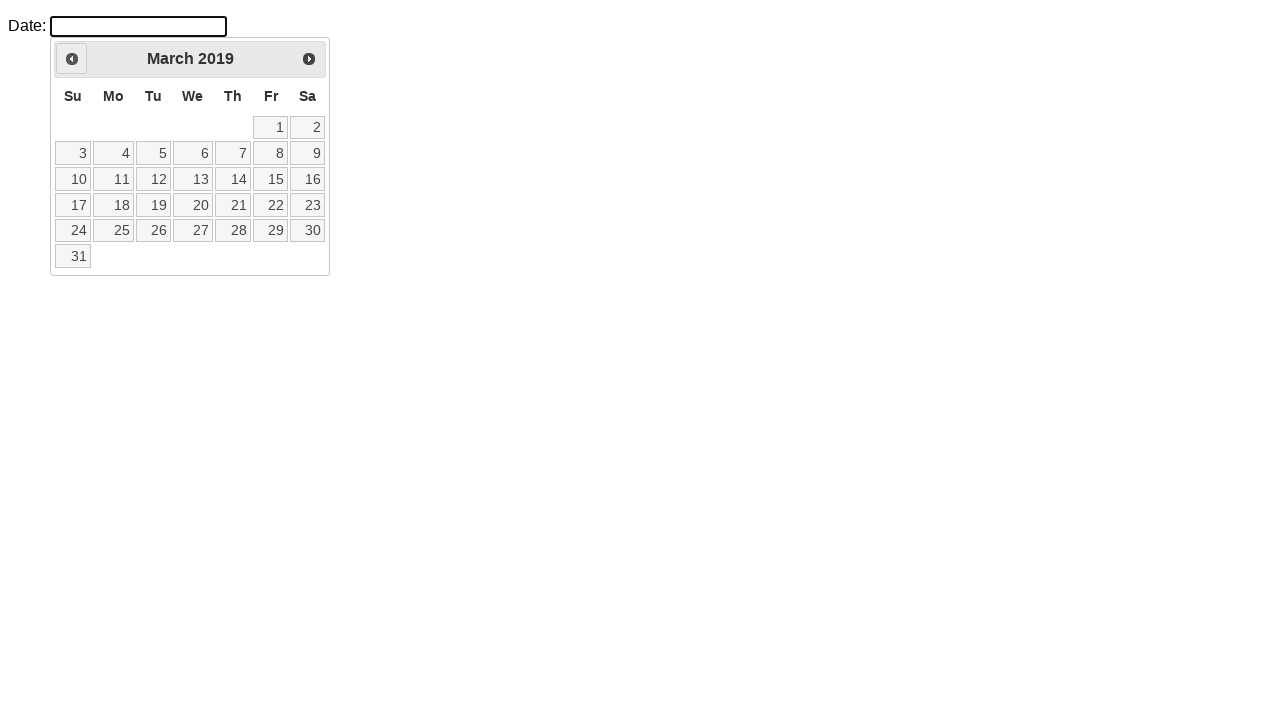

Waited for calendar to update after clicking previous month
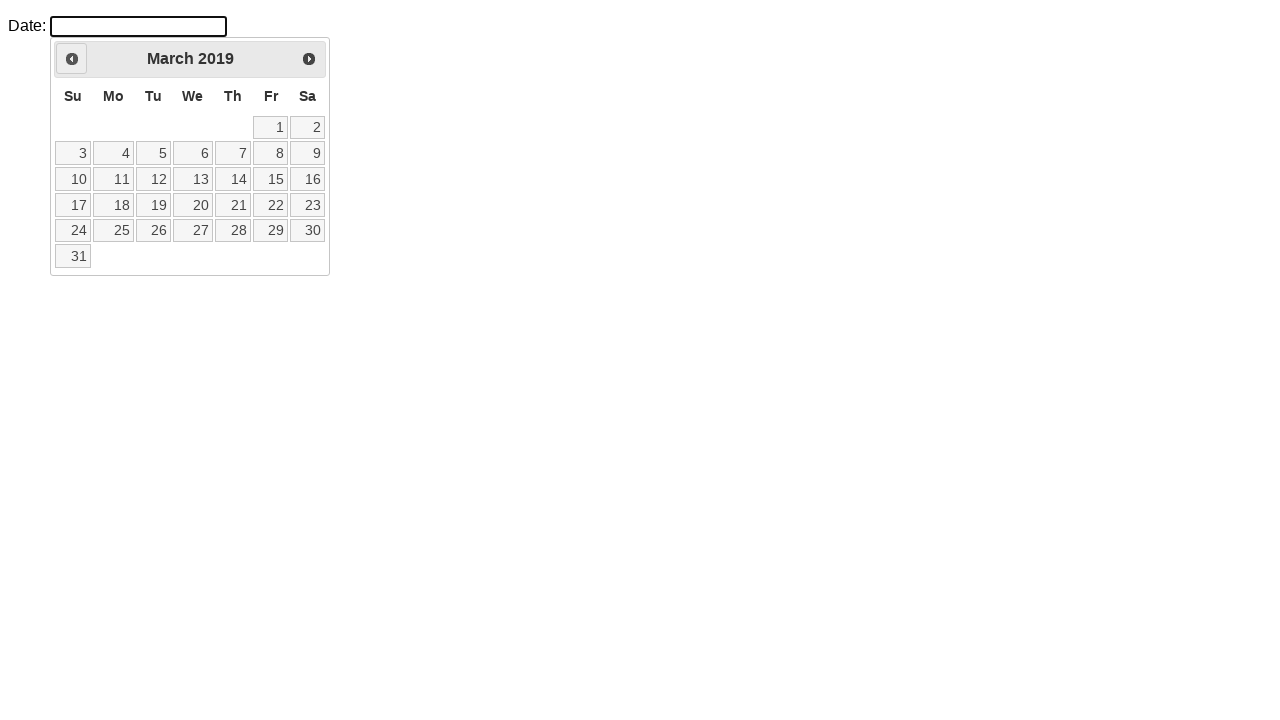

Clicked previous month button, currently viewing March 2019 at (72, 59) on .ui-datepicker-prev
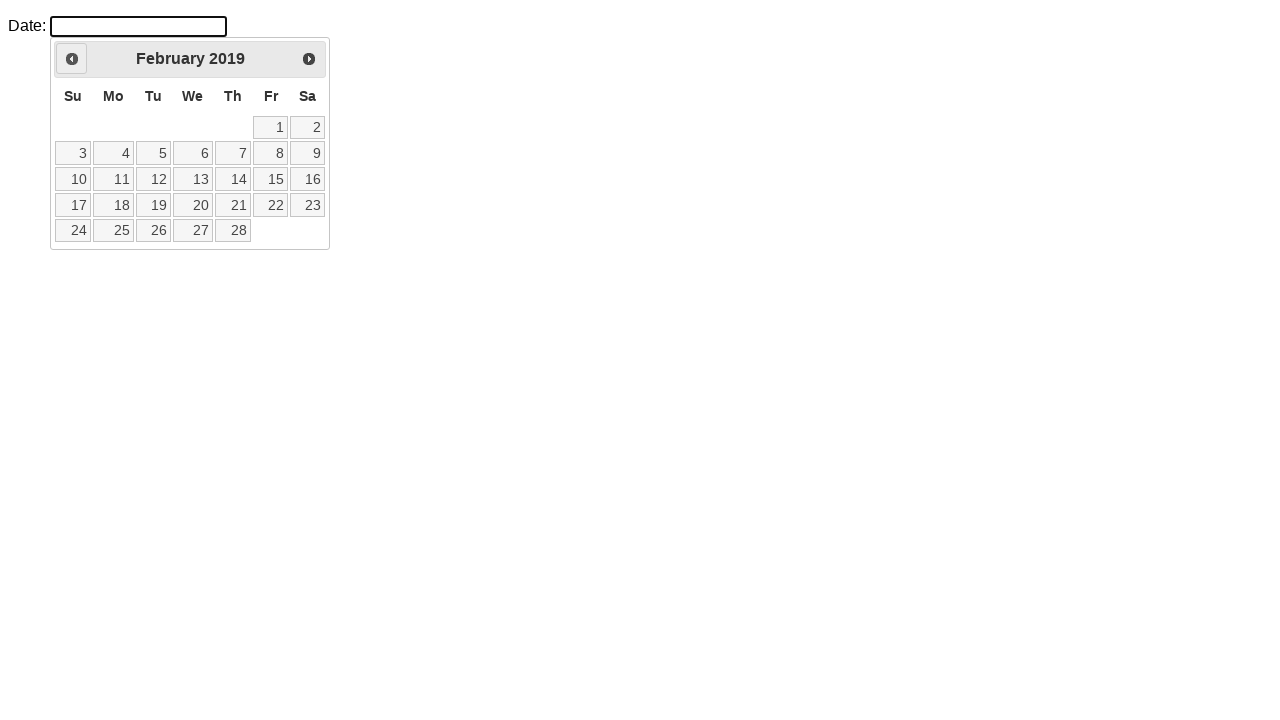

Waited for calendar to update after clicking previous month
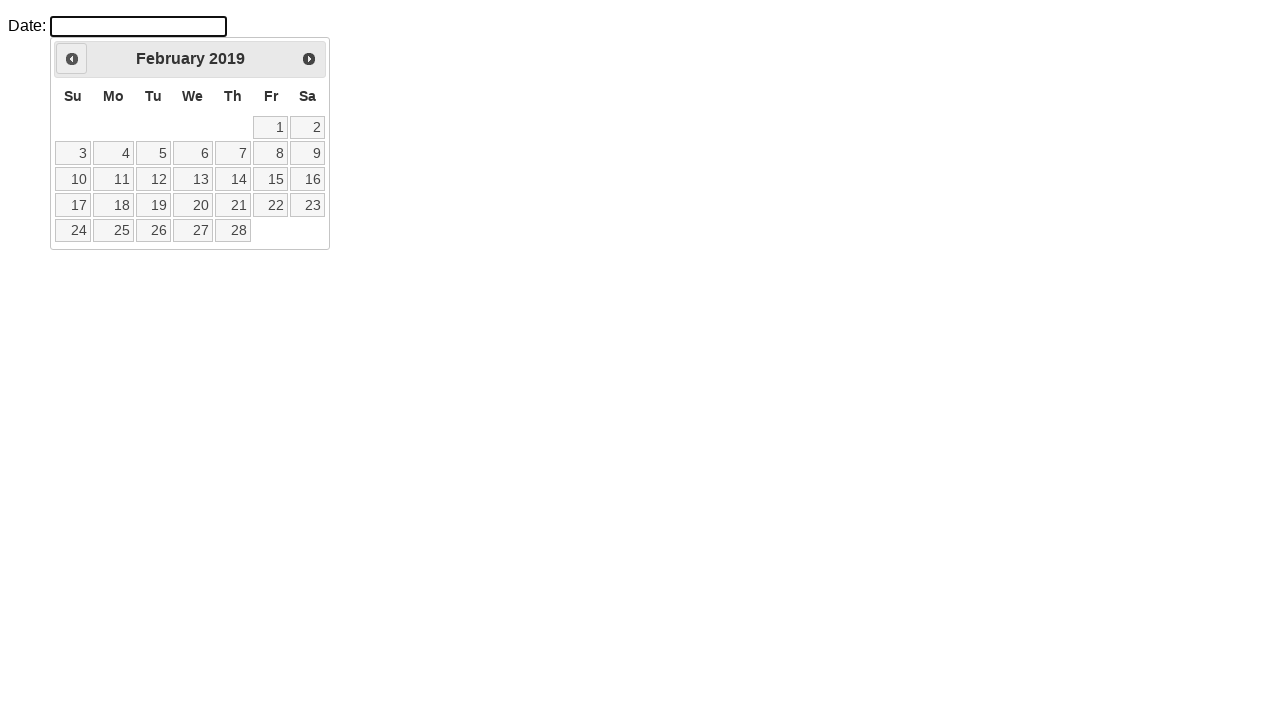

Clicked previous month button, currently viewing February 2019 at (72, 59) on .ui-datepicker-prev
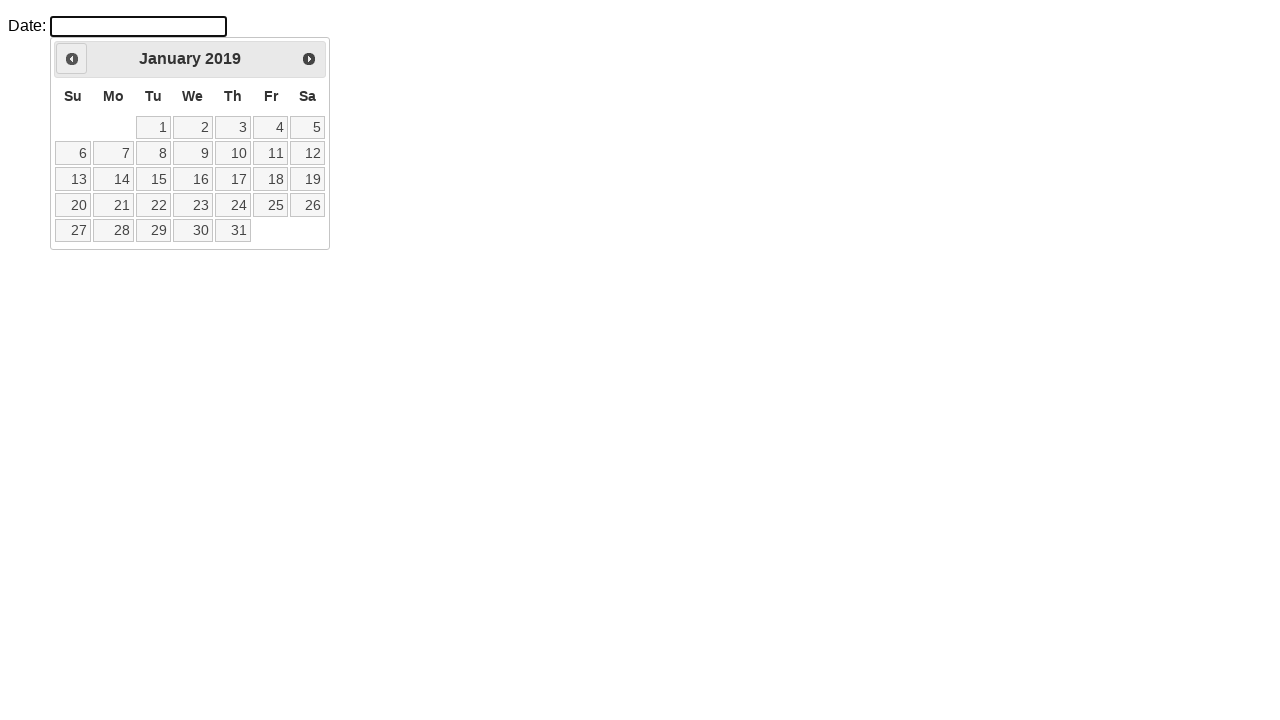

Waited for calendar to update after clicking previous month
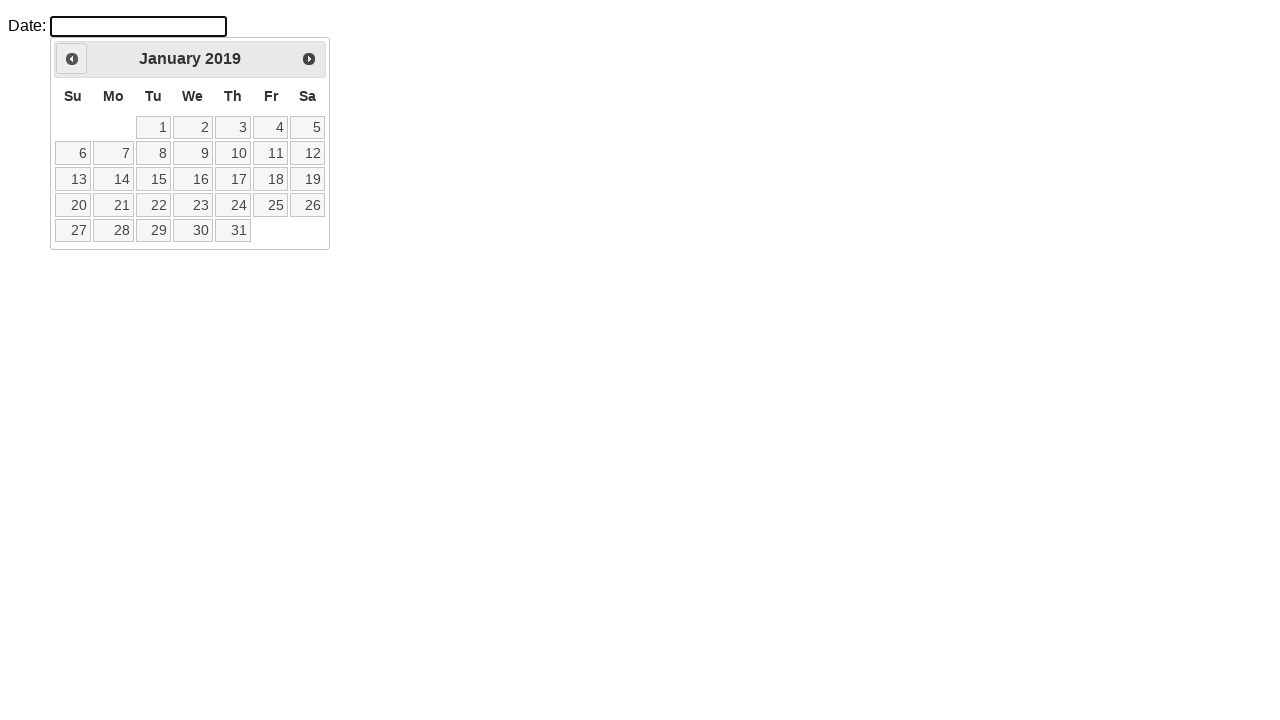

Clicked previous month button, currently viewing January 2019 at (72, 59) on .ui-datepicker-prev
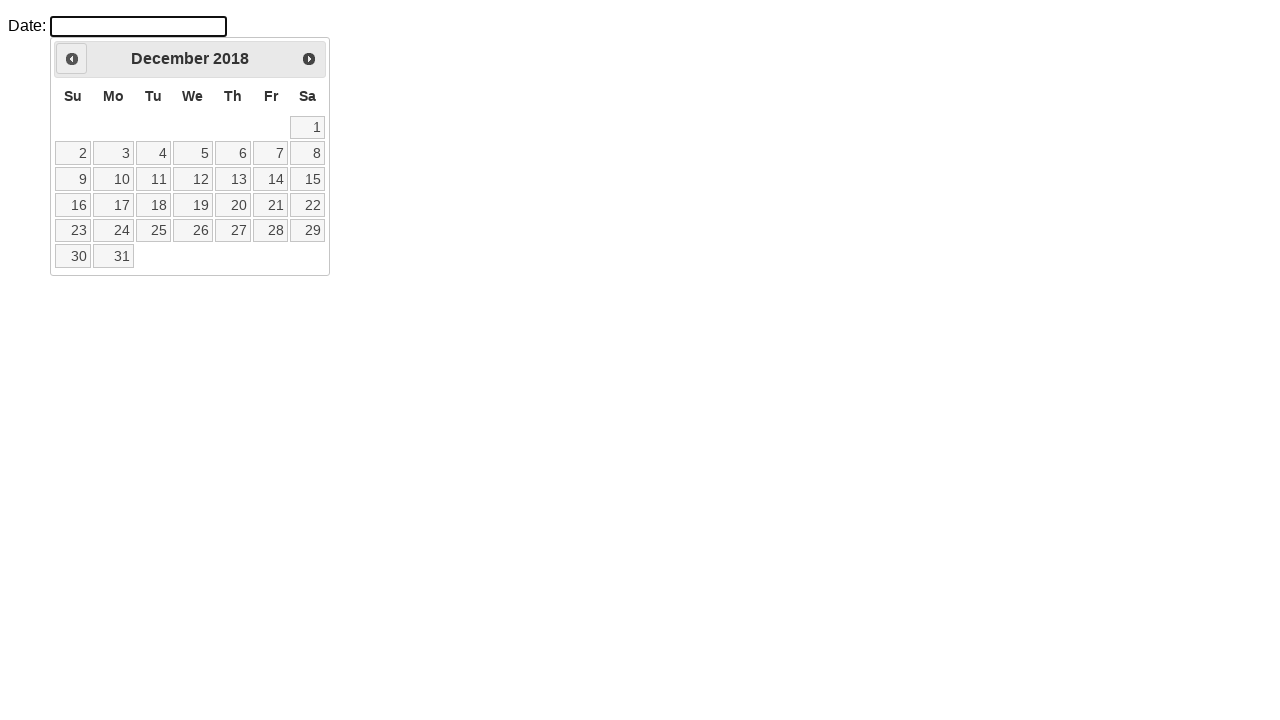

Waited for calendar to update after clicking previous month
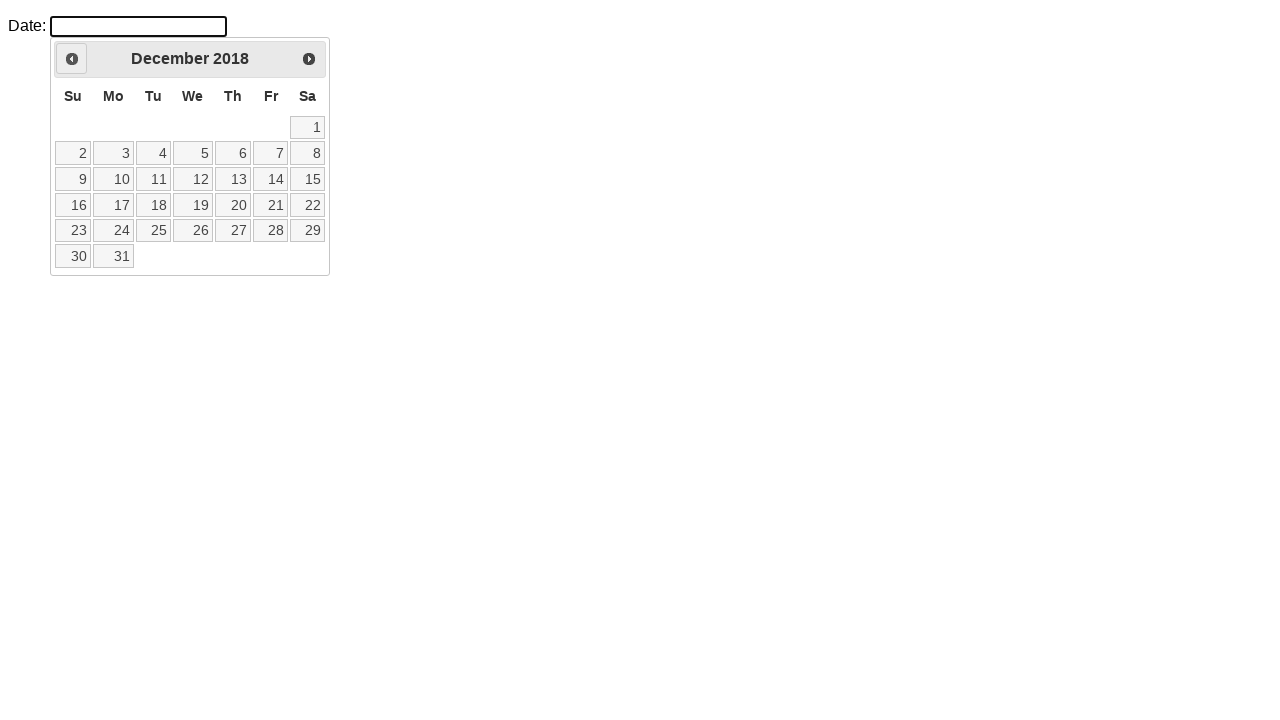

Clicked previous month button, currently viewing December 2018 at (72, 59) on .ui-datepicker-prev
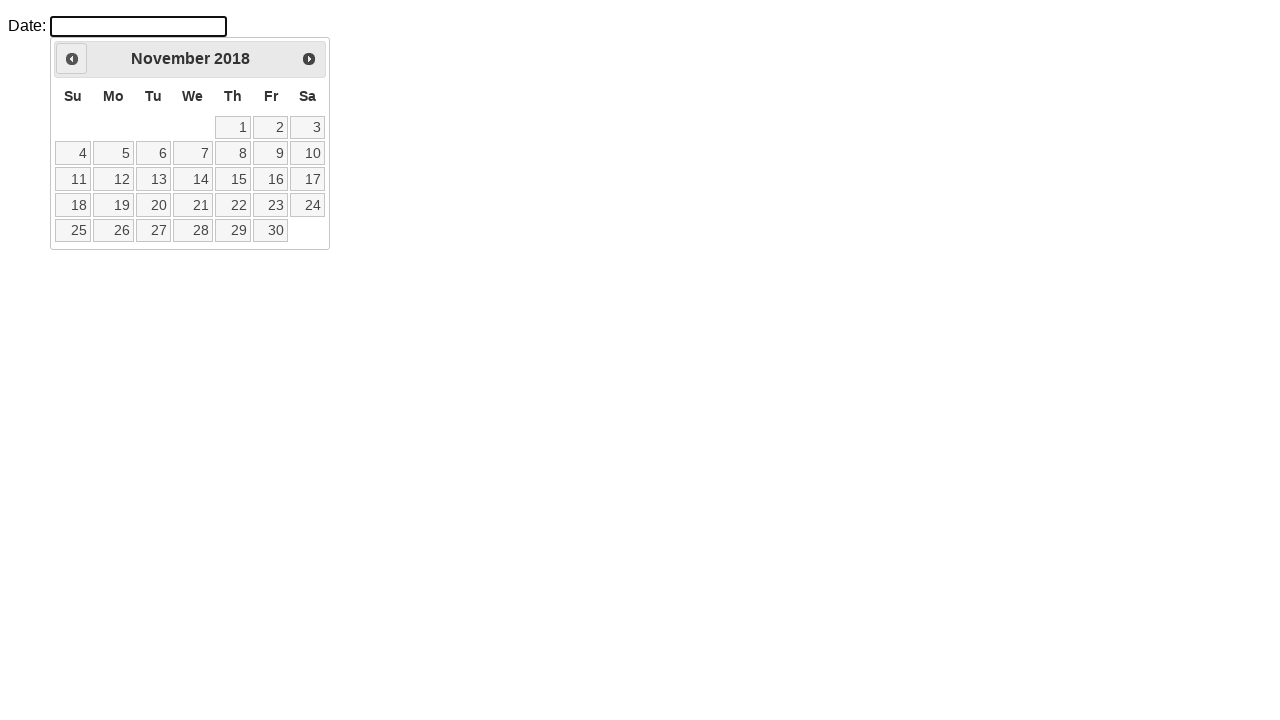

Waited for calendar to update after clicking previous month
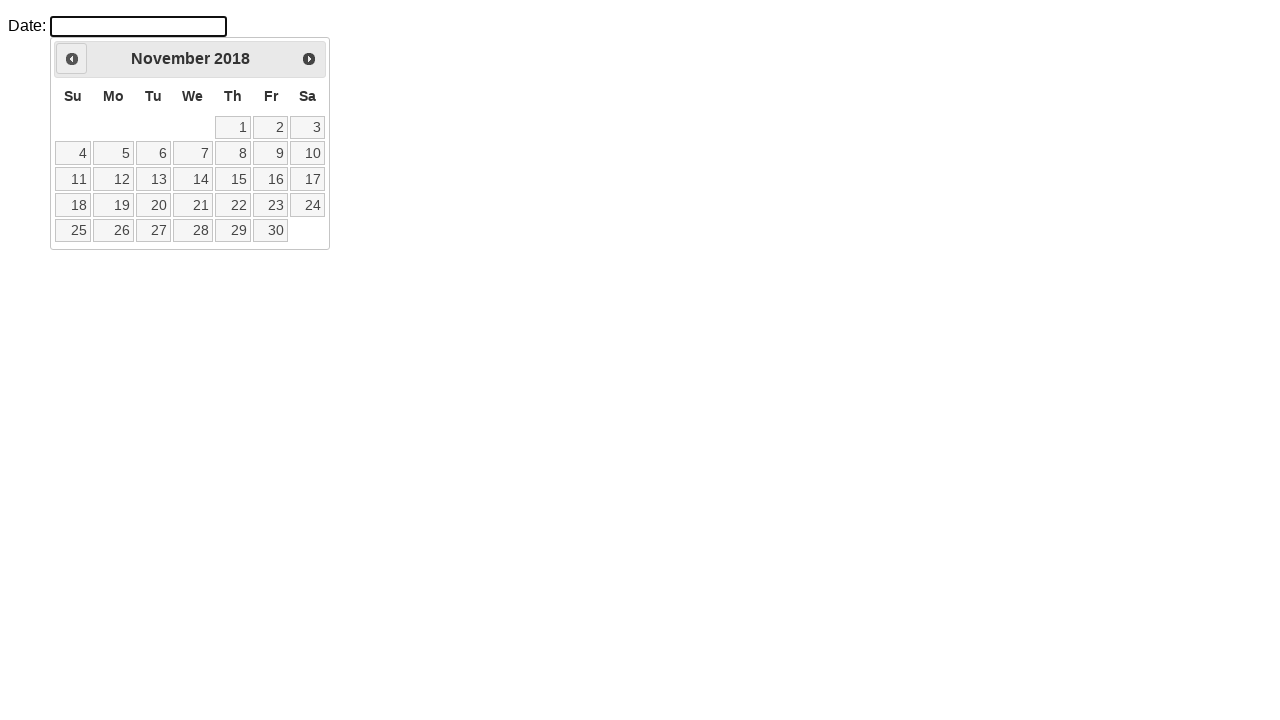

Clicked previous month button, currently viewing November 2018 at (72, 59) on .ui-datepicker-prev
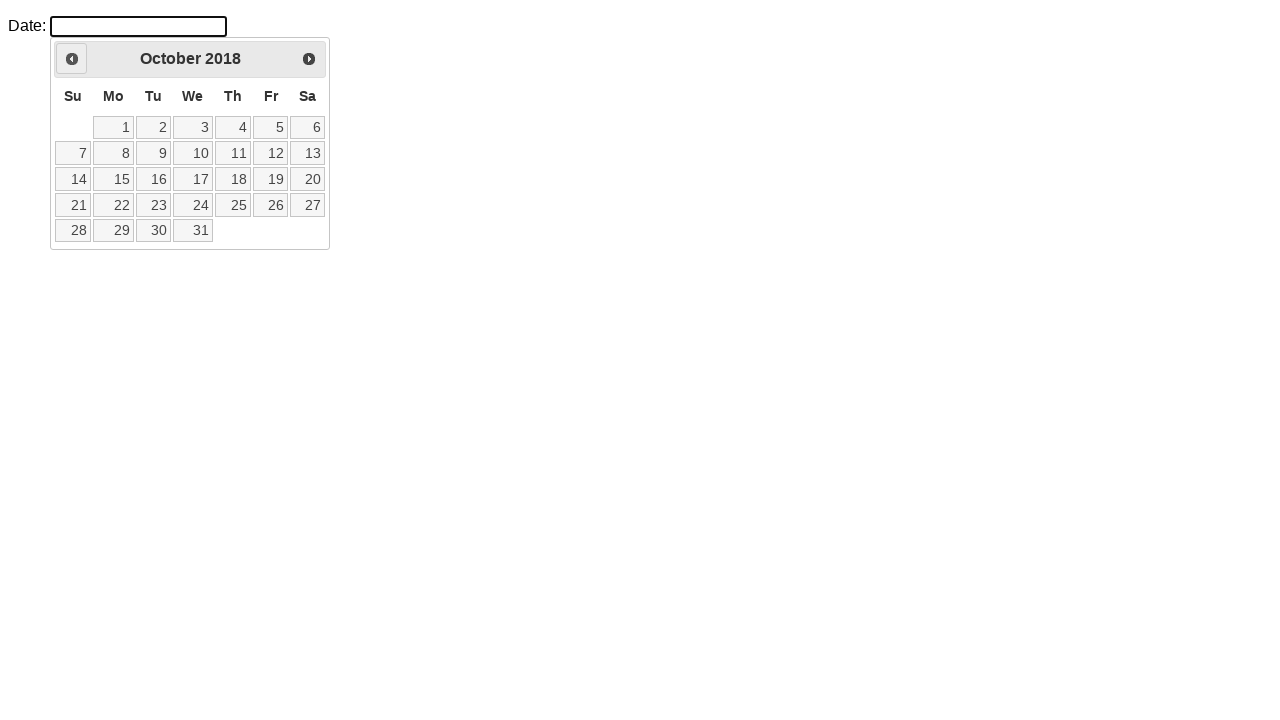

Waited for calendar to update after clicking previous month
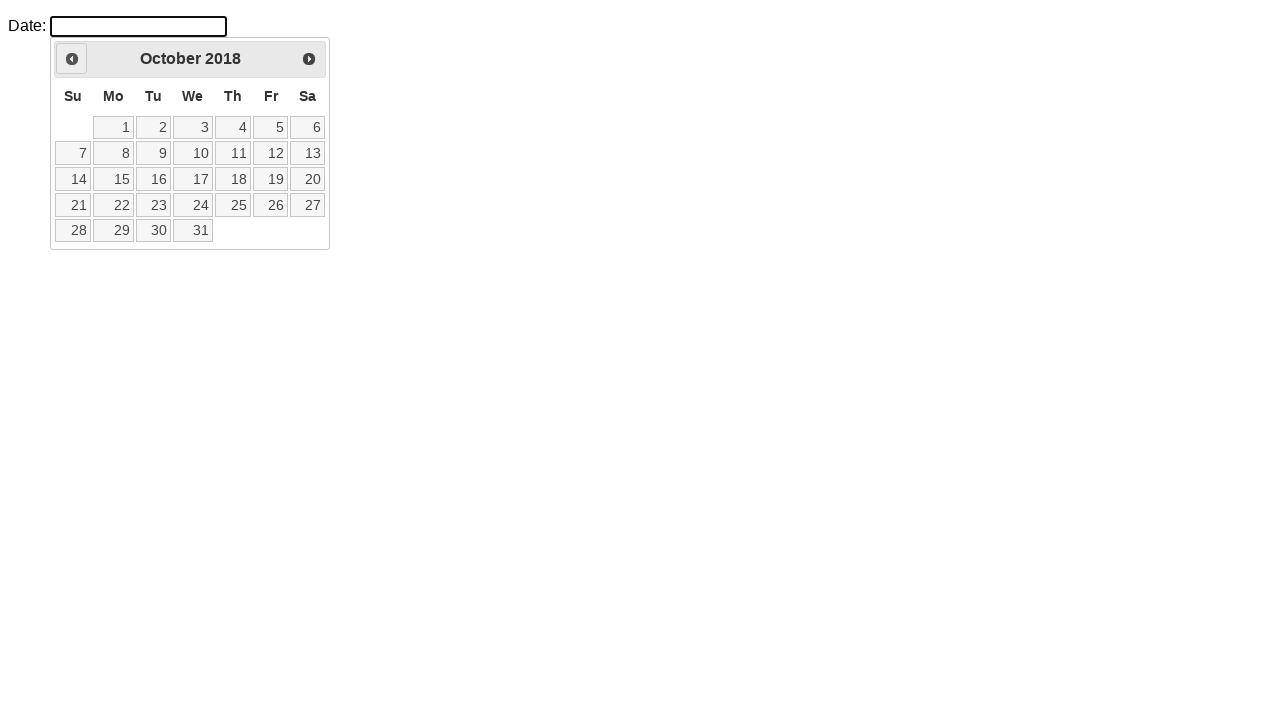

Clicked previous month button, currently viewing October 2018 at (72, 59) on .ui-datepicker-prev
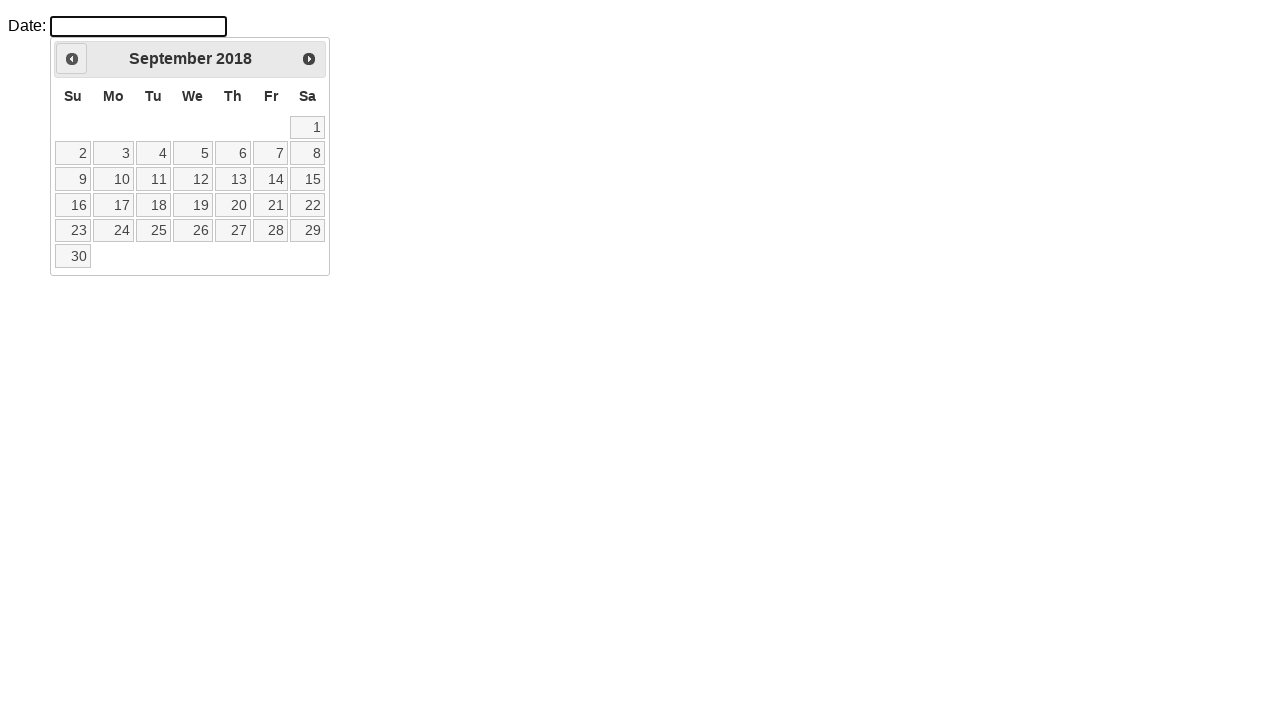

Waited for calendar to update after clicking previous month
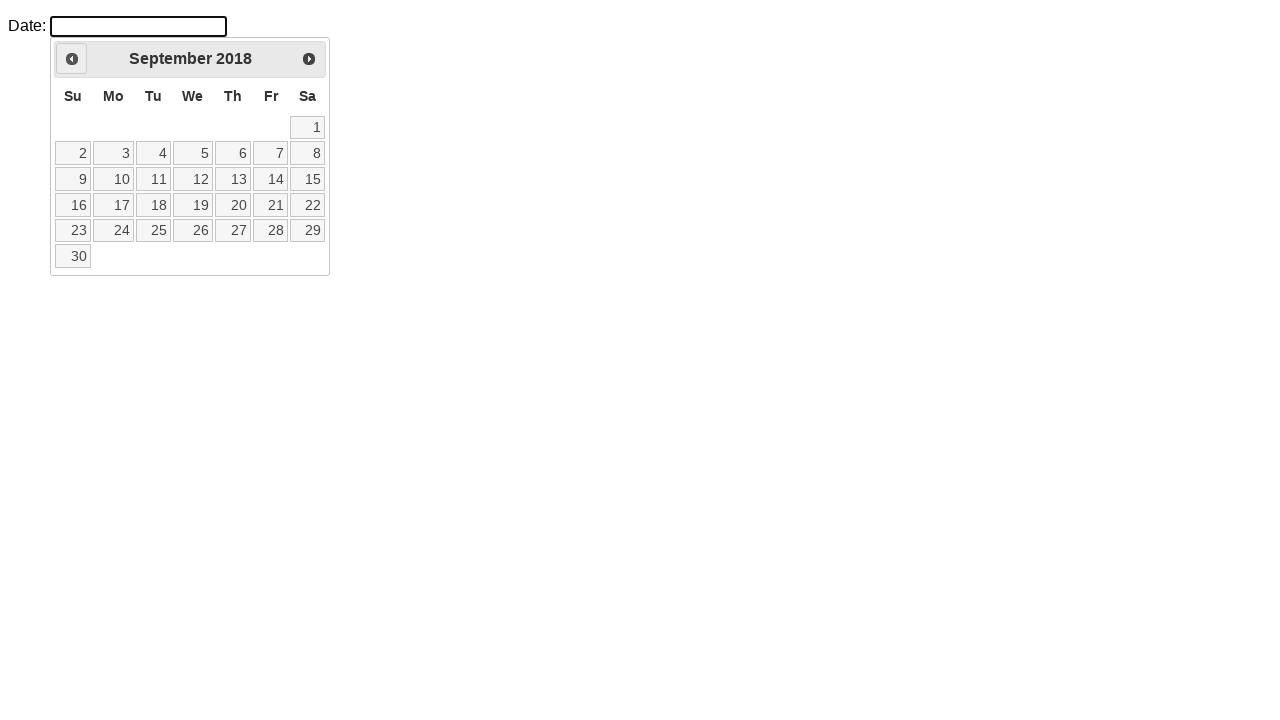

Clicked previous month button, currently viewing September 2018 at (72, 59) on .ui-datepicker-prev
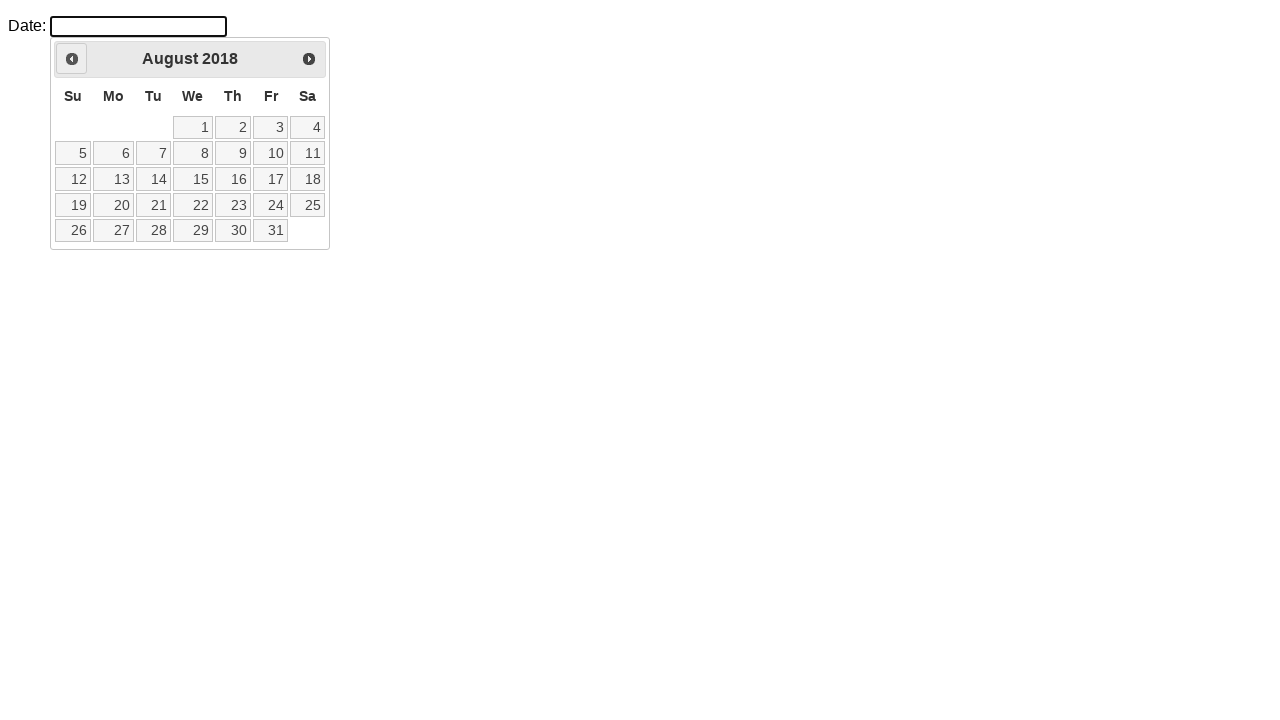

Waited for calendar to update after clicking previous month
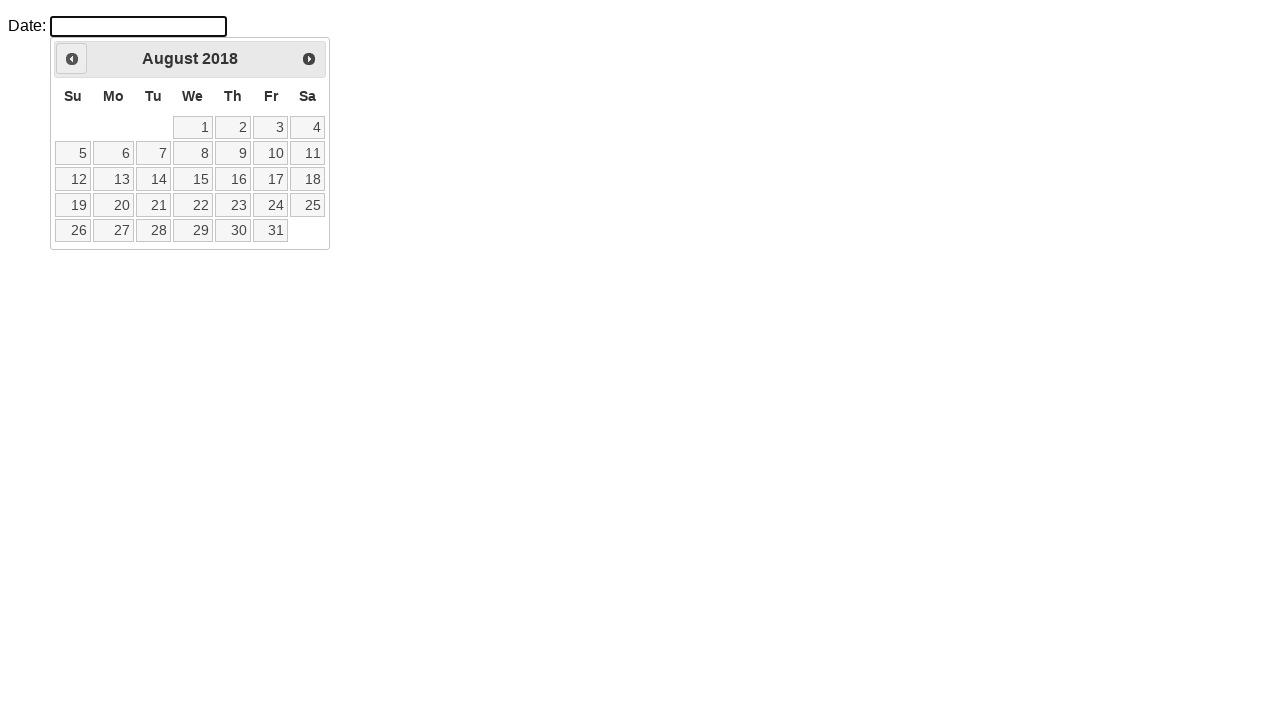

Clicked previous month button, currently viewing August 2018 at (72, 59) on .ui-datepicker-prev
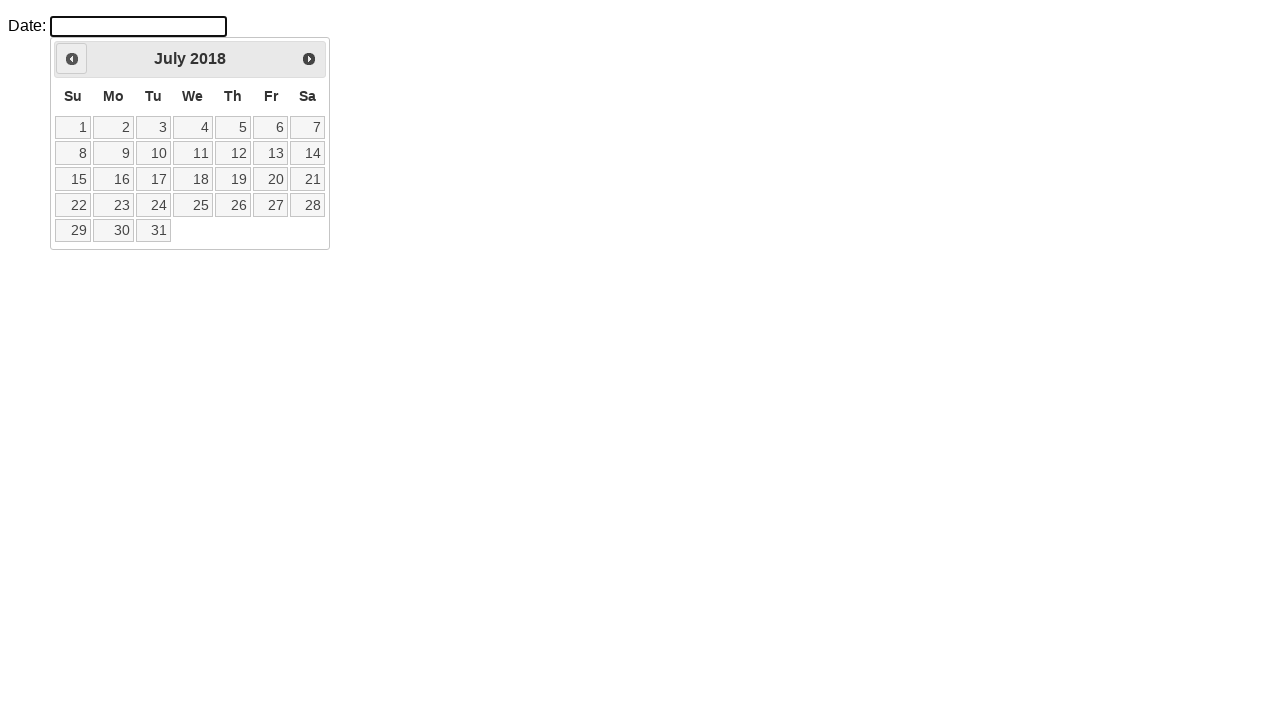

Waited for calendar to update after clicking previous month
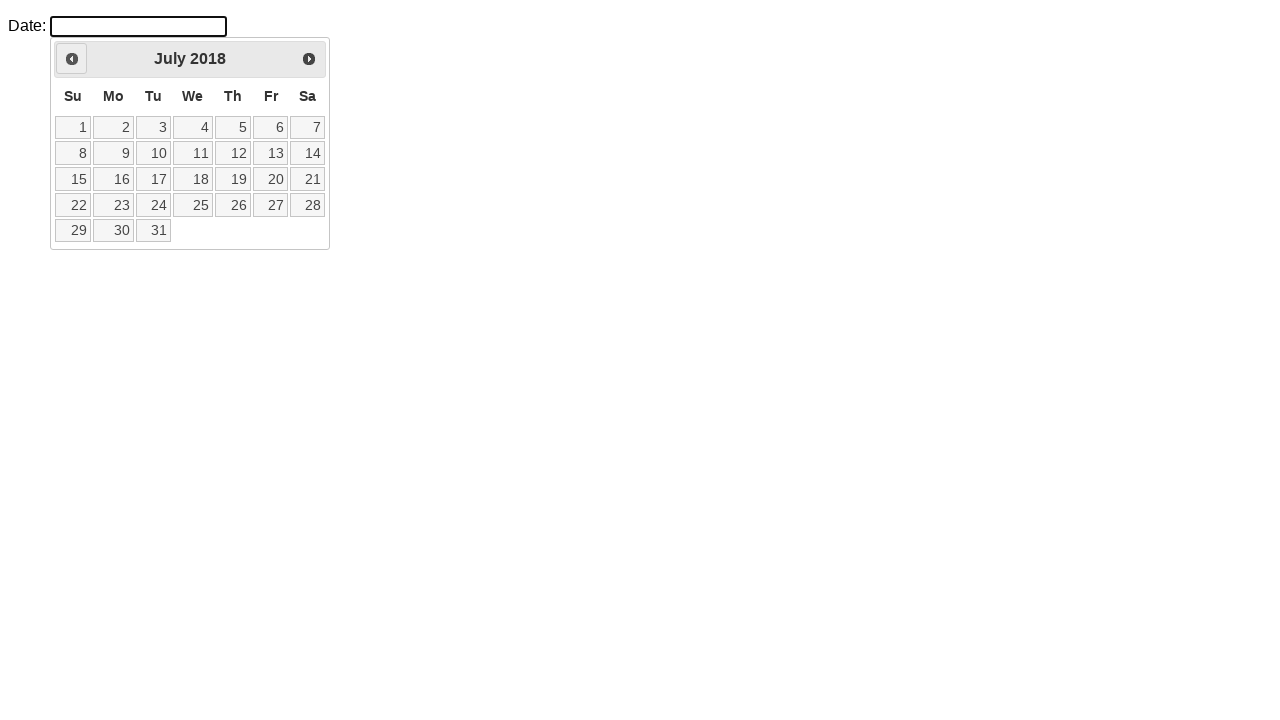

Clicked previous month button, currently viewing July 2018 at (72, 59) on .ui-datepicker-prev
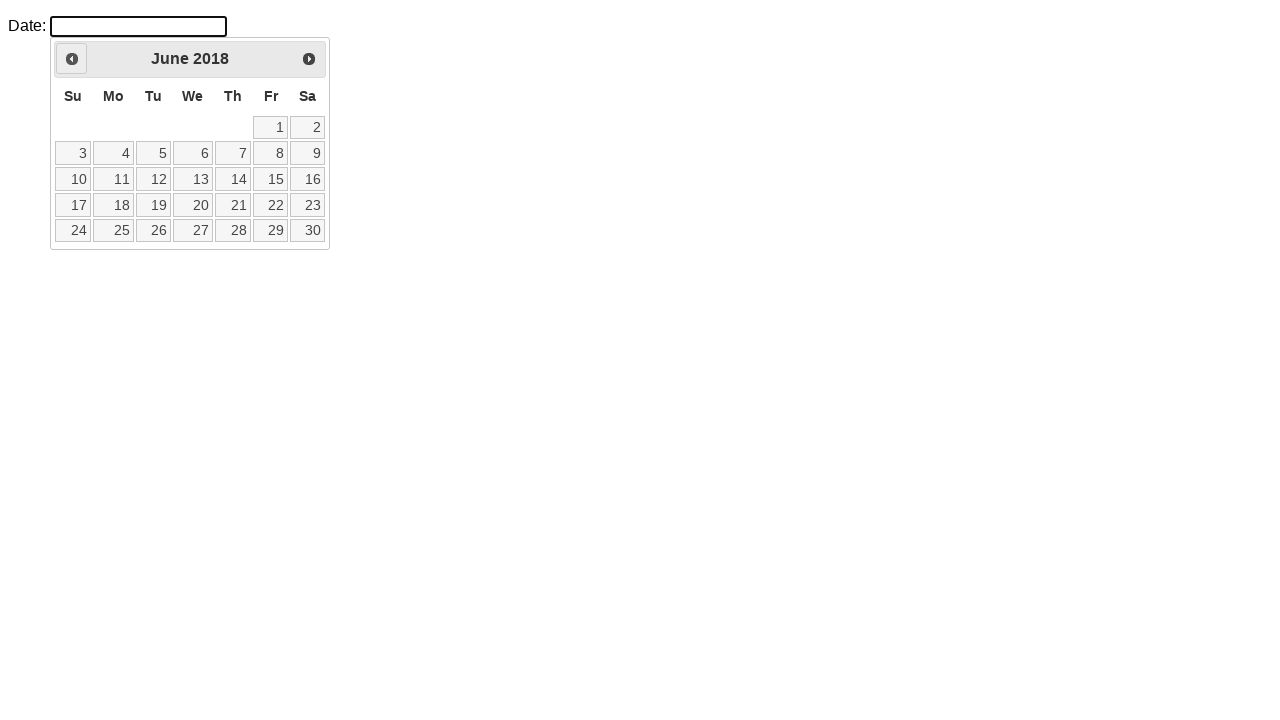

Waited for calendar to update after clicking previous month
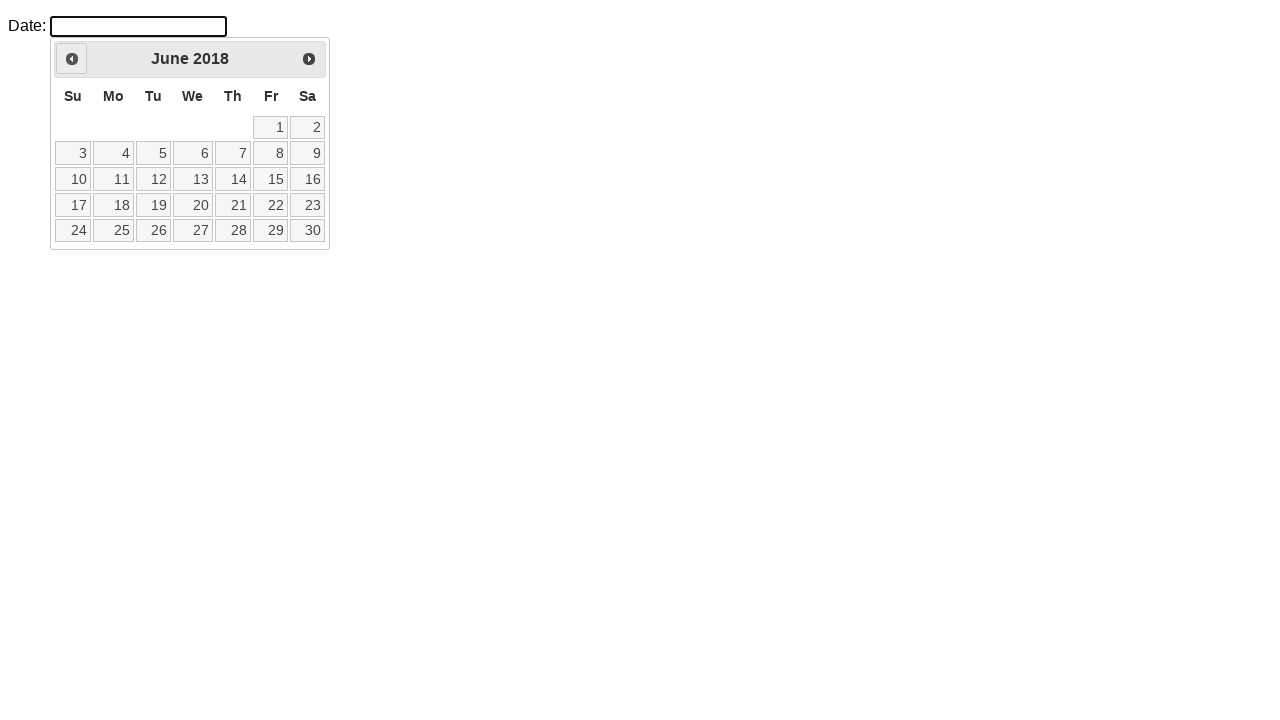

Clicked previous month button, currently viewing June 2018 at (72, 59) on .ui-datepicker-prev
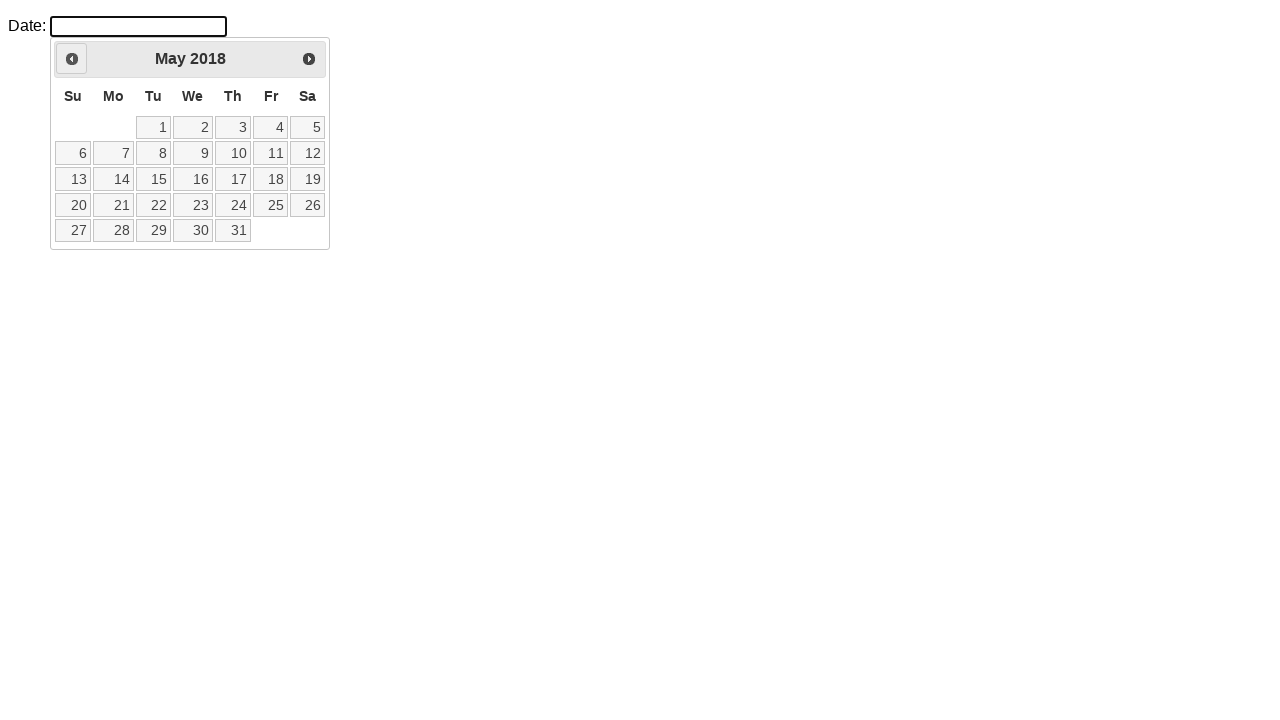

Waited for calendar to update after clicking previous month
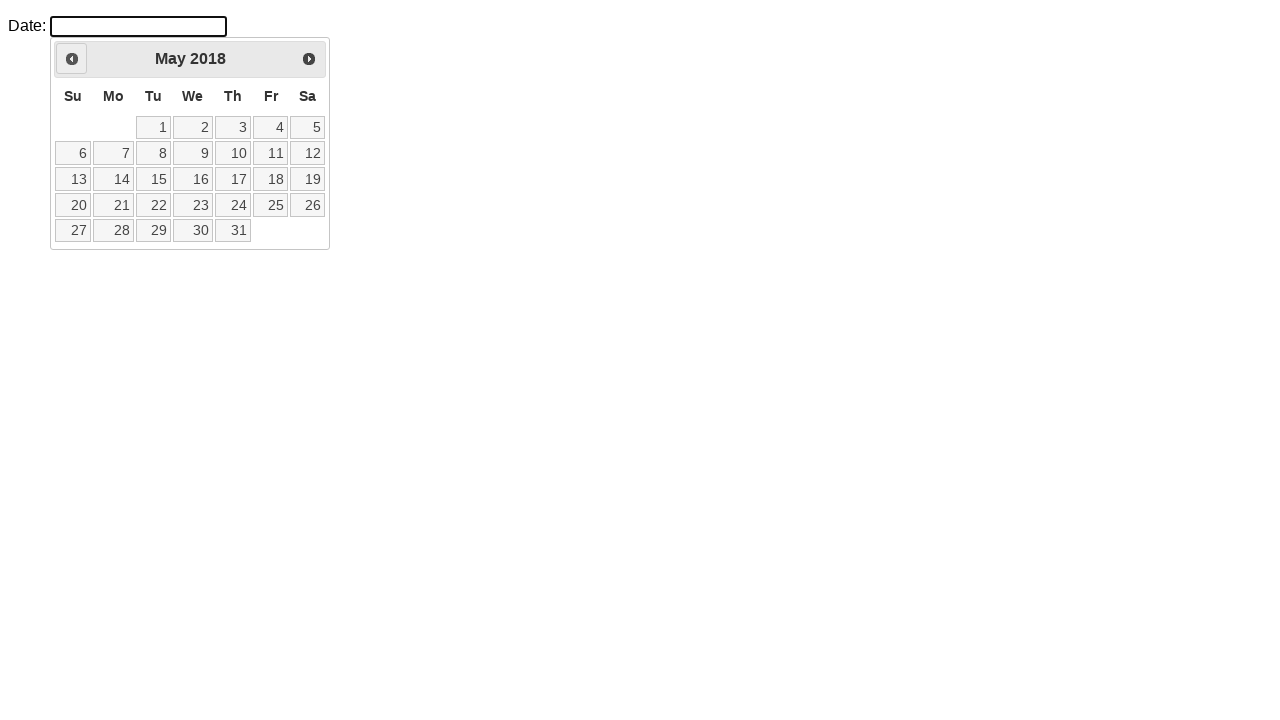

Clicked previous month button, currently viewing May 2018 at (72, 59) on .ui-datepicker-prev
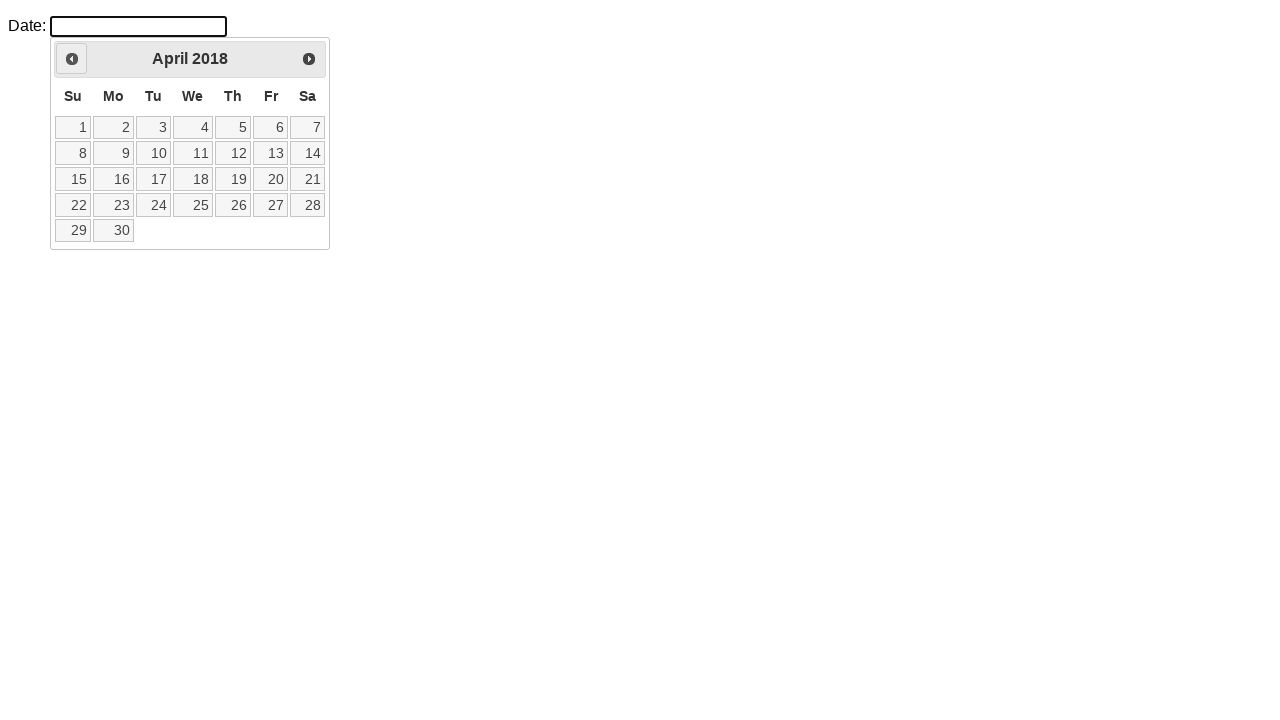

Waited for calendar to update after clicking previous month
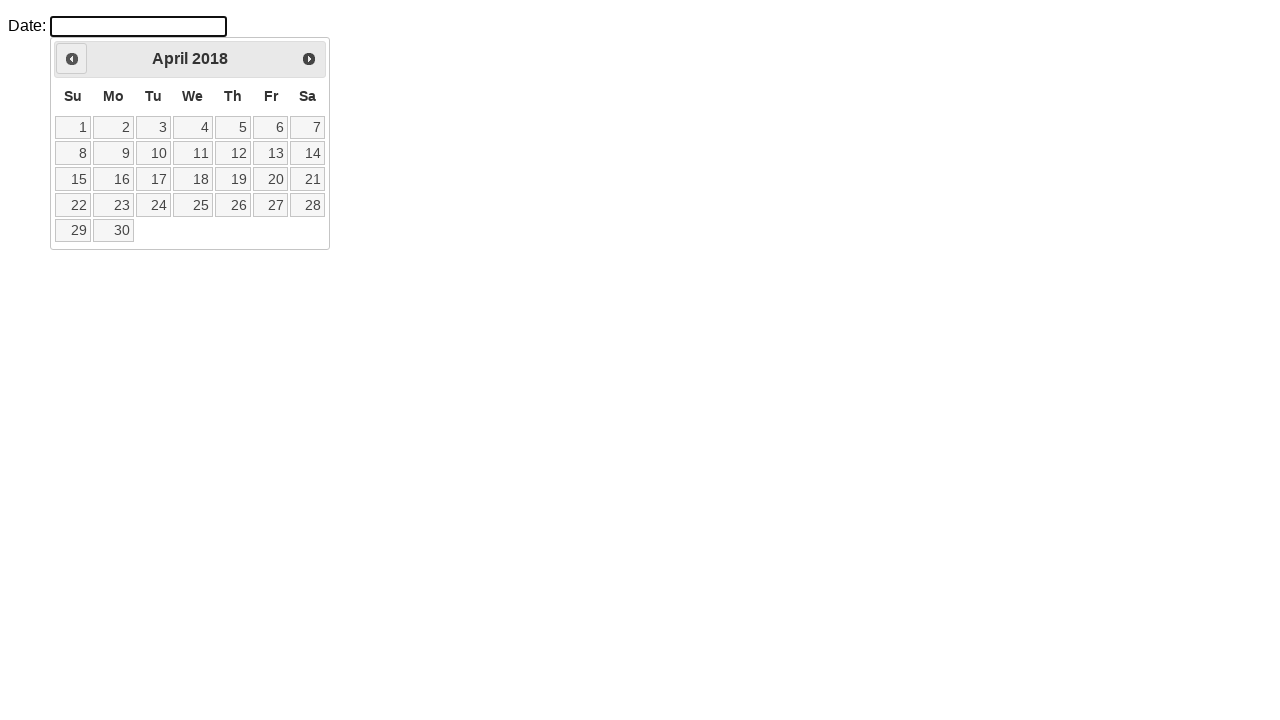

Clicked previous month button, currently viewing April 2018 at (72, 59) on .ui-datepicker-prev
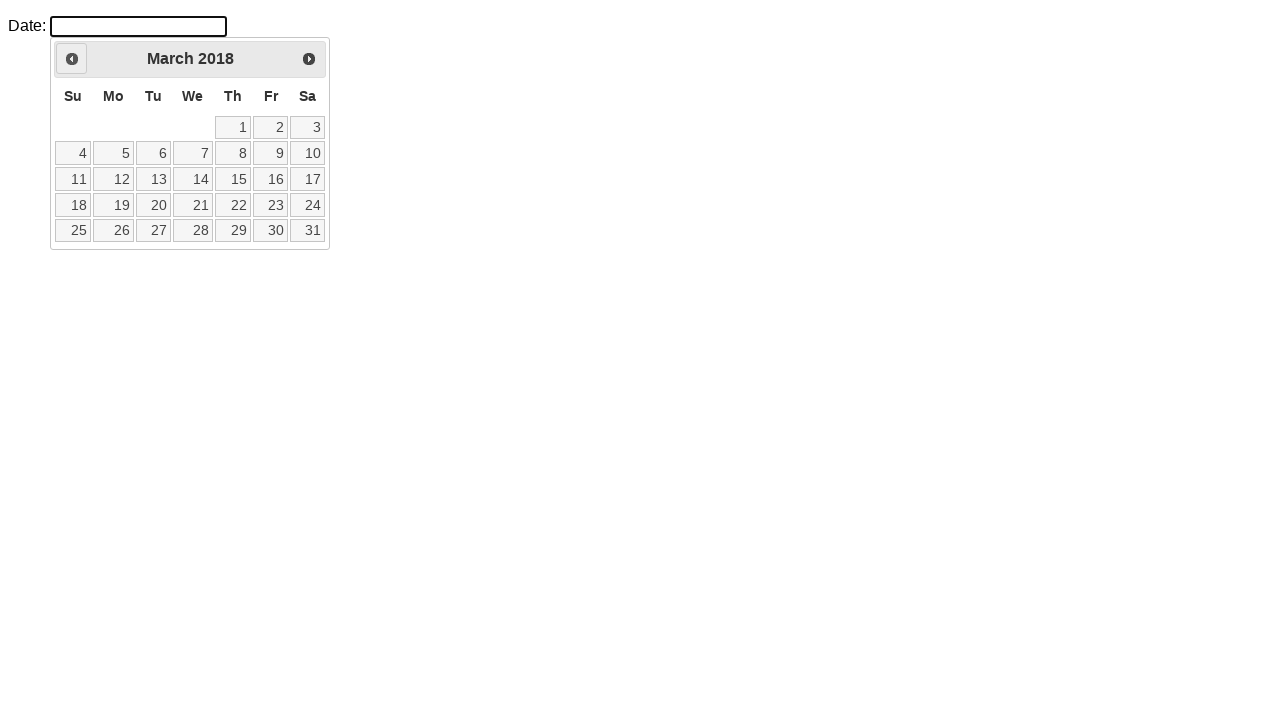

Waited for calendar to update after clicking previous month
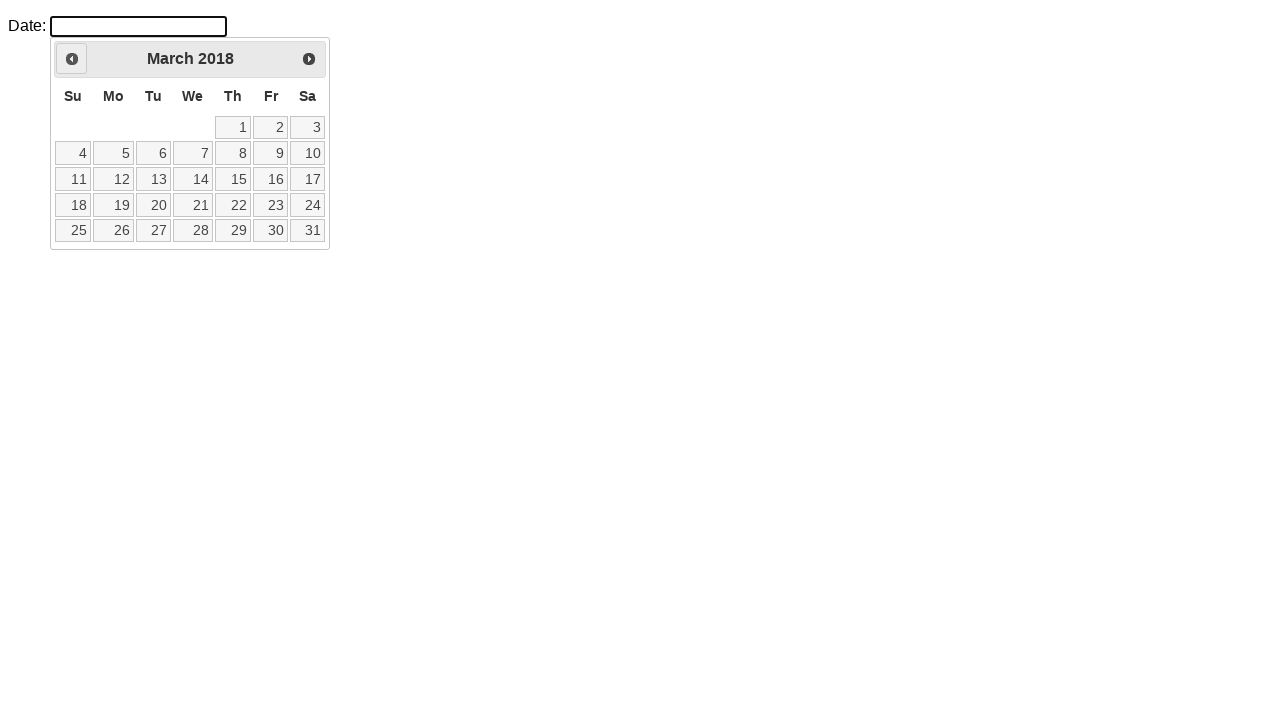

Clicked previous month button, currently viewing March 2018 at (72, 59) on .ui-datepicker-prev
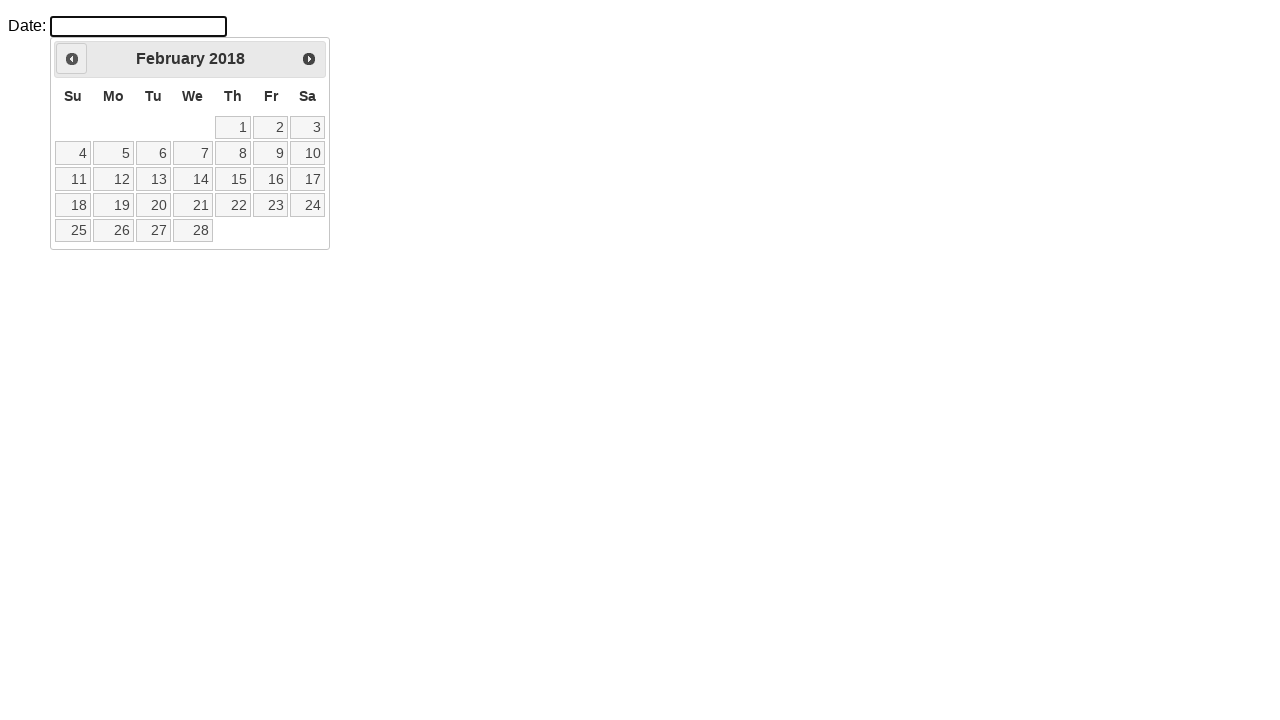

Waited for calendar to update after clicking previous month
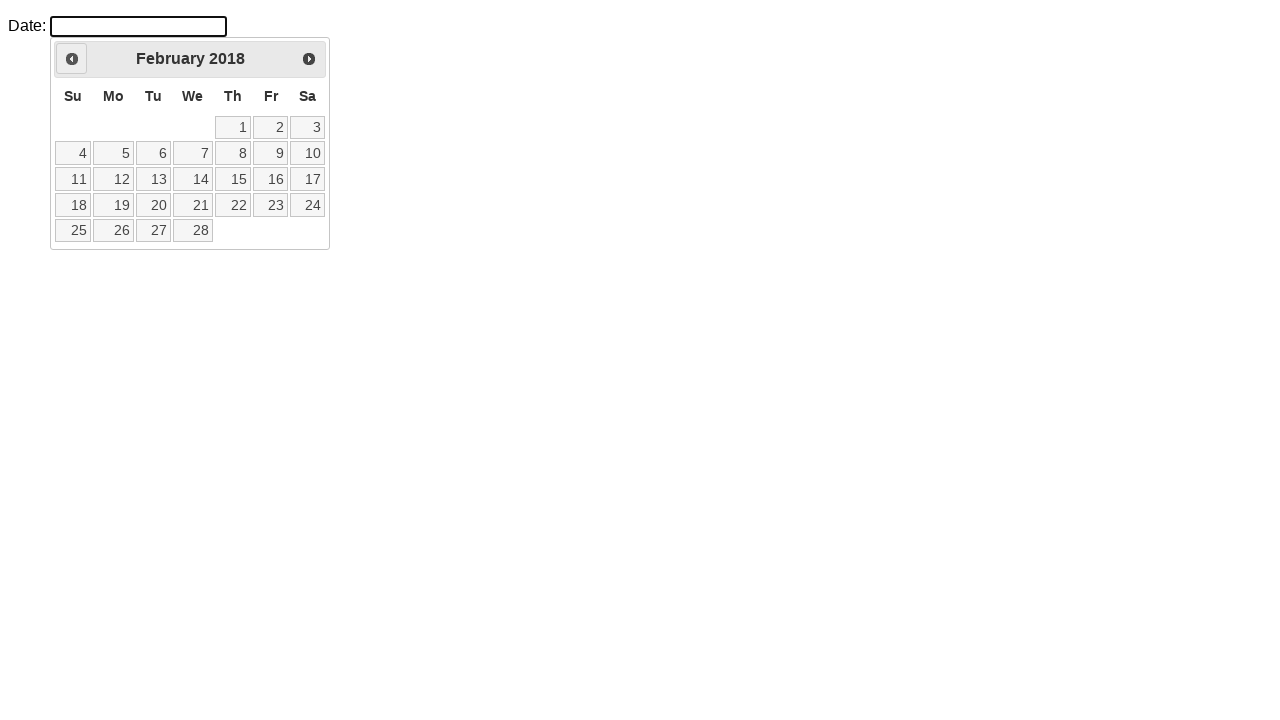

Clicked previous month button, currently viewing February 2018 at (72, 59) on .ui-datepicker-prev
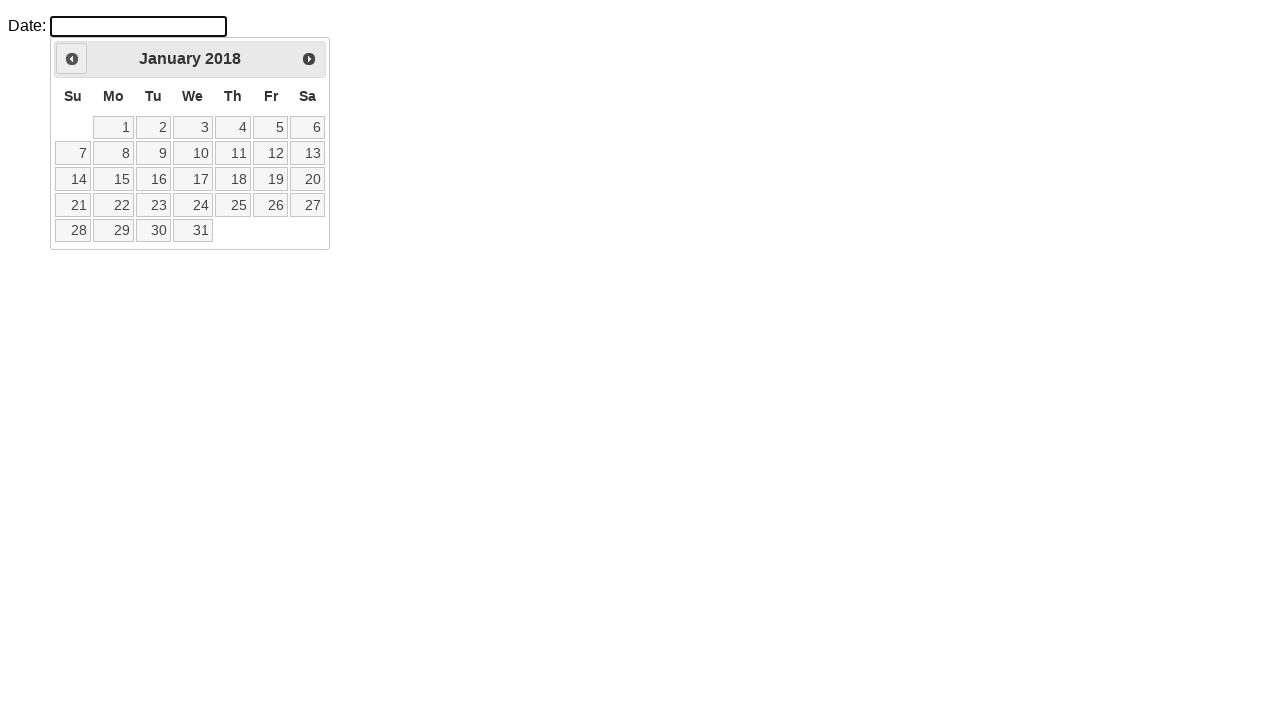

Waited for calendar to update after clicking previous month
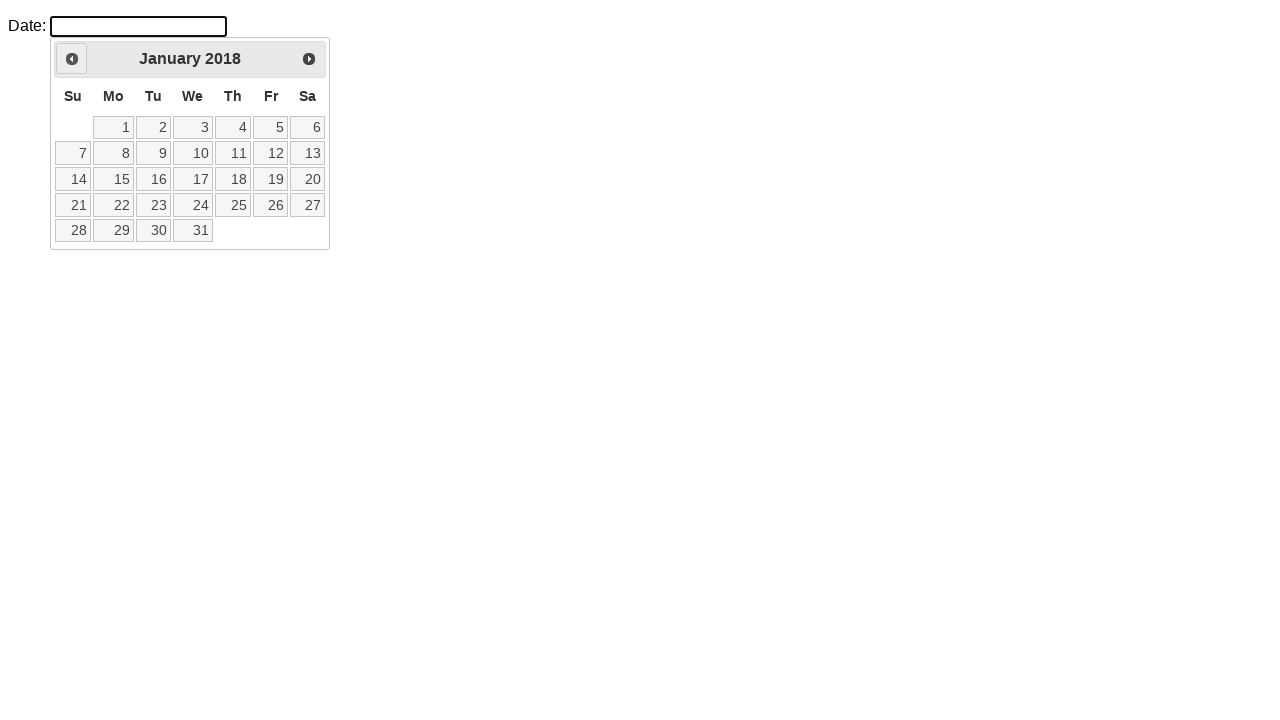

Clicked previous month button, currently viewing January 2018 at (72, 59) on .ui-datepicker-prev
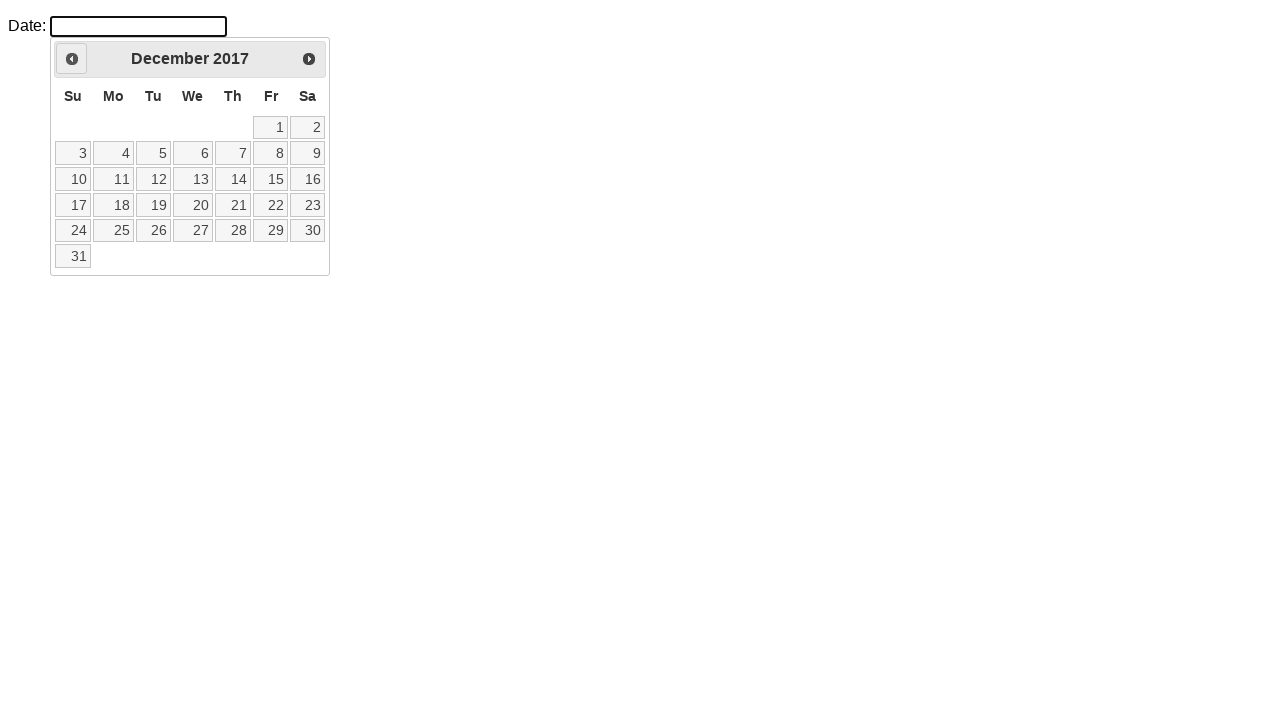

Waited for calendar to update after clicking previous month
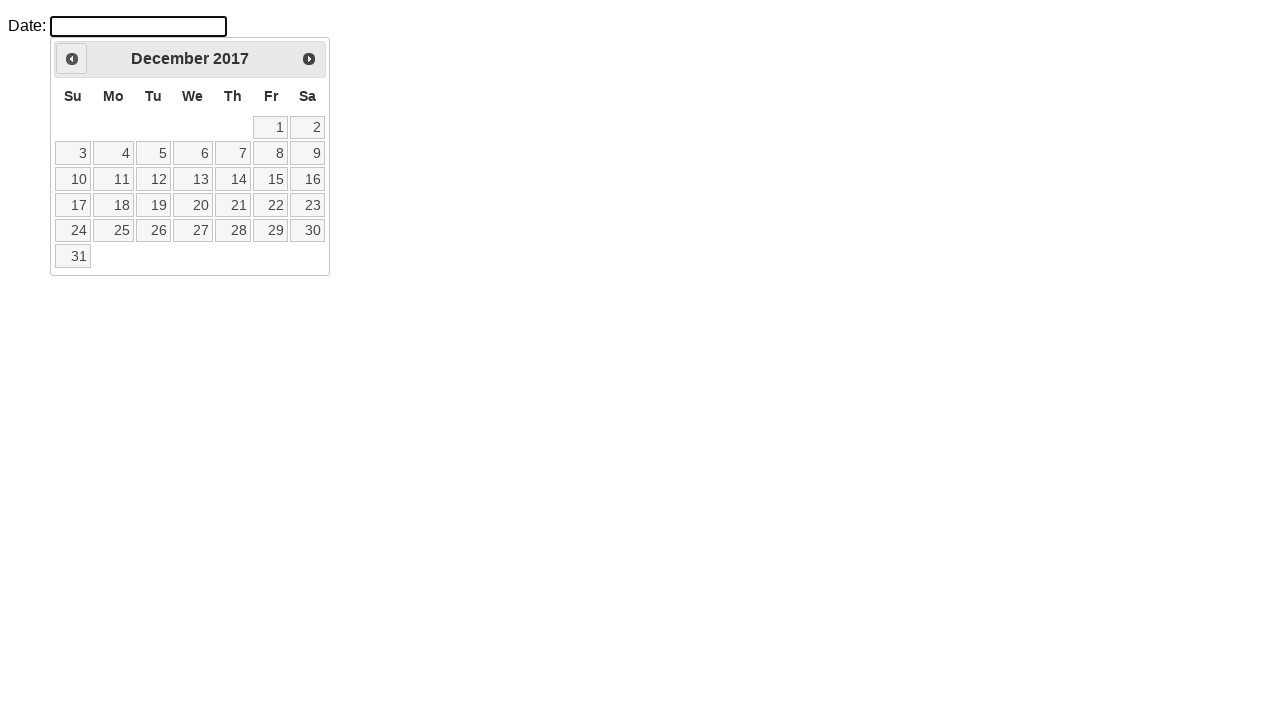

Clicked previous month button, currently viewing December 2017 at (72, 59) on .ui-datepicker-prev
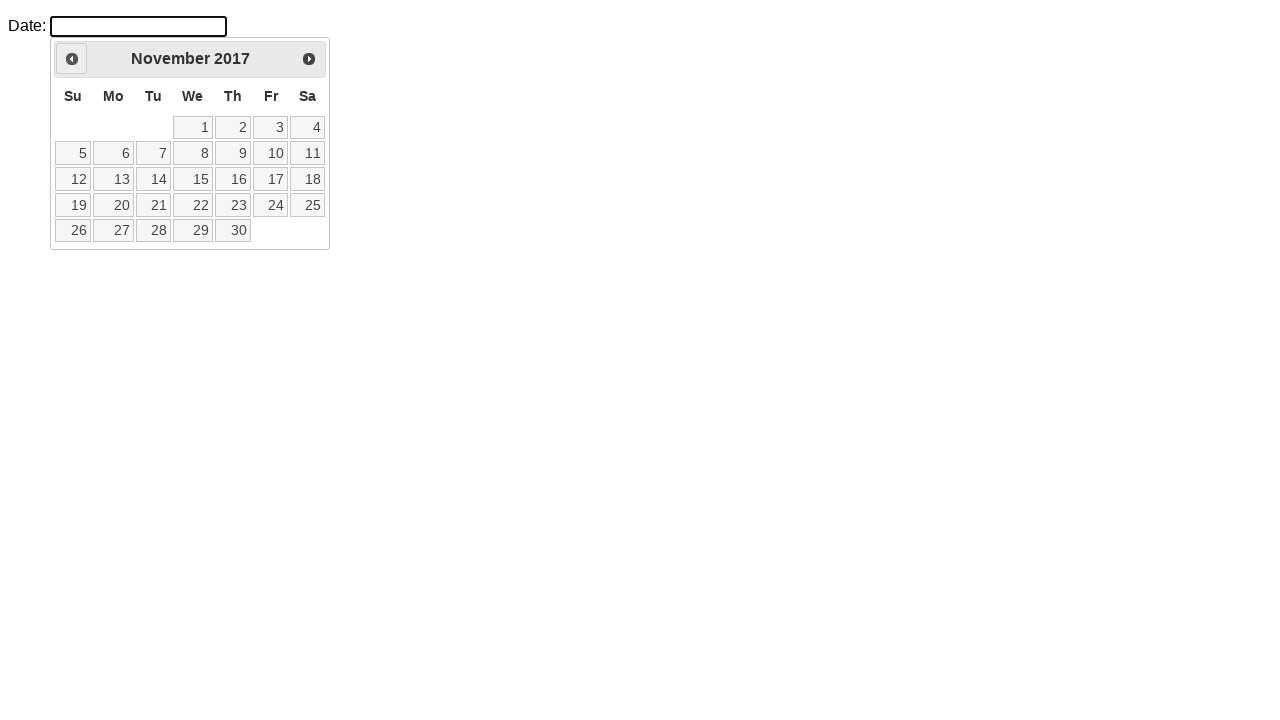

Waited for calendar to update after clicking previous month
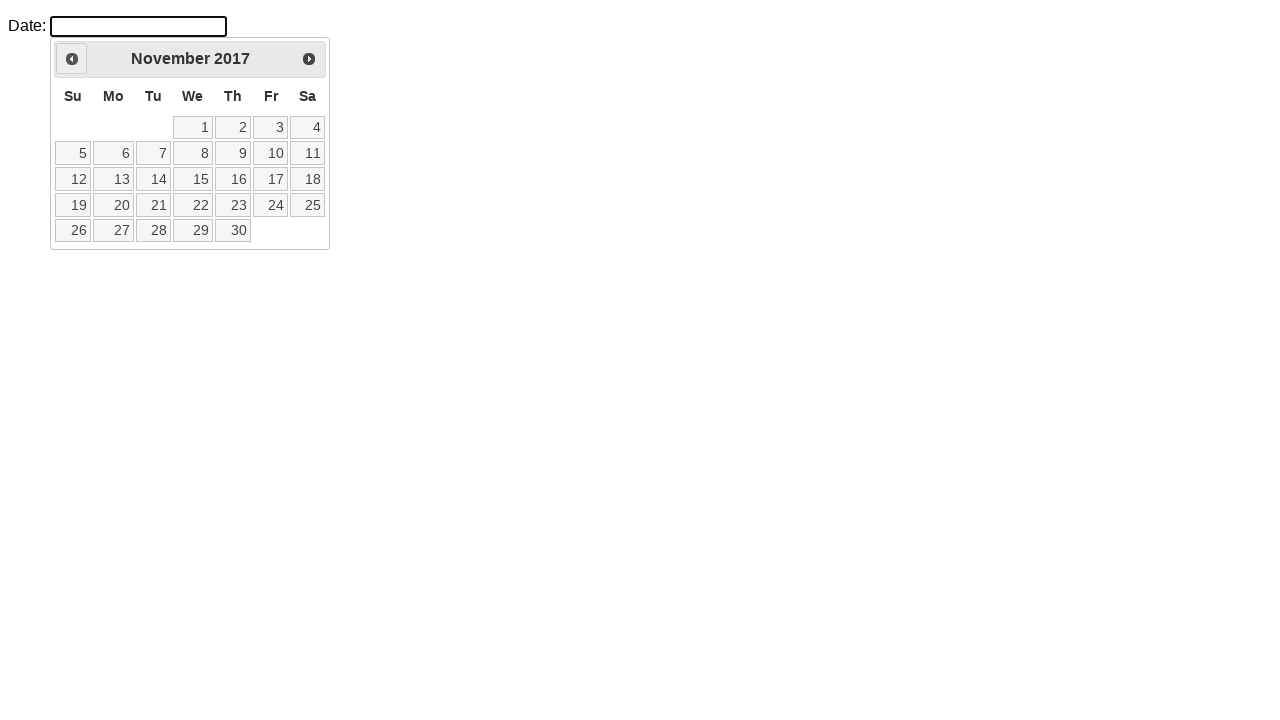

Clicked previous month button, currently viewing November 2017 at (72, 59) on .ui-datepicker-prev
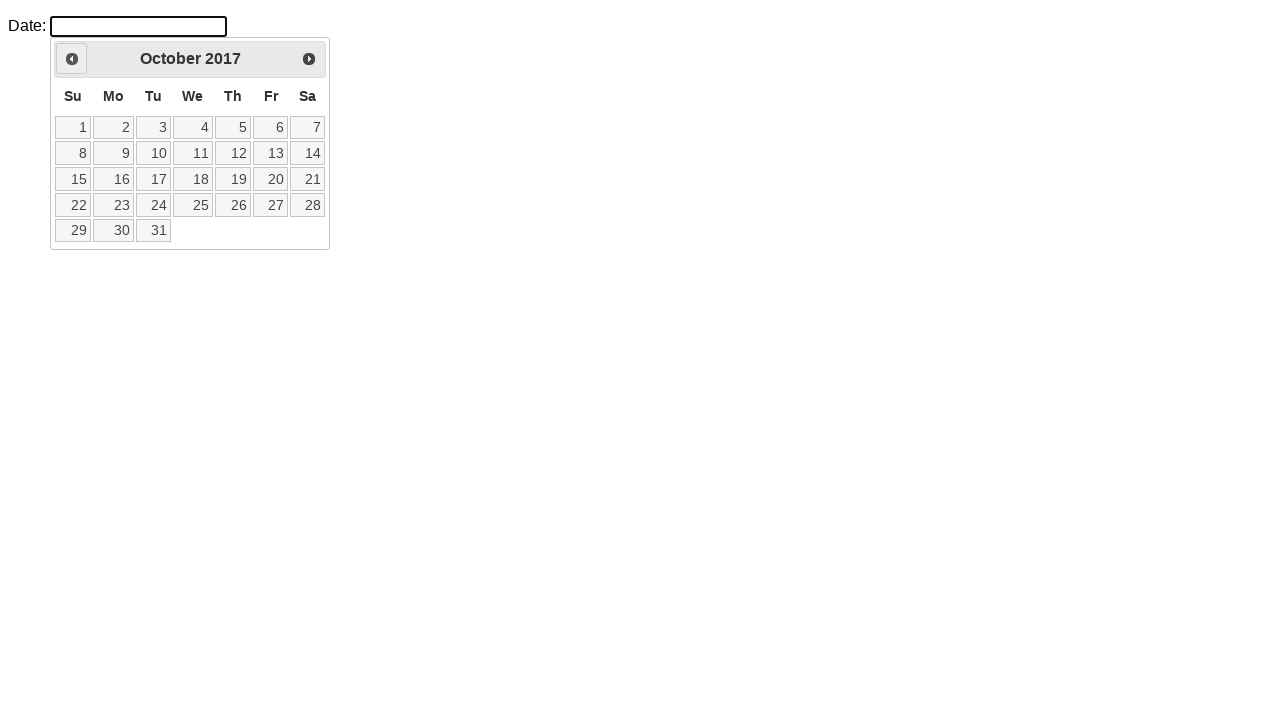

Waited for calendar to update after clicking previous month
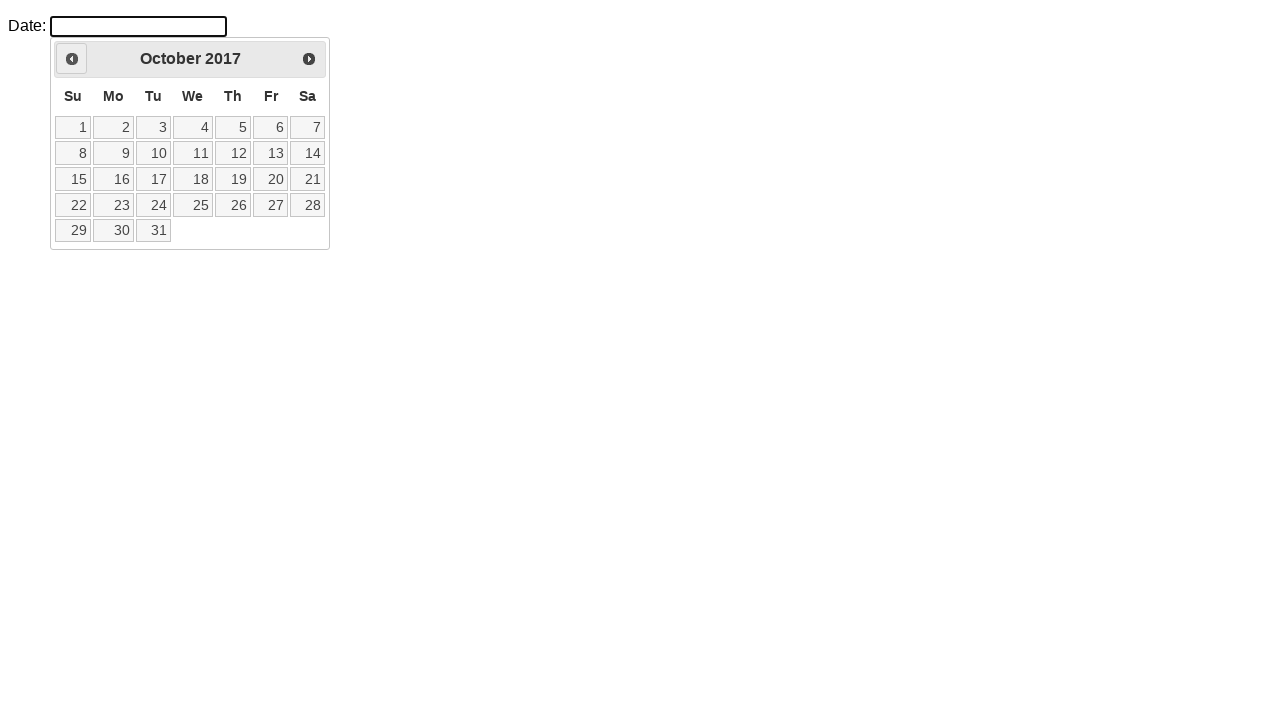

Clicked previous month button, currently viewing October 2017 at (72, 59) on .ui-datepicker-prev
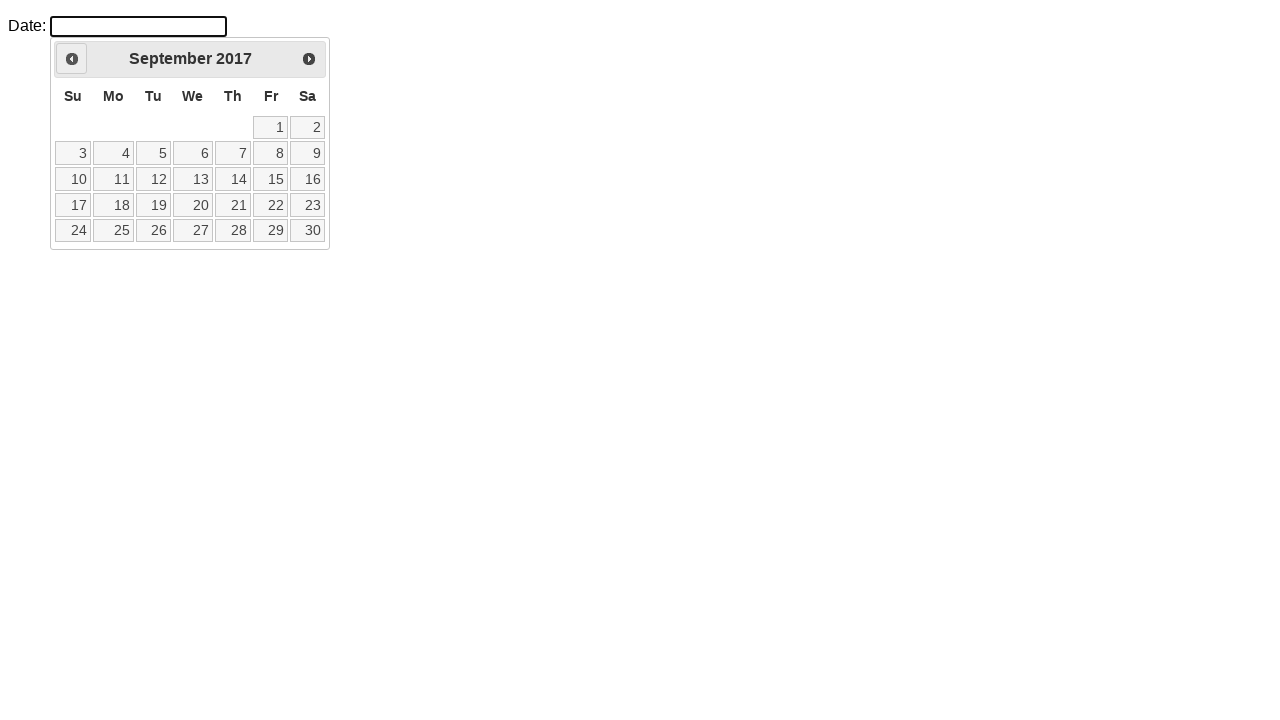

Waited for calendar to update after clicking previous month
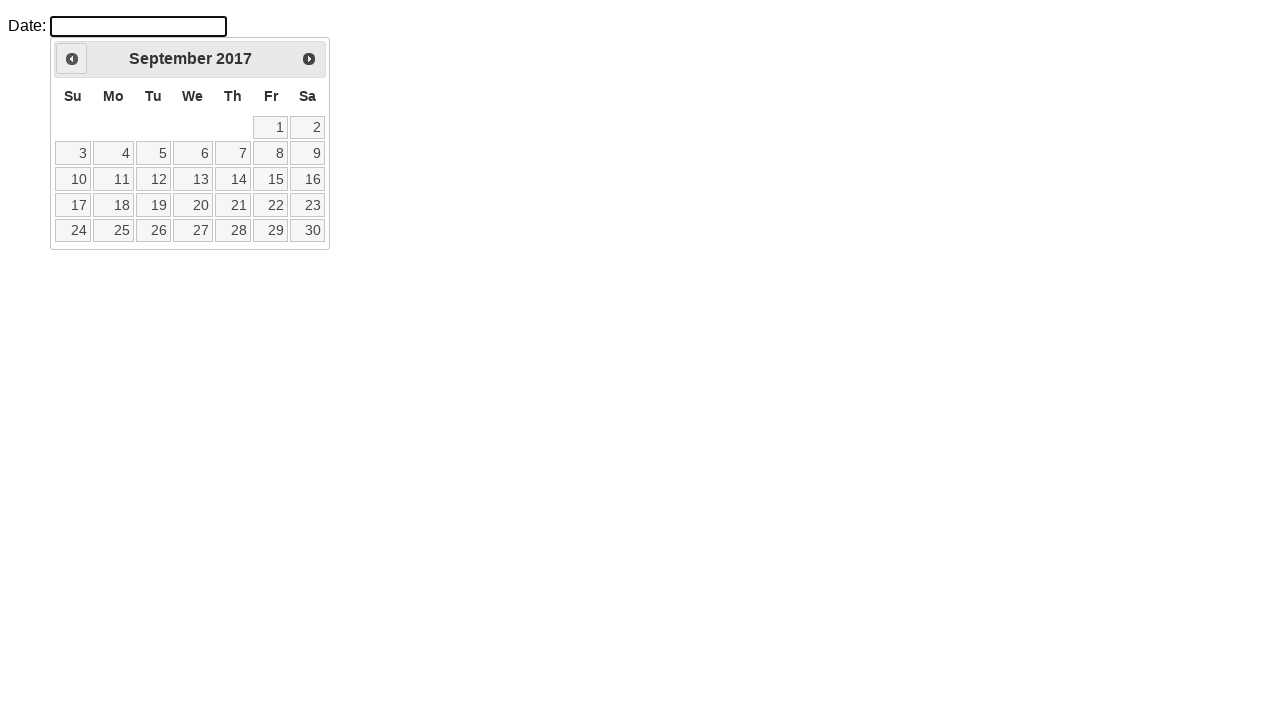

Clicked previous month button, currently viewing September 2017 at (72, 59) on .ui-datepicker-prev
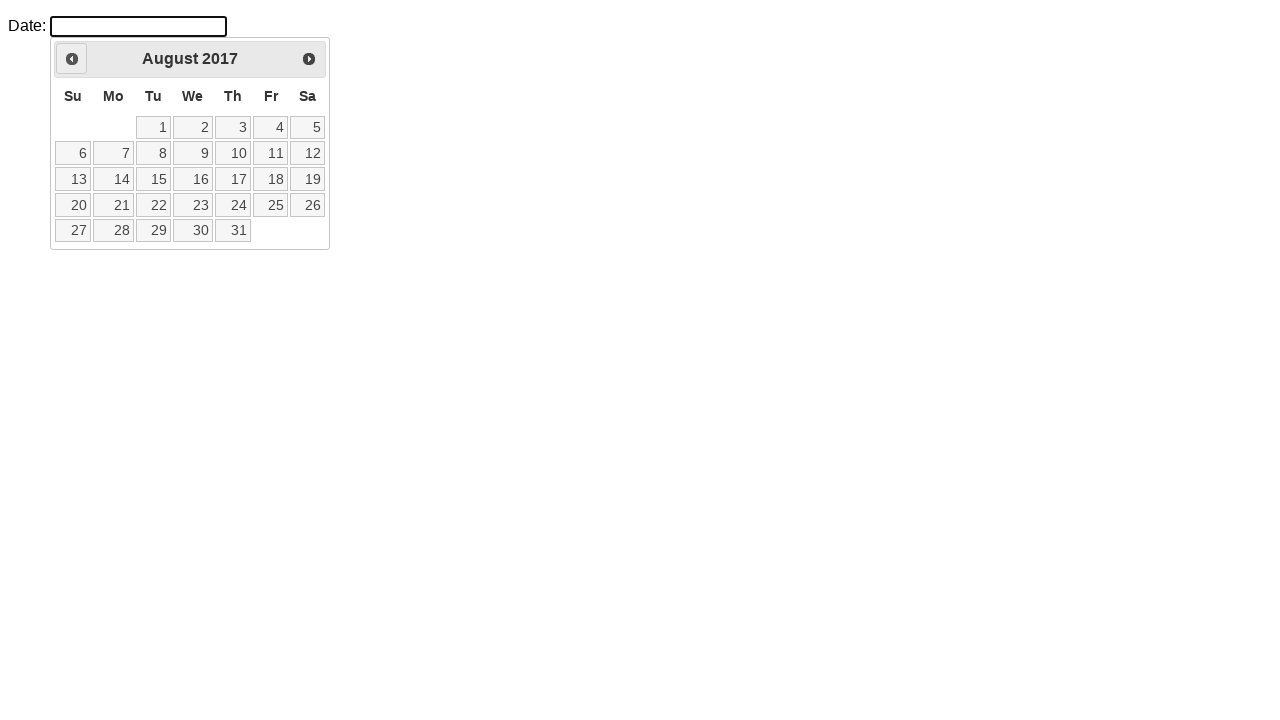

Waited for calendar to update after clicking previous month
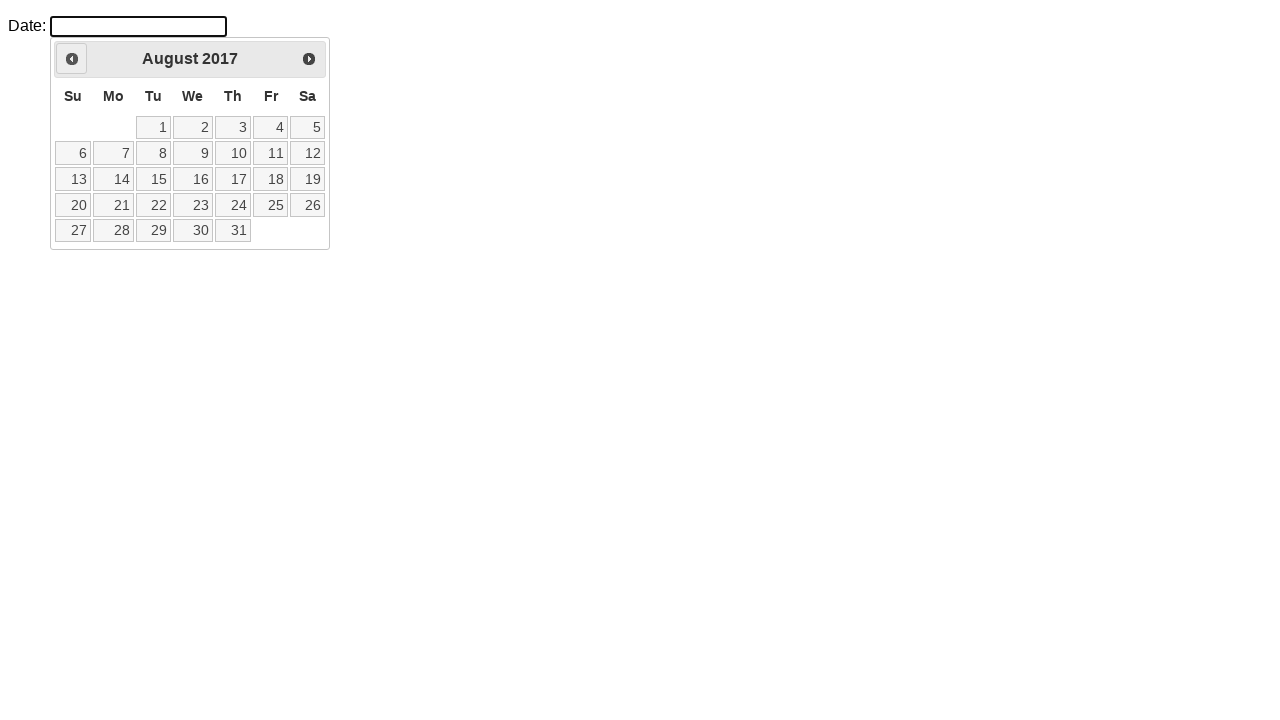

Clicked previous month button, currently viewing August 2017 at (72, 59) on .ui-datepicker-prev
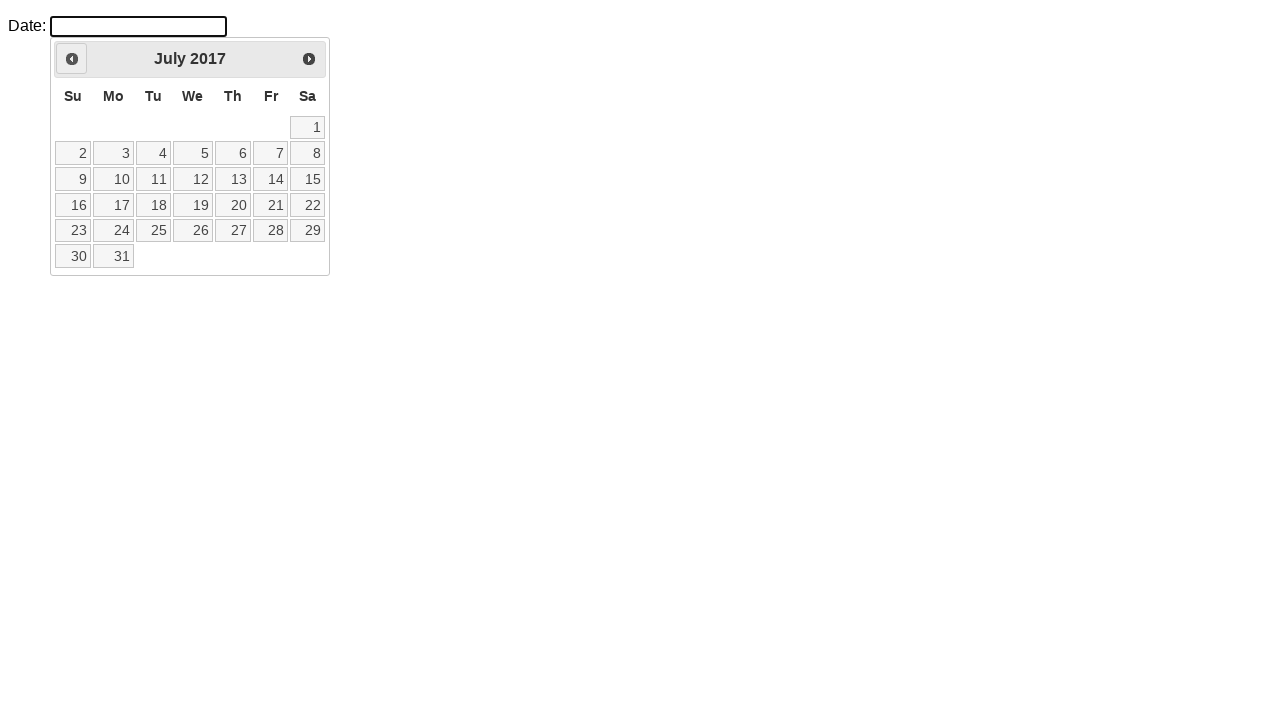

Waited for calendar to update after clicking previous month
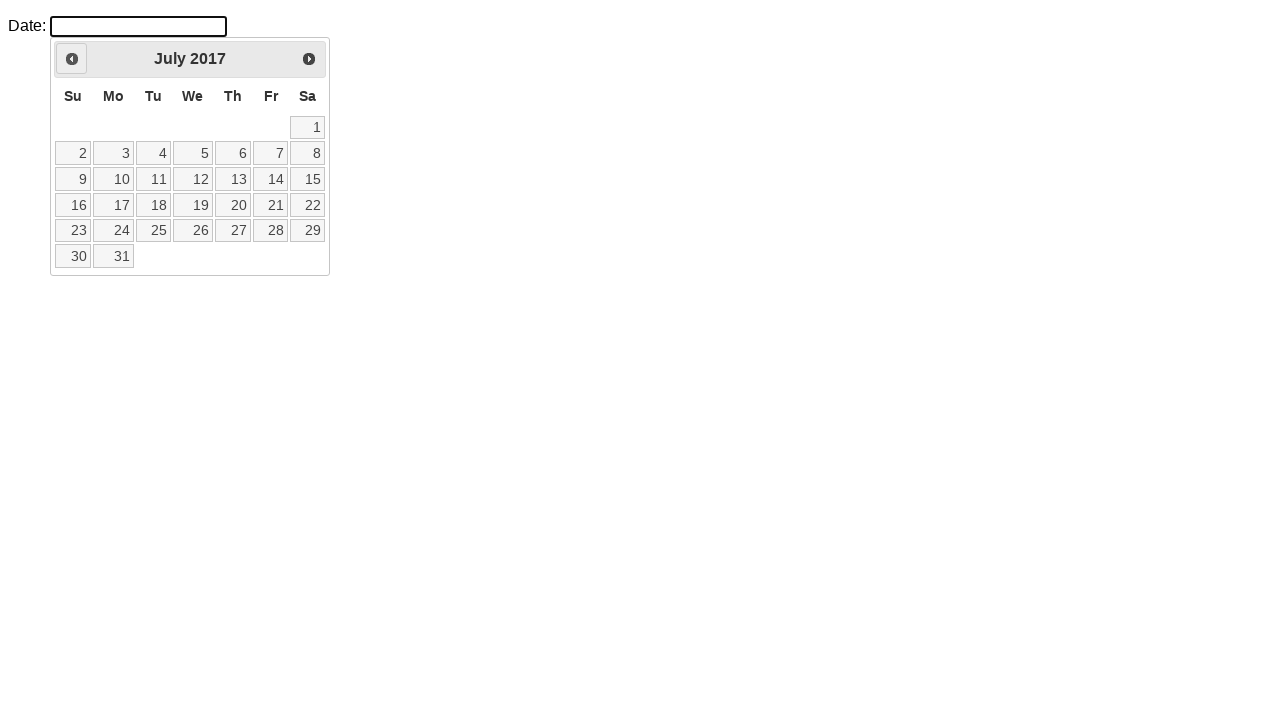

Clicked previous month button, currently viewing July 2017 at (72, 59) on .ui-datepicker-prev
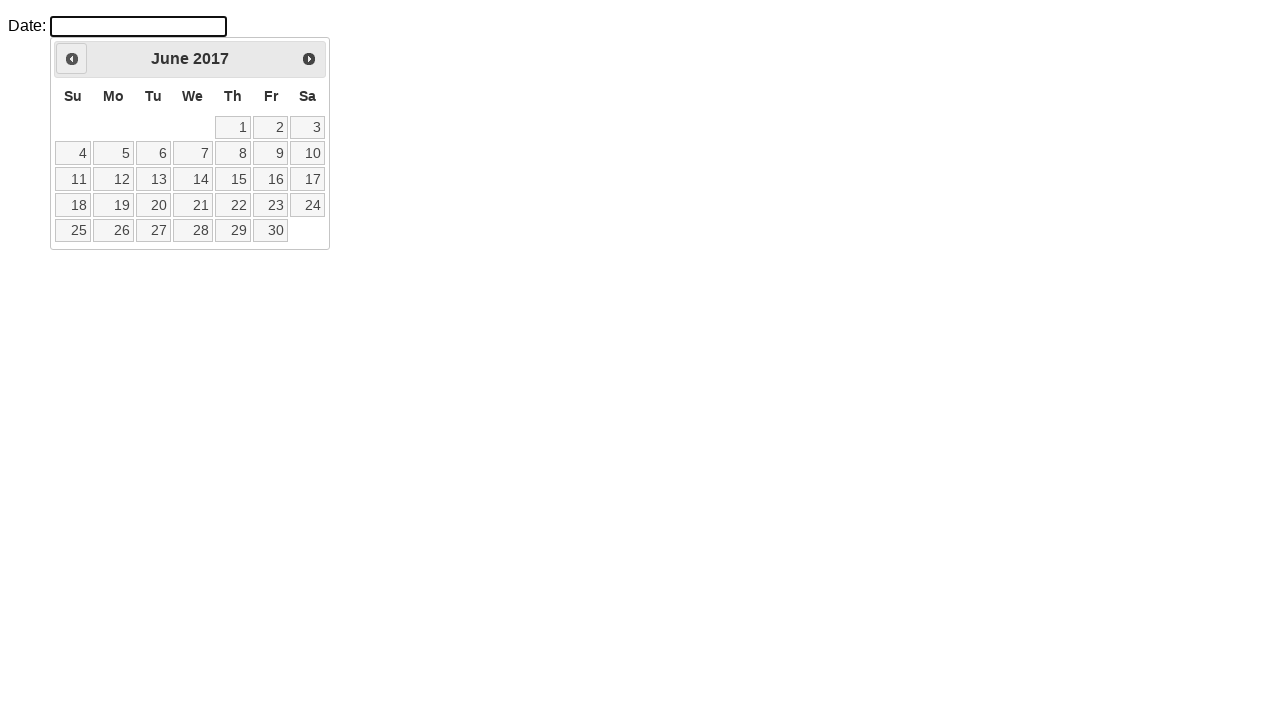

Waited for calendar to update after clicking previous month
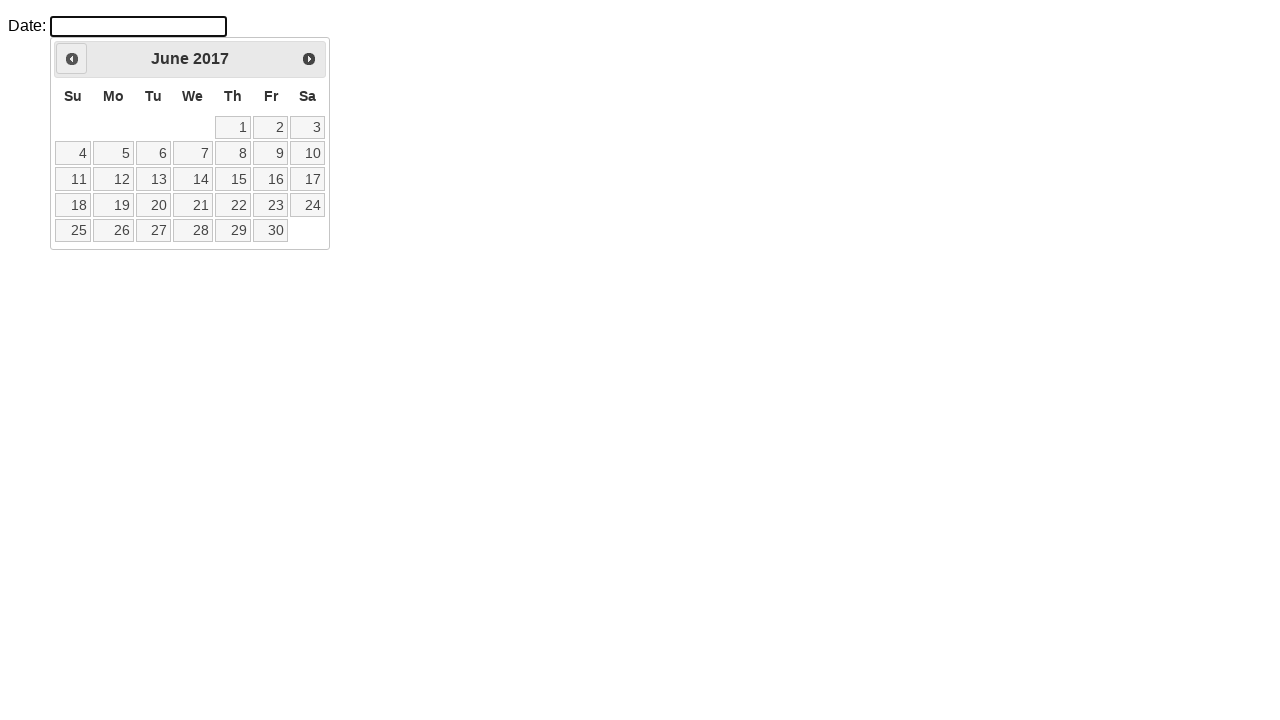

Clicked previous month button, currently viewing June 2017 at (72, 59) on .ui-datepicker-prev
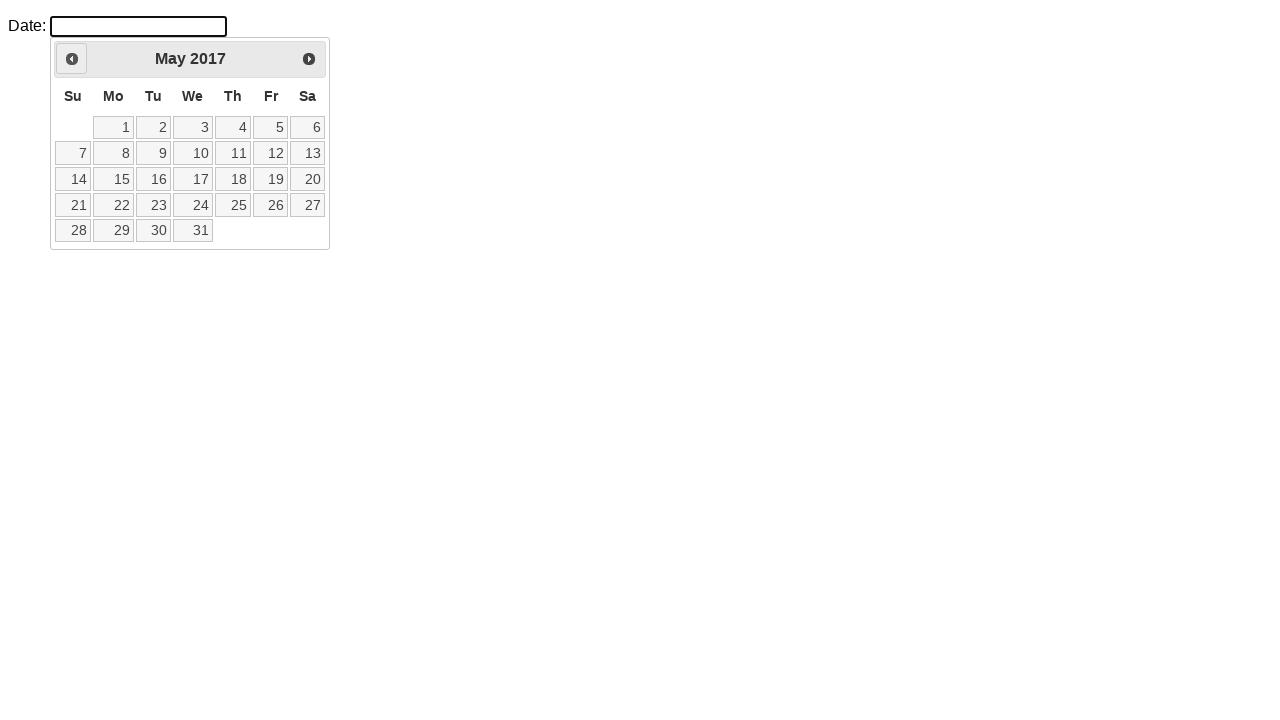

Waited for calendar to update after clicking previous month
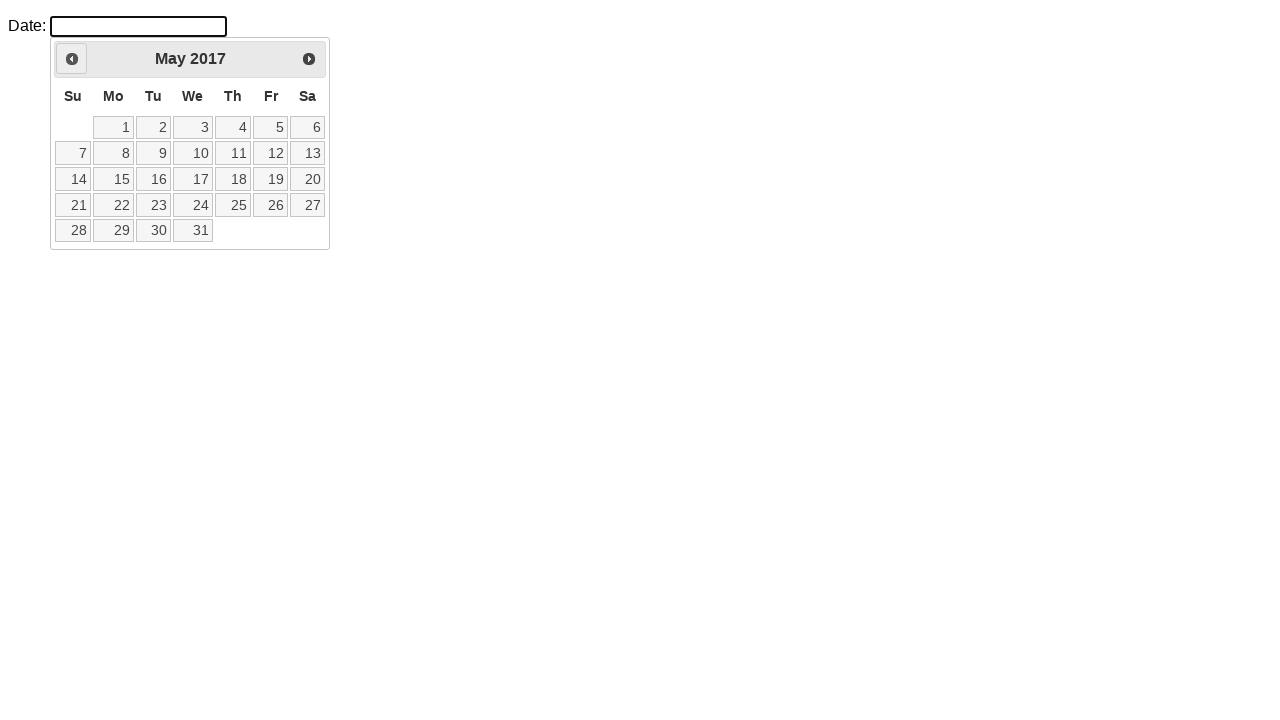

Clicked previous month button, currently viewing May 2017 at (72, 59) on .ui-datepicker-prev
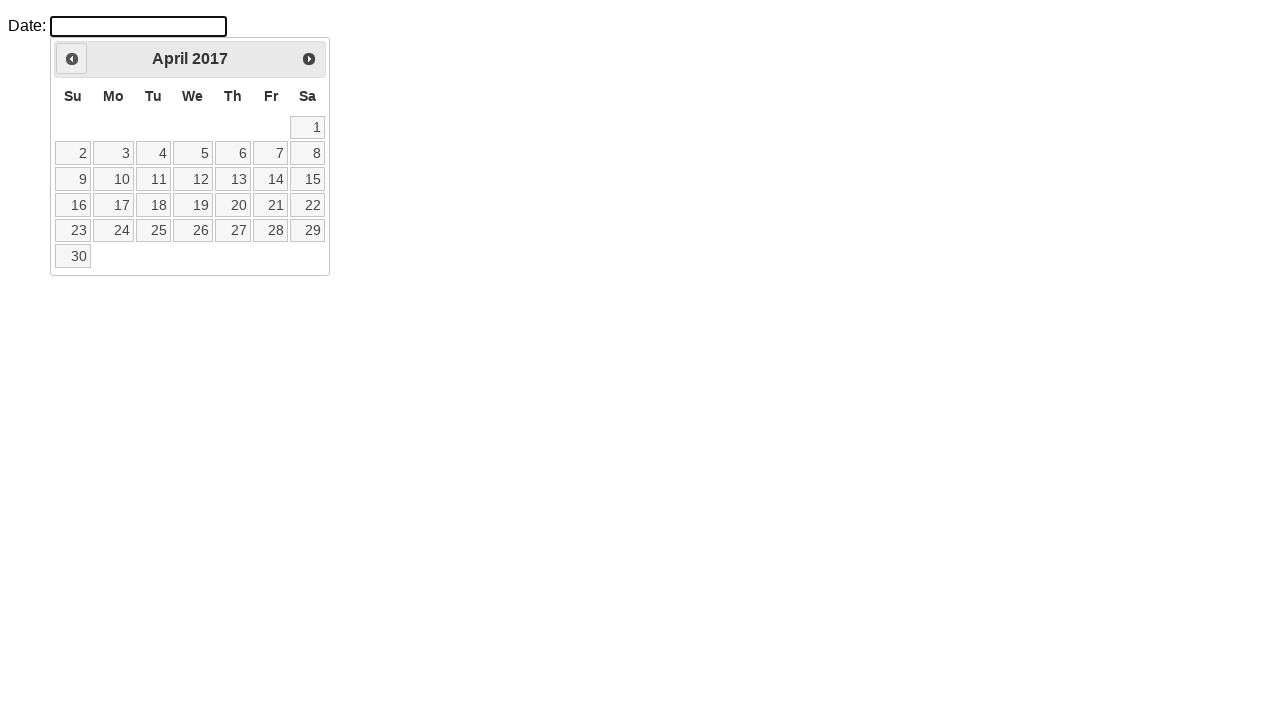

Waited for calendar to update after clicking previous month
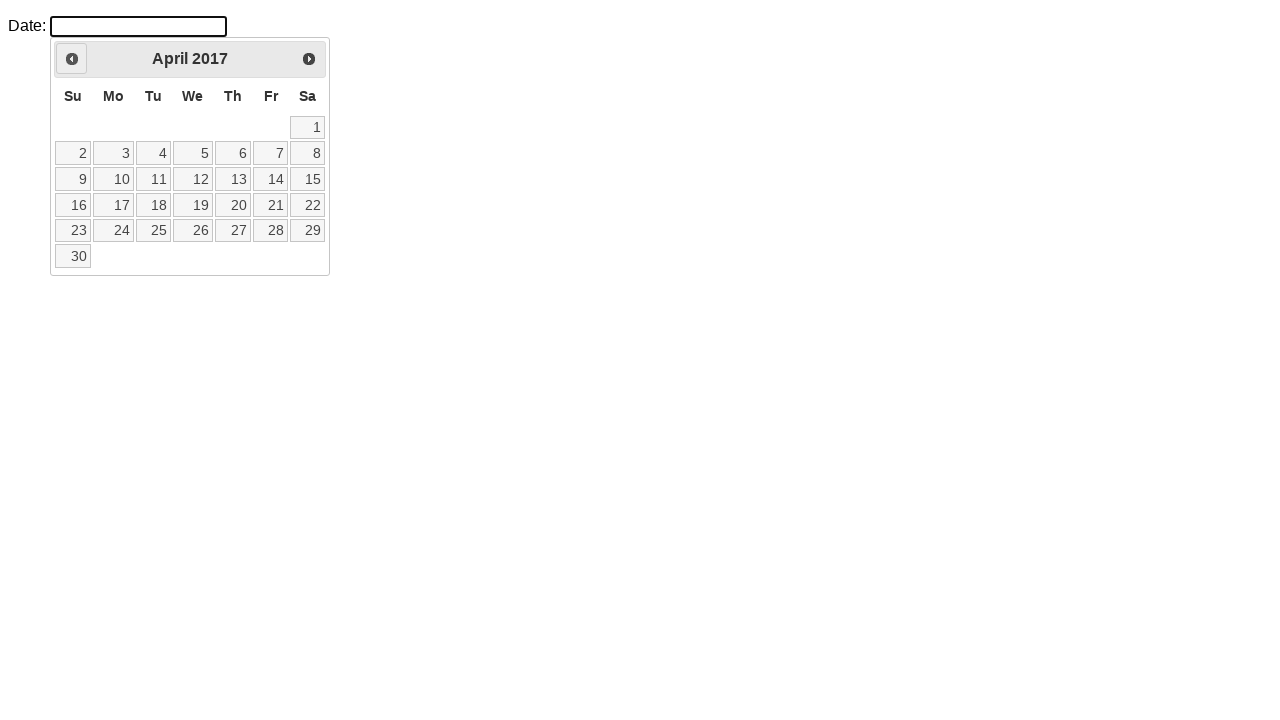

Clicked previous month button, currently viewing April 2017 at (72, 59) on .ui-datepicker-prev
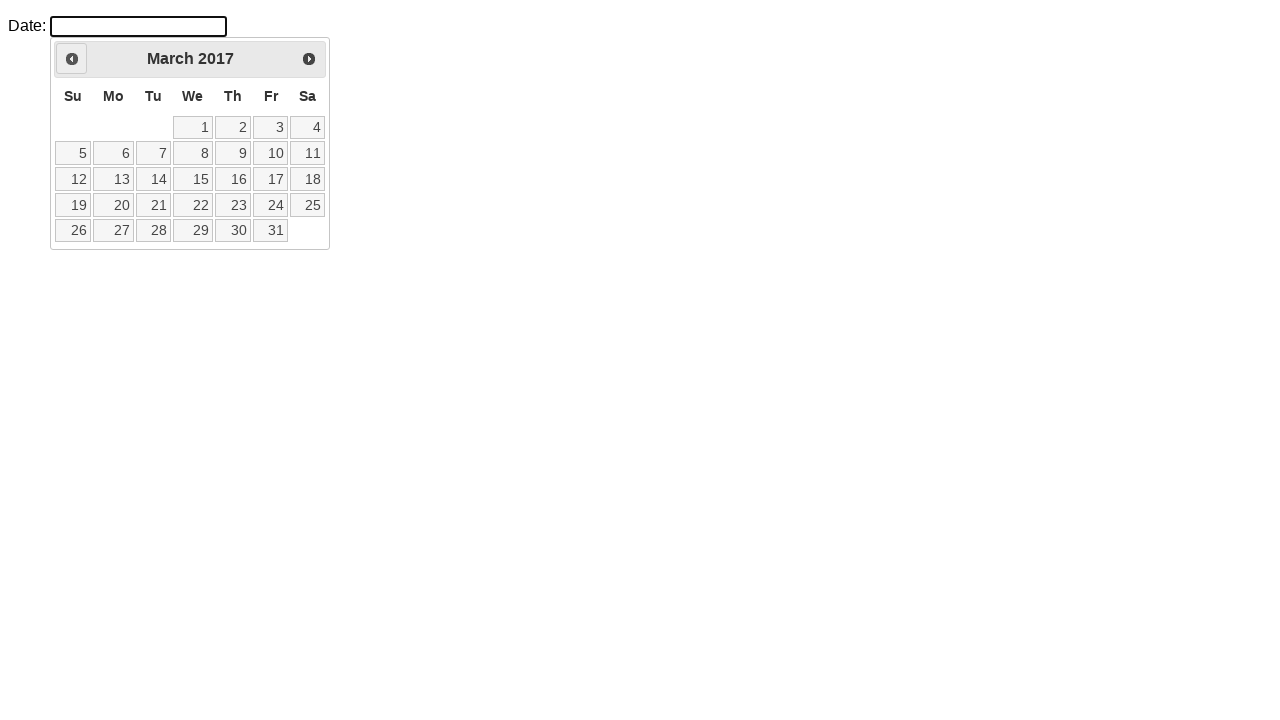

Waited for calendar to update after clicking previous month
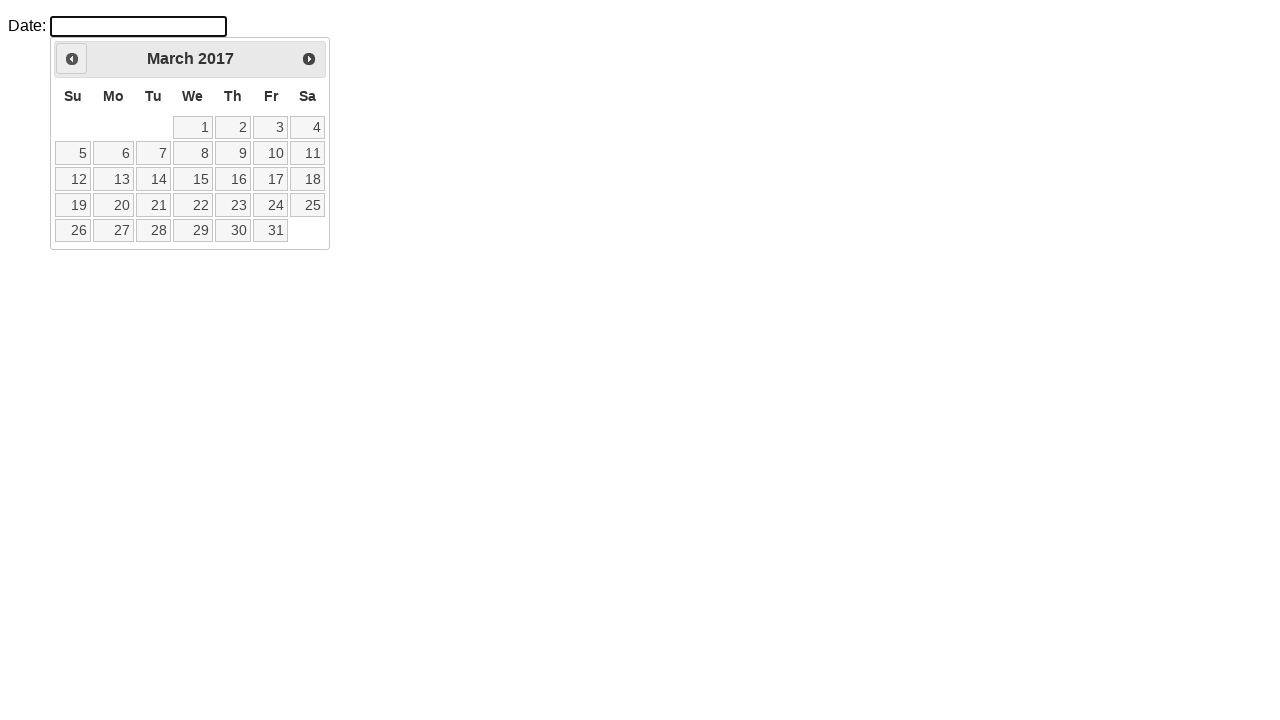

Clicked previous month button, currently viewing March 2017 at (72, 59) on .ui-datepicker-prev
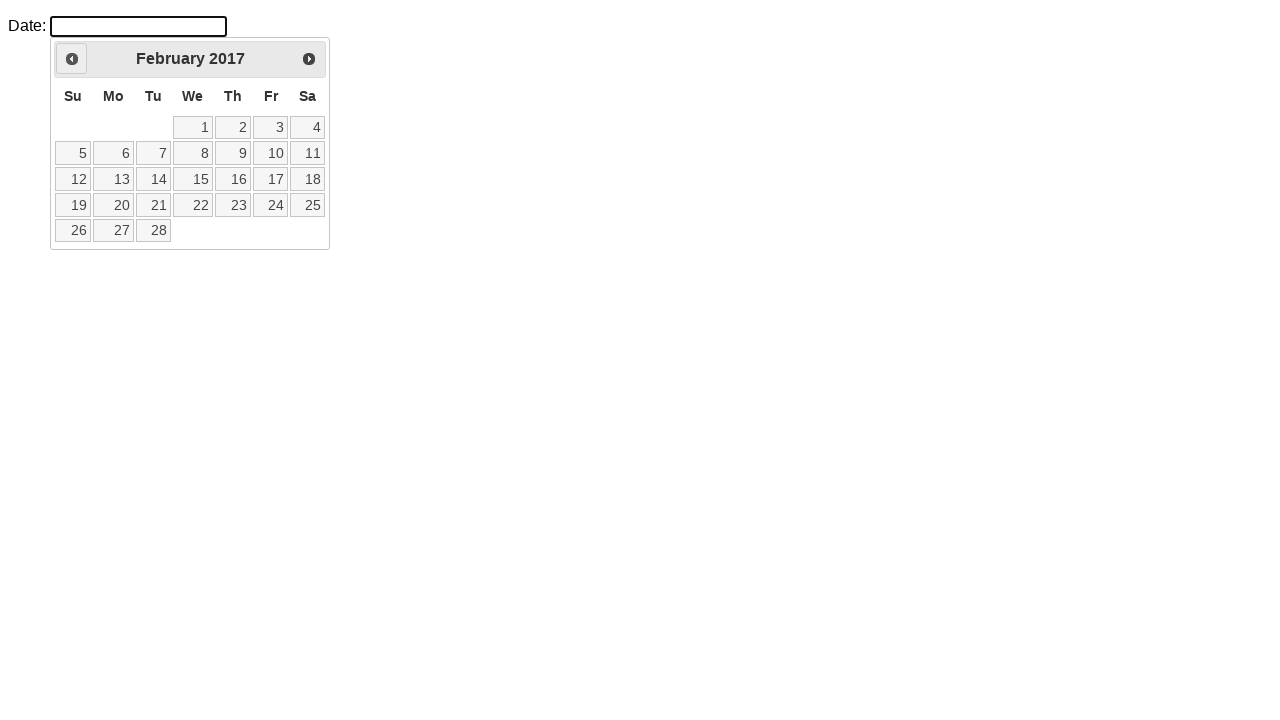

Waited for calendar to update after clicking previous month
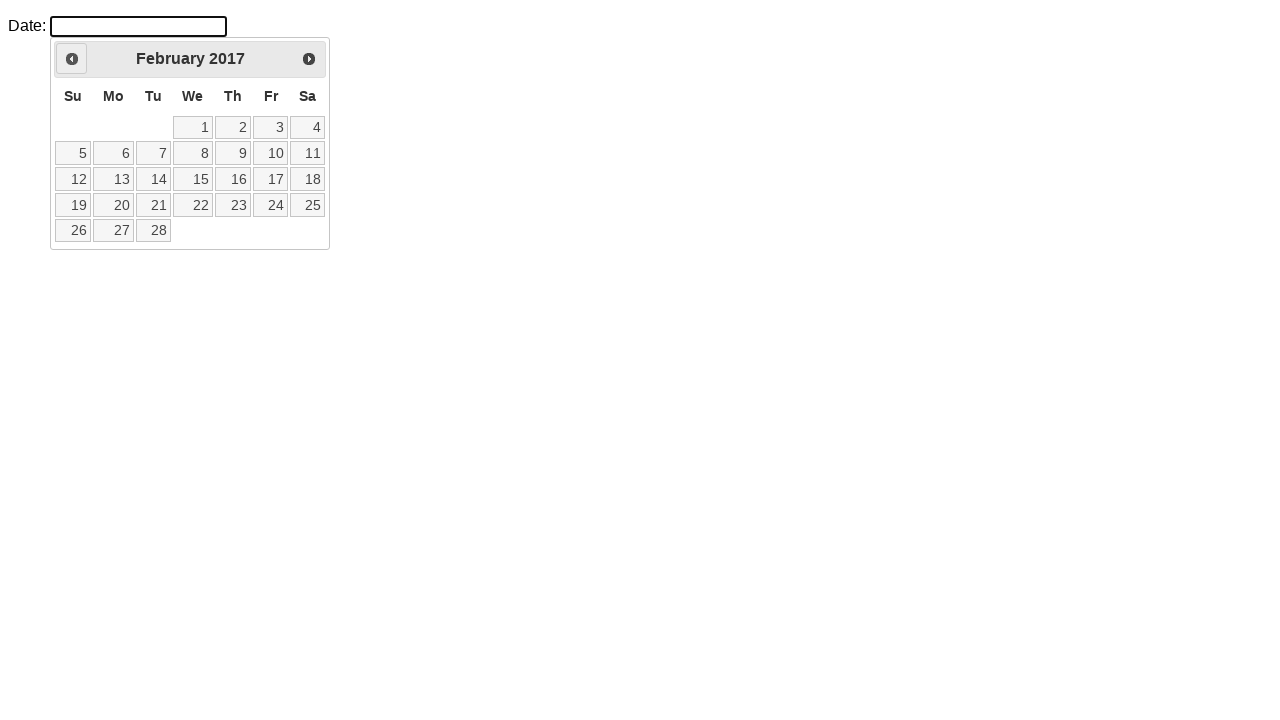

Clicked previous month button, currently viewing February 2017 at (72, 59) on .ui-datepicker-prev
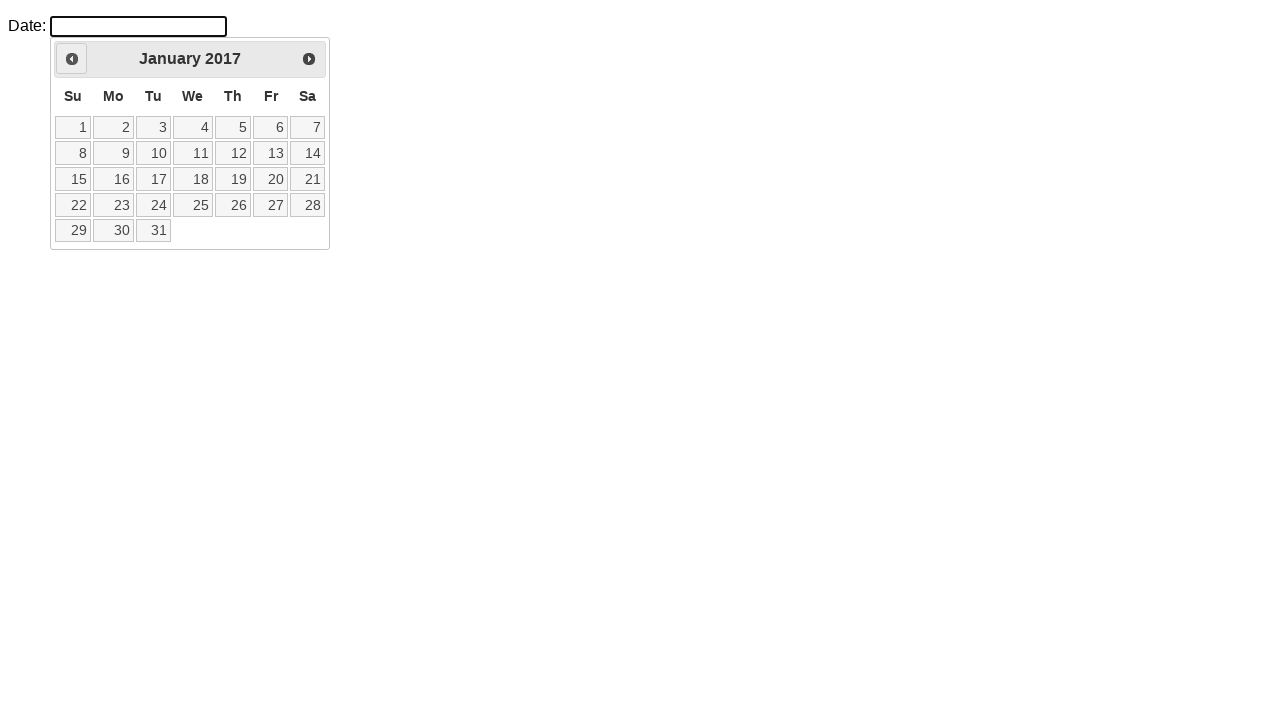

Waited for calendar to update after clicking previous month
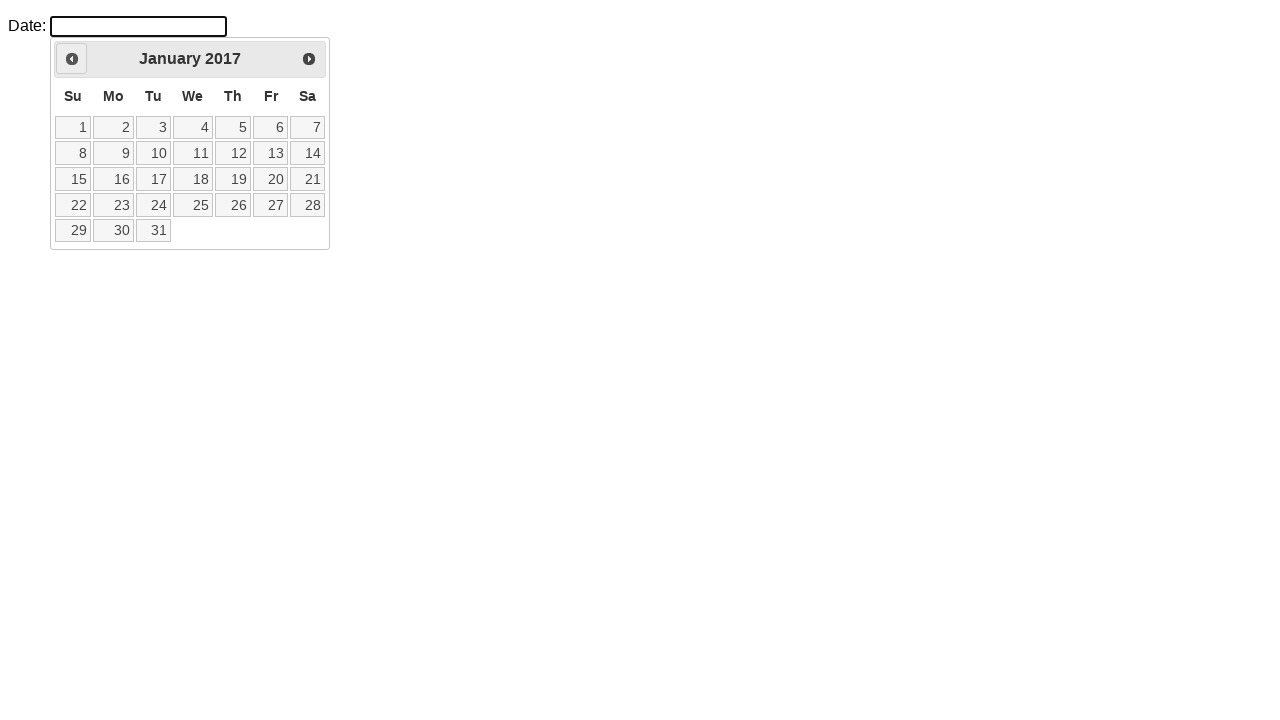

Clicked previous month button, currently viewing January 2017 at (72, 59) on .ui-datepicker-prev
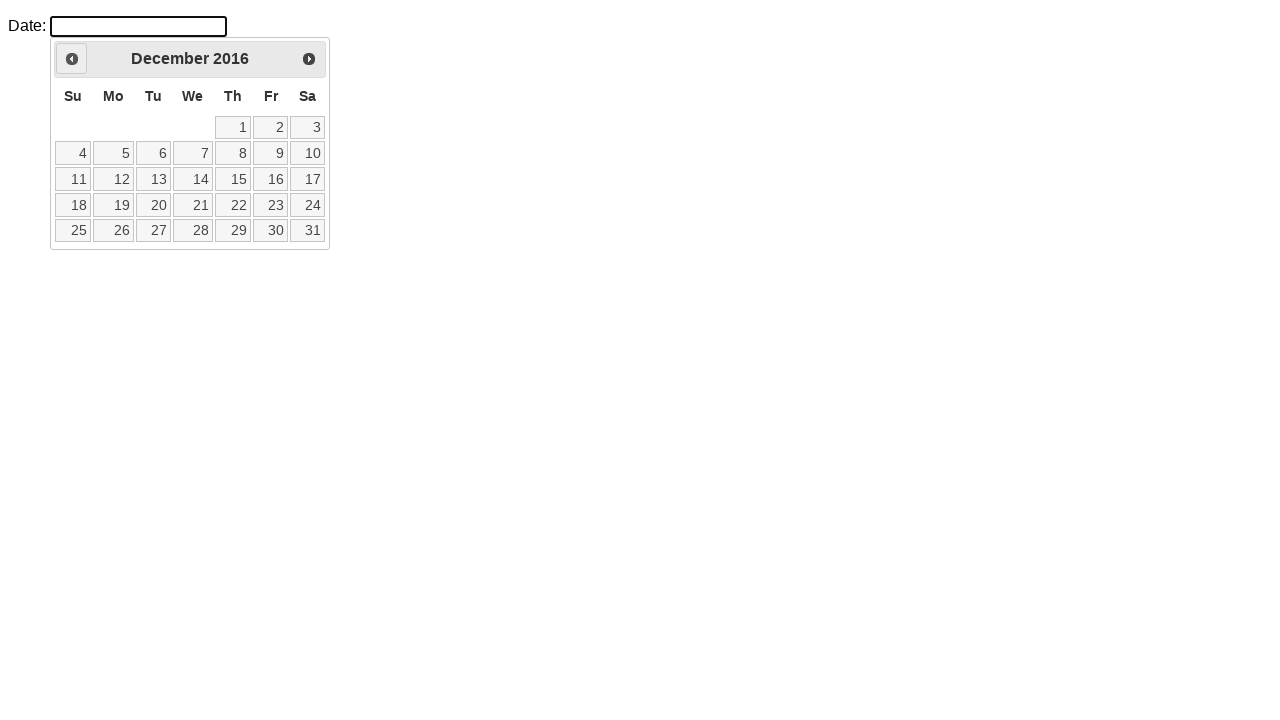

Waited for calendar to update after clicking previous month
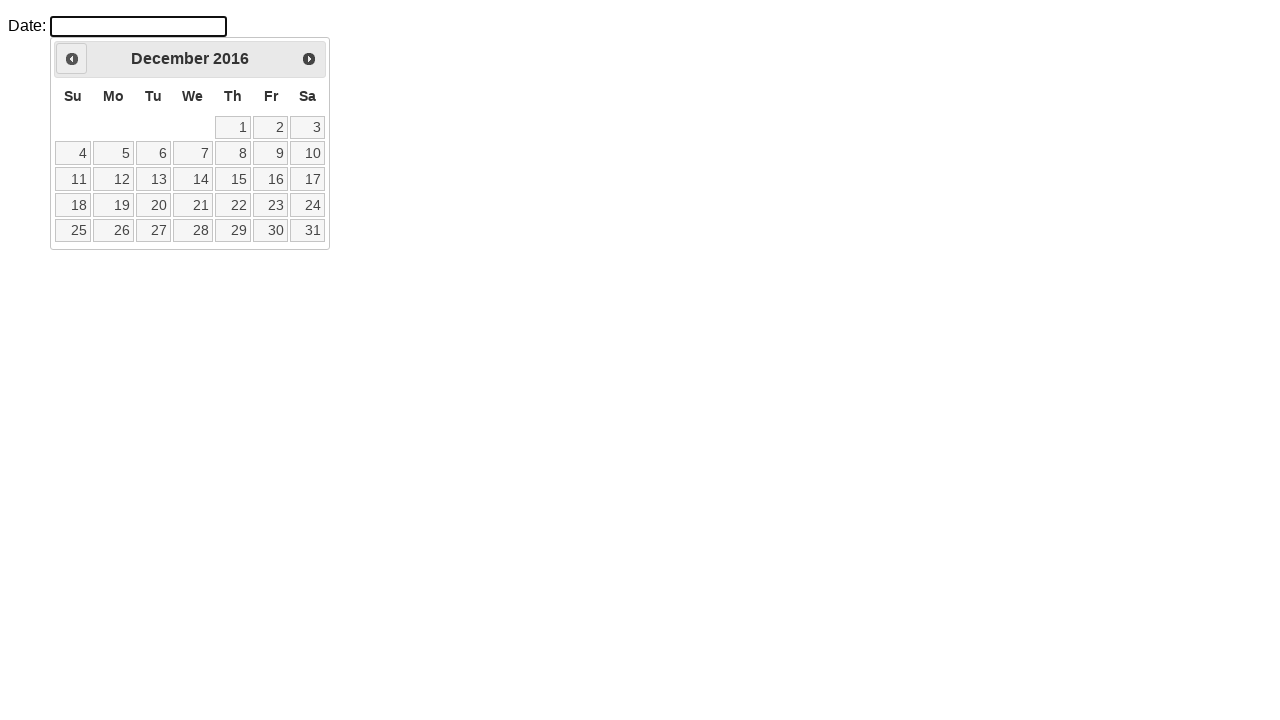

Clicked previous month button, currently viewing December 2016 at (72, 59) on .ui-datepicker-prev
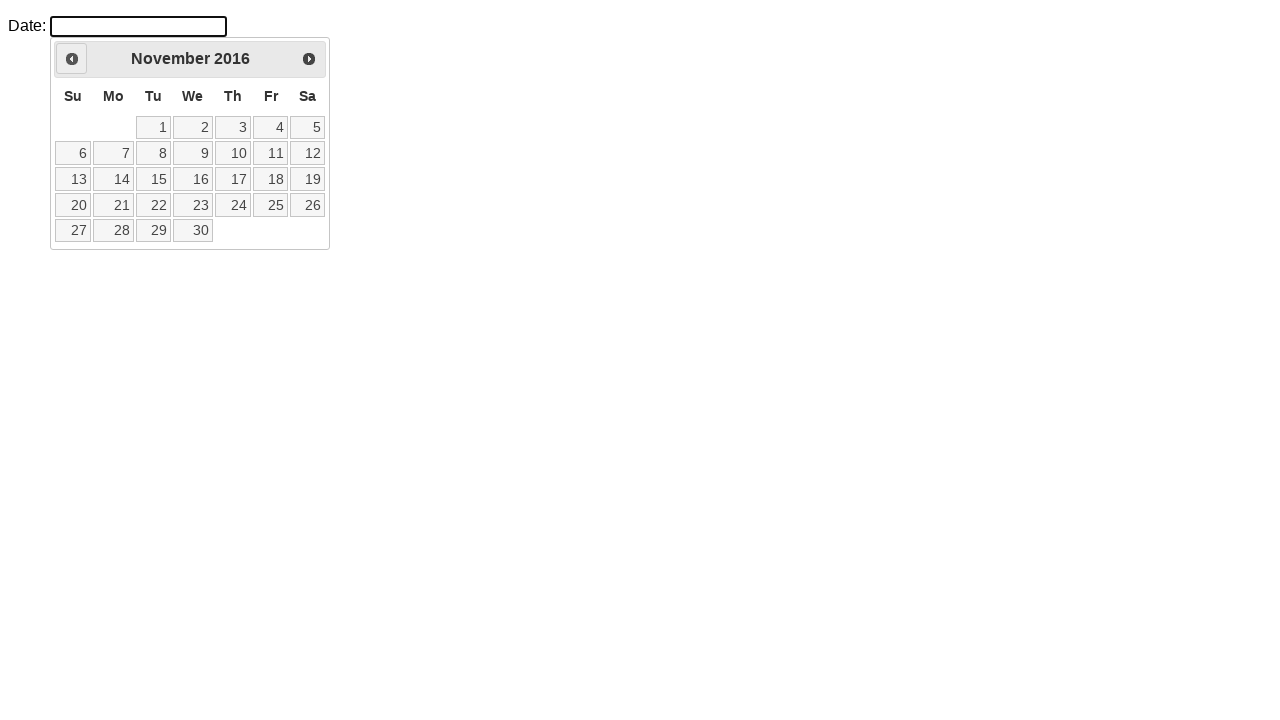

Waited for calendar to update after clicking previous month
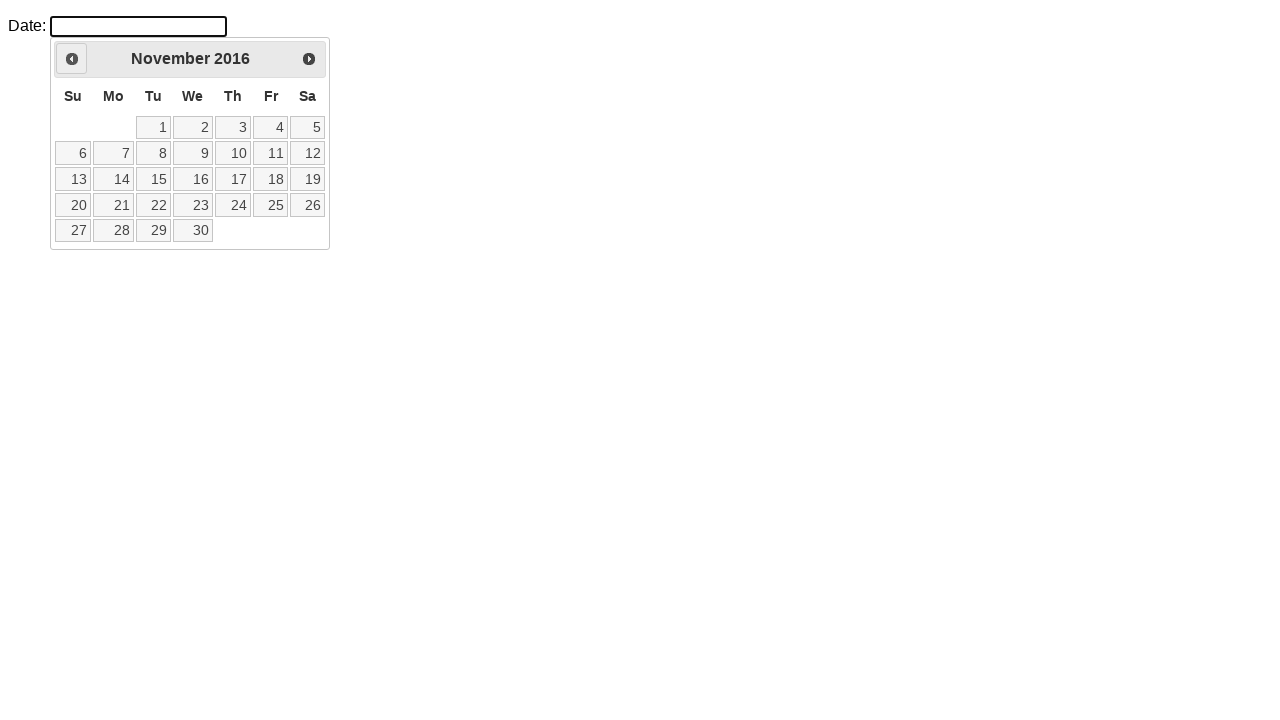

Clicked previous month button, currently viewing November 2016 at (72, 59) on .ui-datepicker-prev
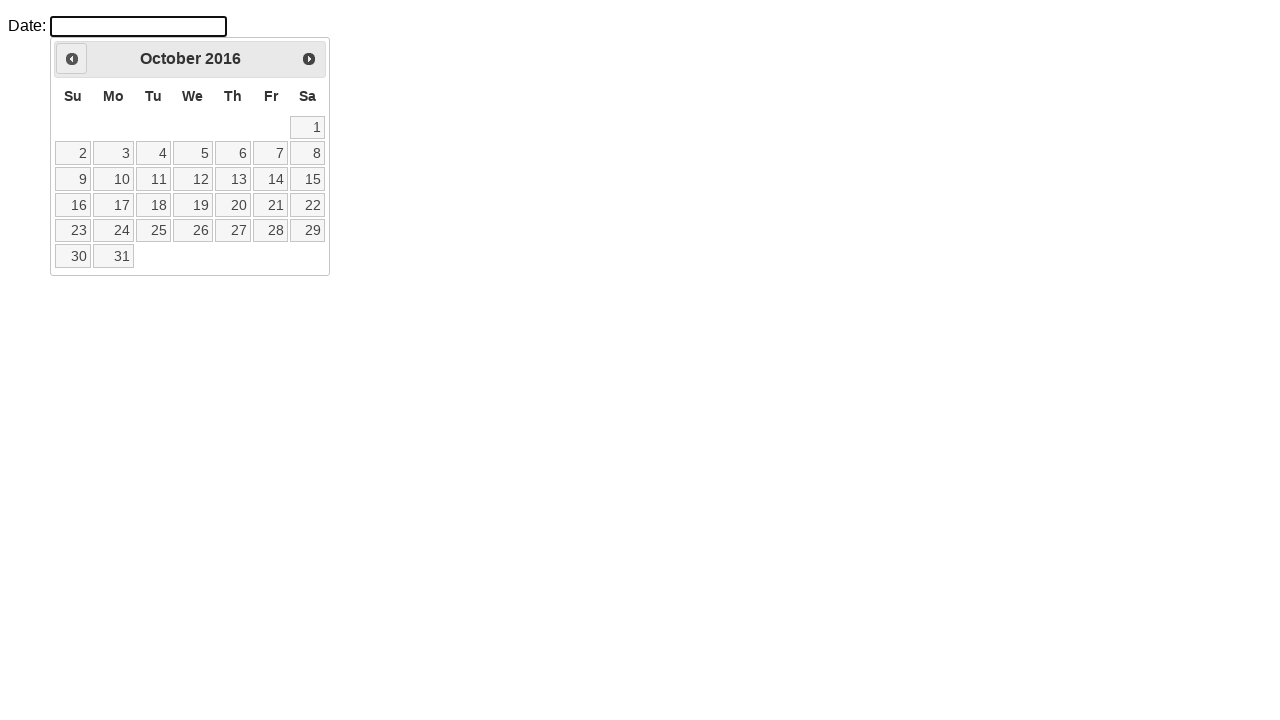

Waited for calendar to update after clicking previous month
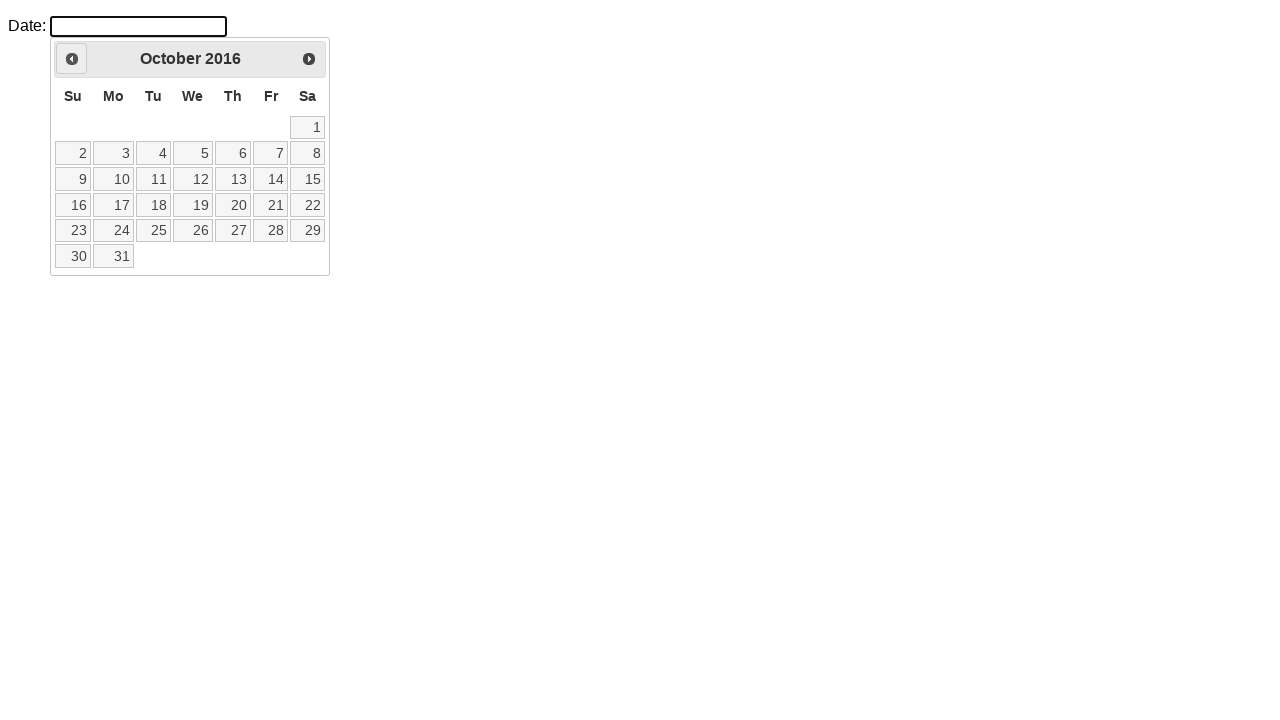

Clicked previous month button, currently viewing October 2016 at (72, 59) on .ui-datepicker-prev
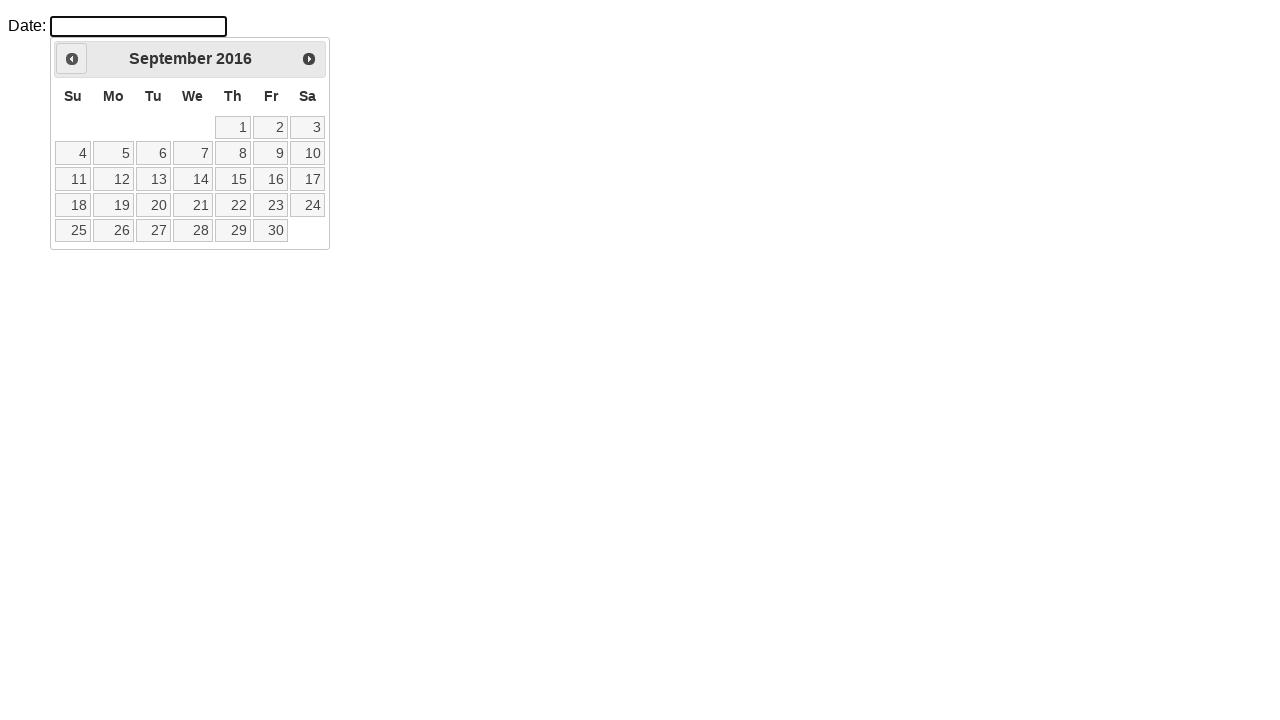

Waited for calendar to update after clicking previous month
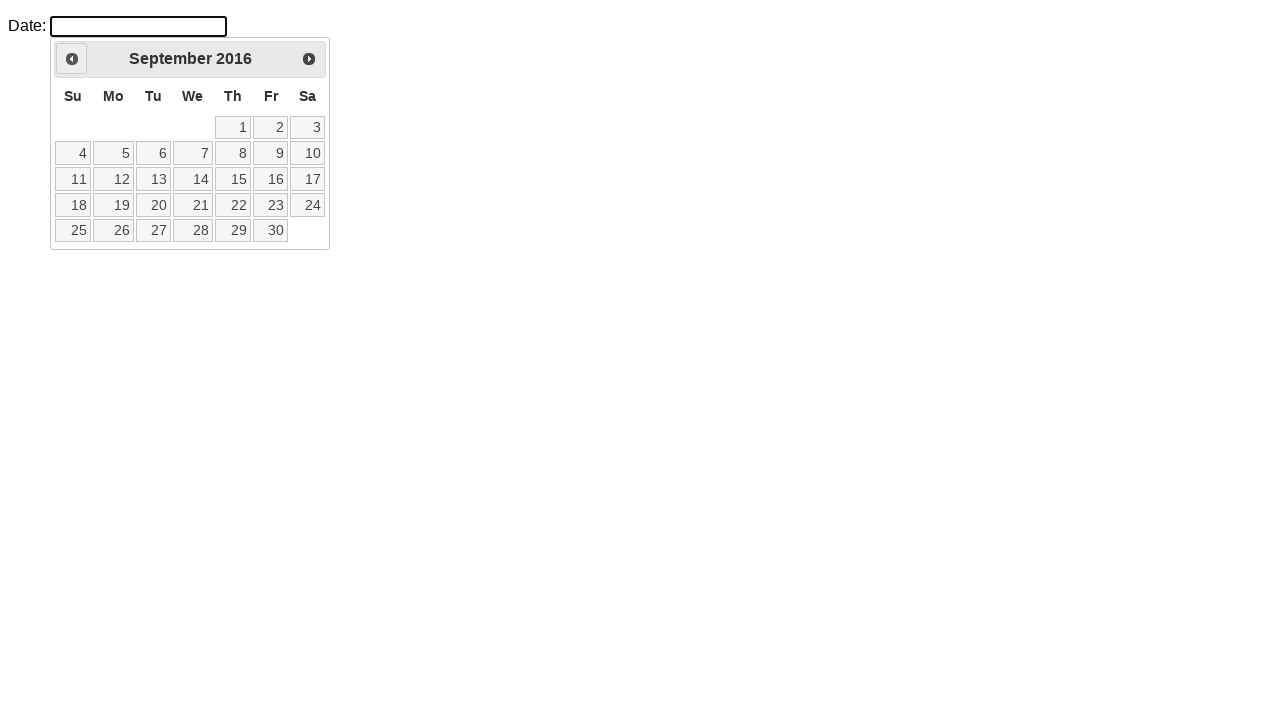

Clicked previous month button, currently viewing September 2016 at (72, 59) on .ui-datepicker-prev
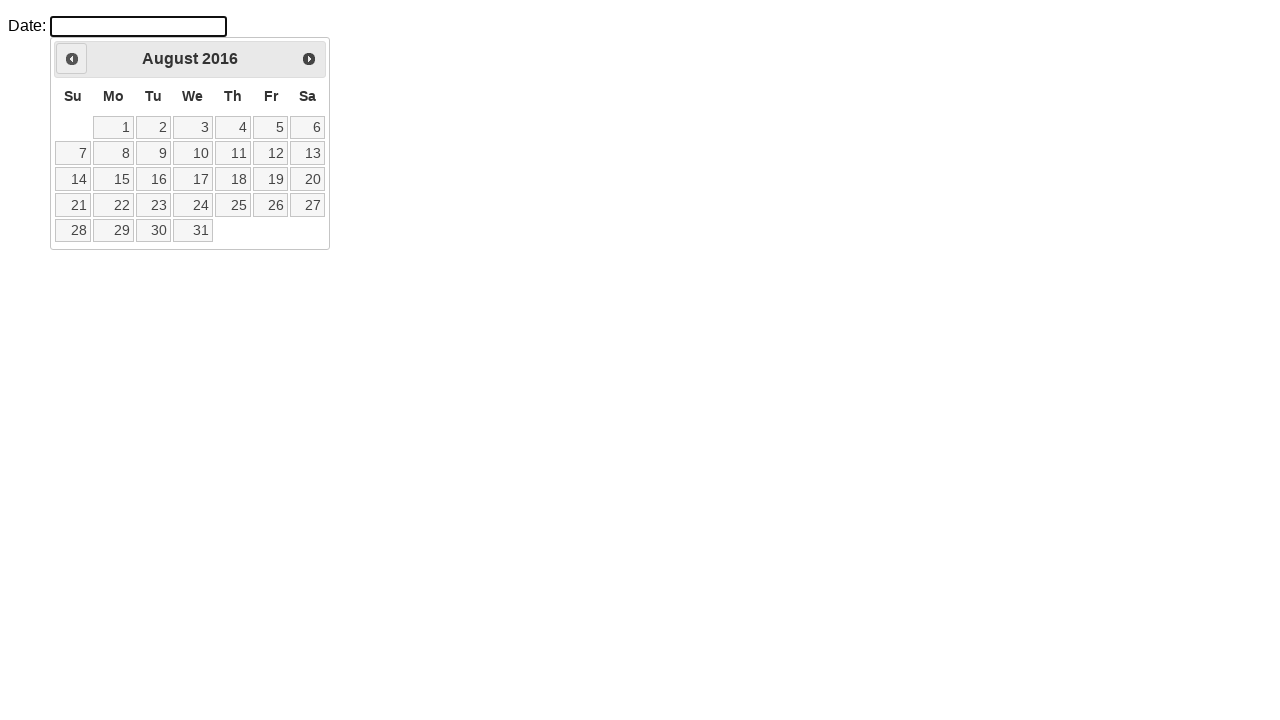

Waited for calendar to update after clicking previous month
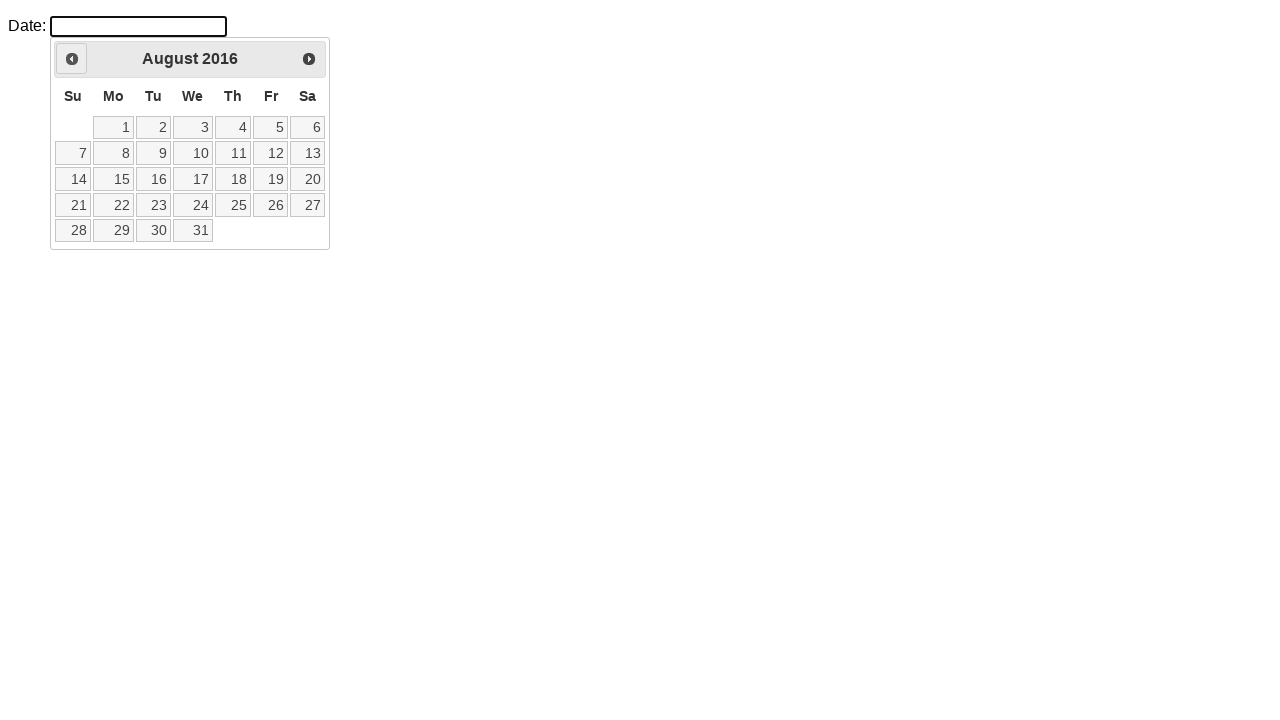

Clicked previous month button, currently viewing August 2016 at (72, 59) on .ui-datepicker-prev
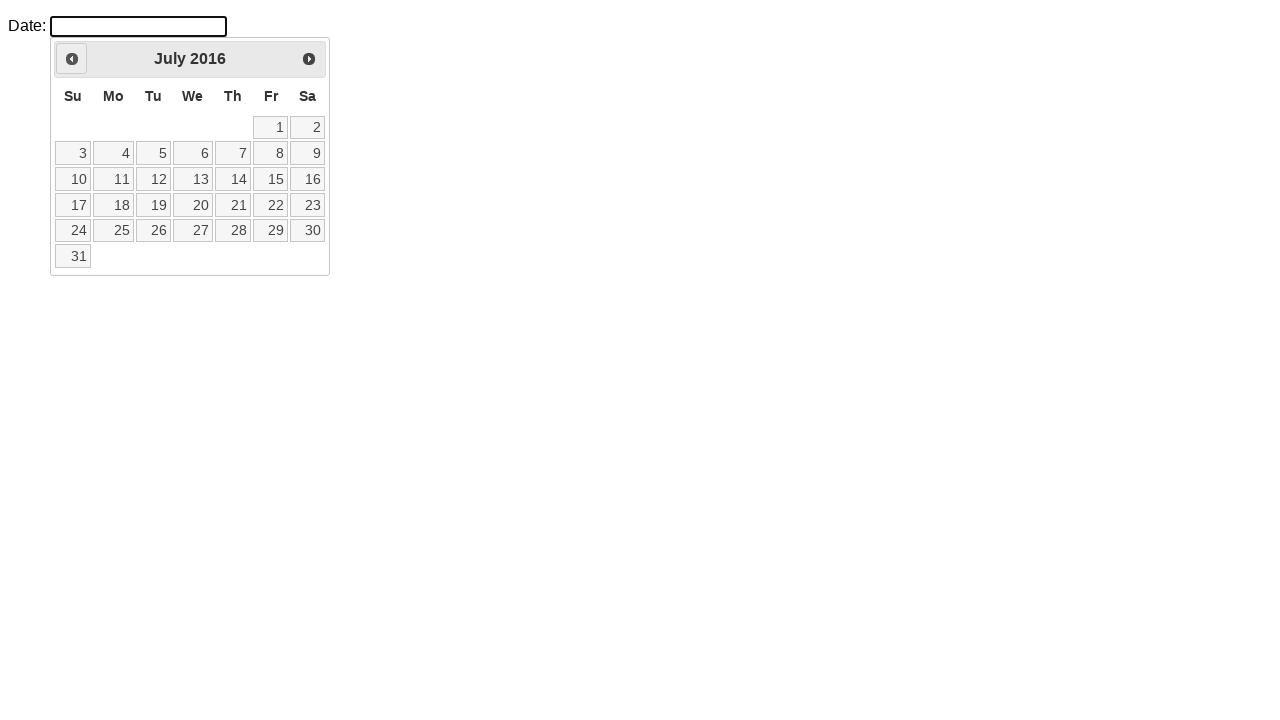

Waited for calendar to update after clicking previous month
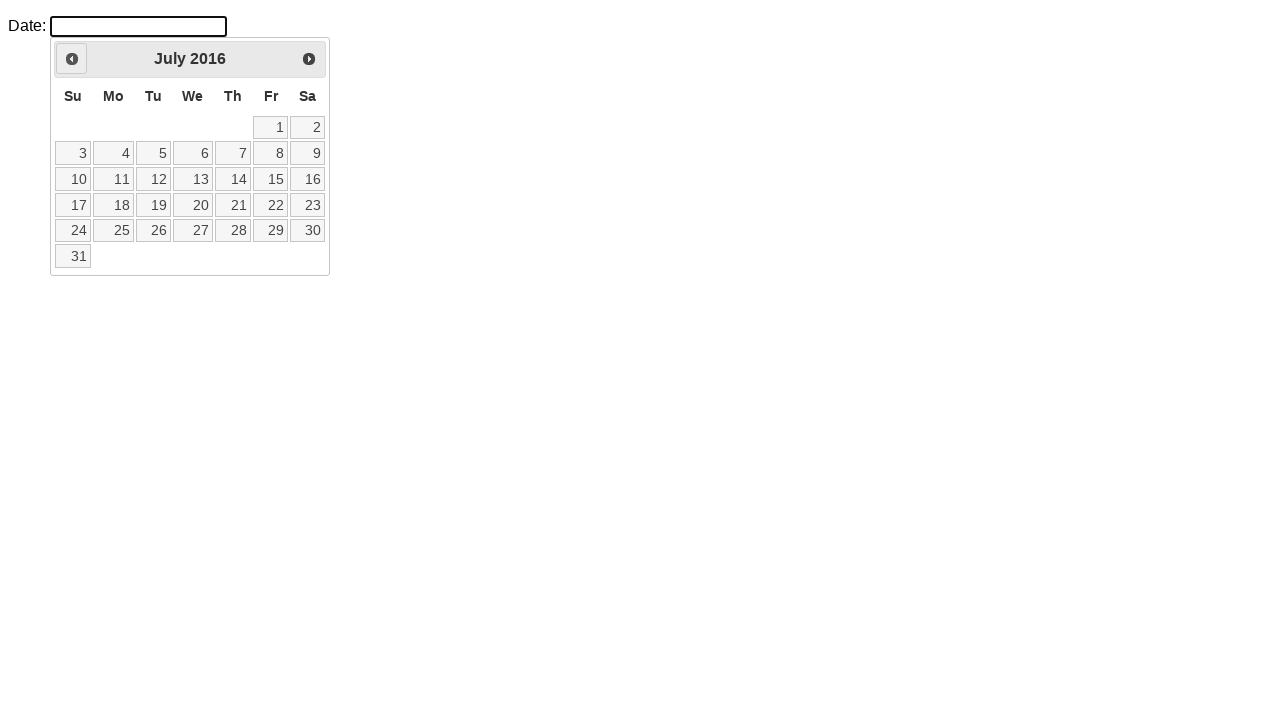

Clicked previous month button, currently viewing July 2016 at (72, 59) on .ui-datepicker-prev
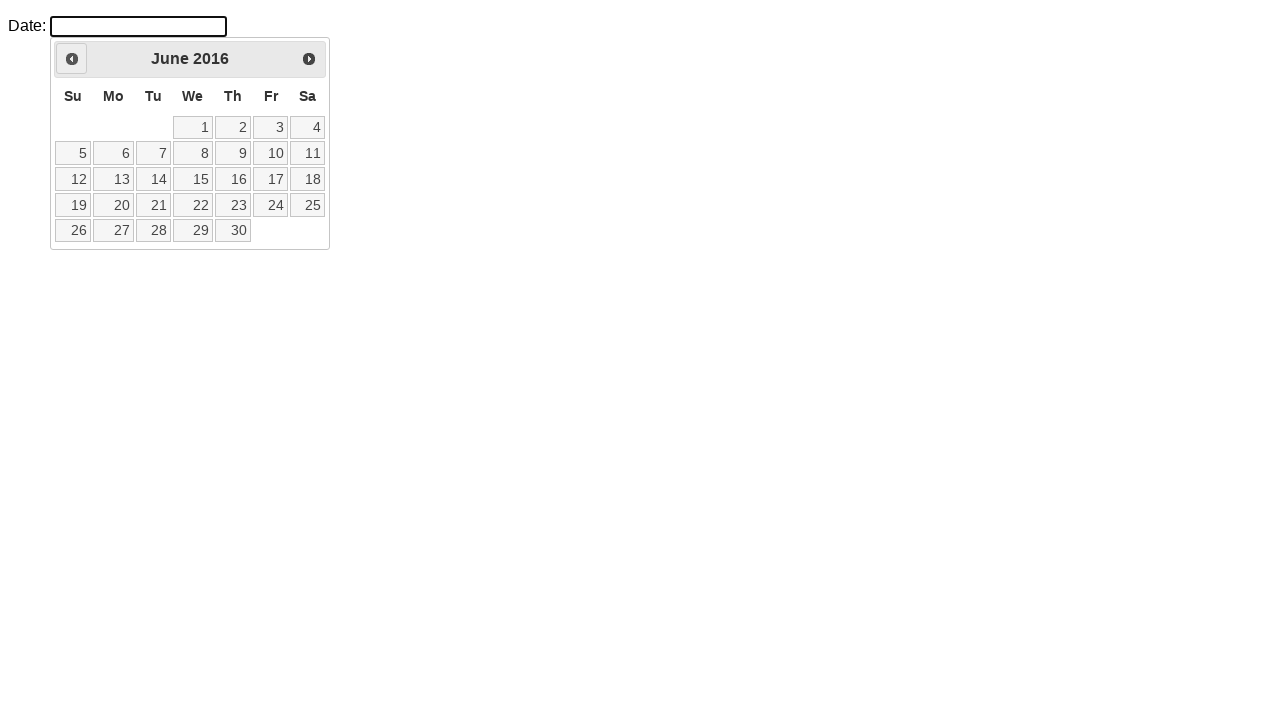

Waited for calendar to update after clicking previous month
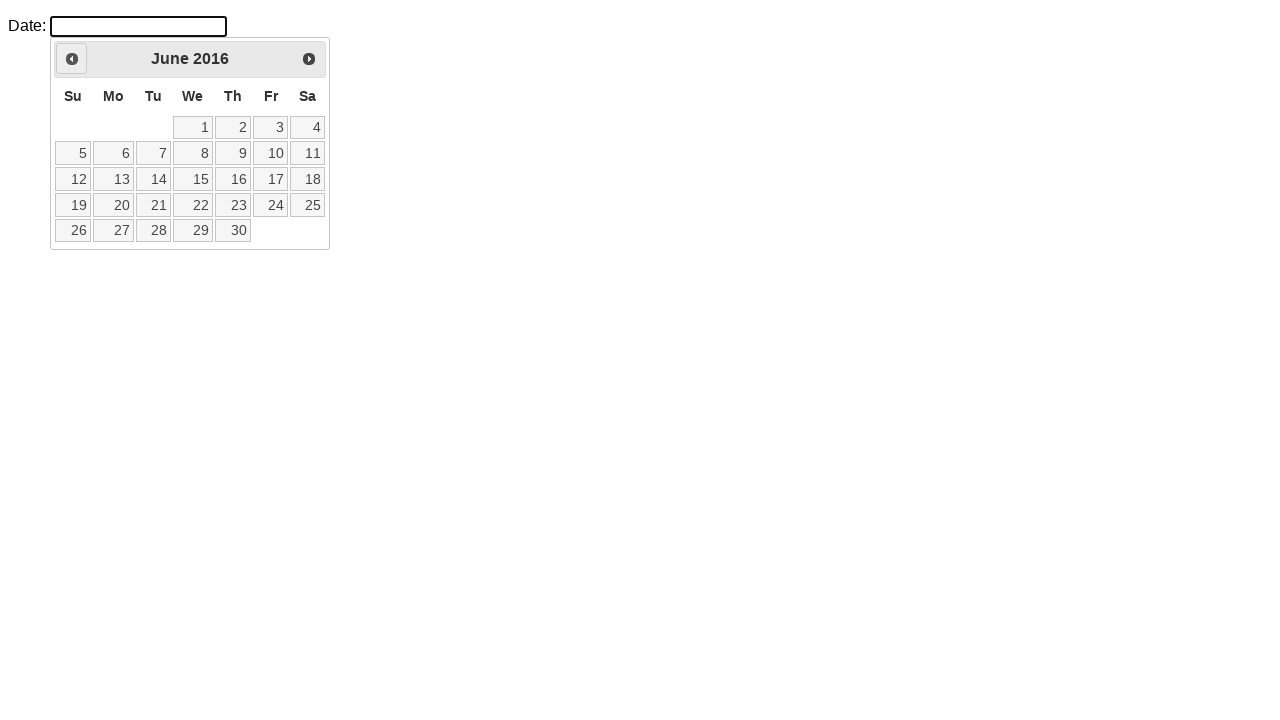

Clicked previous month button, currently viewing June 2016 at (72, 59) on .ui-datepicker-prev
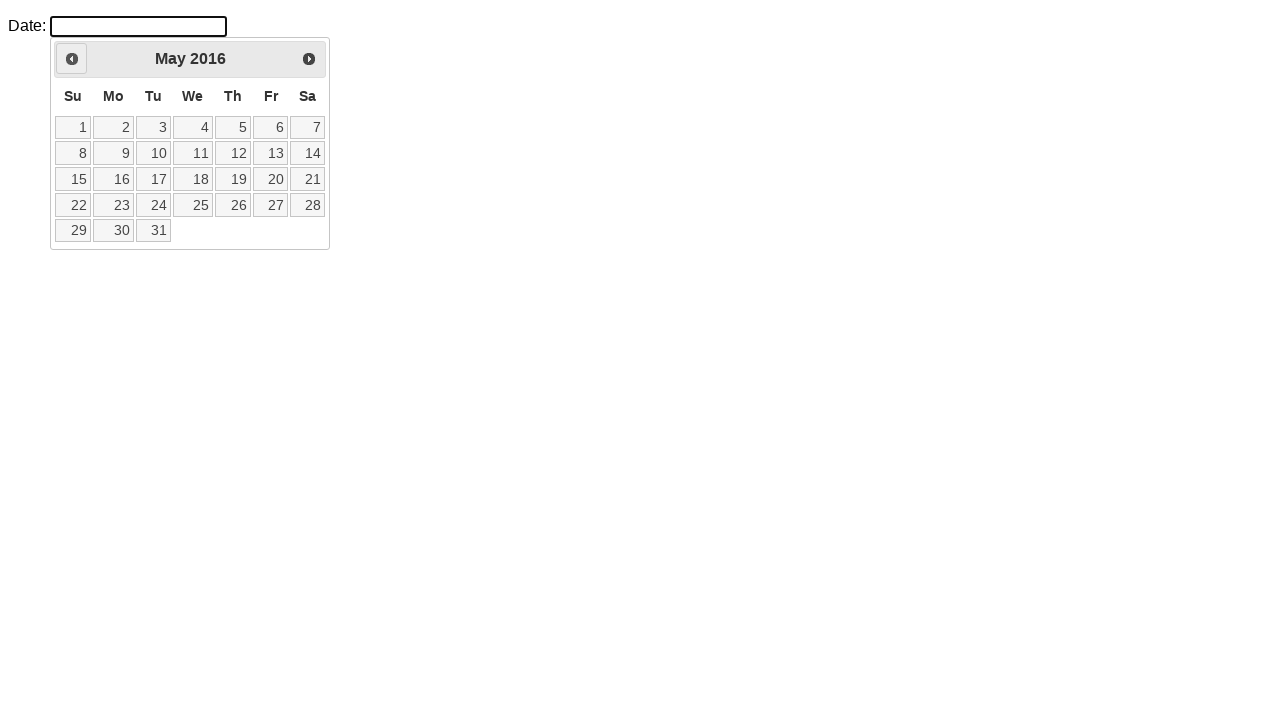

Waited for calendar to update after clicking previous month
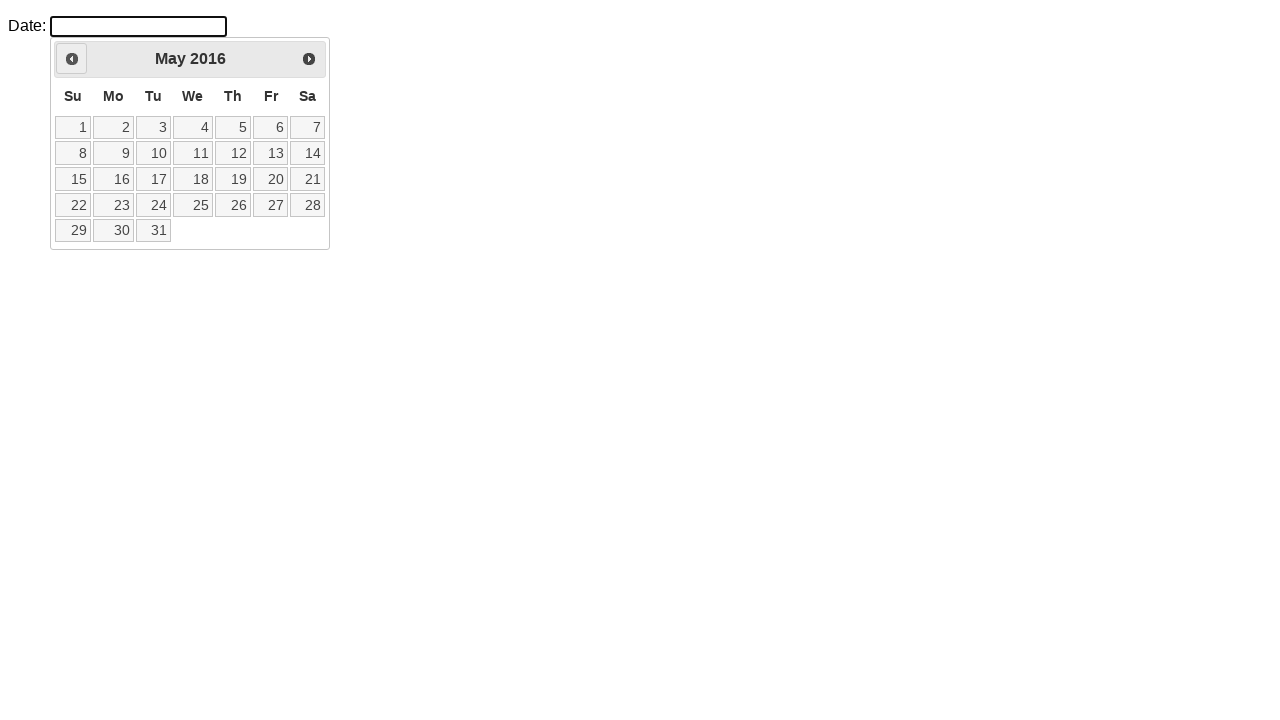

Clicked previous month button, currently viewing May 2016 at (72, 59) on .ui-datepicker-prev
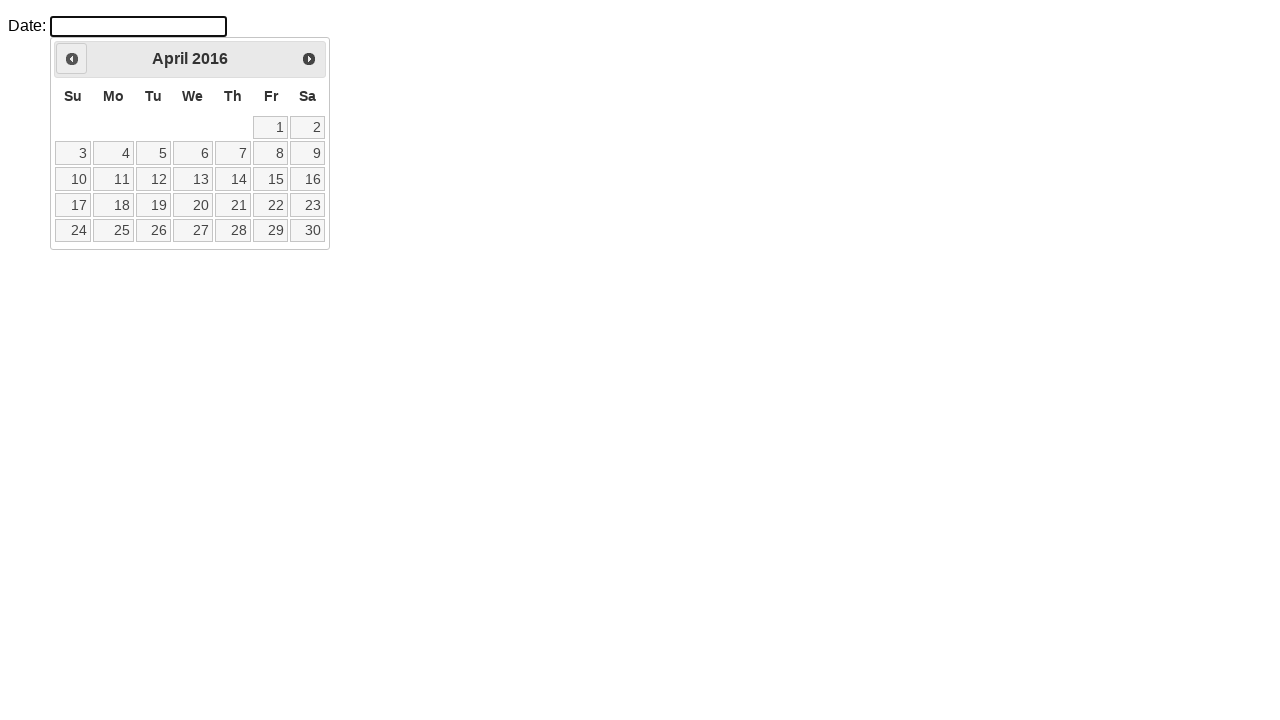

Waited for calendar to update after clicking previous month
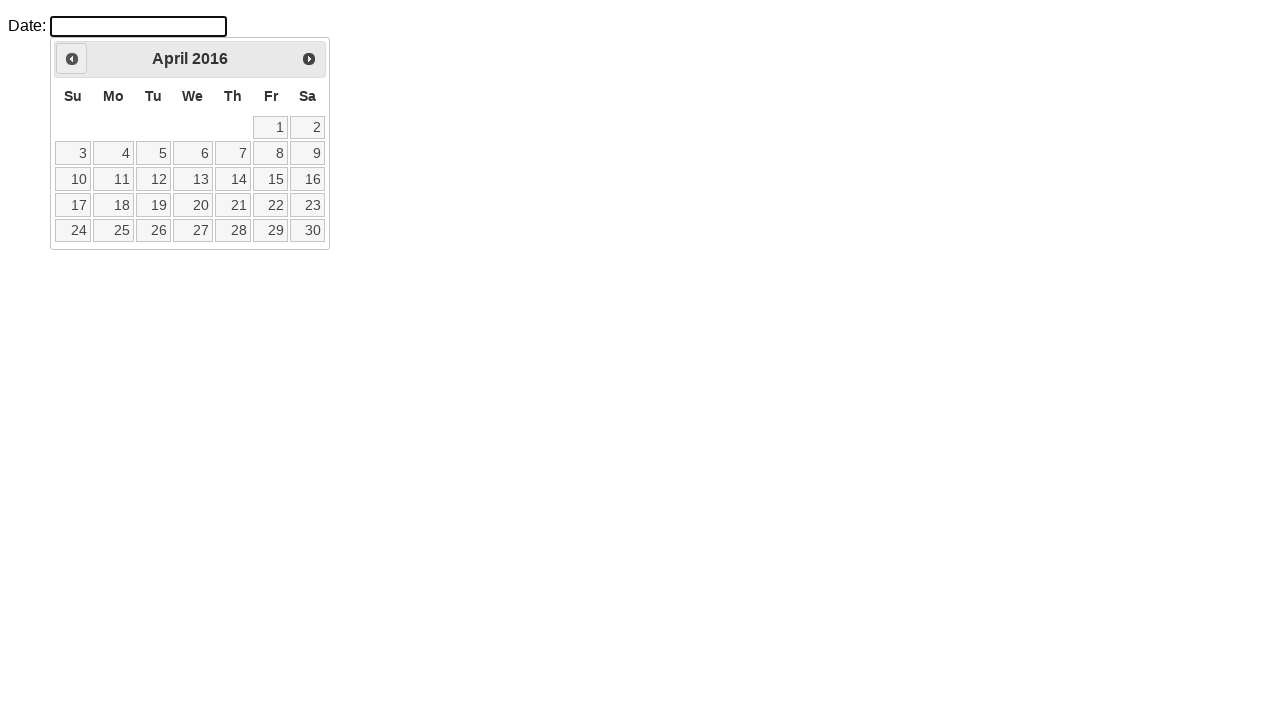

Clicked previous month button, currently viewing April 2016 at (72, 59) on .ui-datepicker-prev
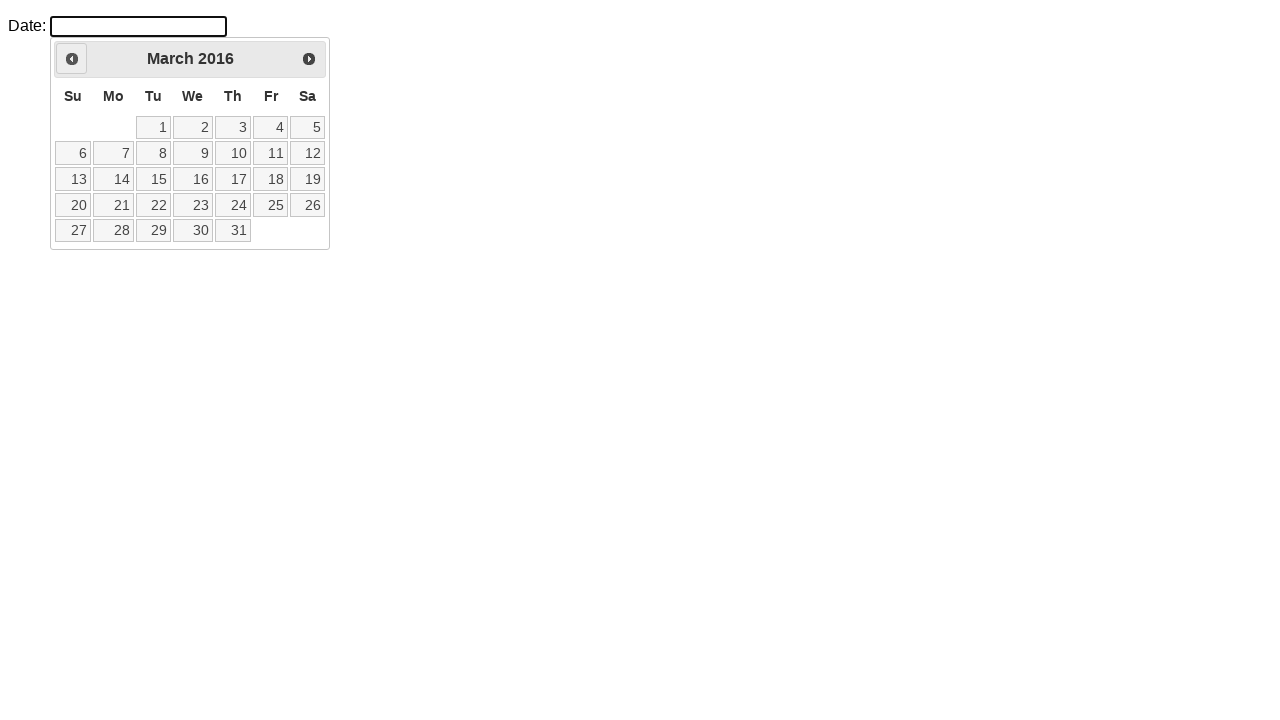

Waited for calendar to update after clicking previous month
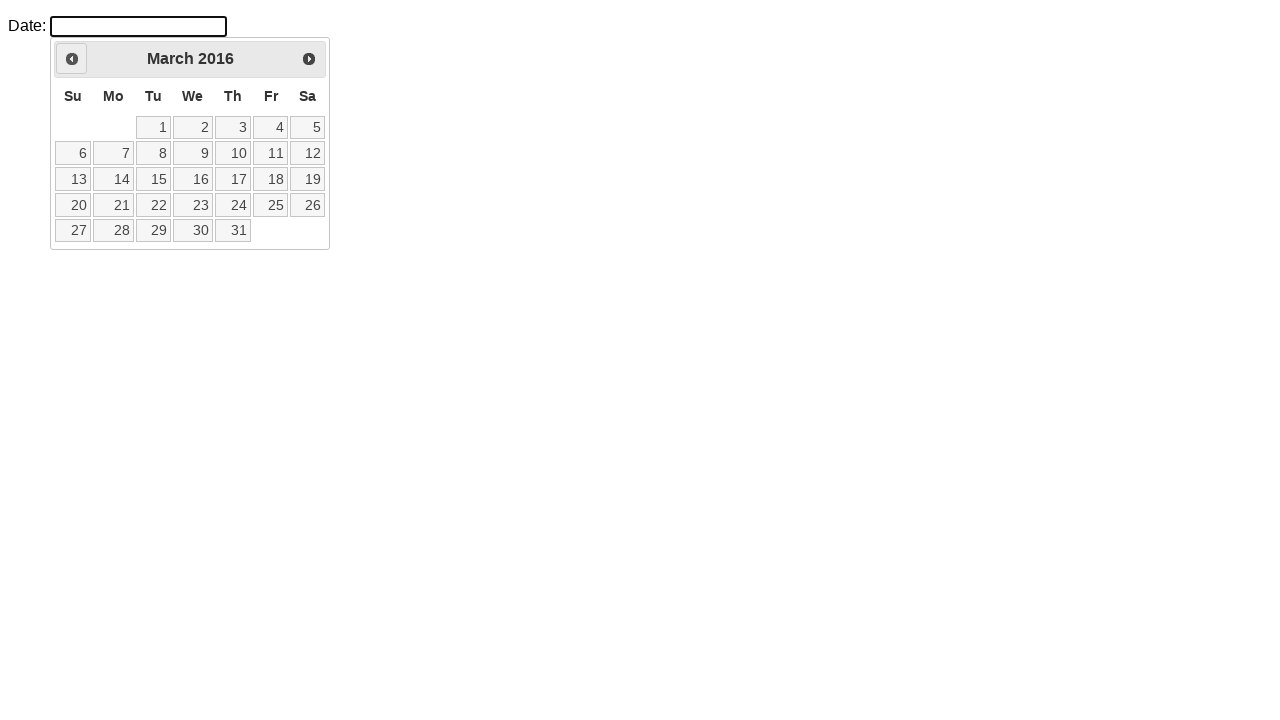

Clicked previous month button, currently viewing March 2016 at (72, 59) on .ui-datepicker-prev
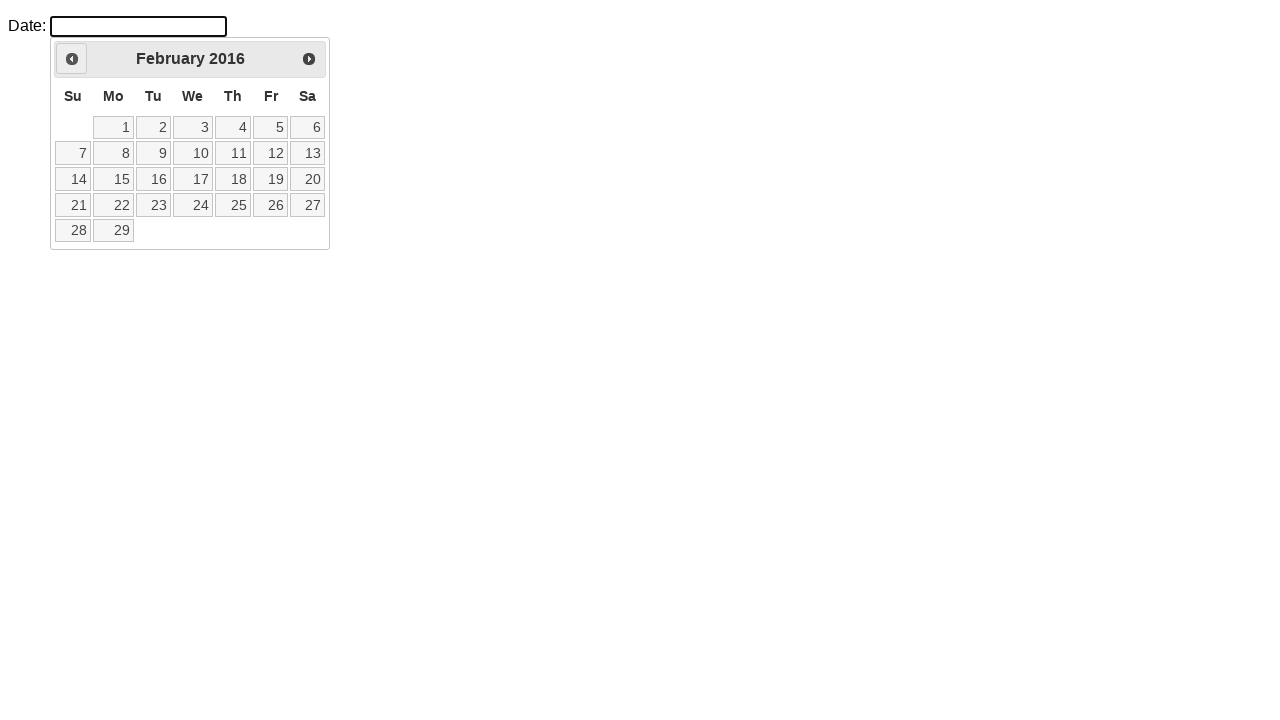

Waited for calendar to update after clicking previous month
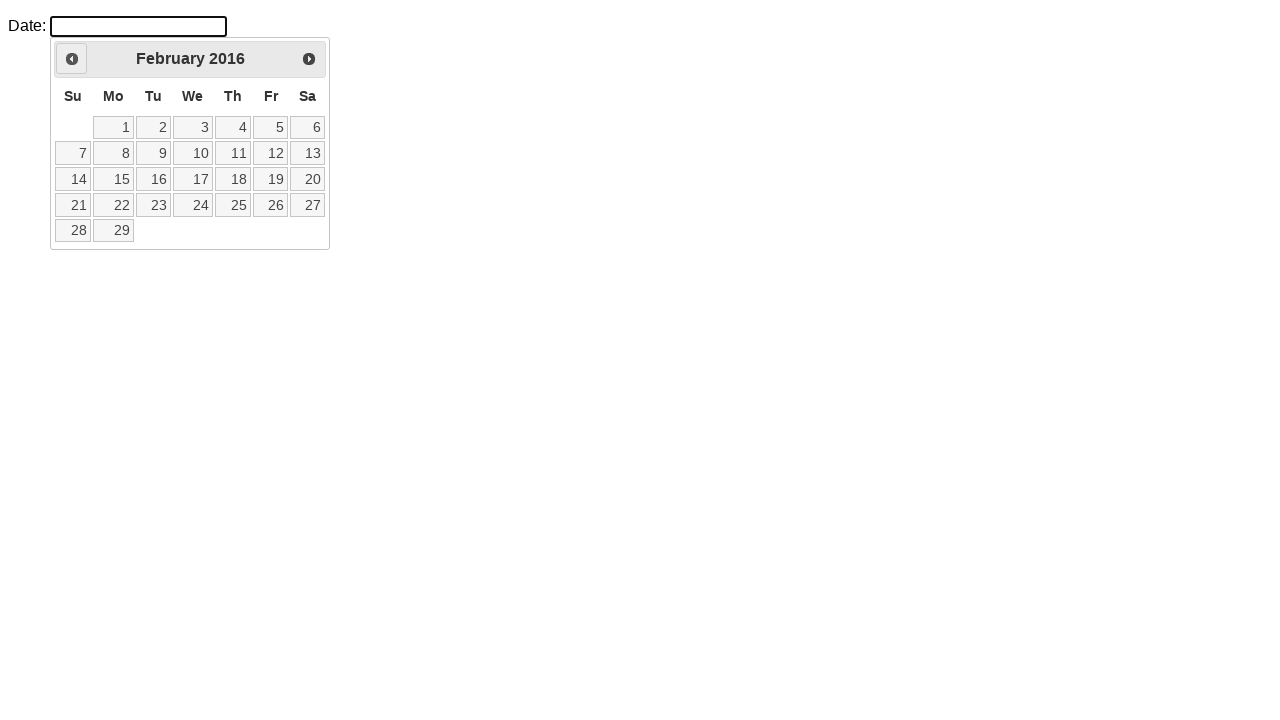

Clicked previous month button, currently viewing February 2016 at (72, 59) on .ui-datepicker-prev
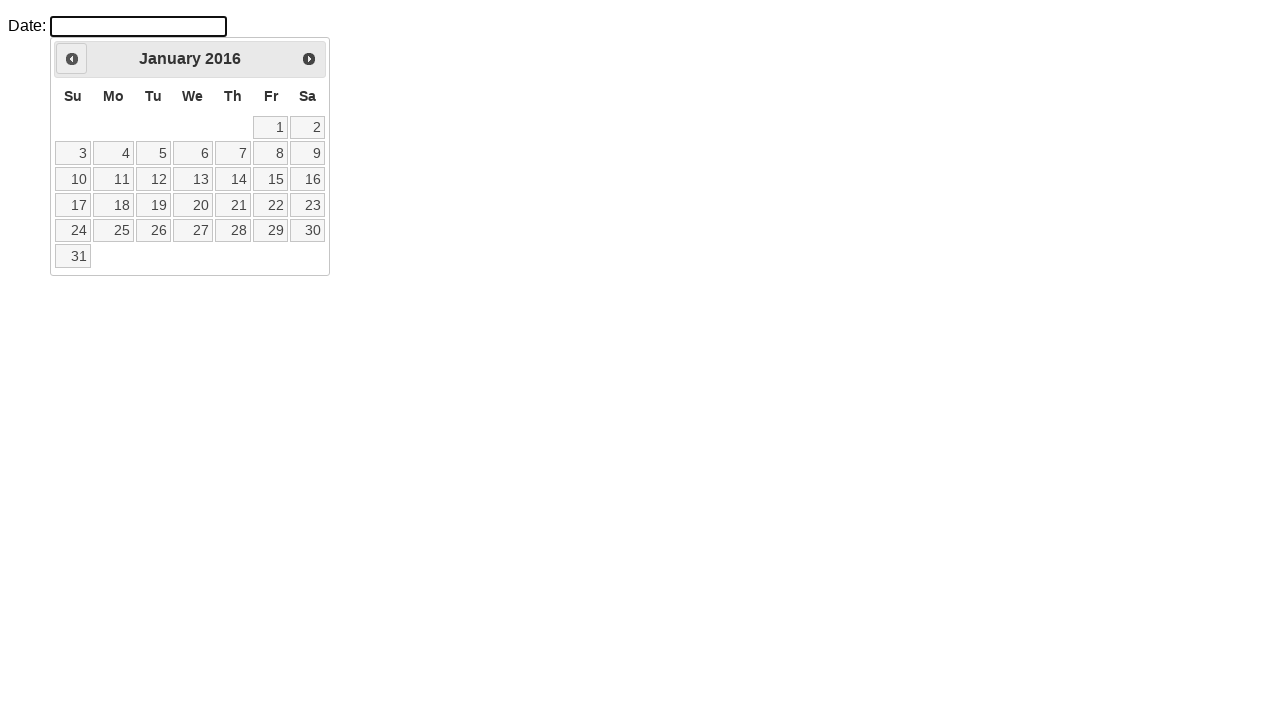

Waited for calendar to update after clicking previous month
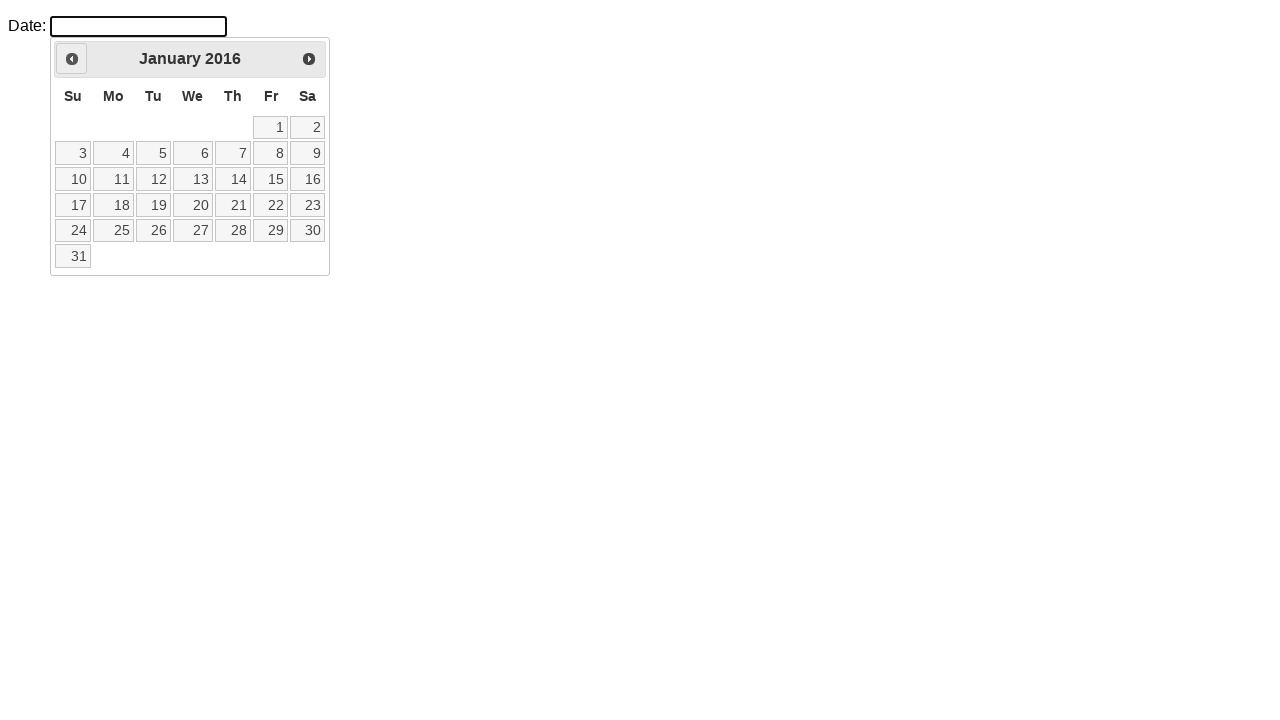

Selected January 1, 2016 from the datepicker calendar at (271, 127) on xpath=//a[text()='1']
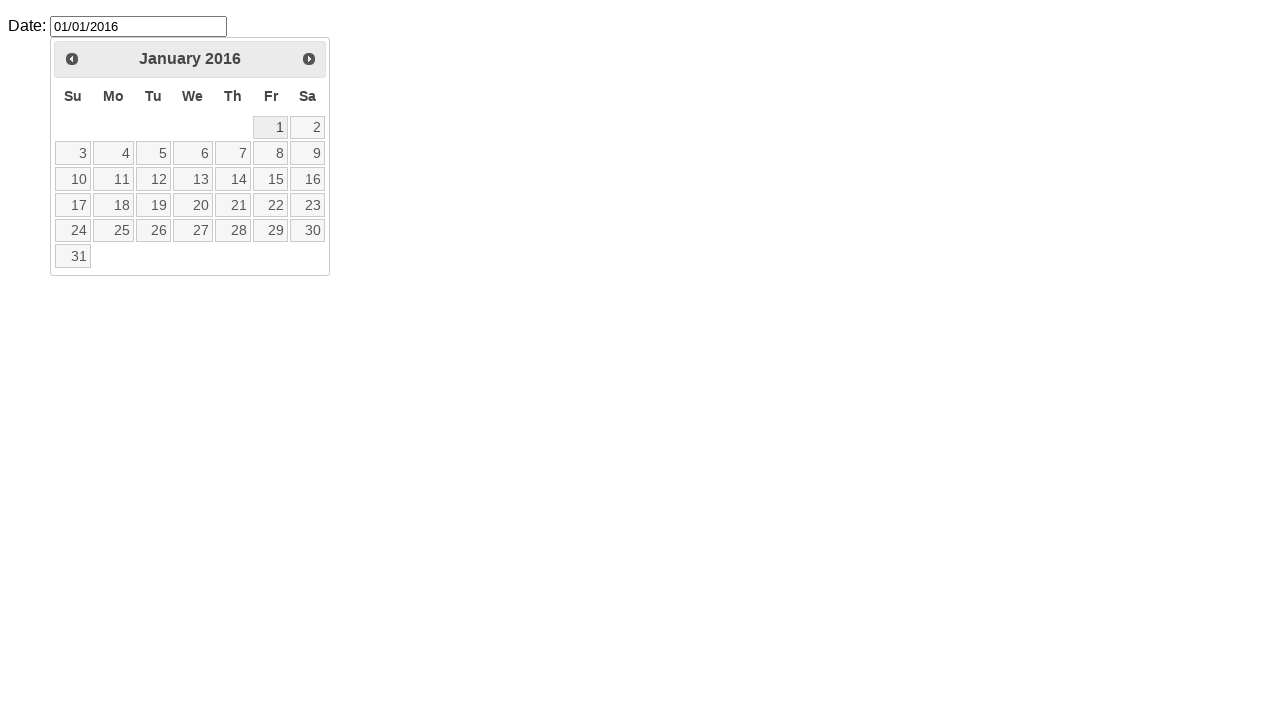

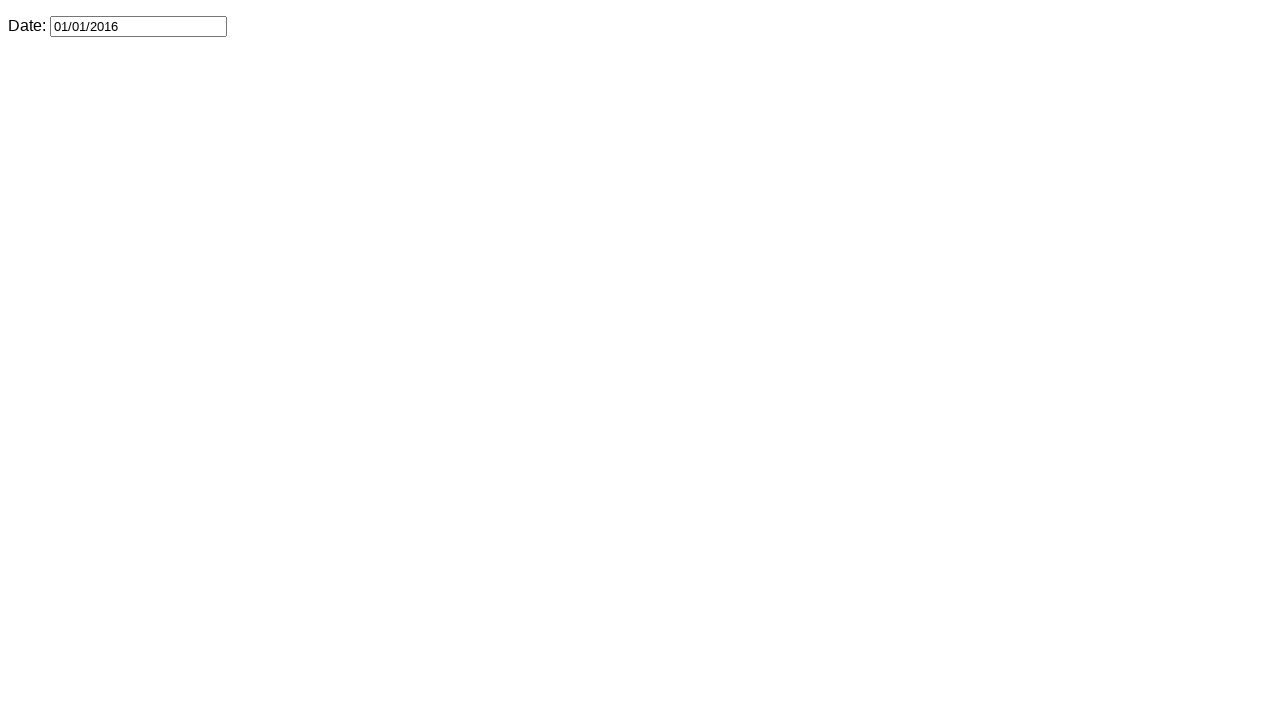